Tests date picker functionality by opening a calendar widget and navigating backwards through months to select a specific date (January 27, 2003)

Starting URL: https://demo.automationtesting.in/Datepicker.html

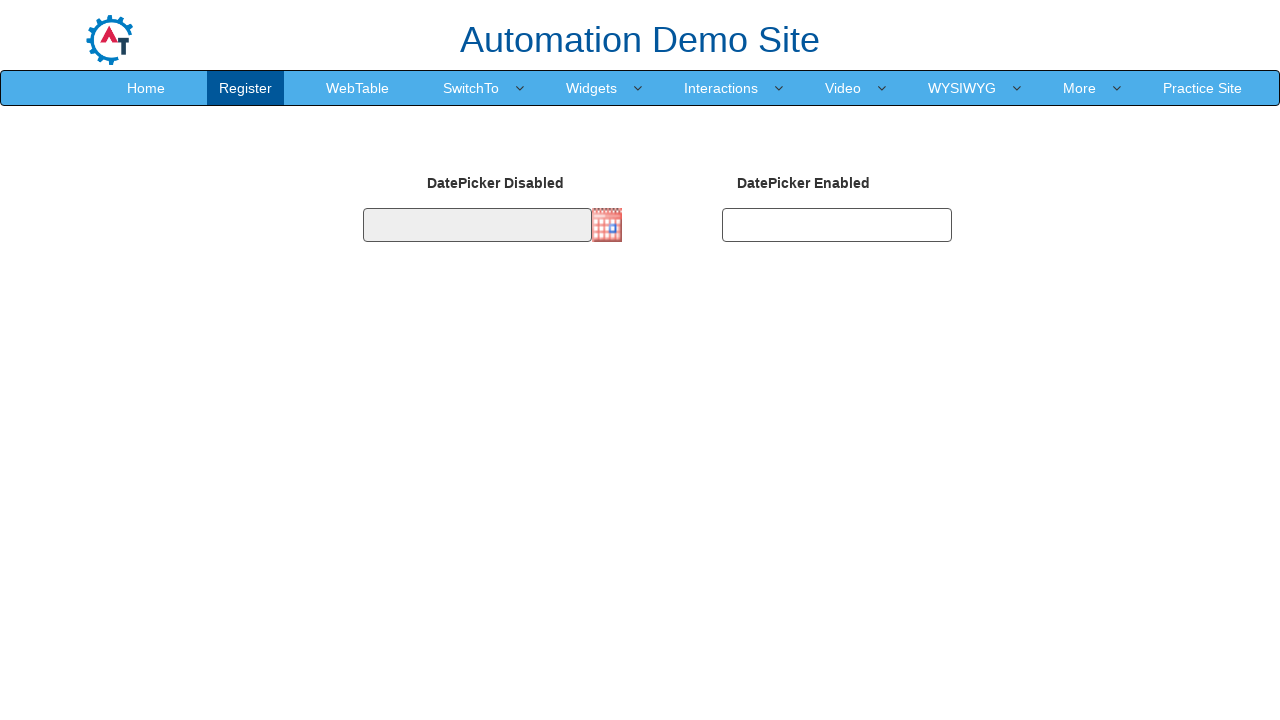

Opened calendar widget by clicking date picker input at (607, 225) on [class='imgdp']
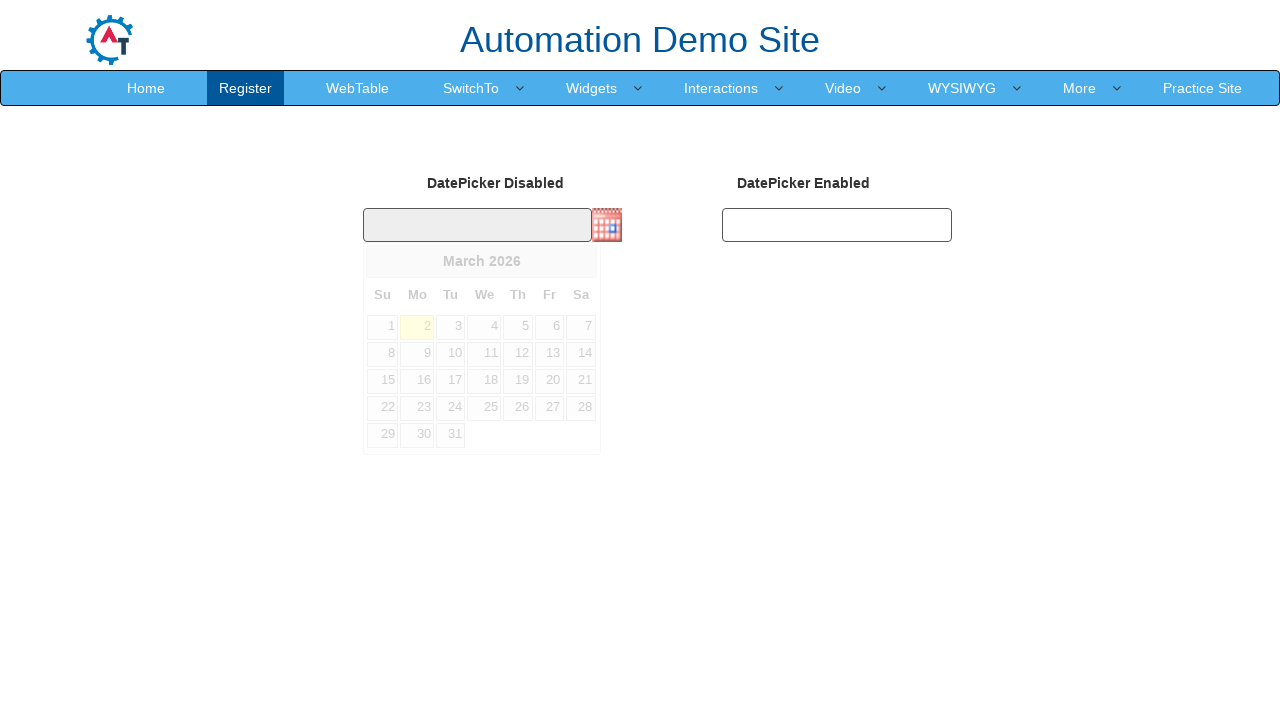

Navigated to previous month (March 2026) at (382, 261) on .ui-datepicker-prev
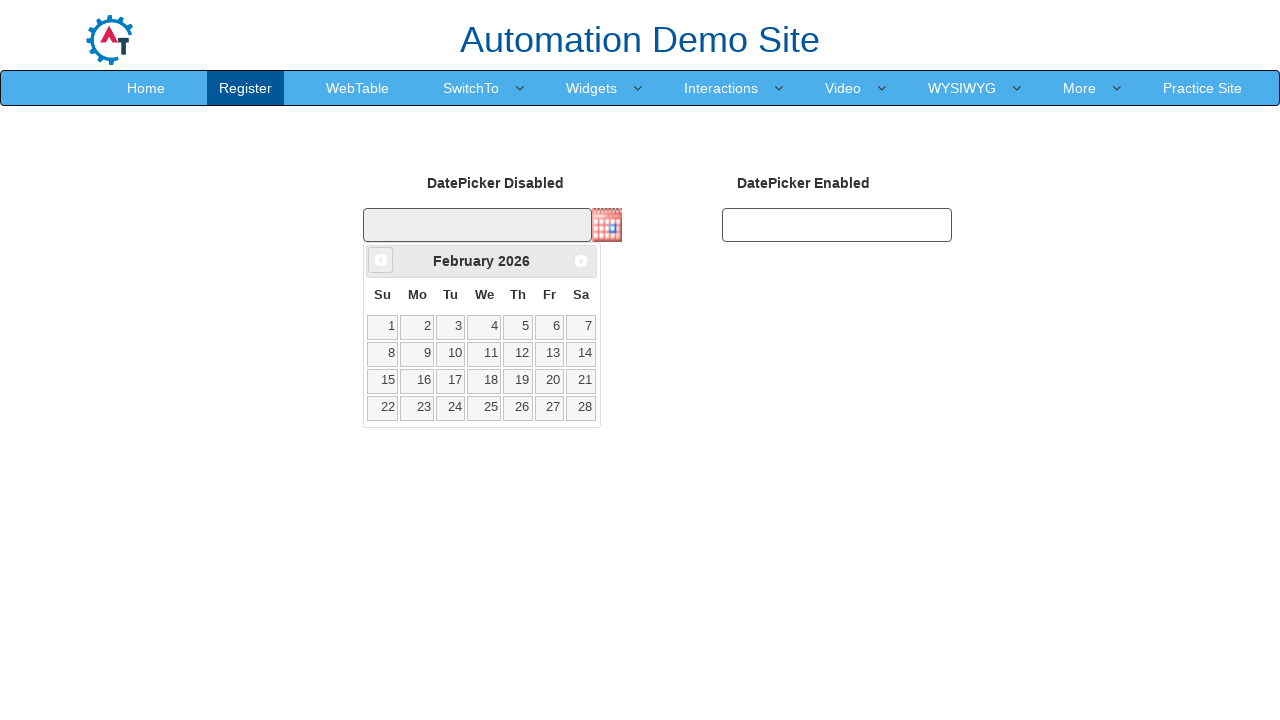

Navigated to previous month (February 2026) at (381, 260) on .ui-datepicker-prev
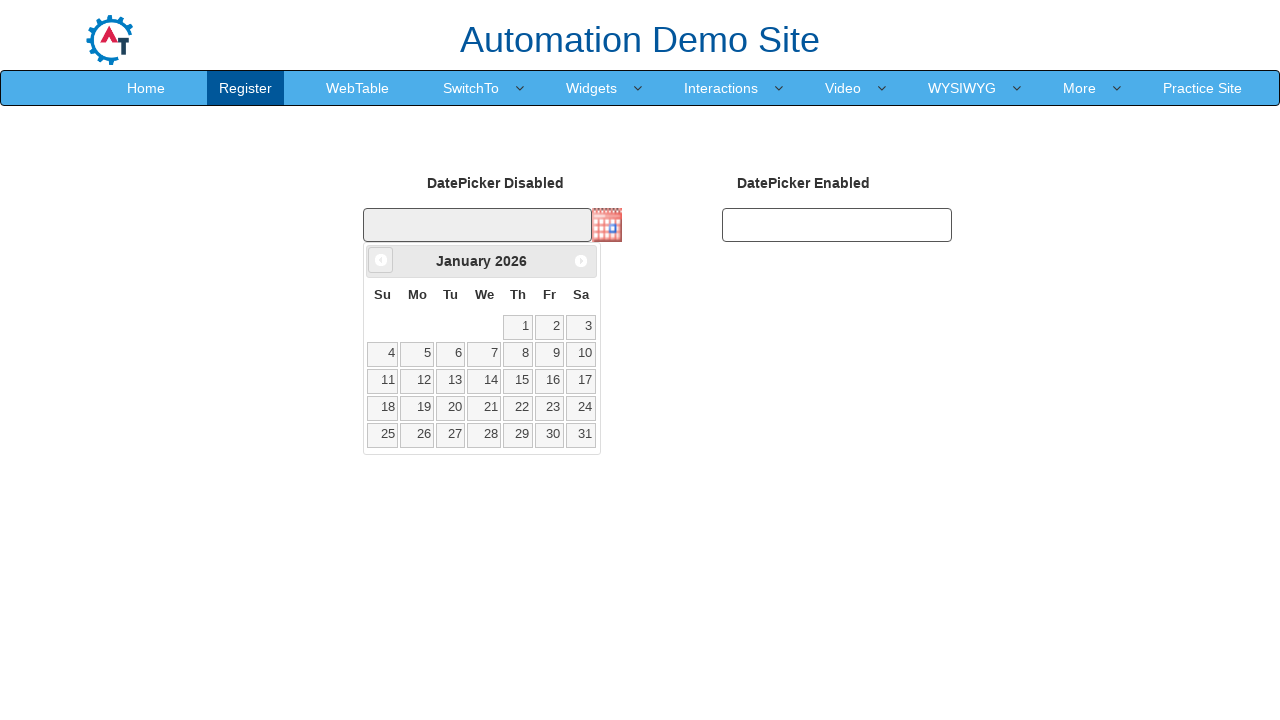

Navigated to previous month (January 2026) at (381, 260) on .ui-datepicker-prev
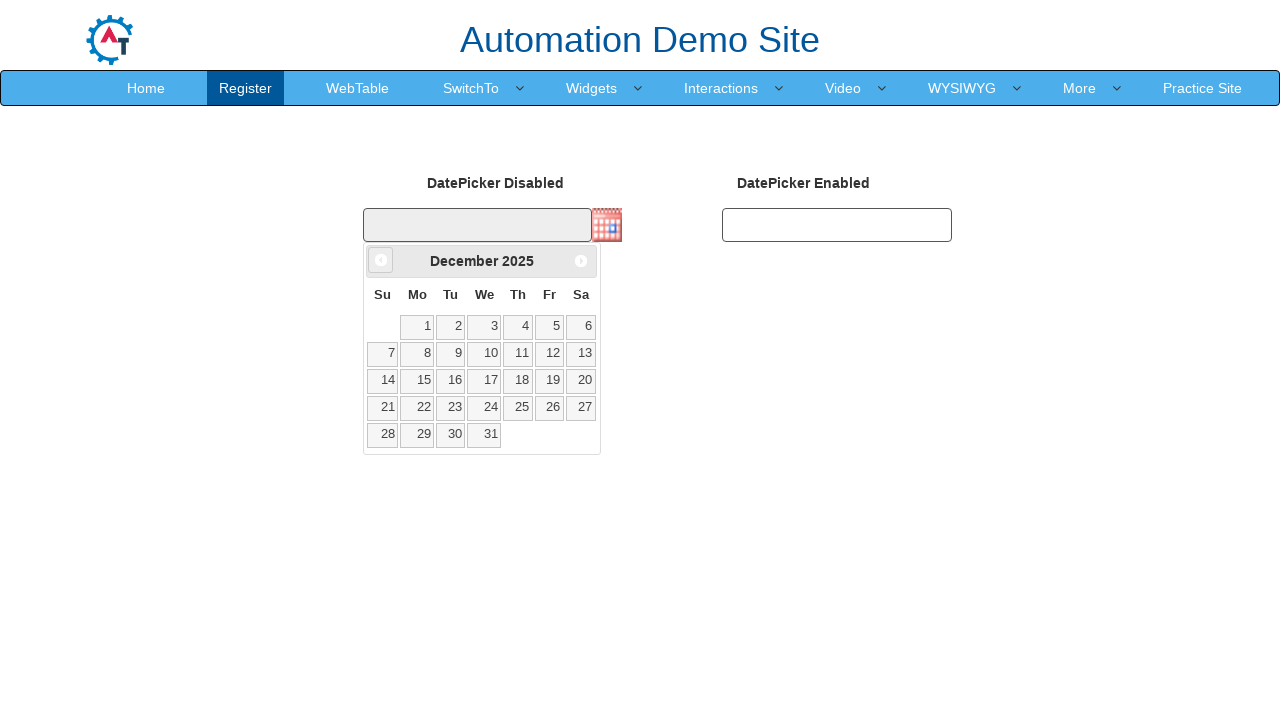

Navigated to previous month (December 2025) at (381, 260) on .ui-datepicker-prev
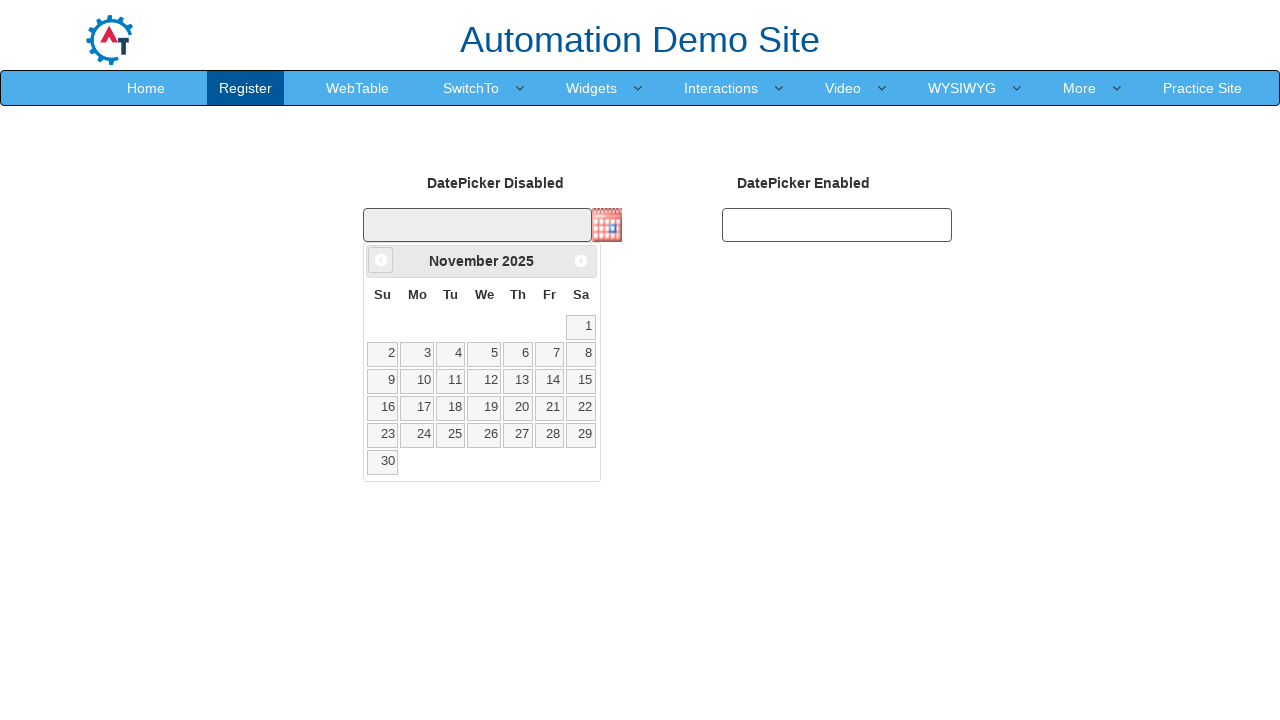

Navigated to previous month (November 2025) at (381, 260) on .ui-datepicker-prev
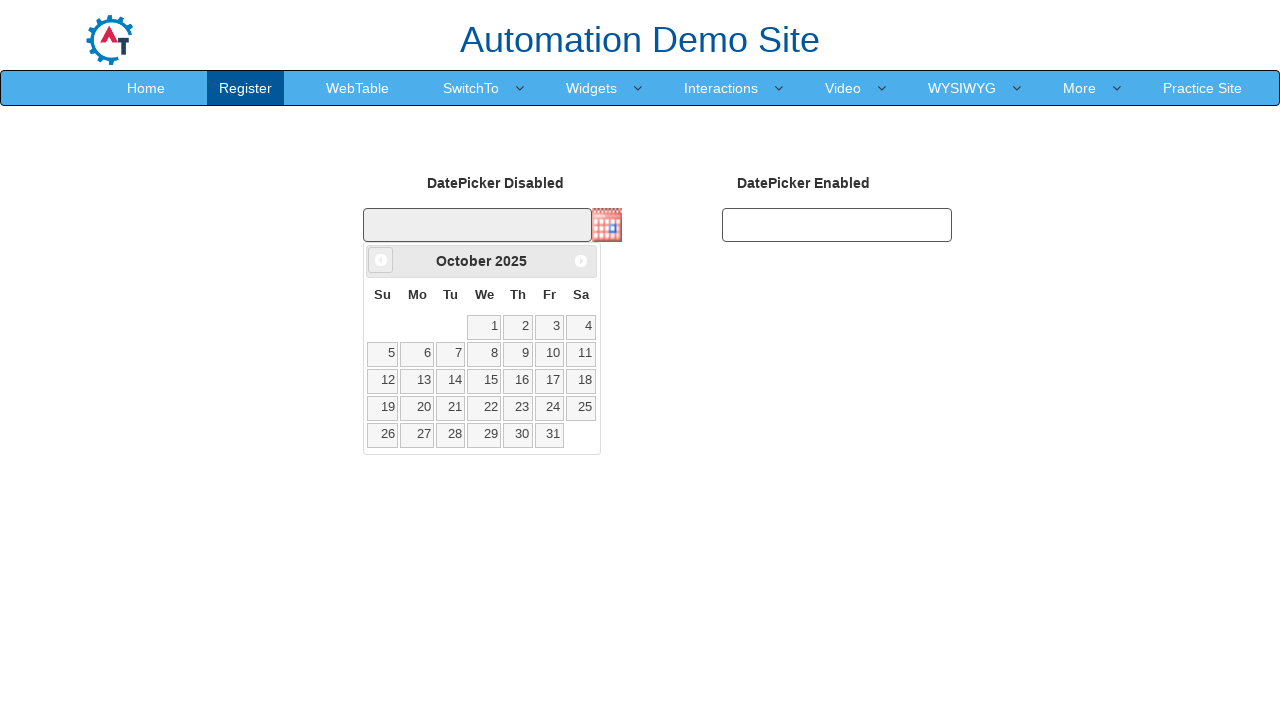

Navigated to previous month (October 2025) at (381, 260) on .ui-datepicker-prev
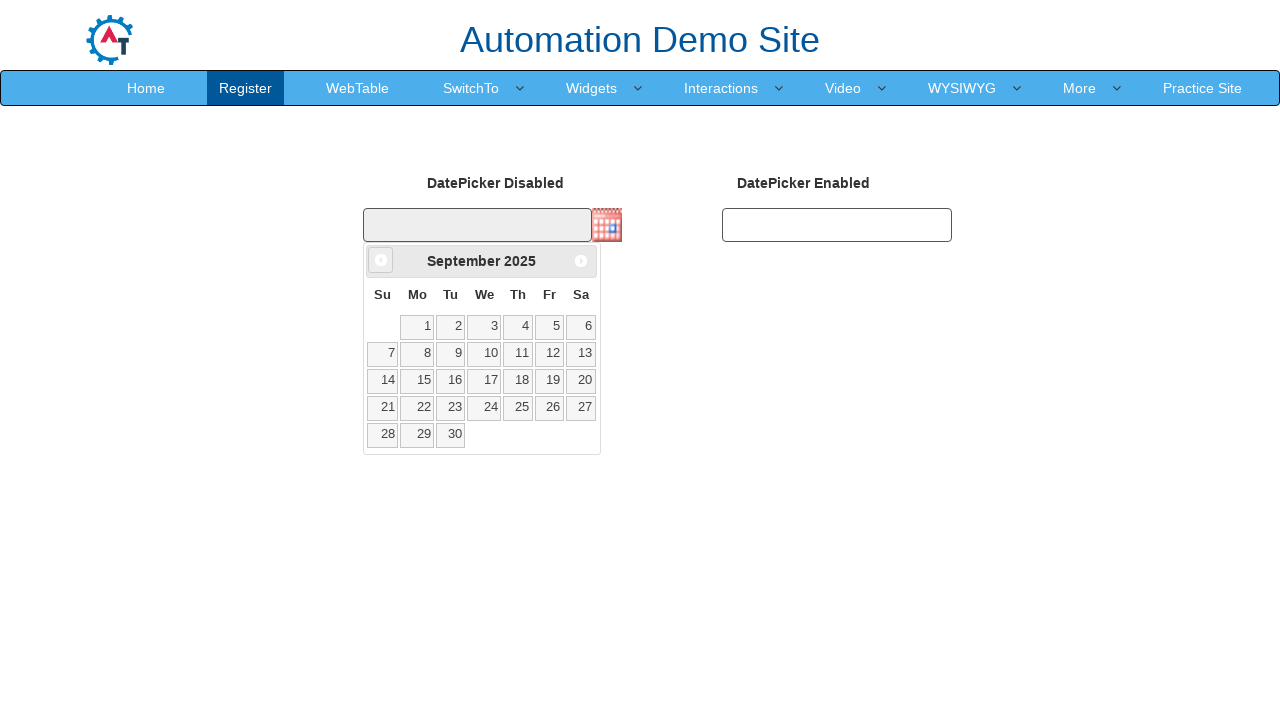

Navigated to previous month (September 2025) at (381, 260) on .ui-datepicker-prev
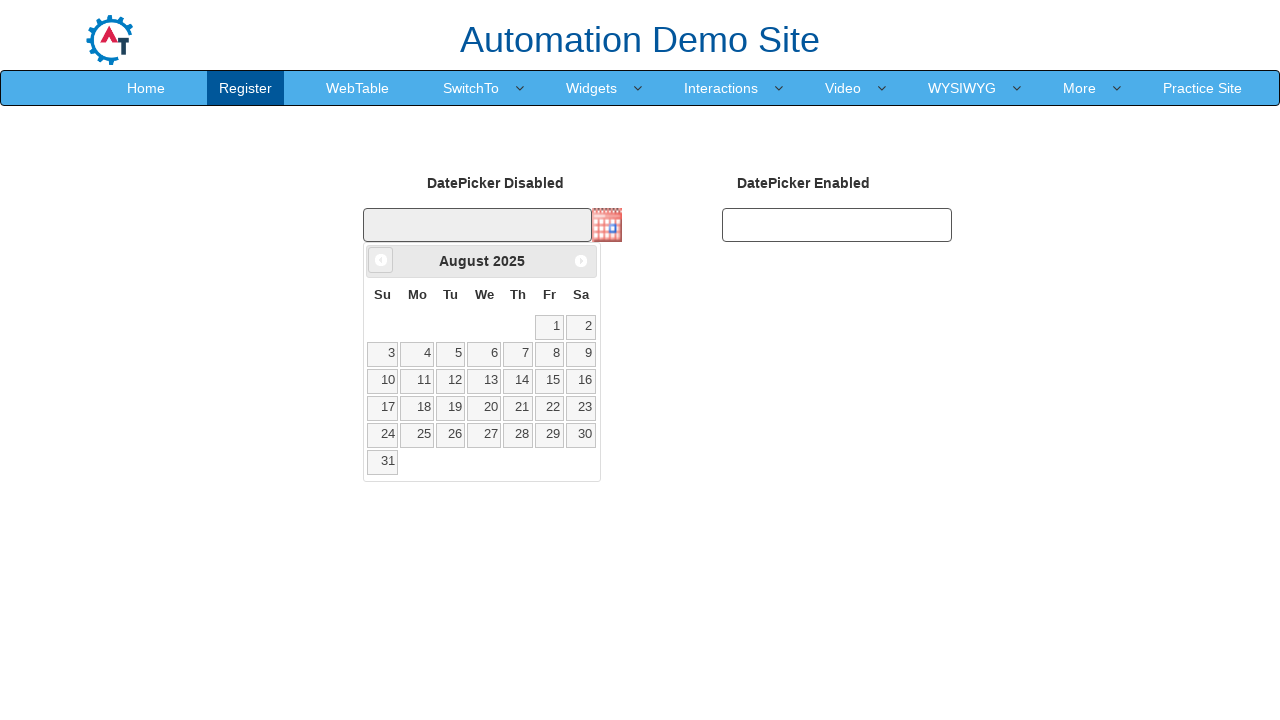

Navigated to previous month (August 2025) at (381, 260) on .ui-datepicker-prev
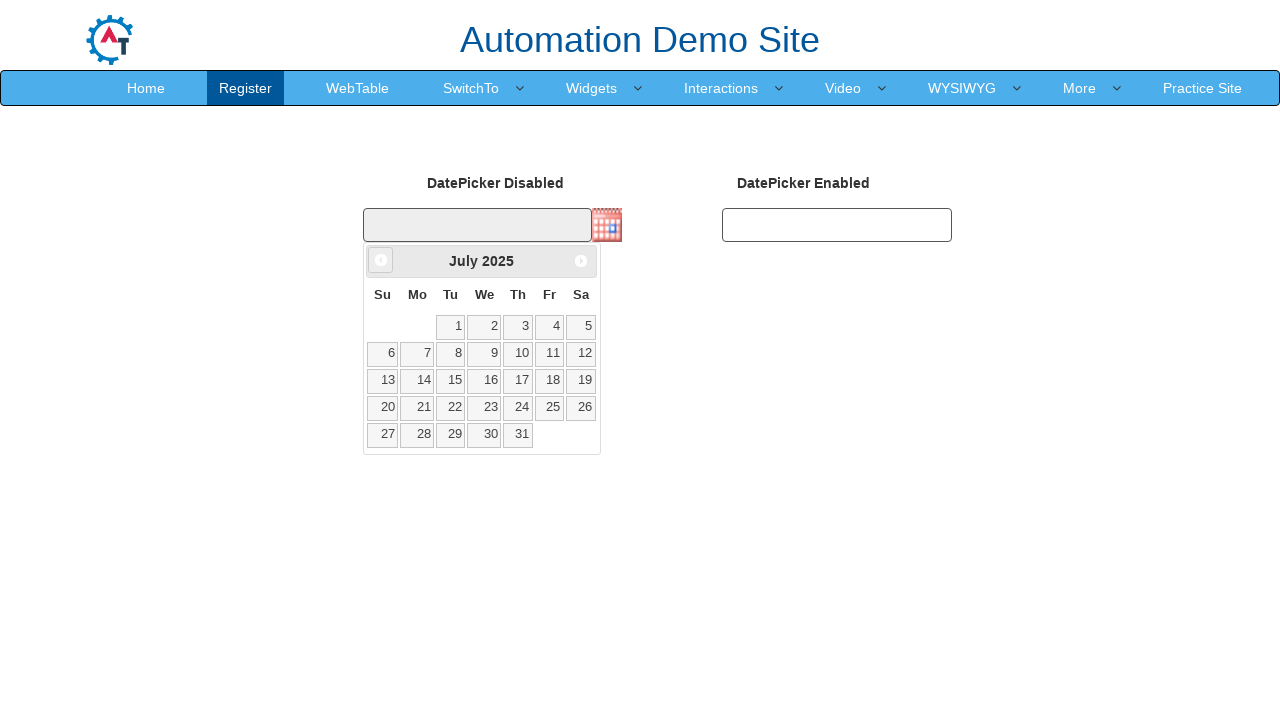

Navigated to previous month (July 2025) at (381, 260) on .ui-datepicker-prev
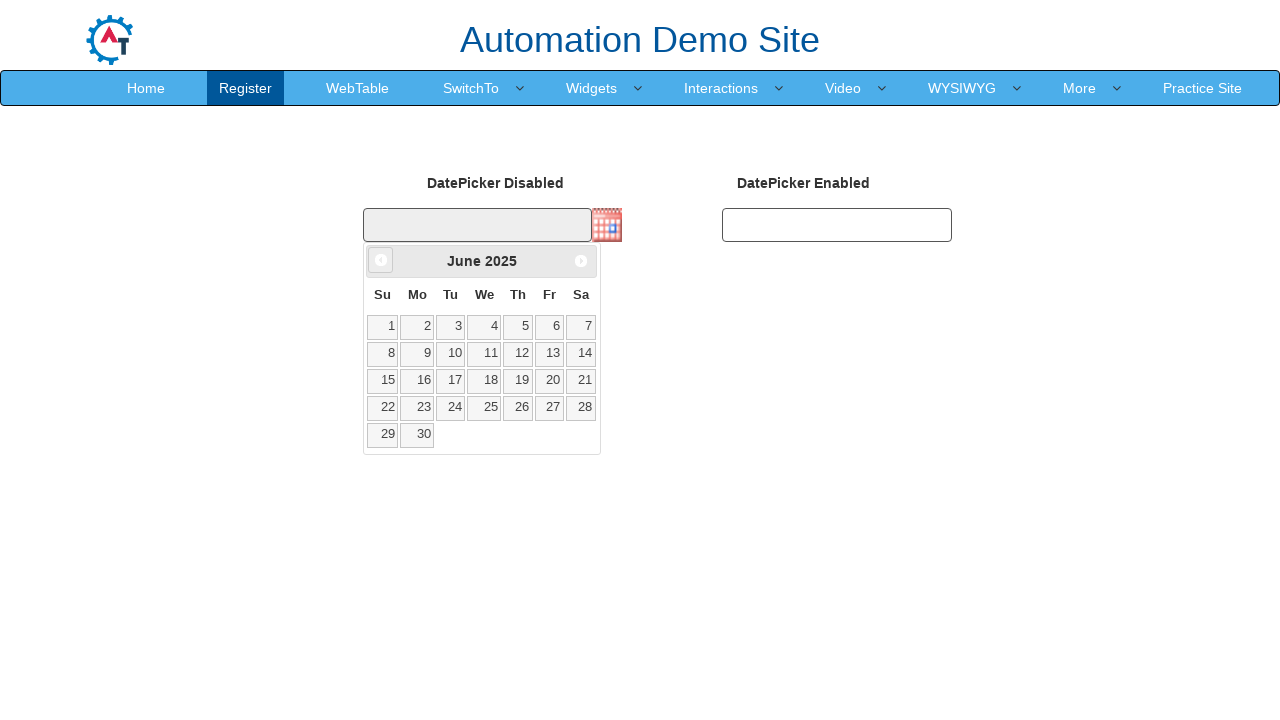

Navigated to previous month (June 2025) at (381, 260) on .ui-datepicker-prev
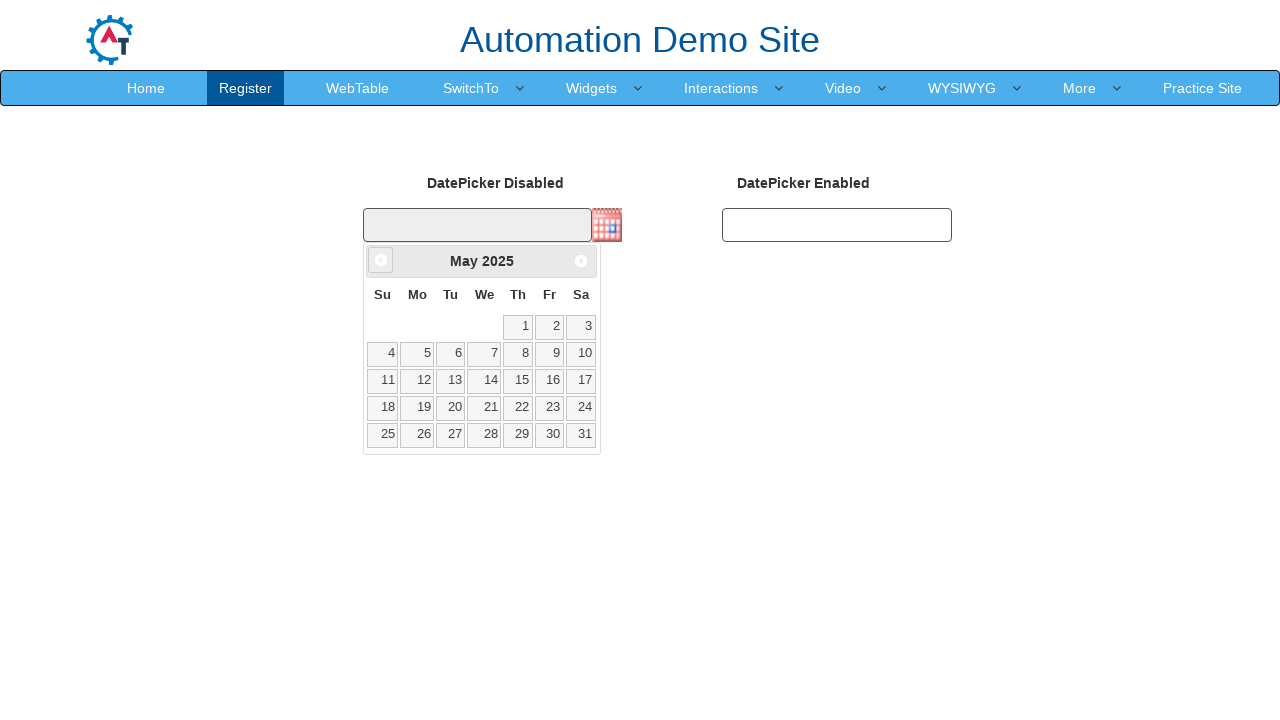

Navigated to previous month (May 2025) at (381, 260) on .ui-datepicker-prev
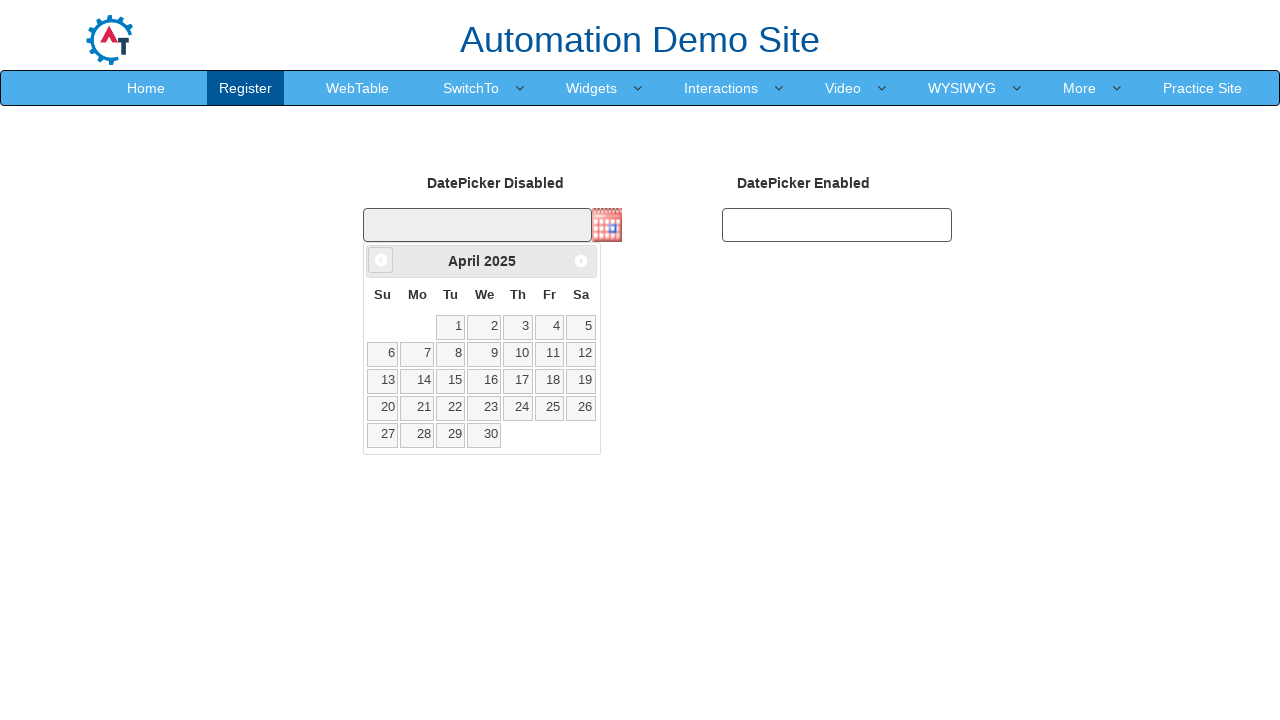

Navigated to previous month (April 2025) at (381, 260) on .ui-datepicker-prev
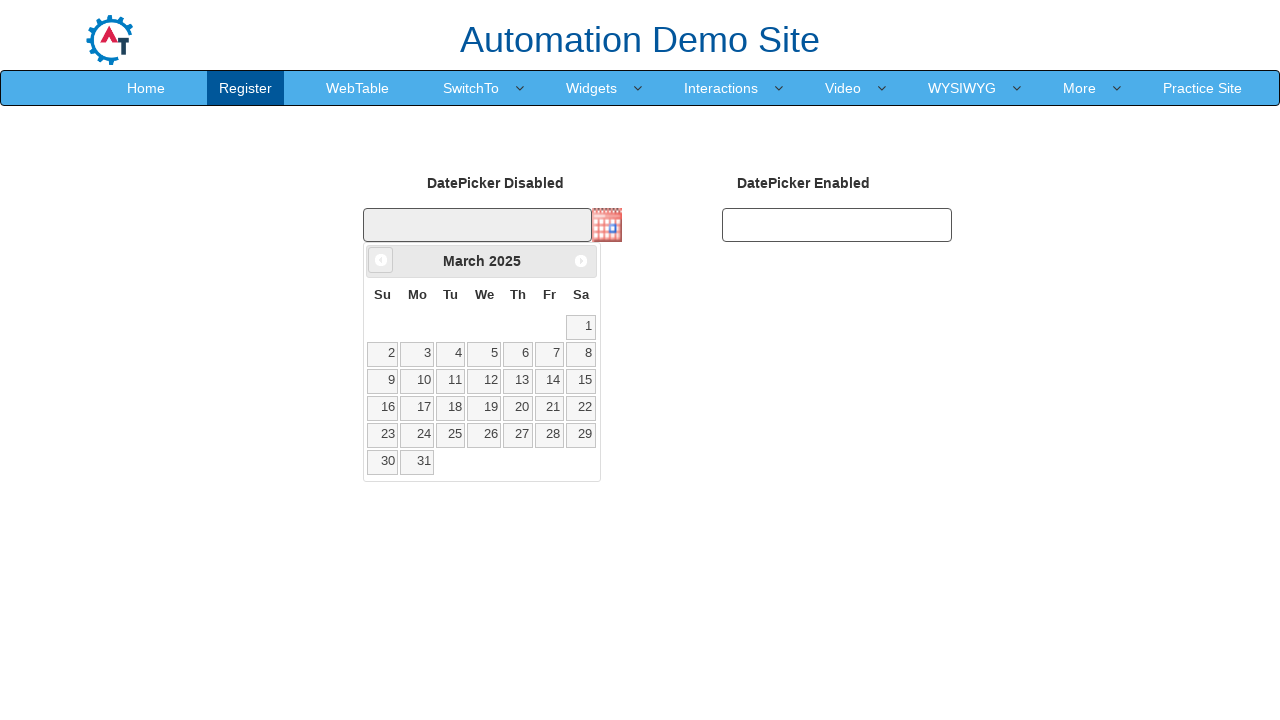

Navigated to previous month (March 2025) at (381, 260) on .ui-datepicker-prev
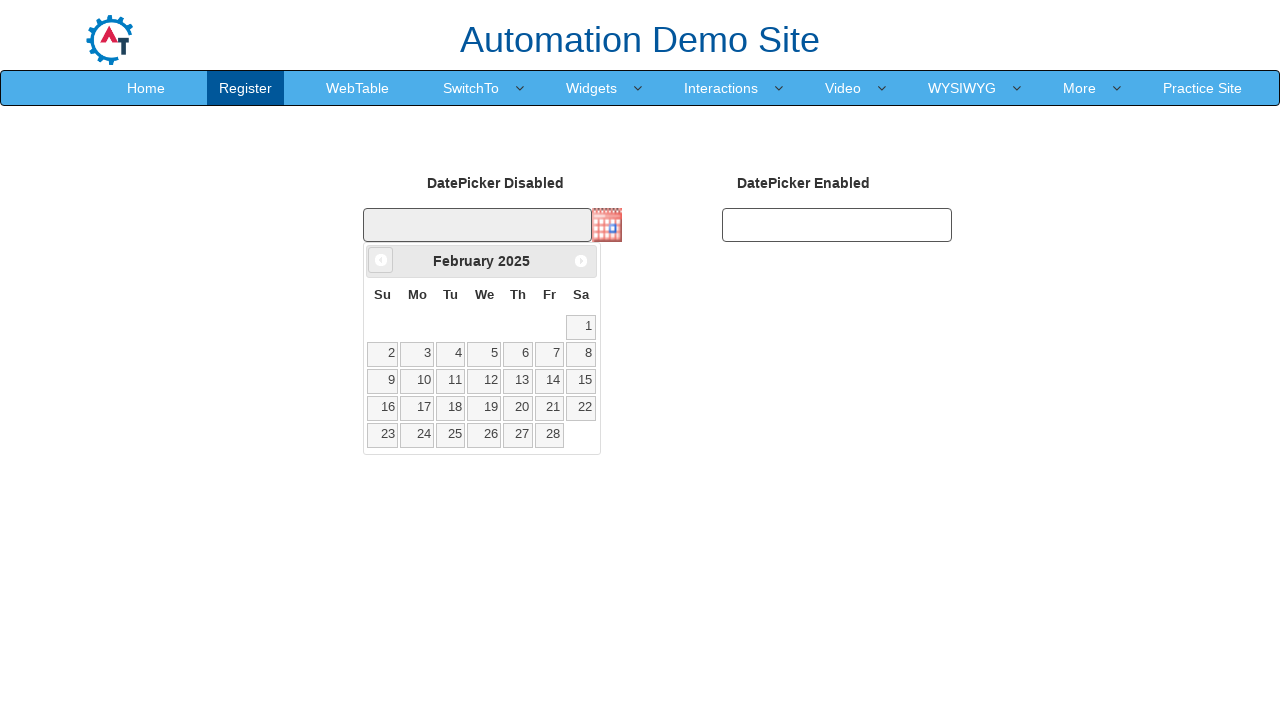

Navigated to previous month (February 2025) at (381, 260) on .ui-datepicker-prev
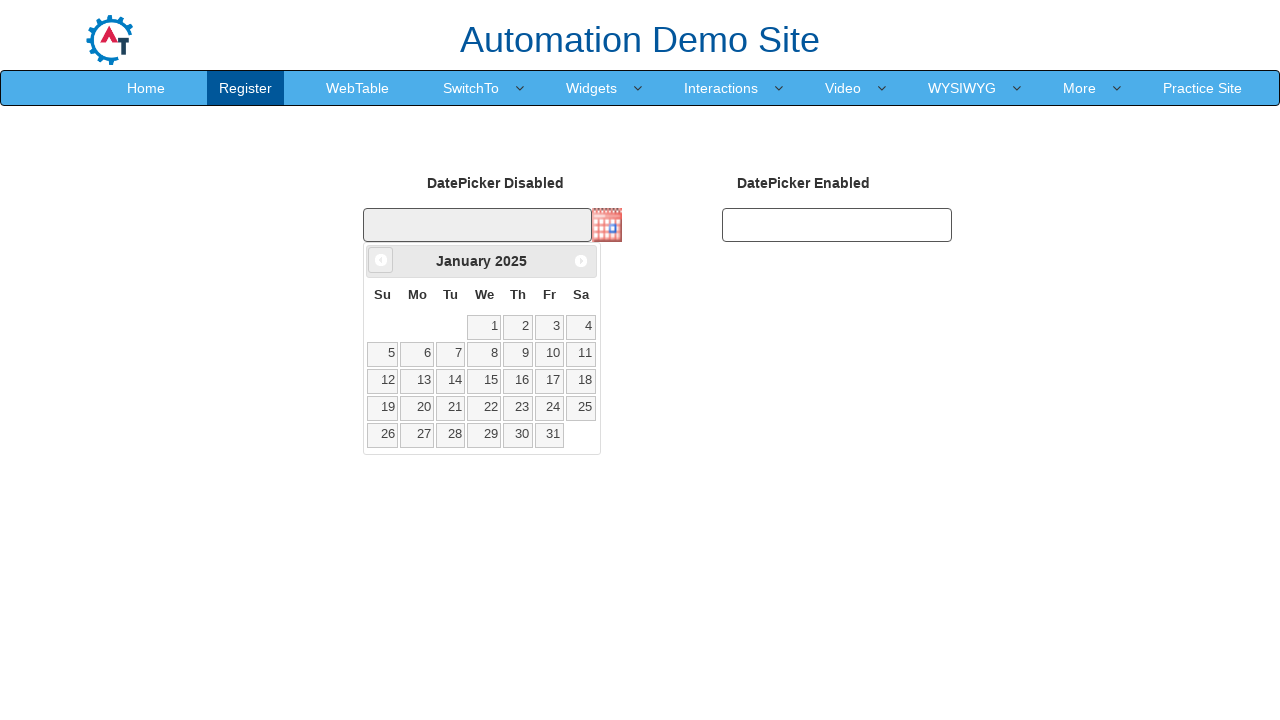

Navigated to previous month (January 2025) at (381, 260) on .ui-datepicker-prev
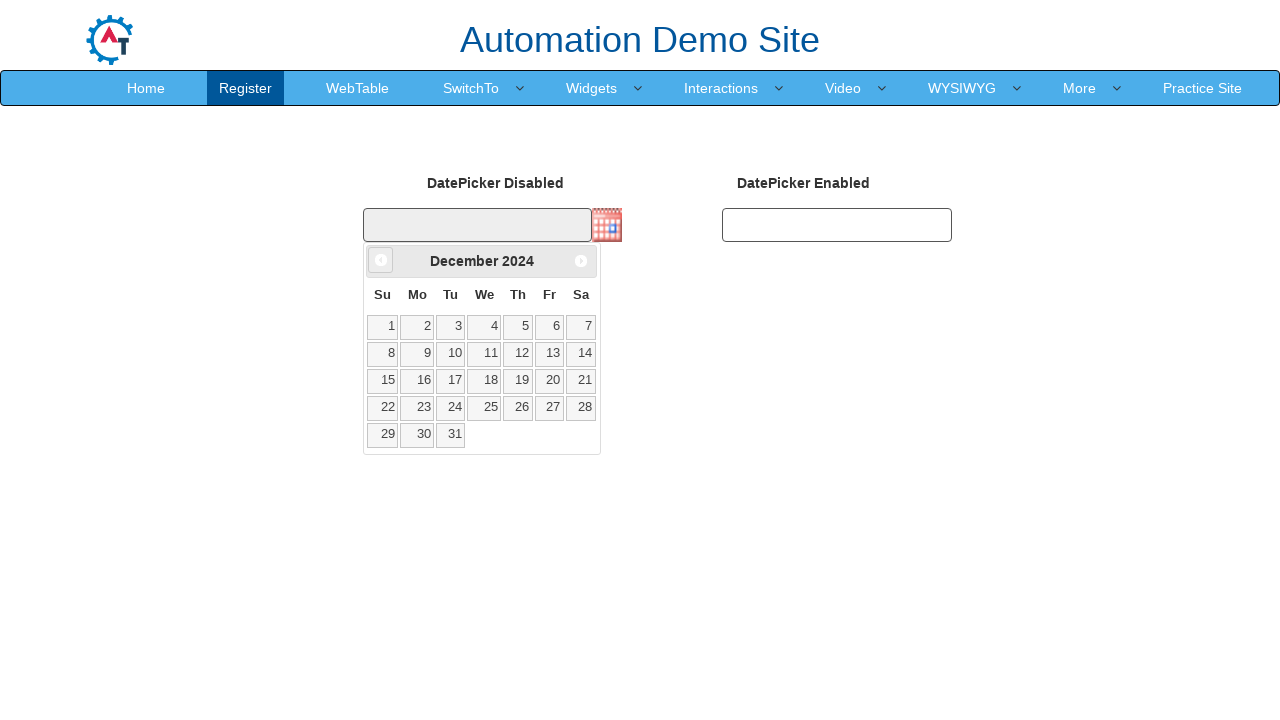

Navigated to previous month (December 2024) at (381, 260) on .ui-datepicker-prev
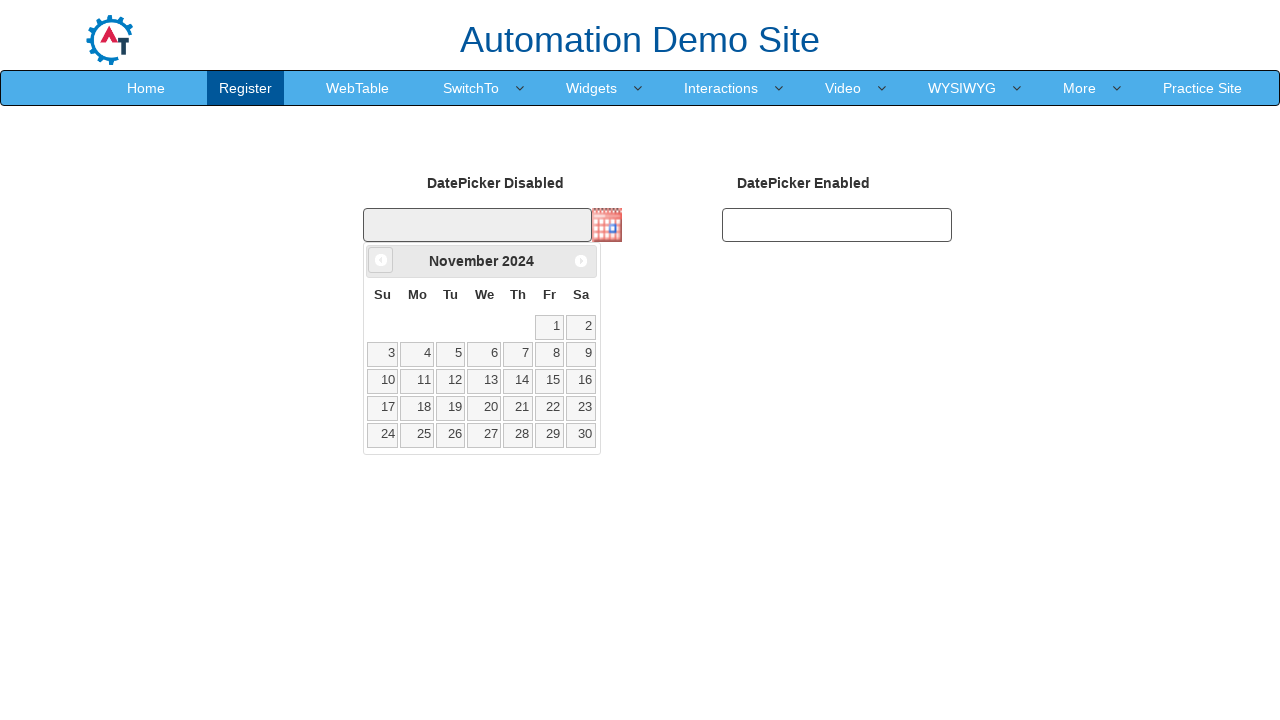

Navigated to previous month (November 2024) at (381, 260) on .ui-datepicker-prev
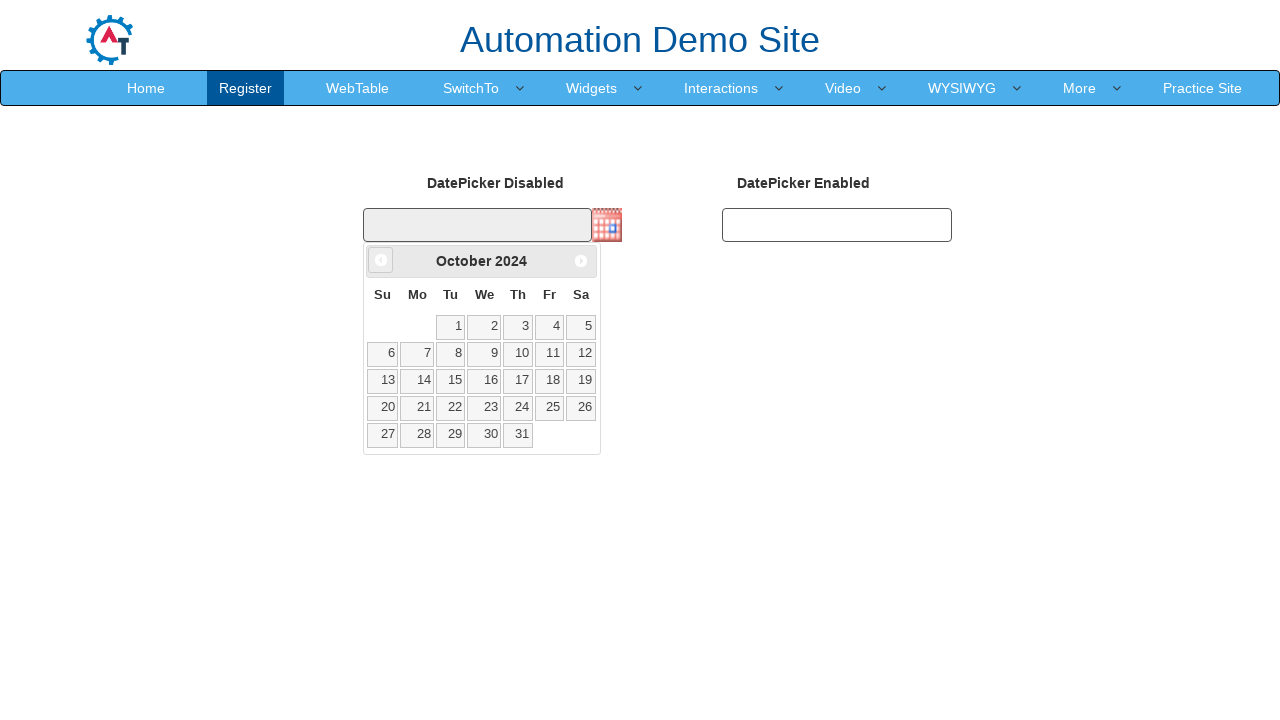

Navigated to previous month (October 2024) at (381, 260) on .ui-datepicker-prev
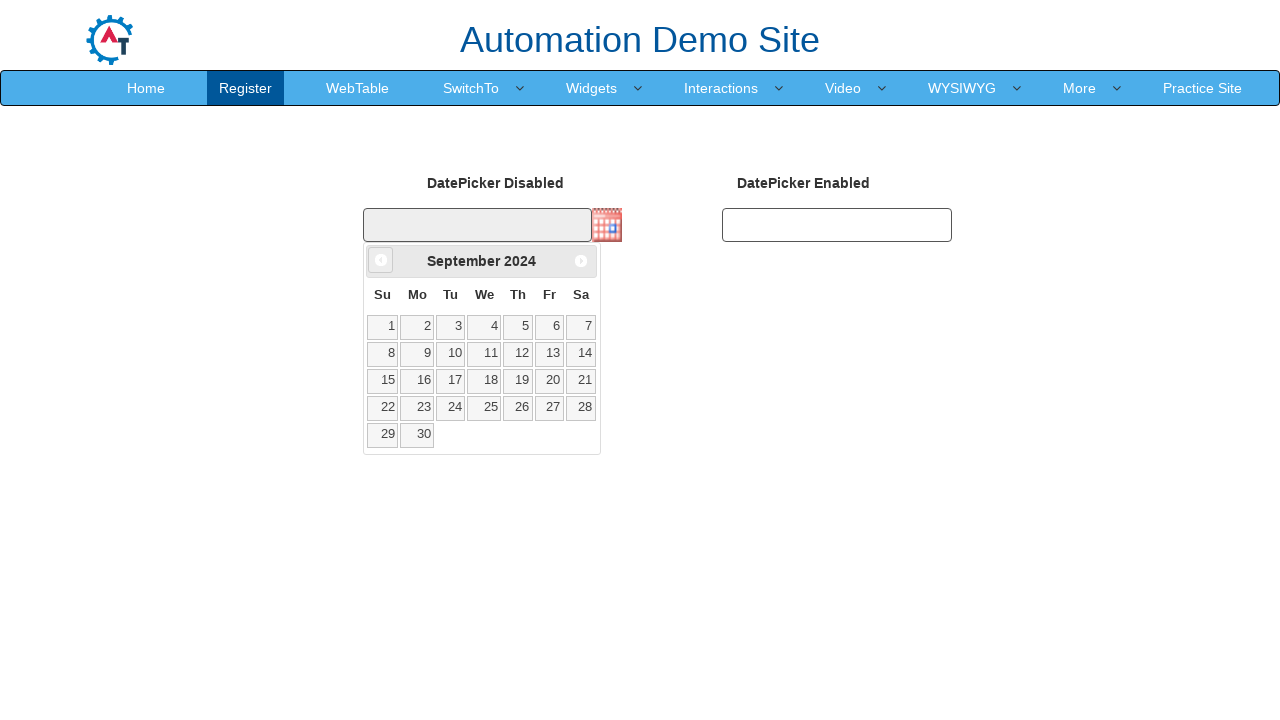

Navigated to previous month (September 2024) at (381, 260) on .ui-datepicker-prev
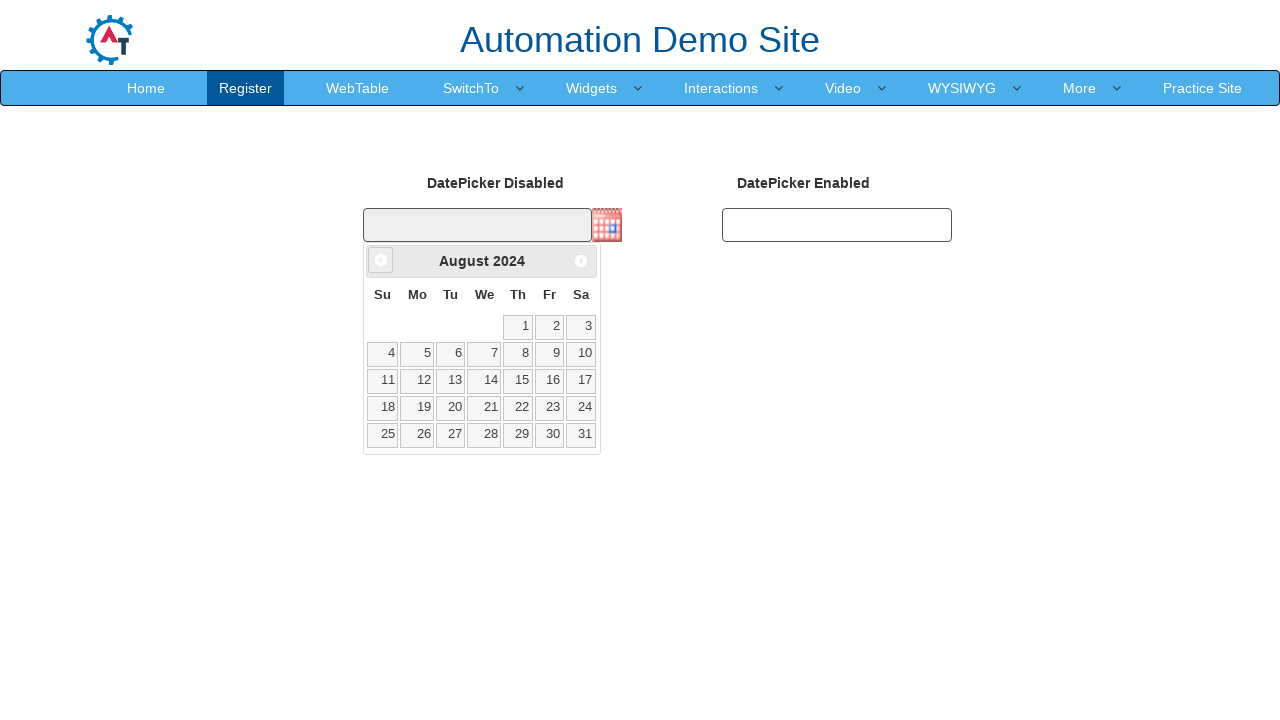

Navigated to previous month (August 2024) at (381, 260) on .ui-datepicker-prev
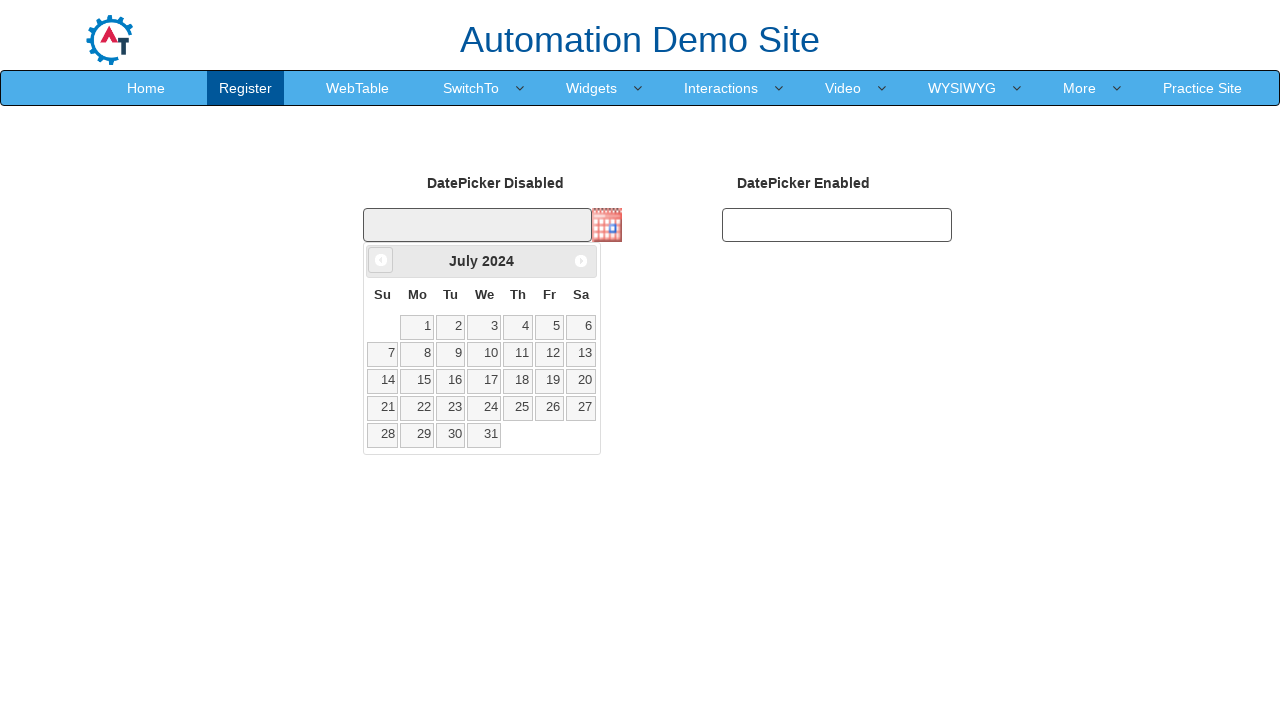

Navigated to previous month (July 2024) at (381, 260) on .ui-datepicker-prev
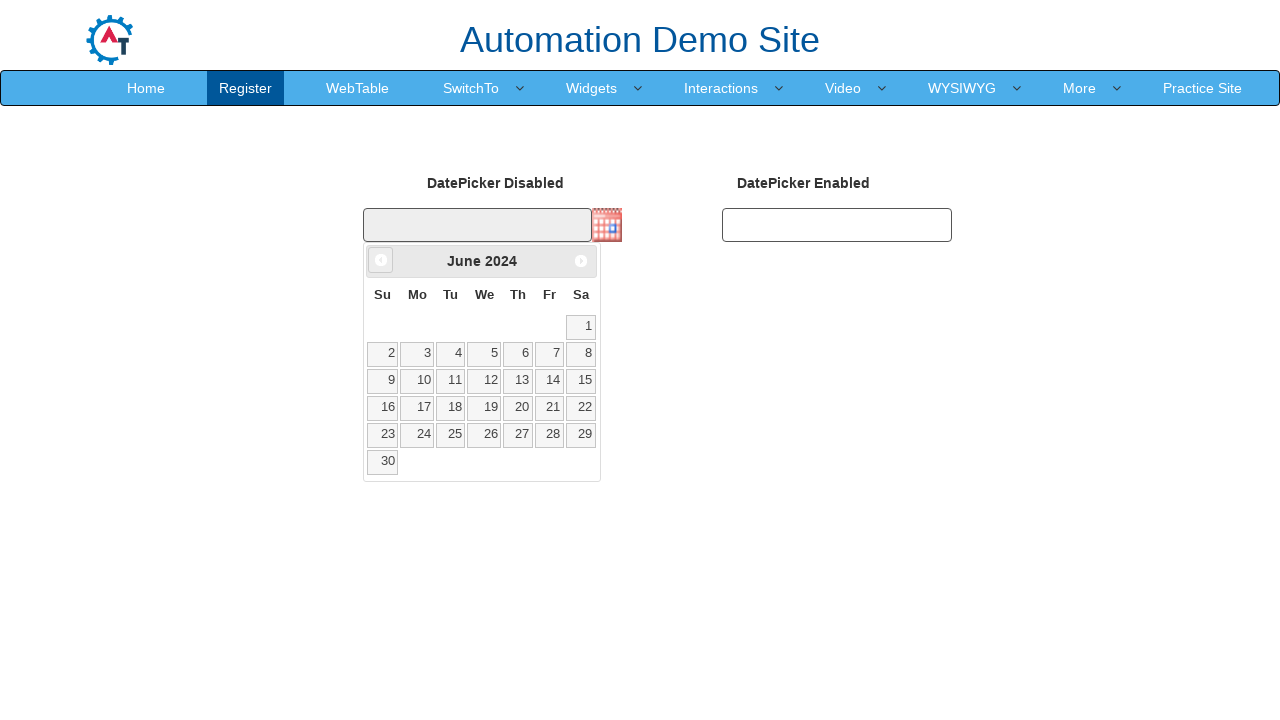

Navigated to previous month (June 2024) at (381, 260) on .ui-datepicker-prev
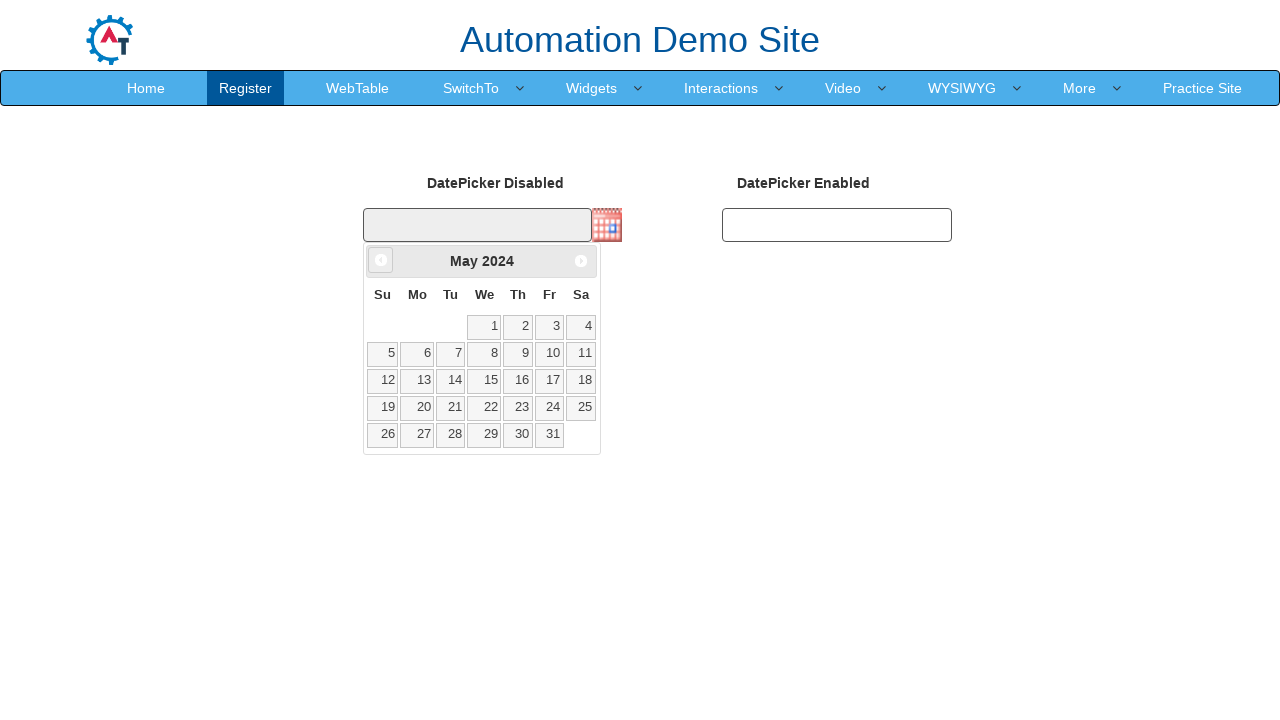

Navigated to previous month (May 2024) at (381, 260) on .ui-datepicker-prev
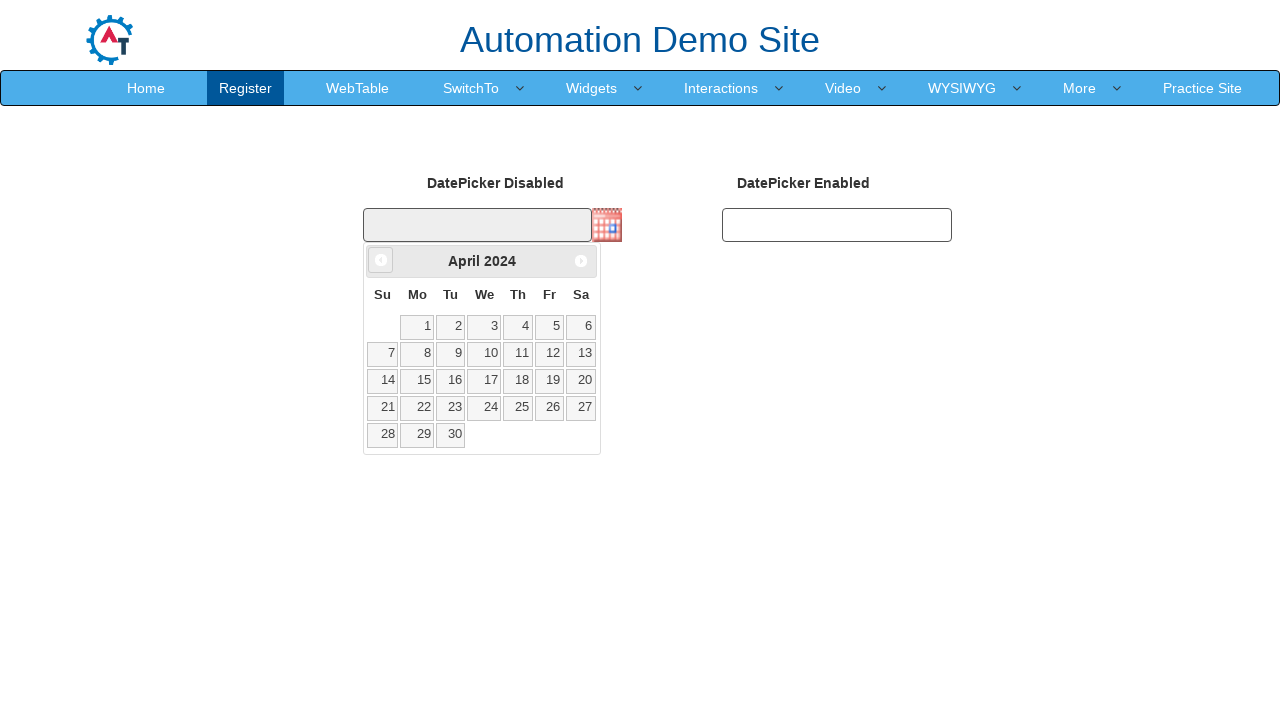

Navigated to previous month (April 2024) at (381, 260) on .ui-datepicker-prev
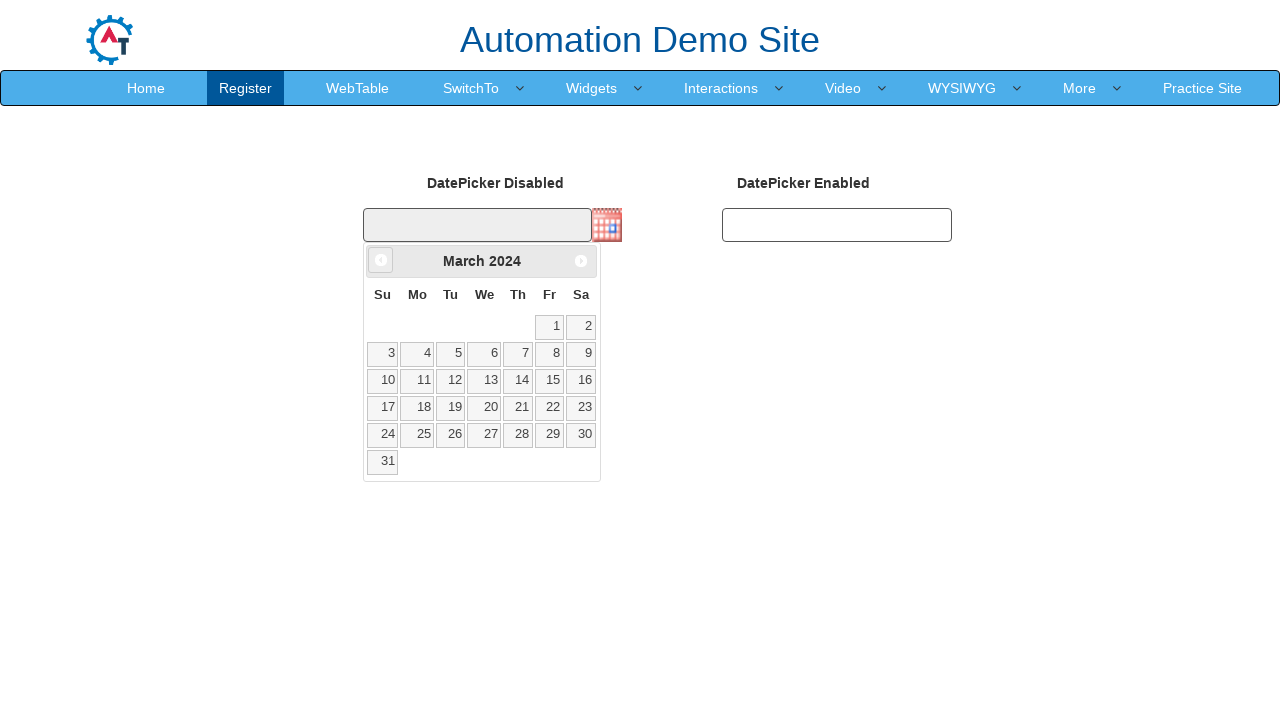

Navigated to previous month (March 2024) at (381, 260) on .ui-datepicker-prev
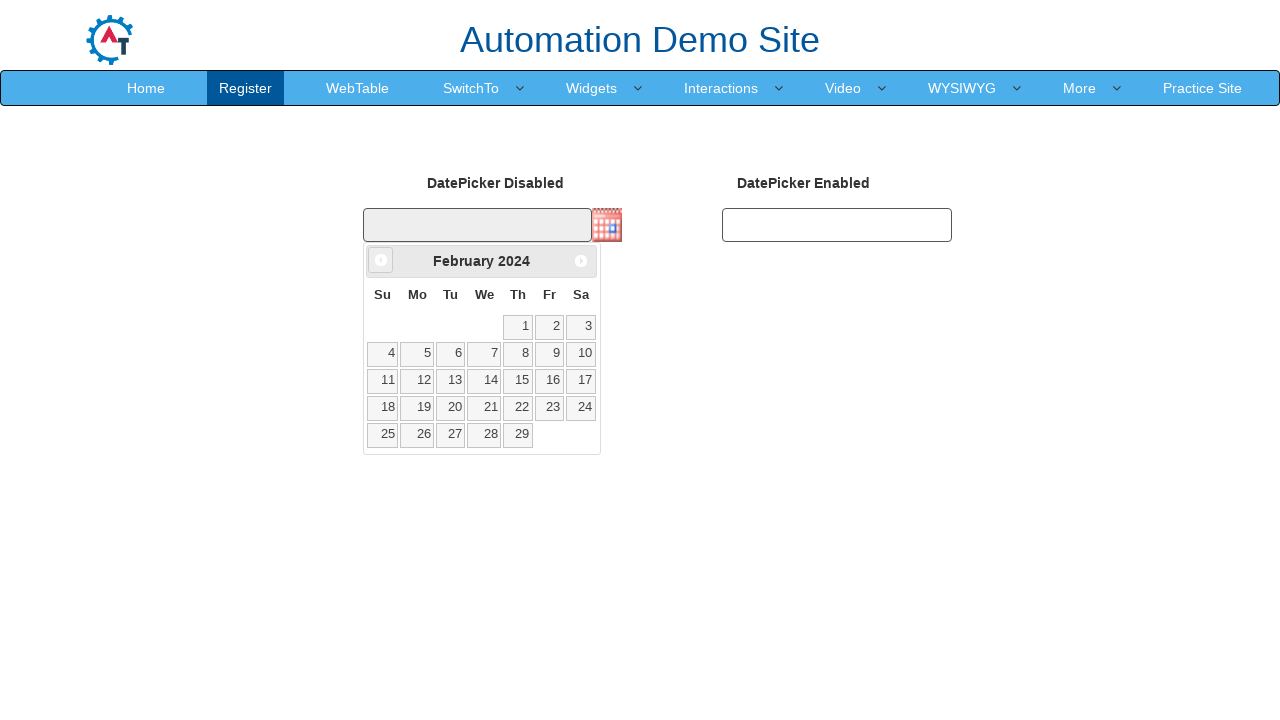

Navigated to previous month (February 2024) at (381, 260) on .ui-datepicker-prev
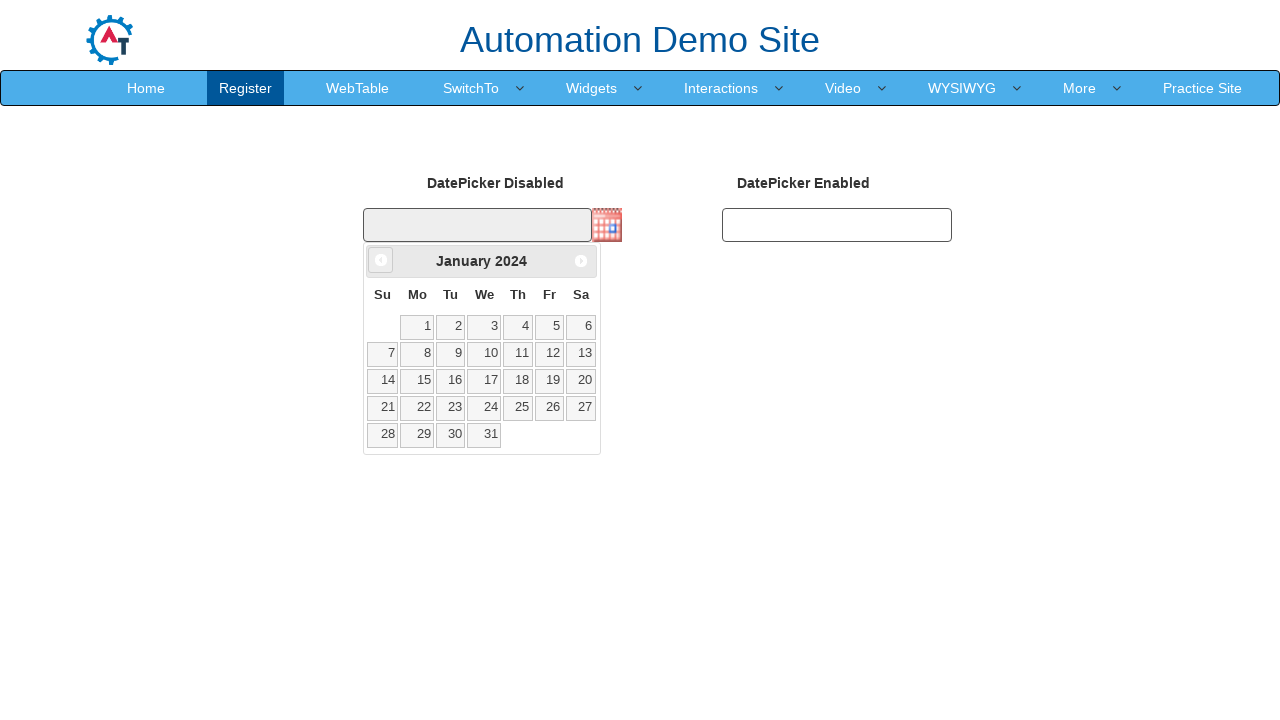

Navigated to previous month (January 2024) at (381, 260) on .ui-datepicker-prev
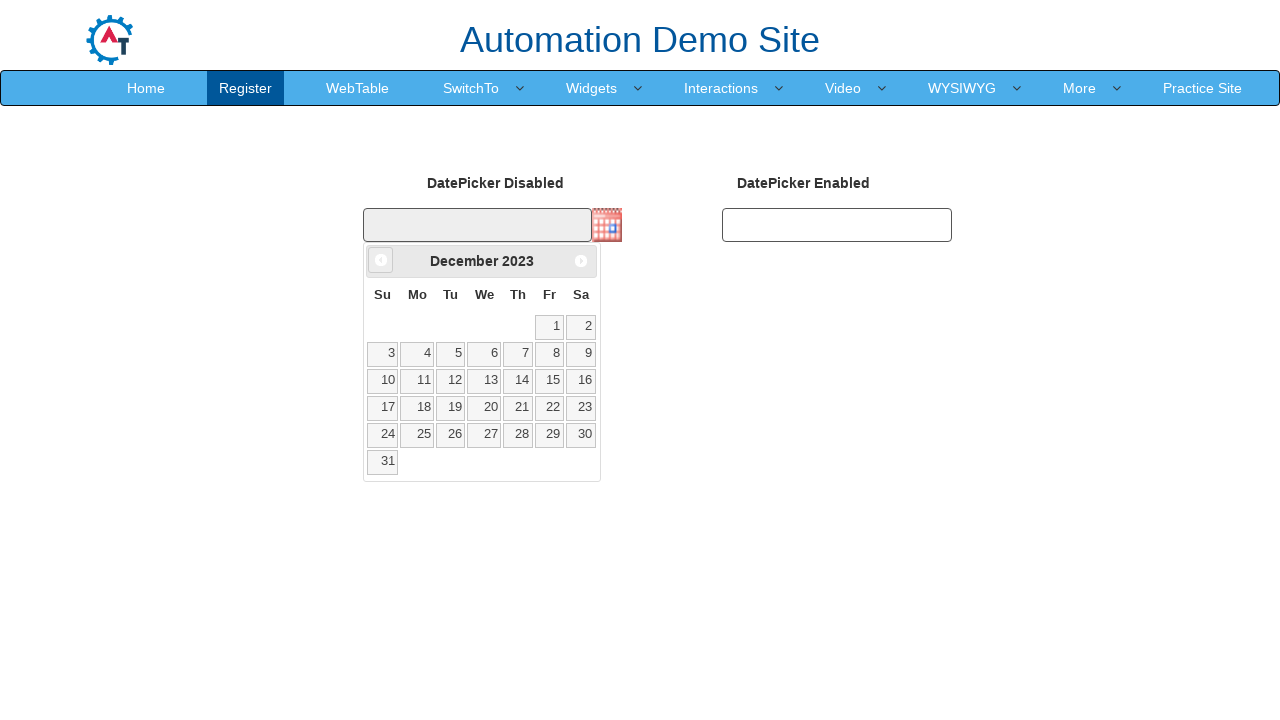

Navigated to previous month (December 2023) at (381, 260) on .ui-datepicker-prev
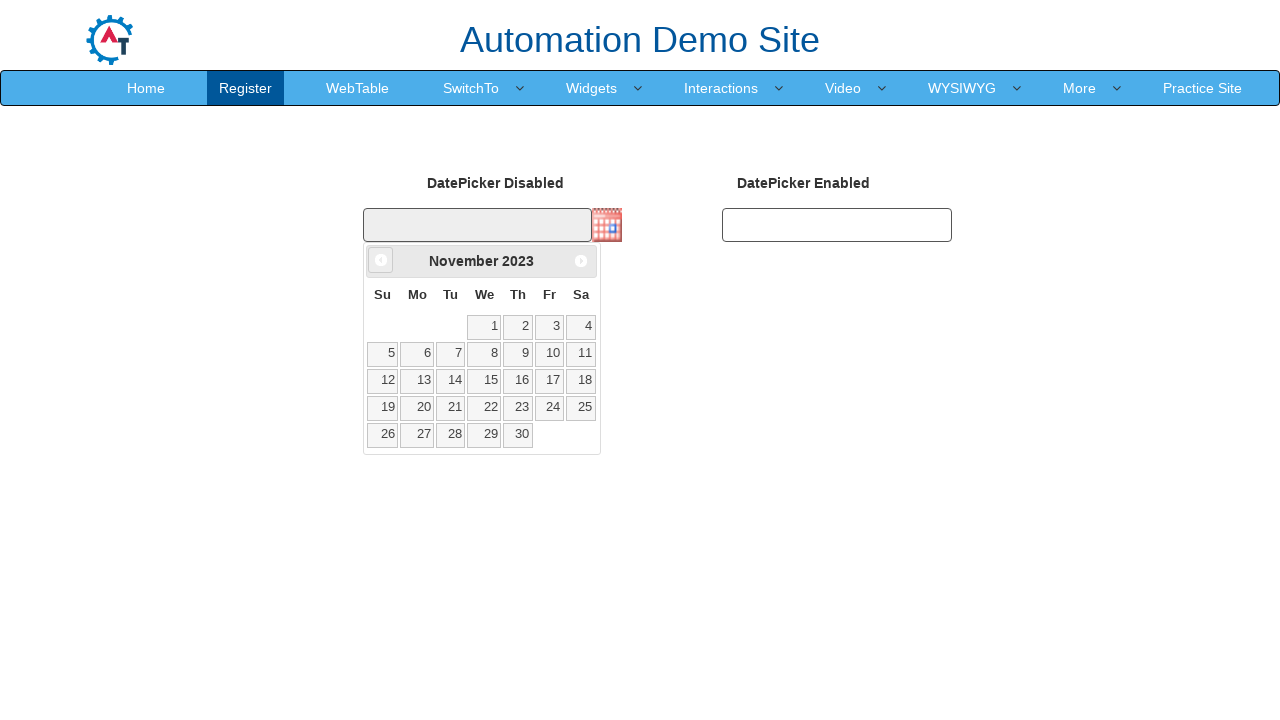

Navigated to previous month (November 2023) at (381, 260) on .ui-datepicker-prev
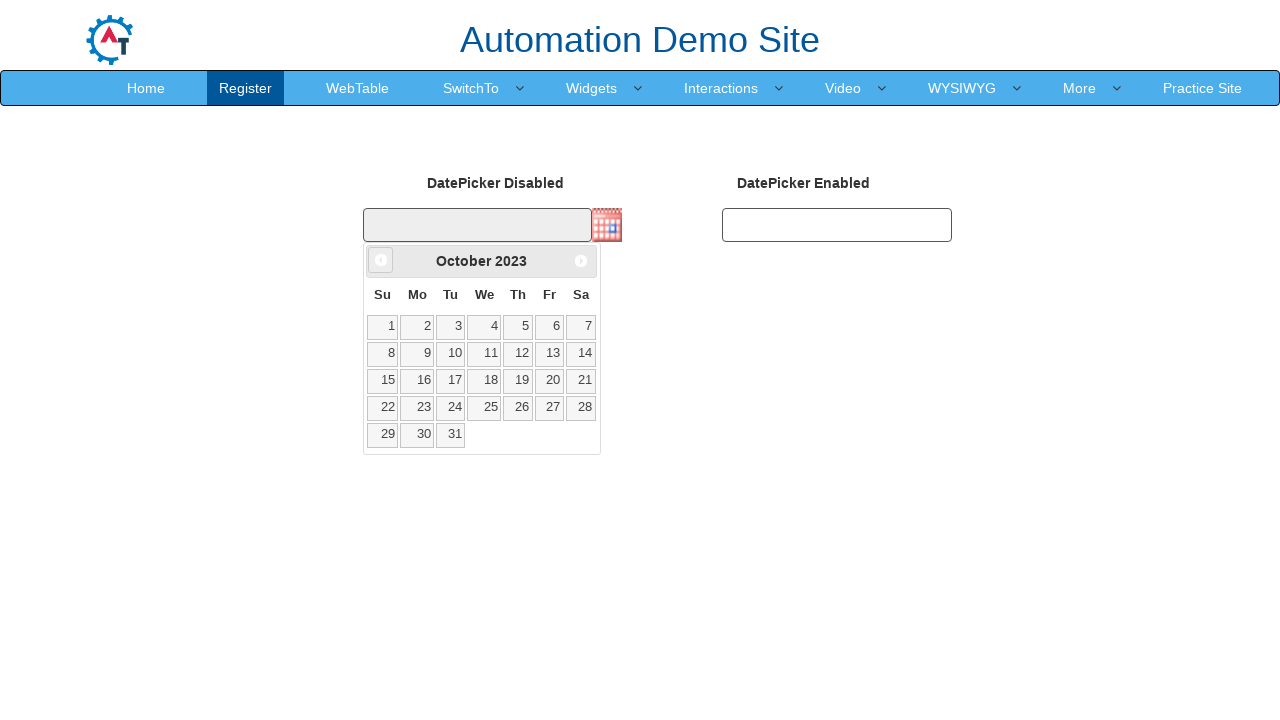

Navigated to previous month (October 2023) at (381, 260) on .ui-datepicker-prev
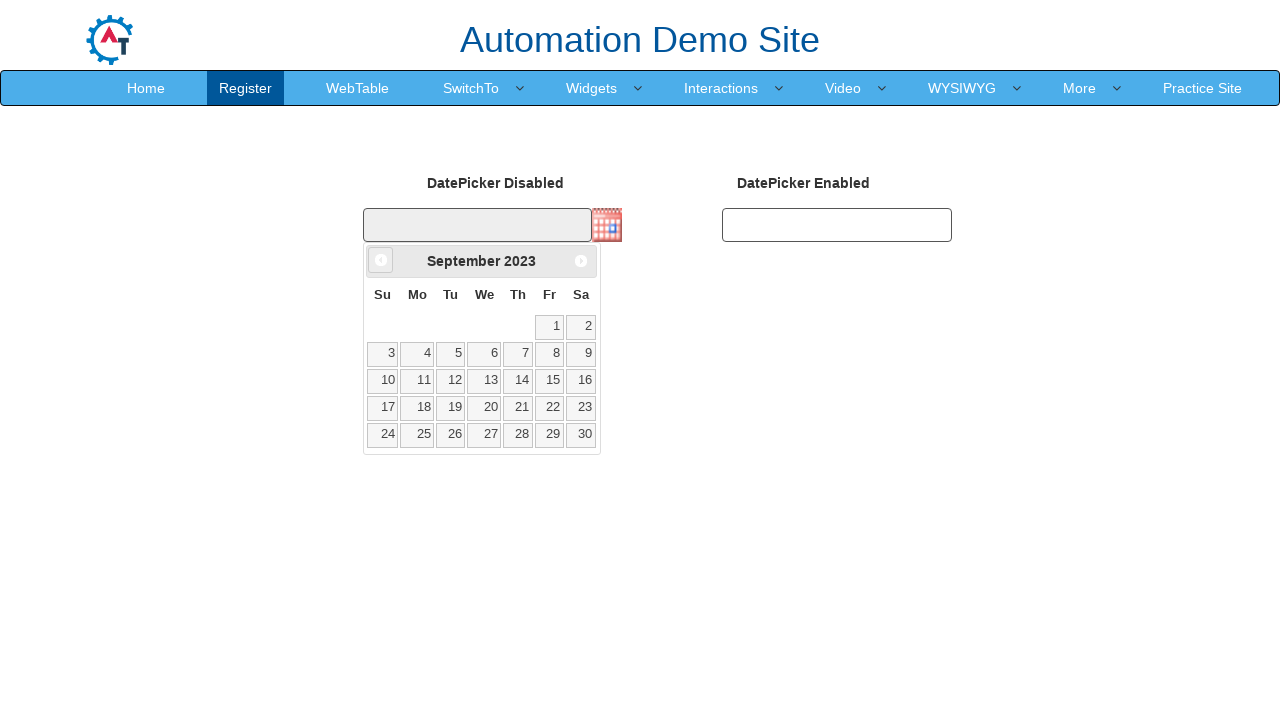

Navigated to previous month (September 2023) at (381, 260) on .ui-datepicker-prev
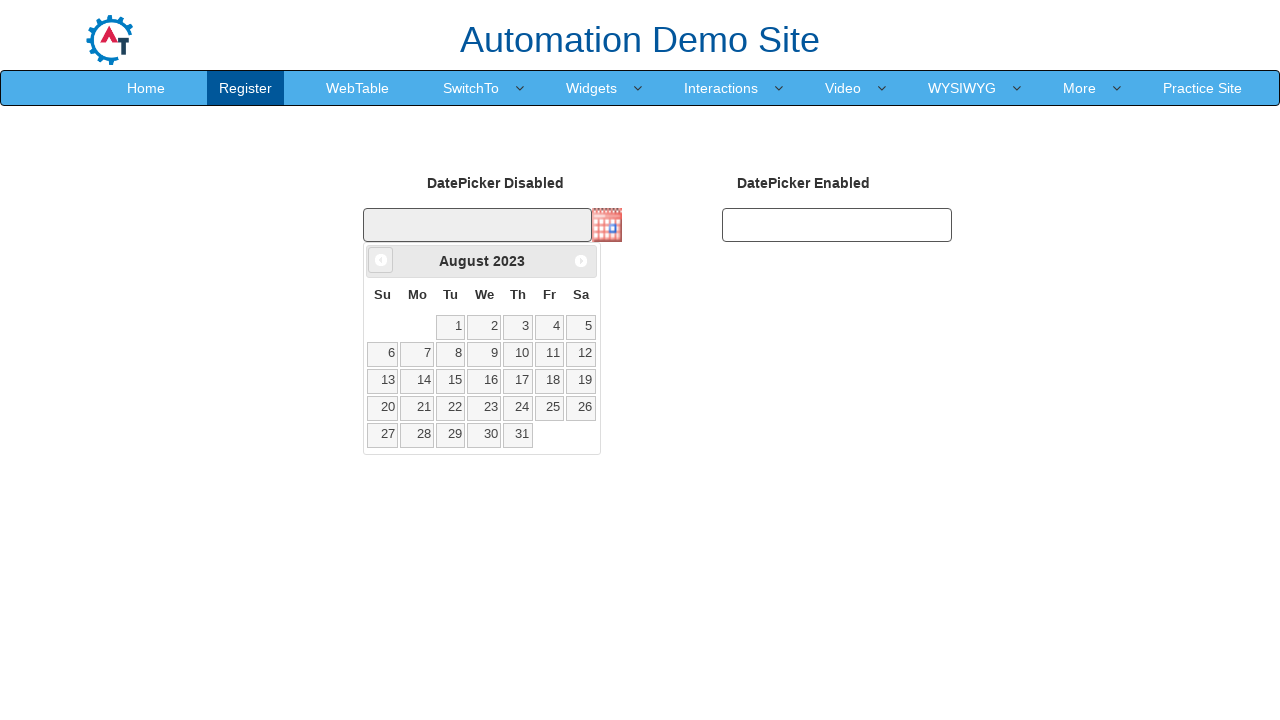

Navigated to previous month (August 2023) at (381, 260) on .ui-datepicker-prev
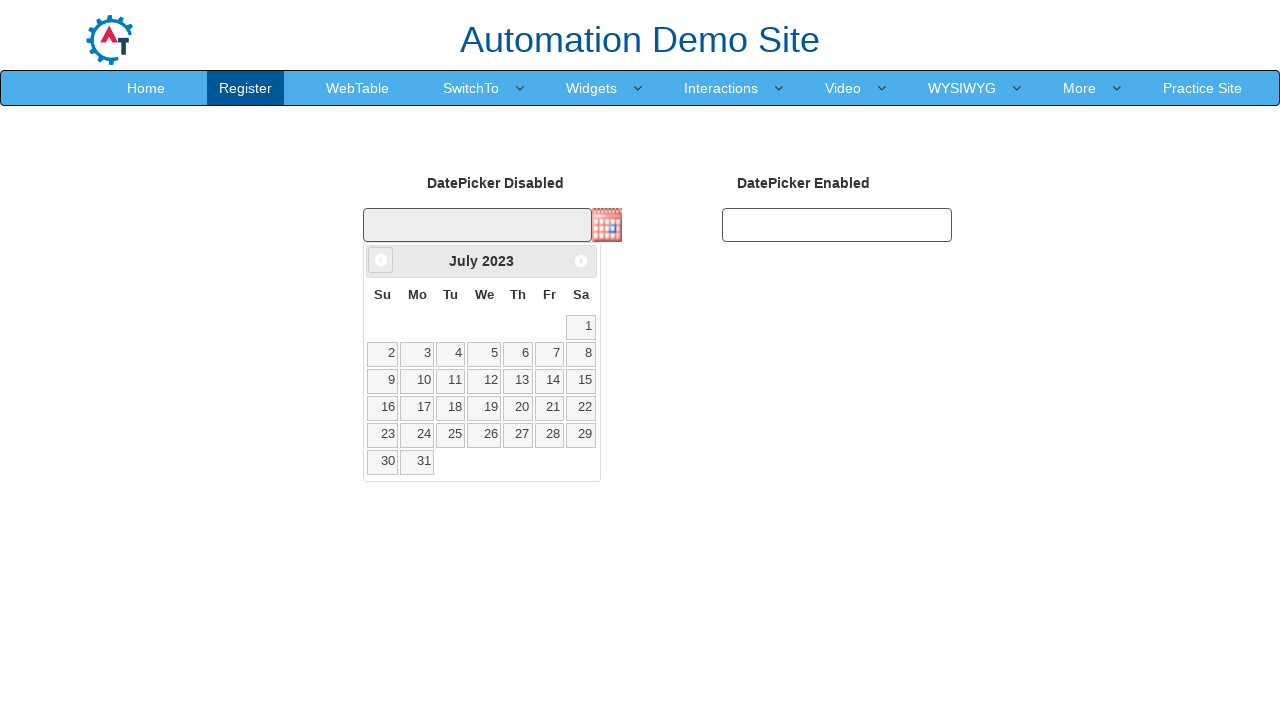

Navigated to previous month (July 2023) at (381, 260) on .ui-datepicker-prev
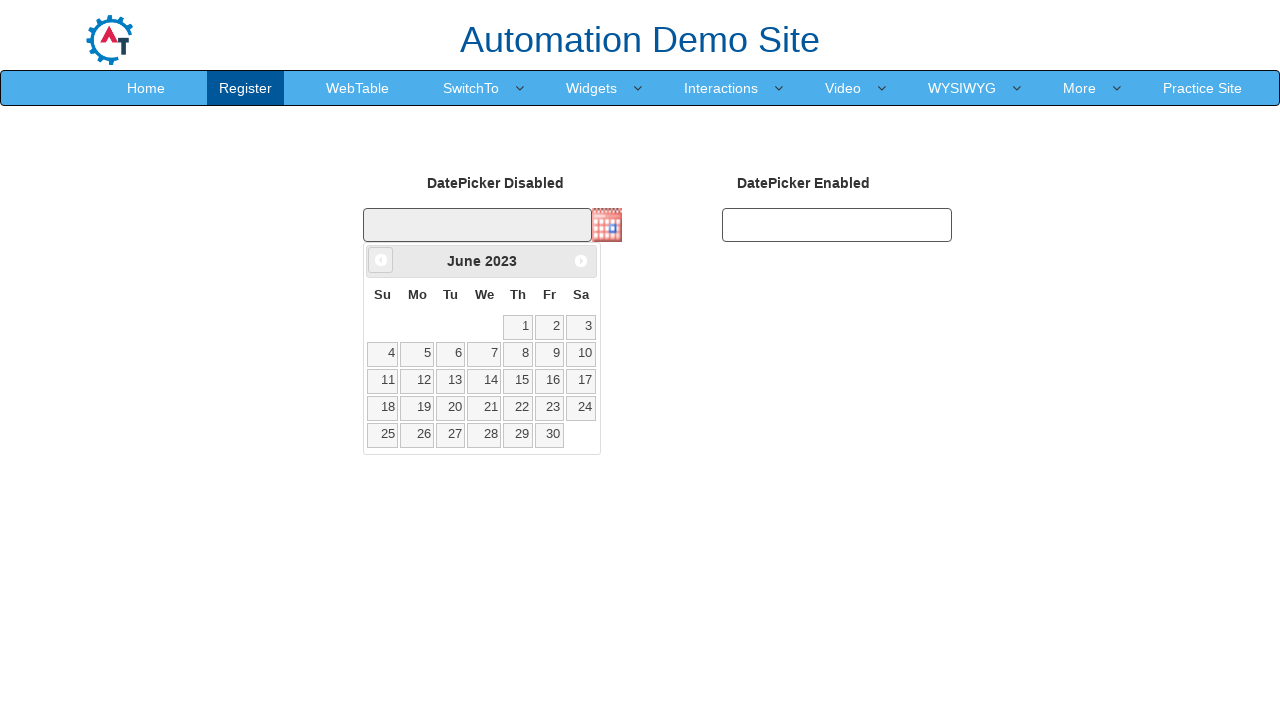

Navigated to previous month (June 2023) at (381, 260) on .ui-datepicker-prev
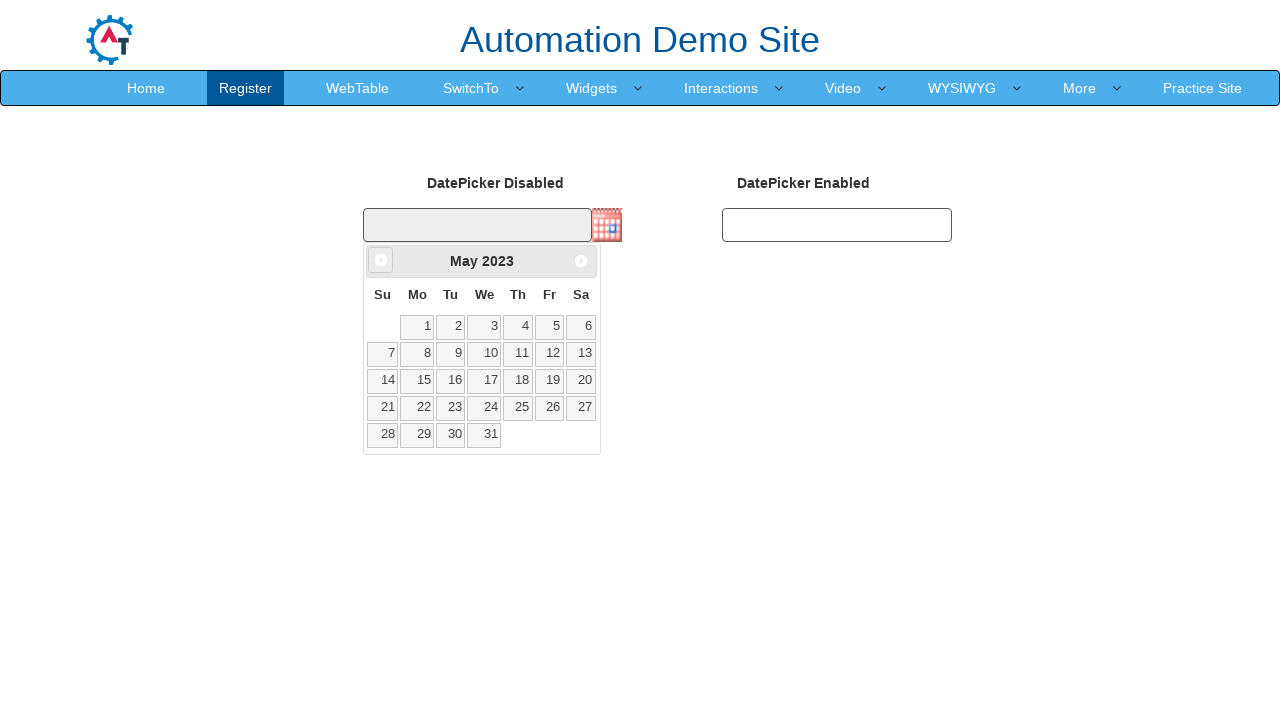

Navigated to previous month (May 2023) at (381, 260) on .ui-datepicker-prev
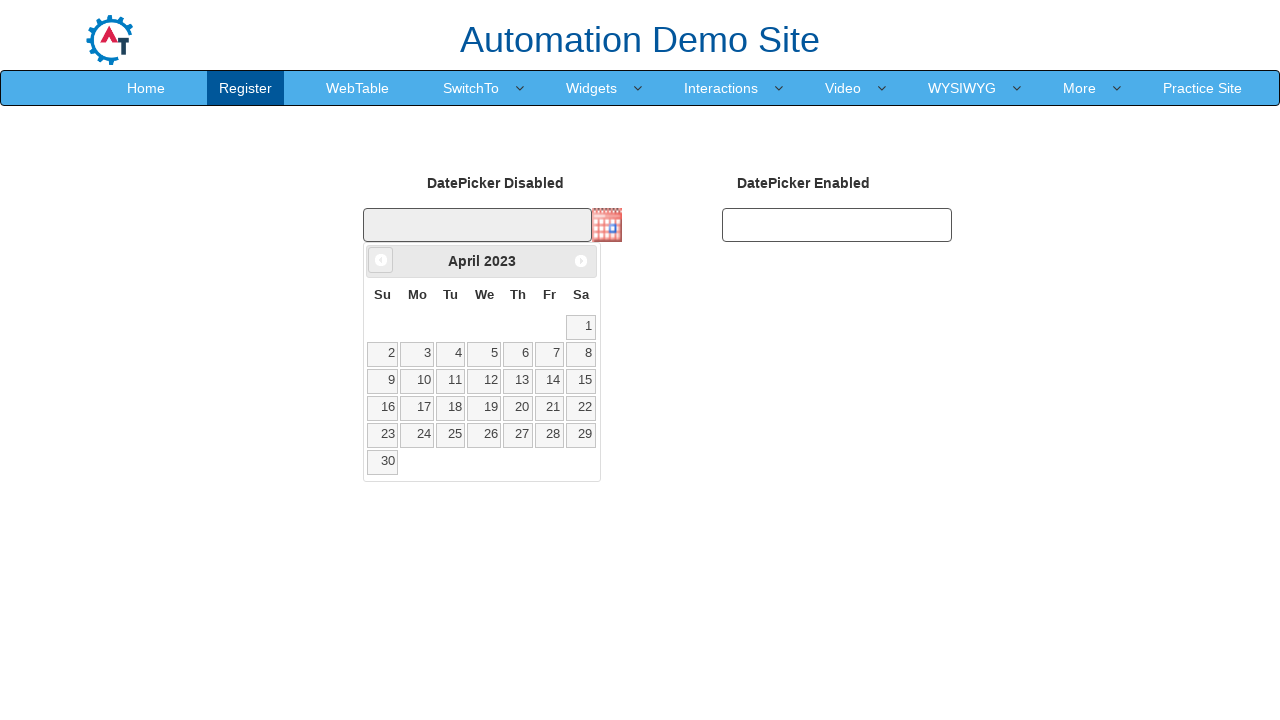

Navigated to previous month (April 2023) at (381, 260) on .ui-datepicker-prev
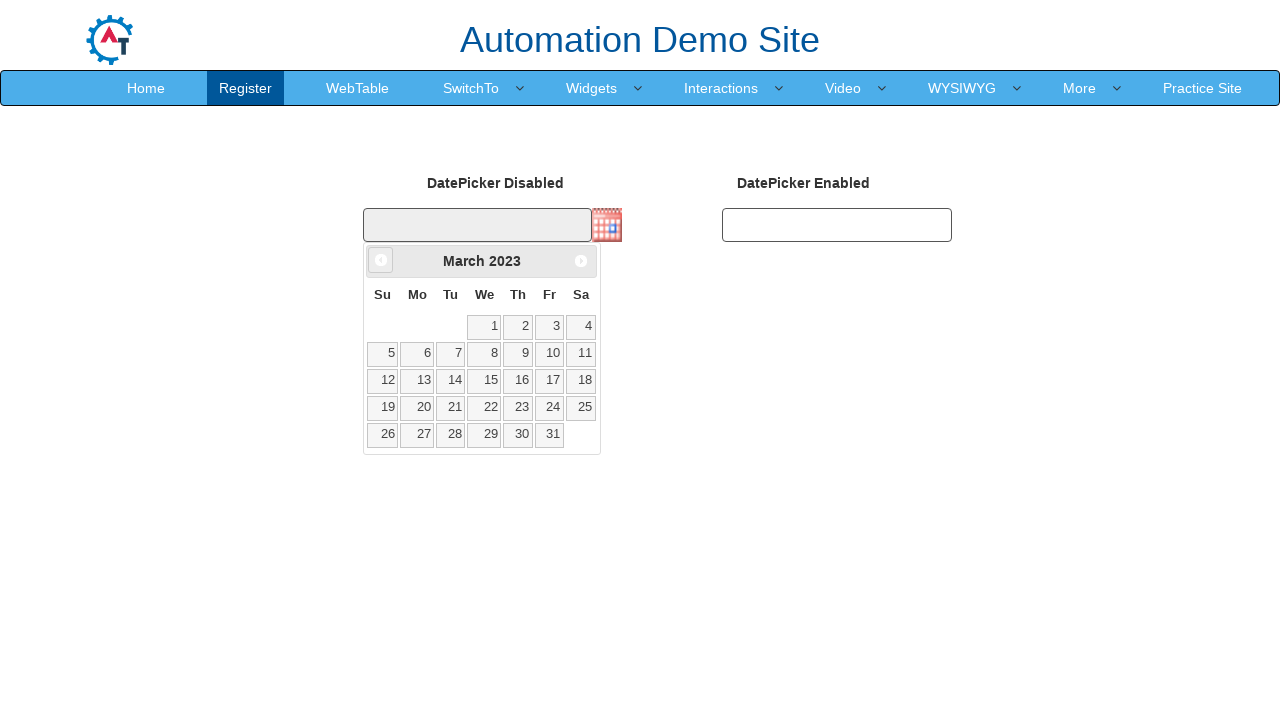

Navigated to previous month (March 2023) at (381, 260) on .ui-datepicker-prev
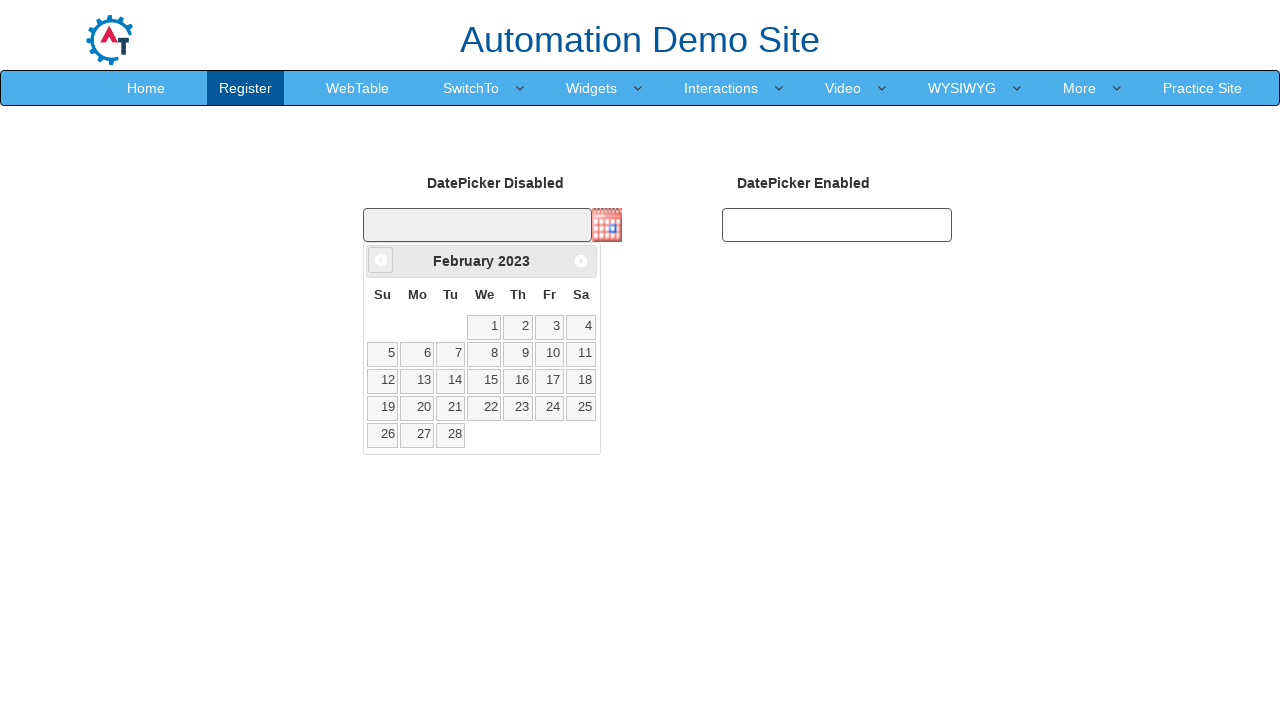

Navigated to previous month (February 2023) at (381, 260) on .ui-datepicker-prev
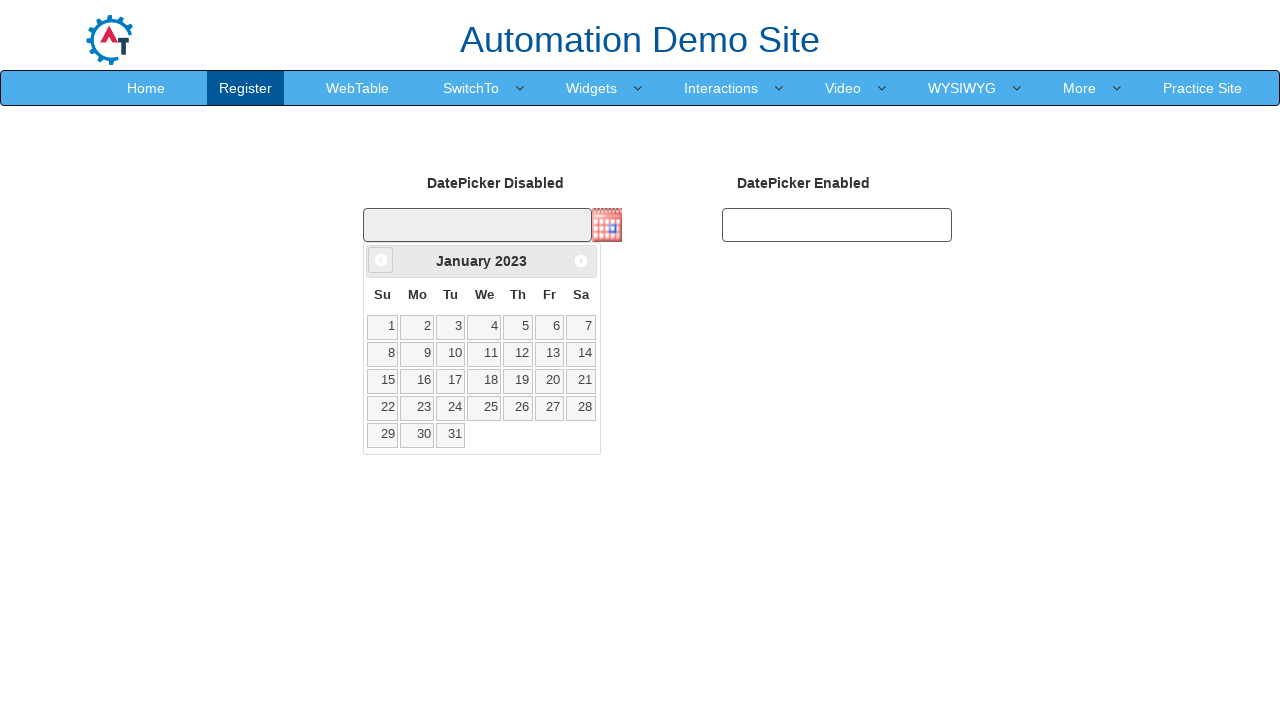

Navigated to previous month (January 2023) at (381, 260) on .ui-datepicker-prev
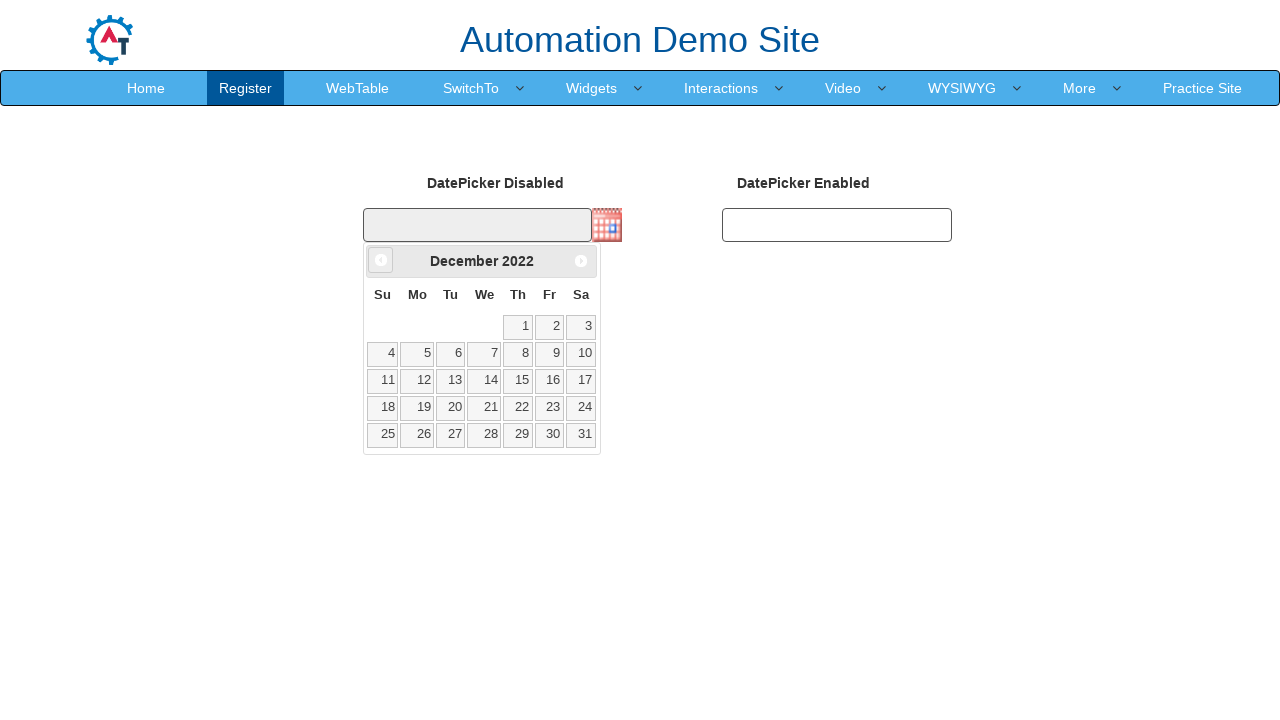

Navigated to previous month (December 2022) at (381, 260) on .ui-datepicker-prev
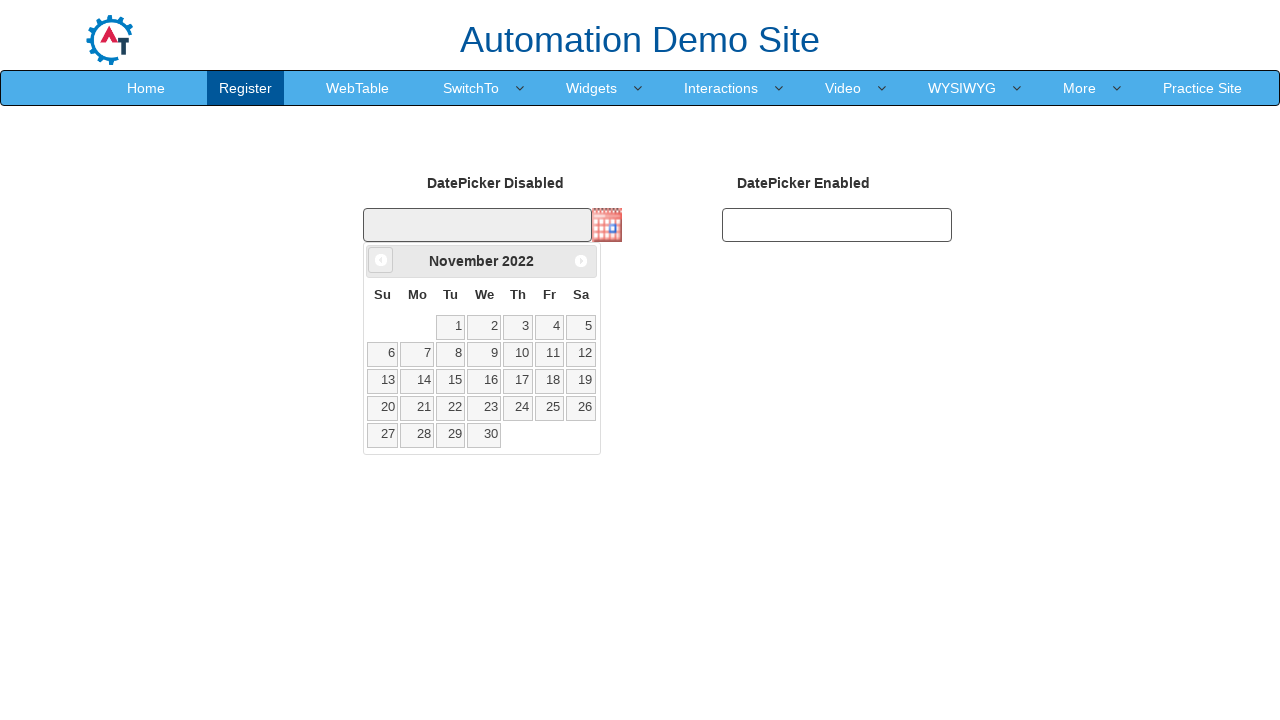

Navigated to previous month (November 2022) at (381, 260) on .ui-datepicker-prev
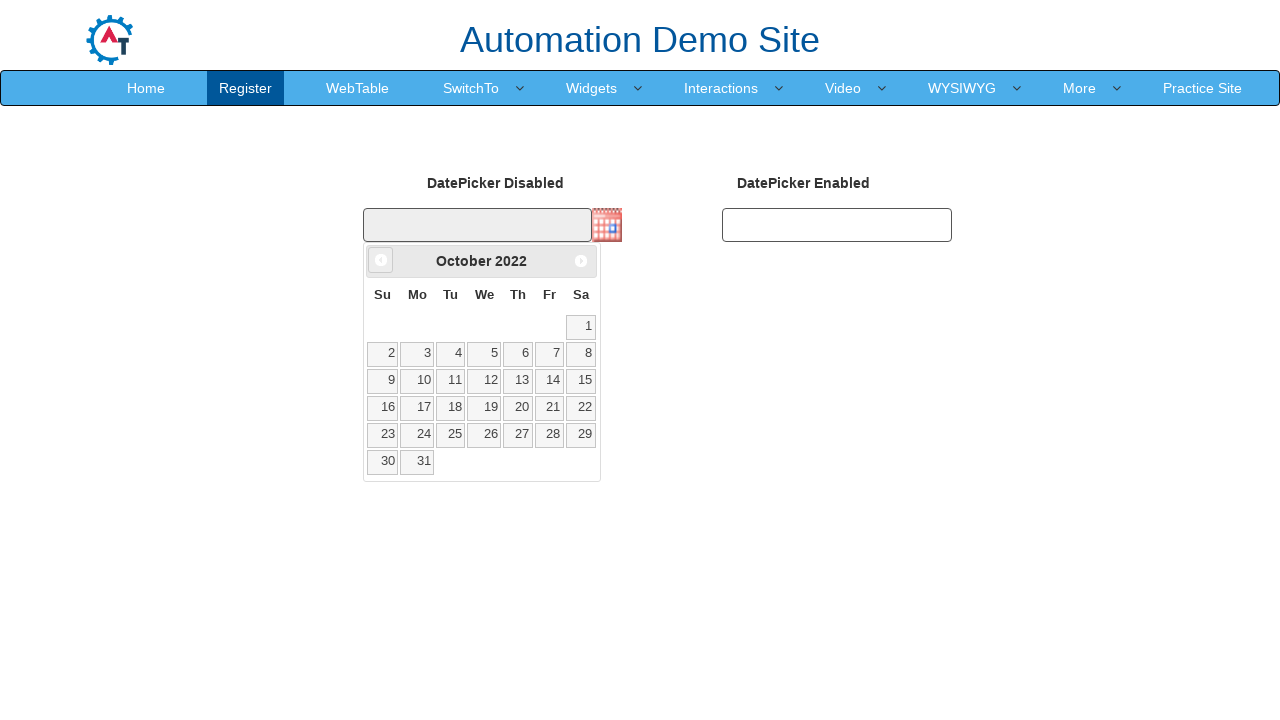

Navigated to previous month (October 2022) at (381, 260) on .ui-datepicker-prev
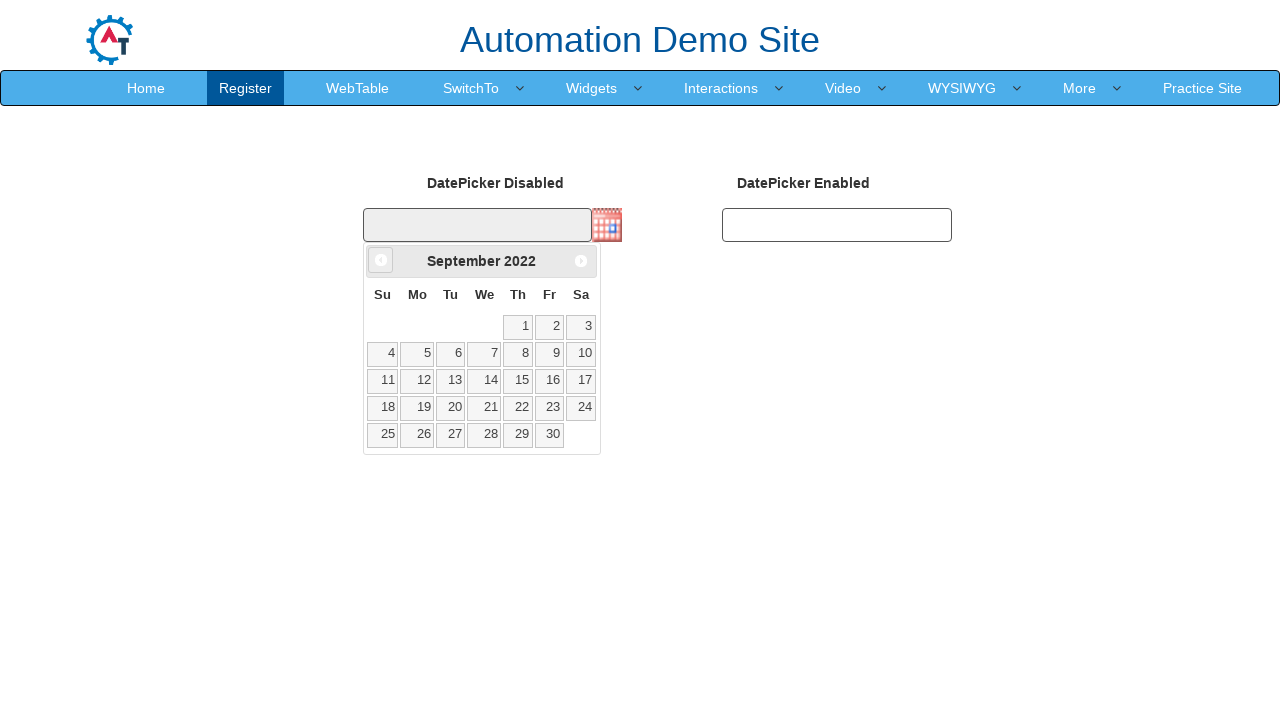

Navigated to previous month (September 2022) at (381, 260) on .ui-datepicker-prev
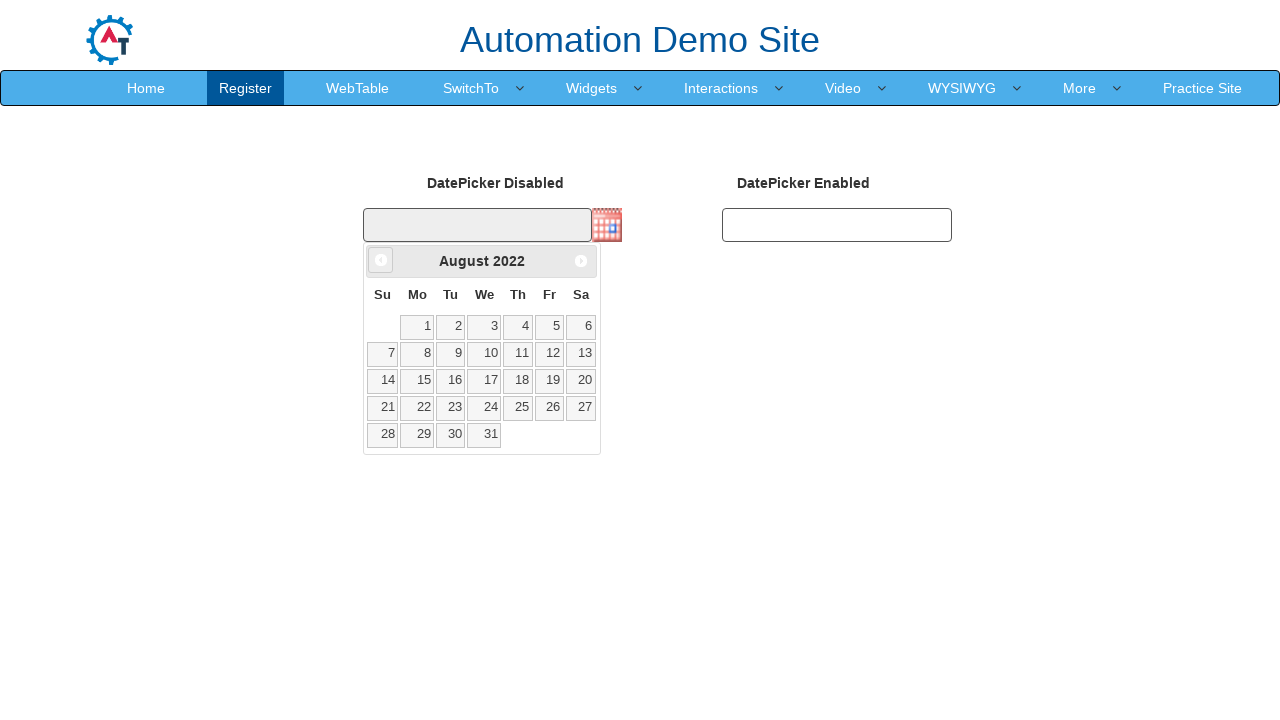

Navigated to previous month (August 2022) at (381, 260) on .ui-datepicker-prev
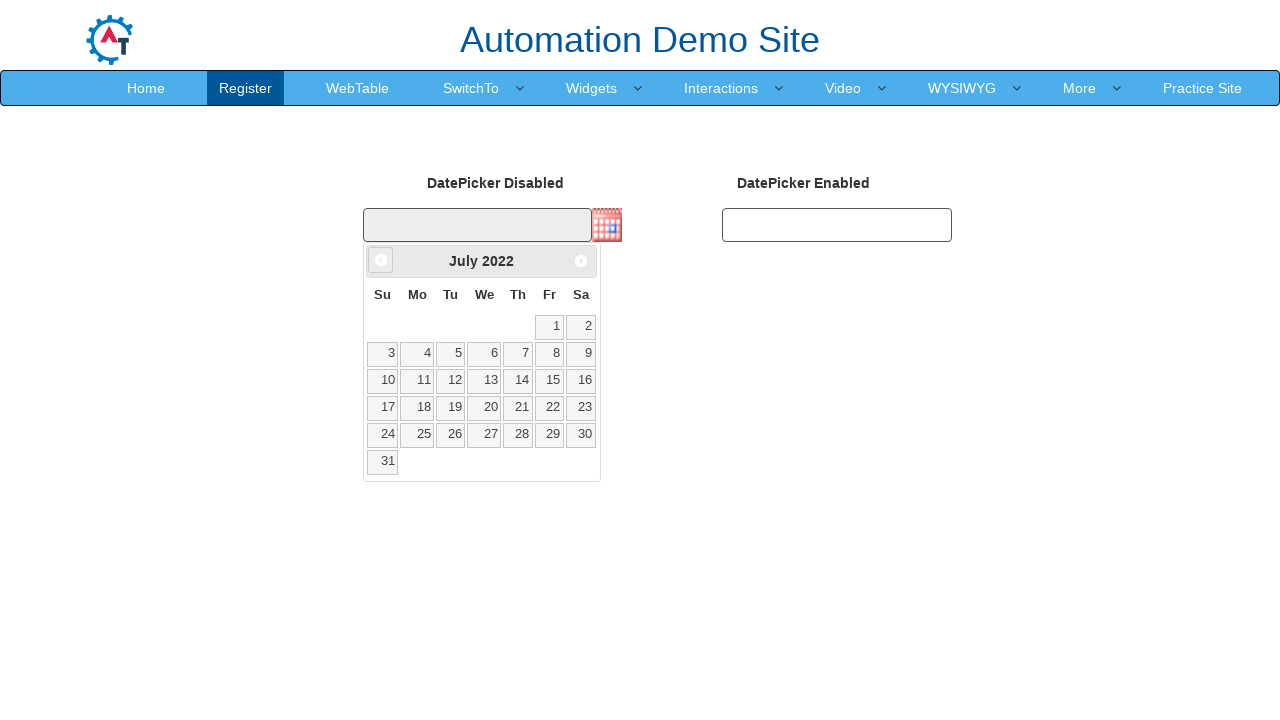

Navigated to previous month (July 2022) at (381, 260) on .ui-datepicker-prev
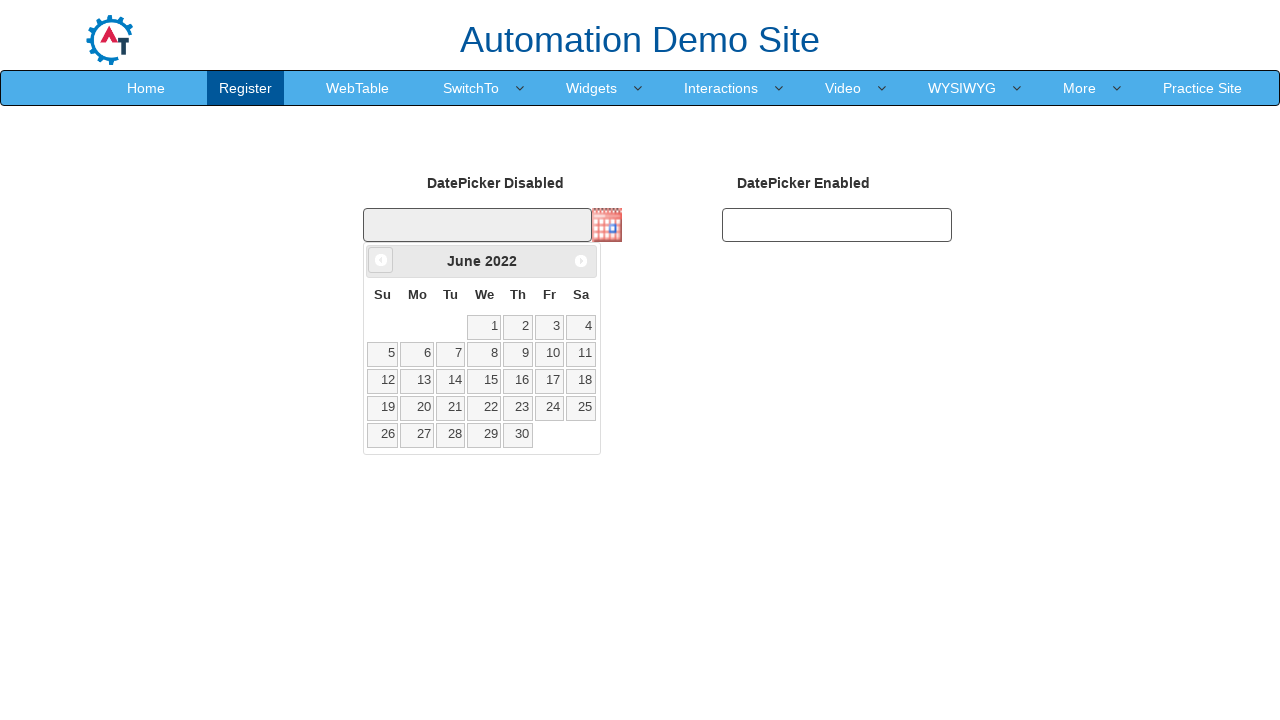

Navigated to previous month (June 2022) at (381, 260) on .ui-datepicker-prev
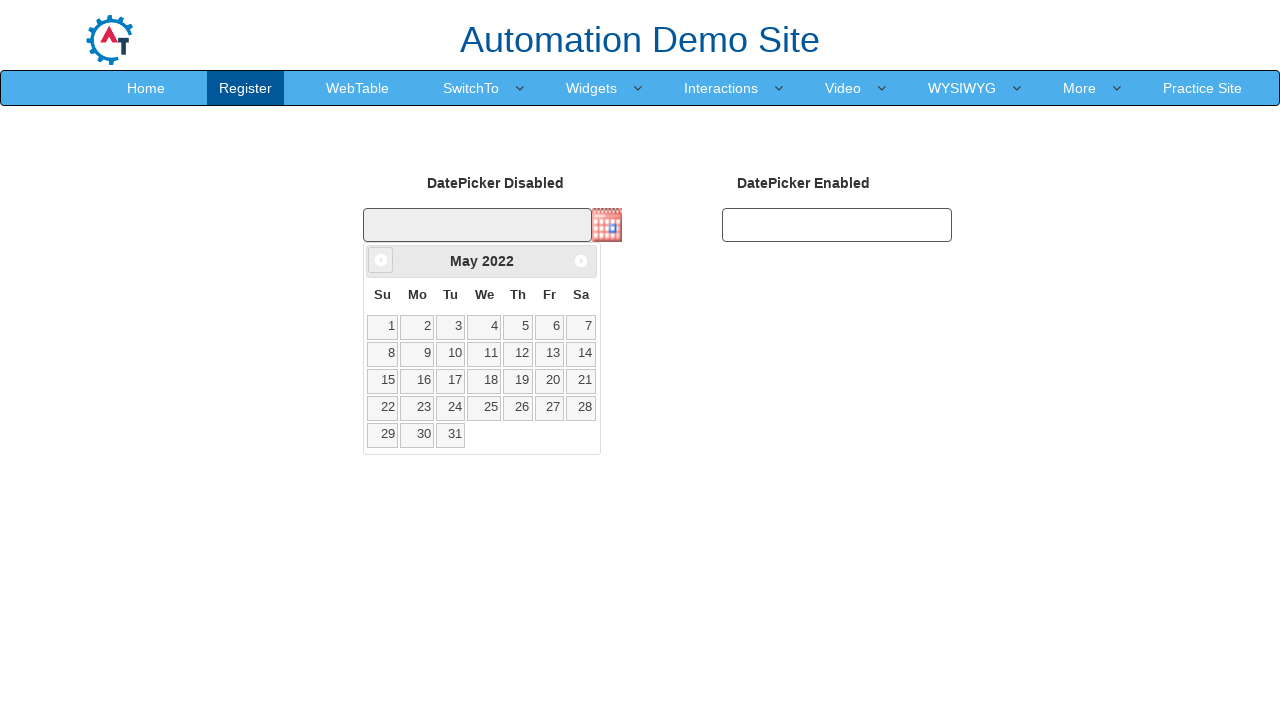

Navigated to previous month (May 2022) at (381, 260) on .ui-datepicker-prev
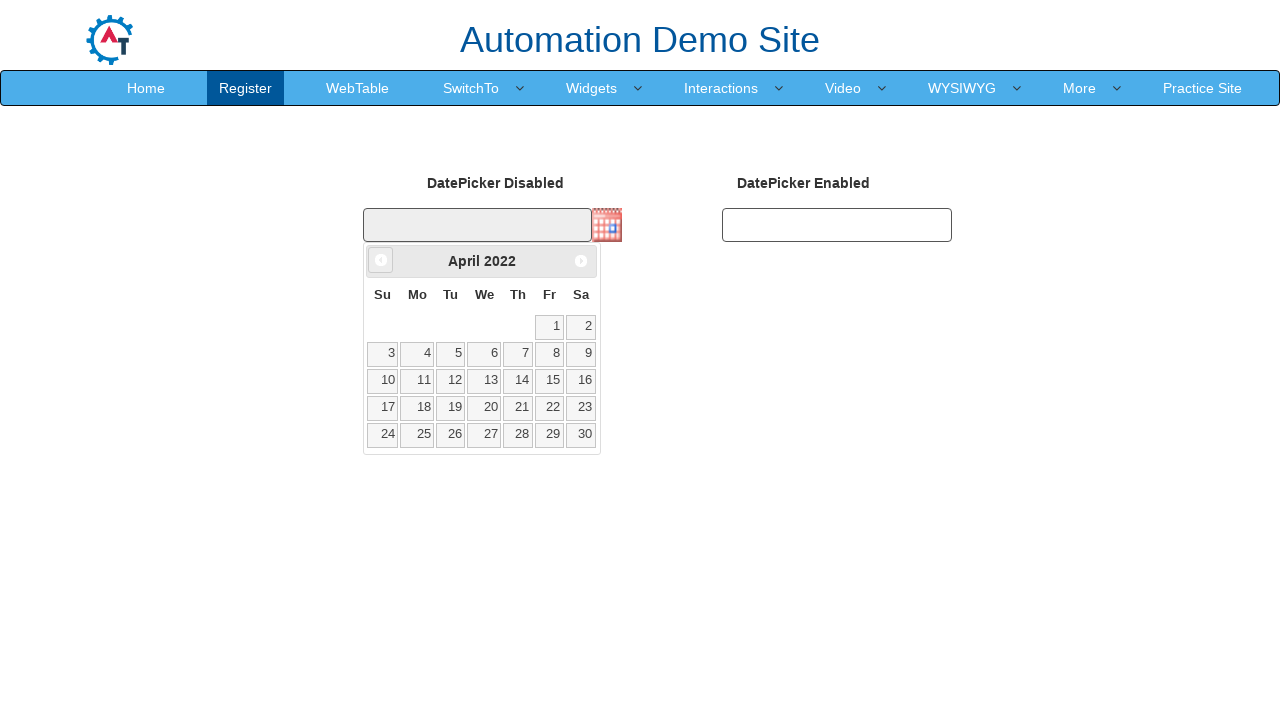

Navigated to previous month (April 2022) at (381, 260) on .ui-datepicker-prev
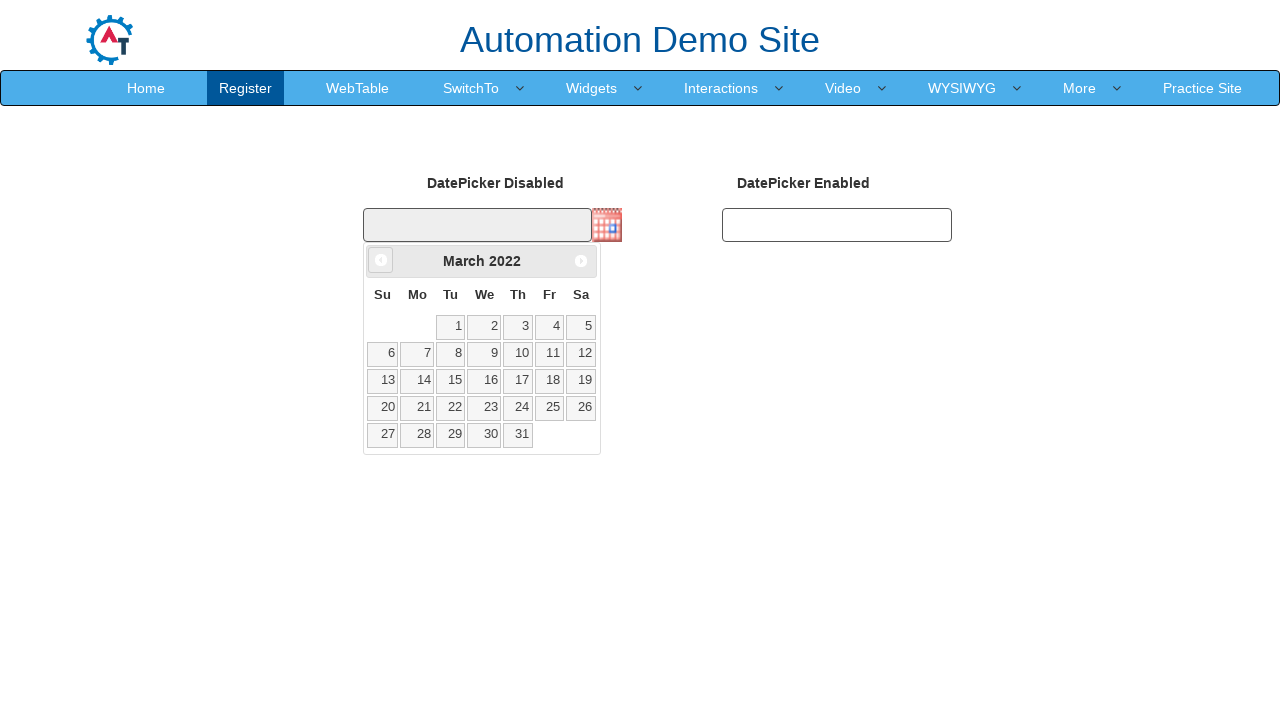

Navigated to previous month (March 2022) at (381, 260) on .ui-datepicker-prev
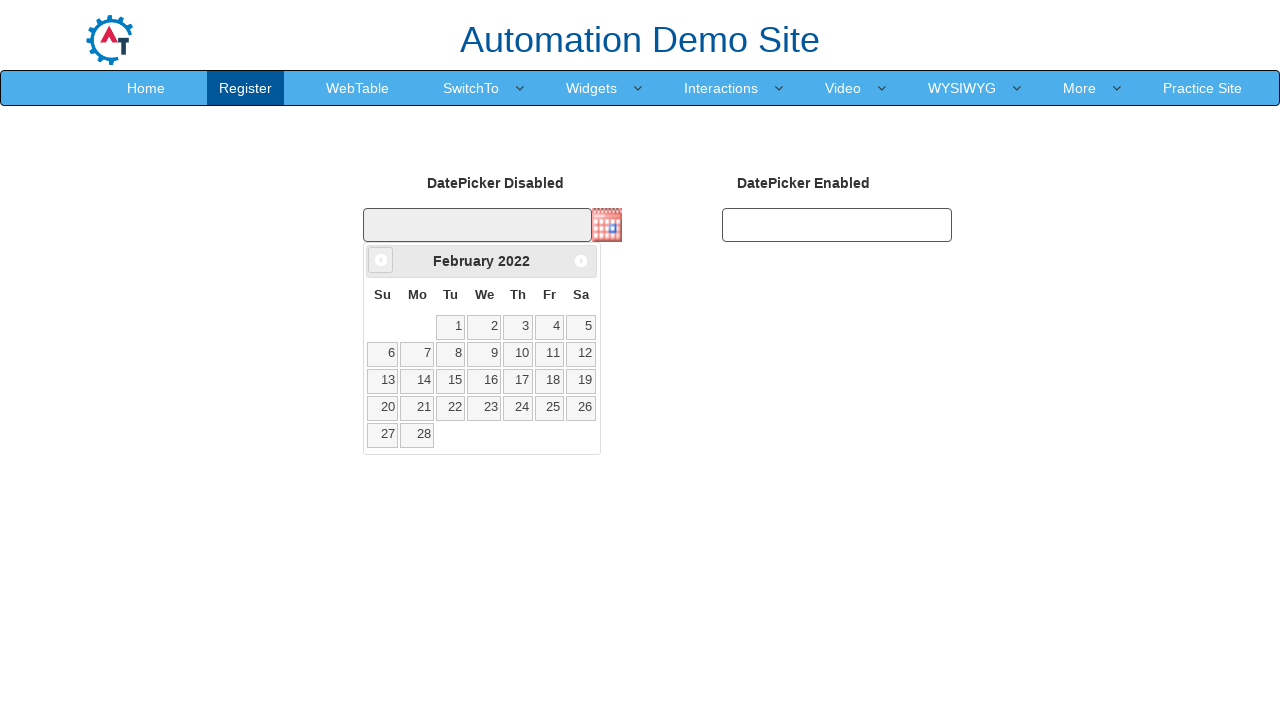

Navigated to previous month (February 2022) at (381, 260) on .ui-datepicker-prev
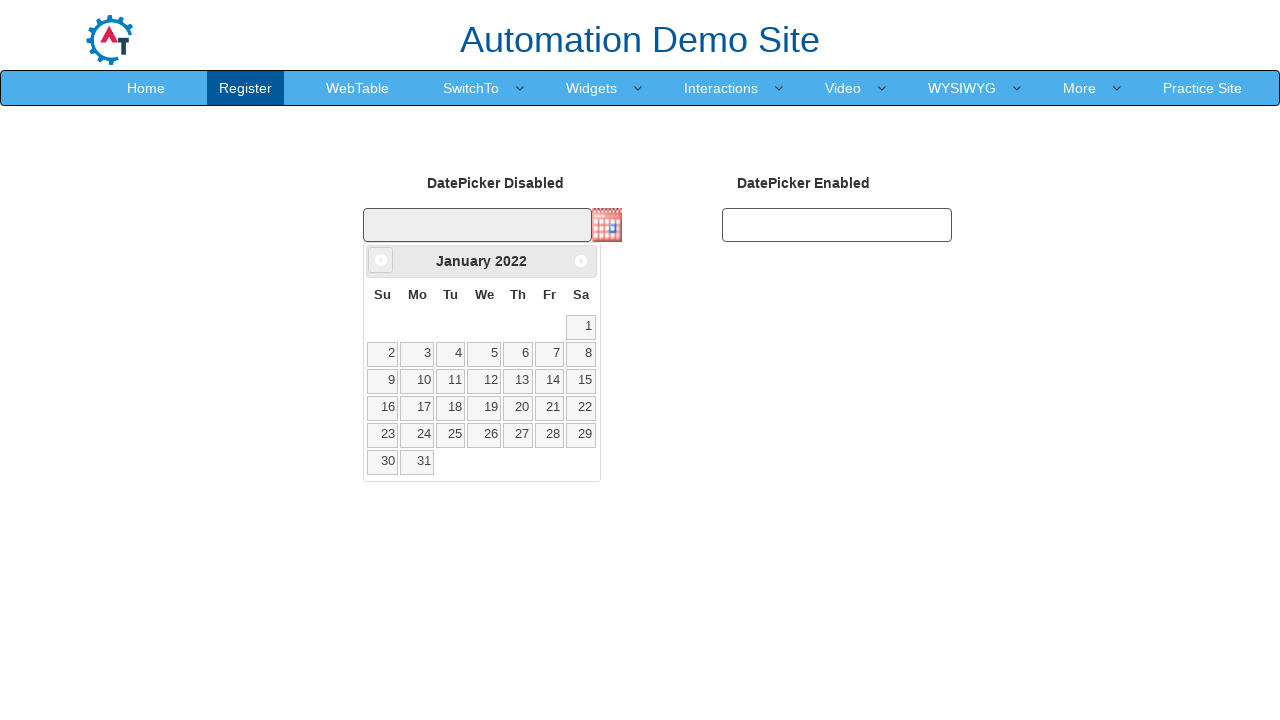

Navigated to previous month (January 2022) at (381, 260) on .ui-datepicker-prev
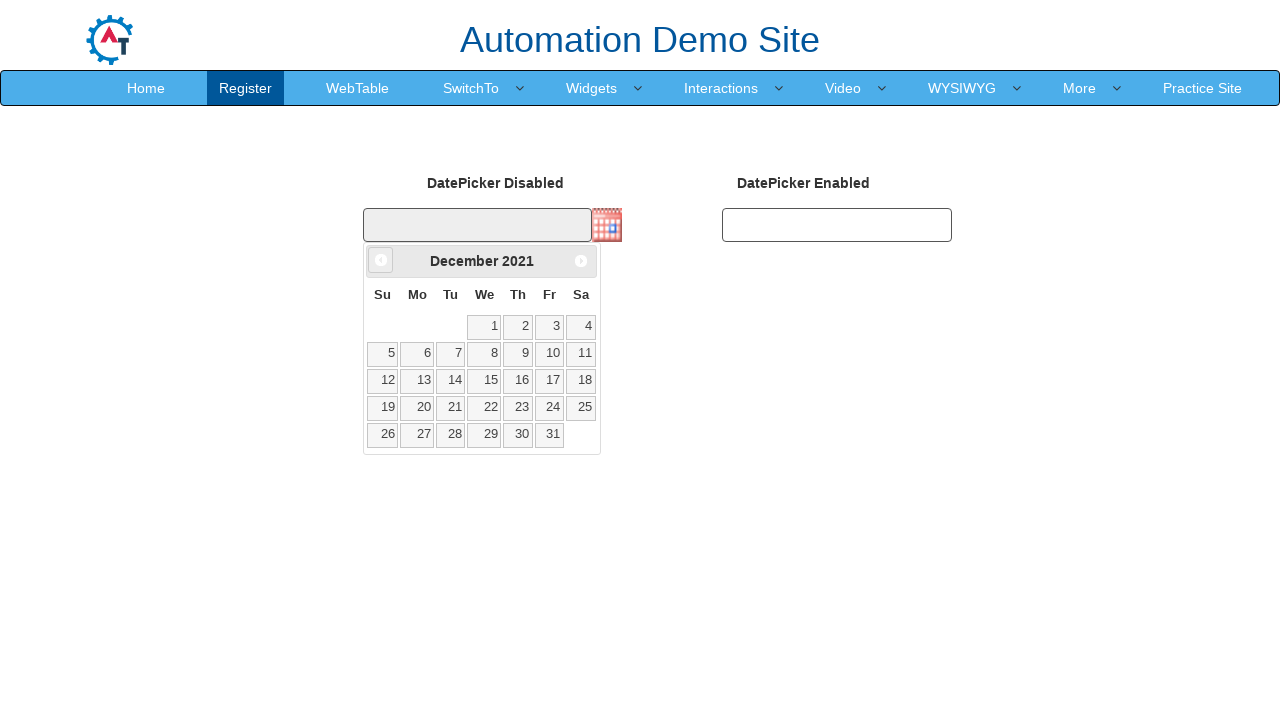

Navigated to previous month (December 2021) at (381, 260) on .ui-datepicker-prev
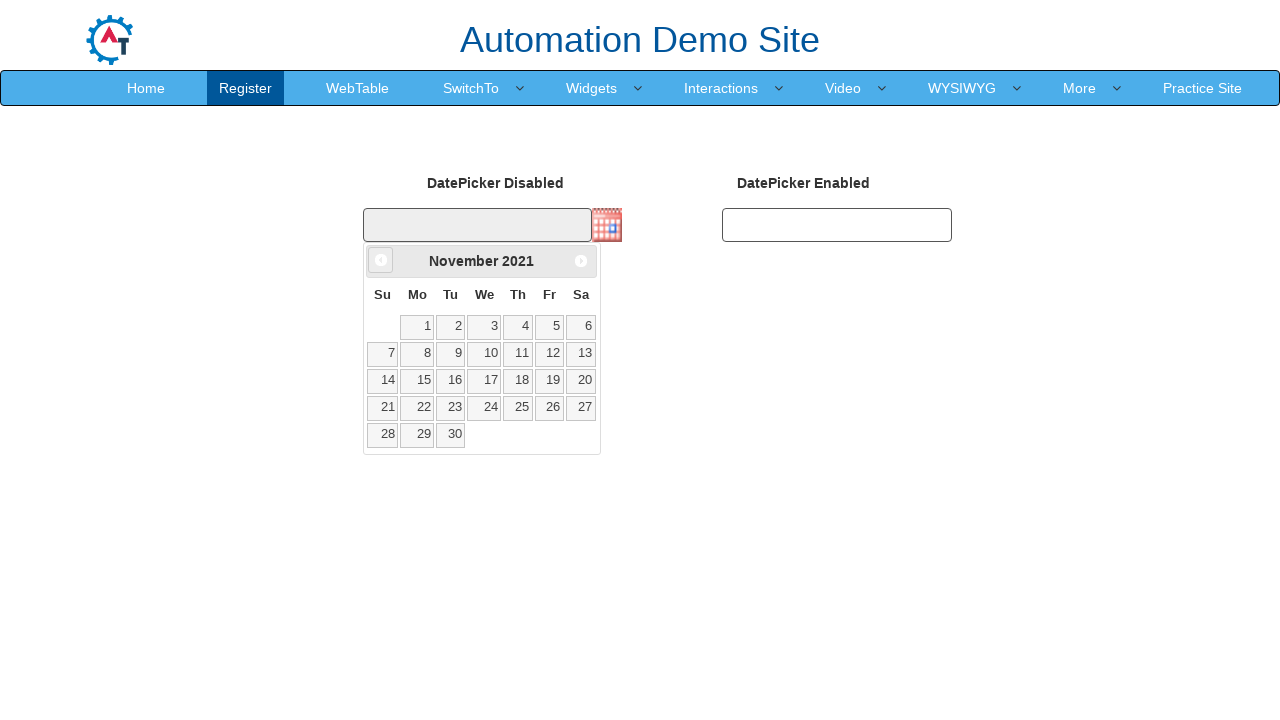

Navigated to previous month (November 2021) at (381, 260) on .ui-datepicker-prev
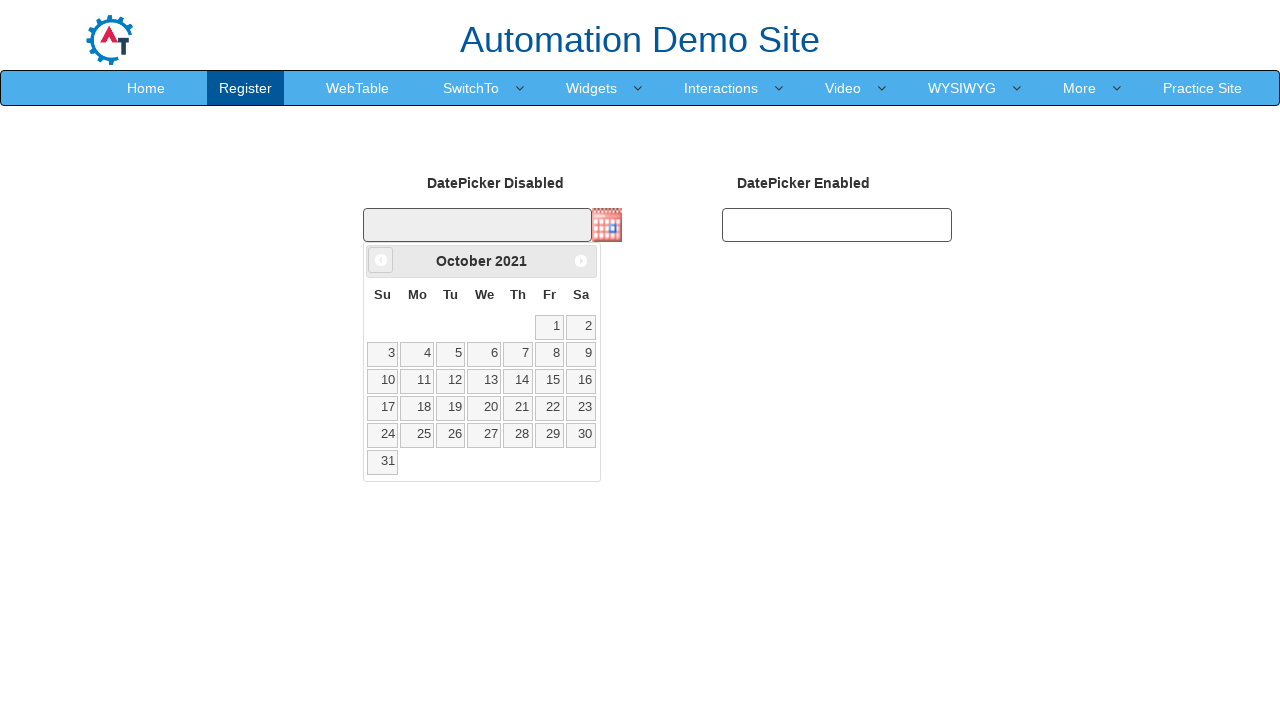

Navigated to previous month (October 2021) at (381, 260) on .ui-datepicker-prev
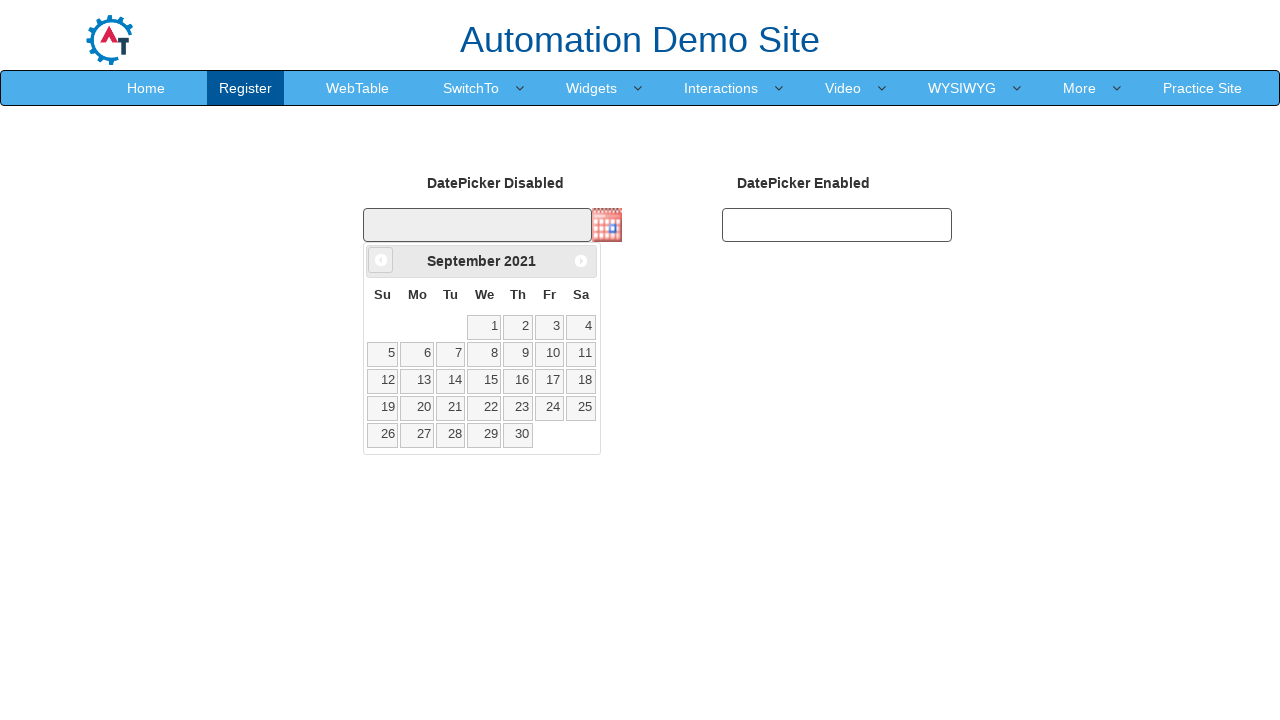

Navigated to previous month (September 2021) at (381, 260) on .ui-datepicker-prev
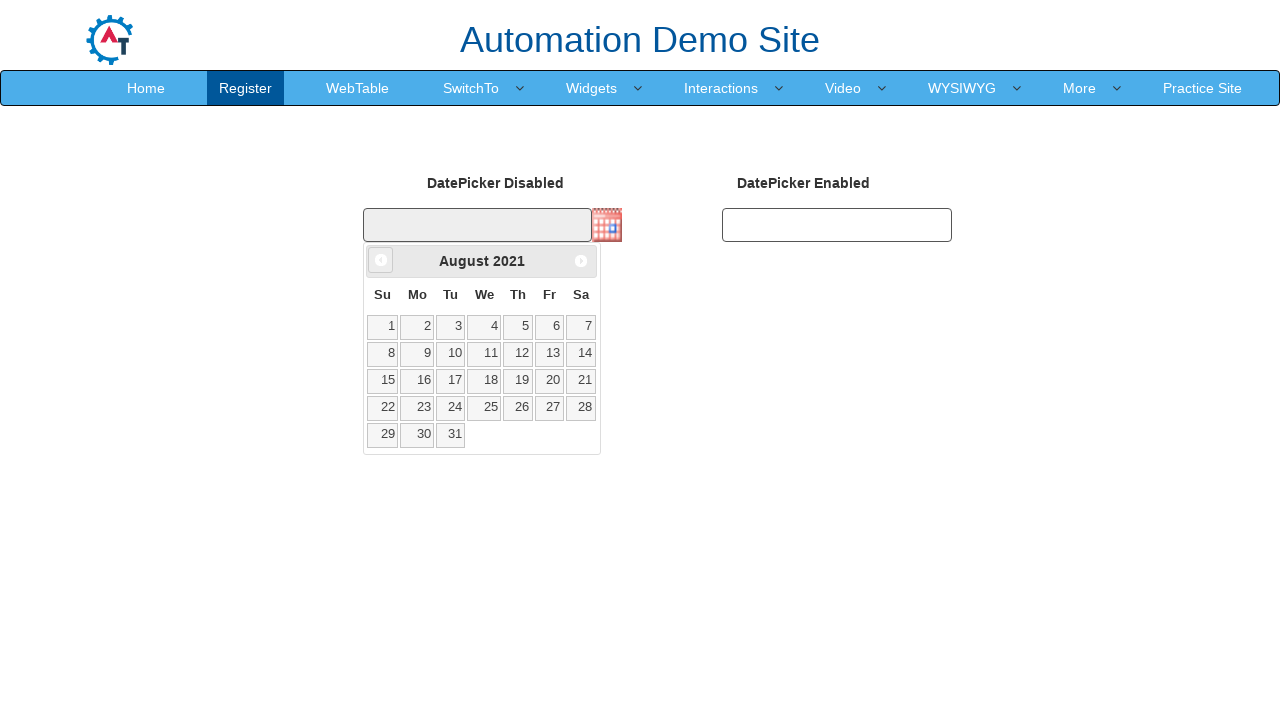

Navigated to previous month (August 2021) at (381, 260) on .ui-datepicker-prev
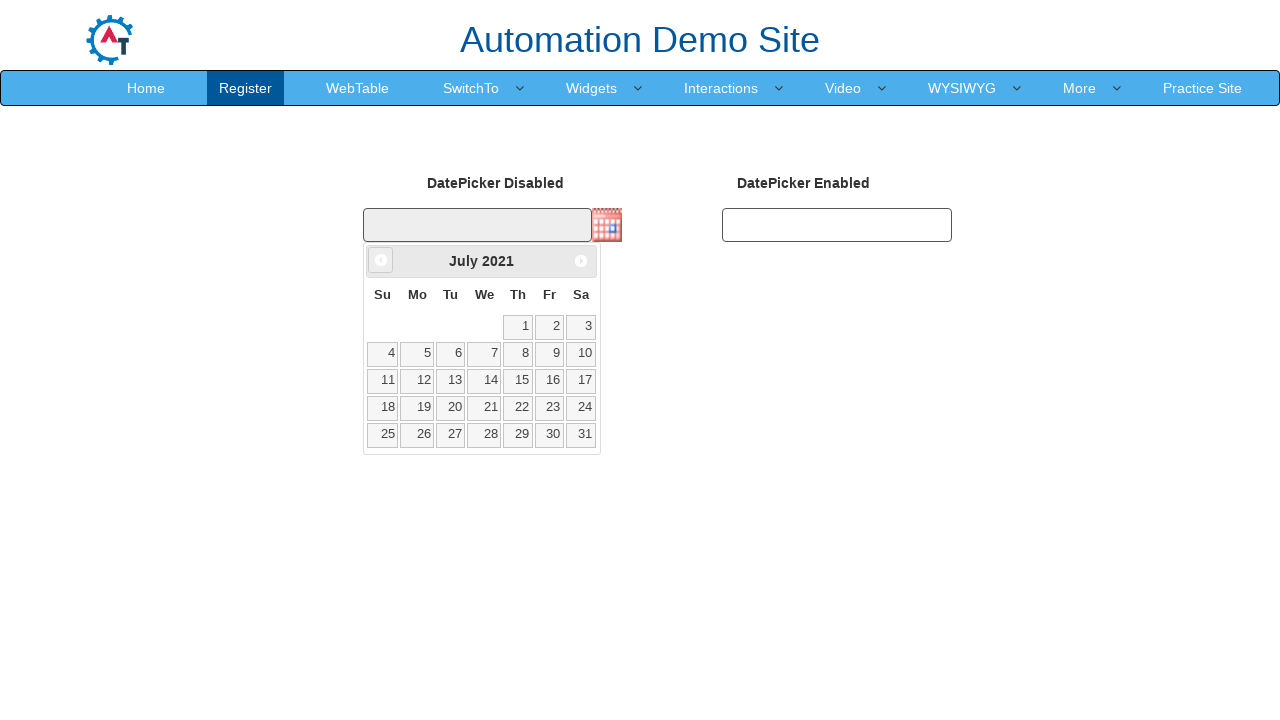

Navigated to previous month (July 2021) at (381, 260) on .ui-datepicker-prev
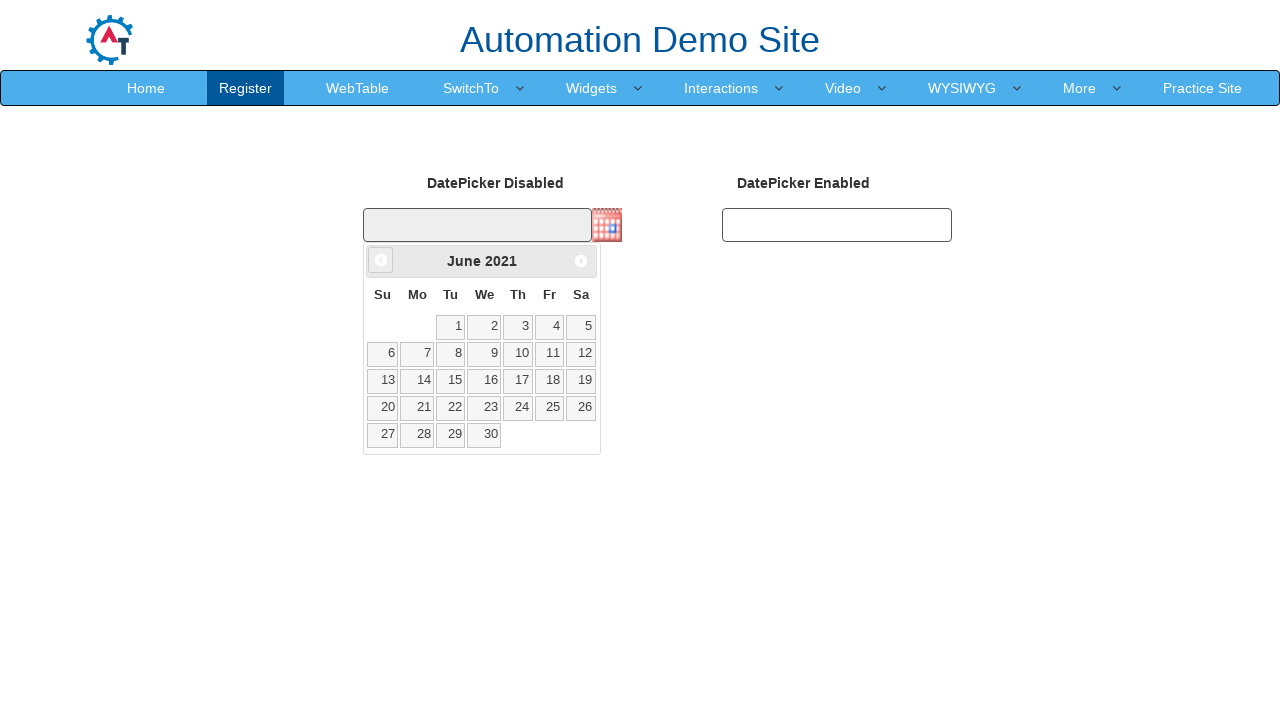

Navigated to previous month (June 2021) at (381, 260) on .ui-datepicker-prev
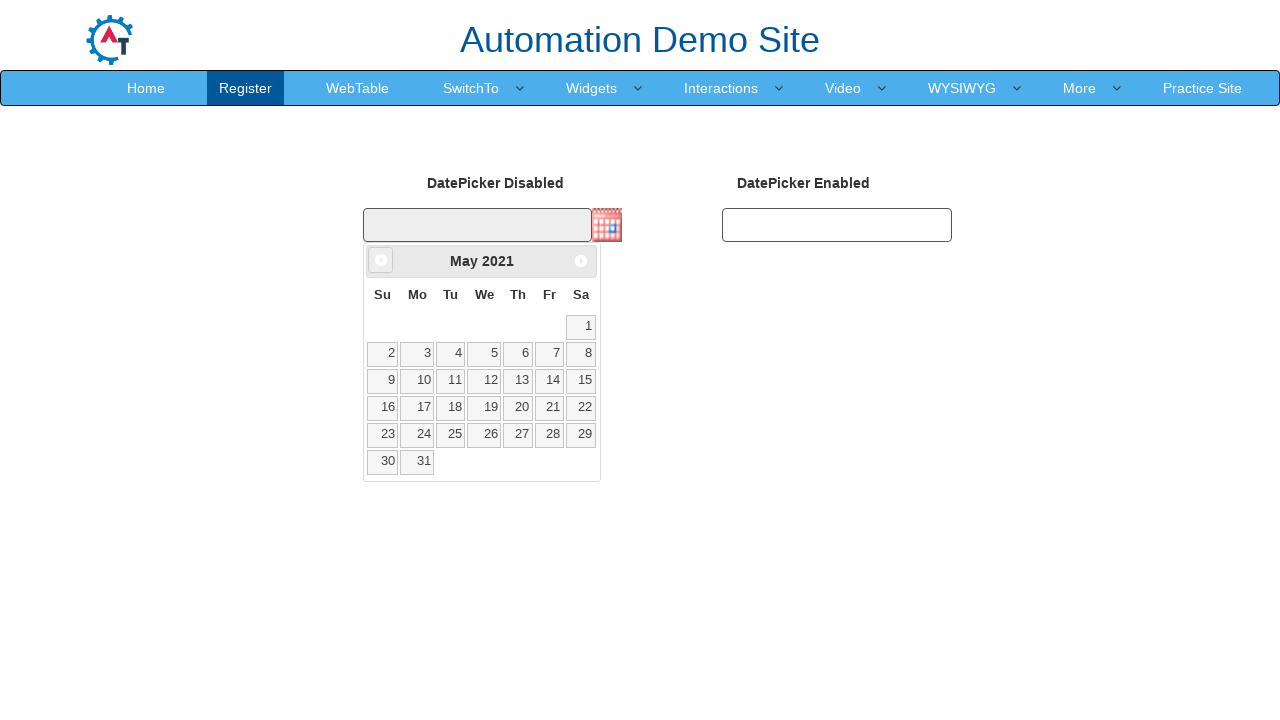

Navigated to previous month (May 2021) at (381, 260) on .ui-datepicker-prev
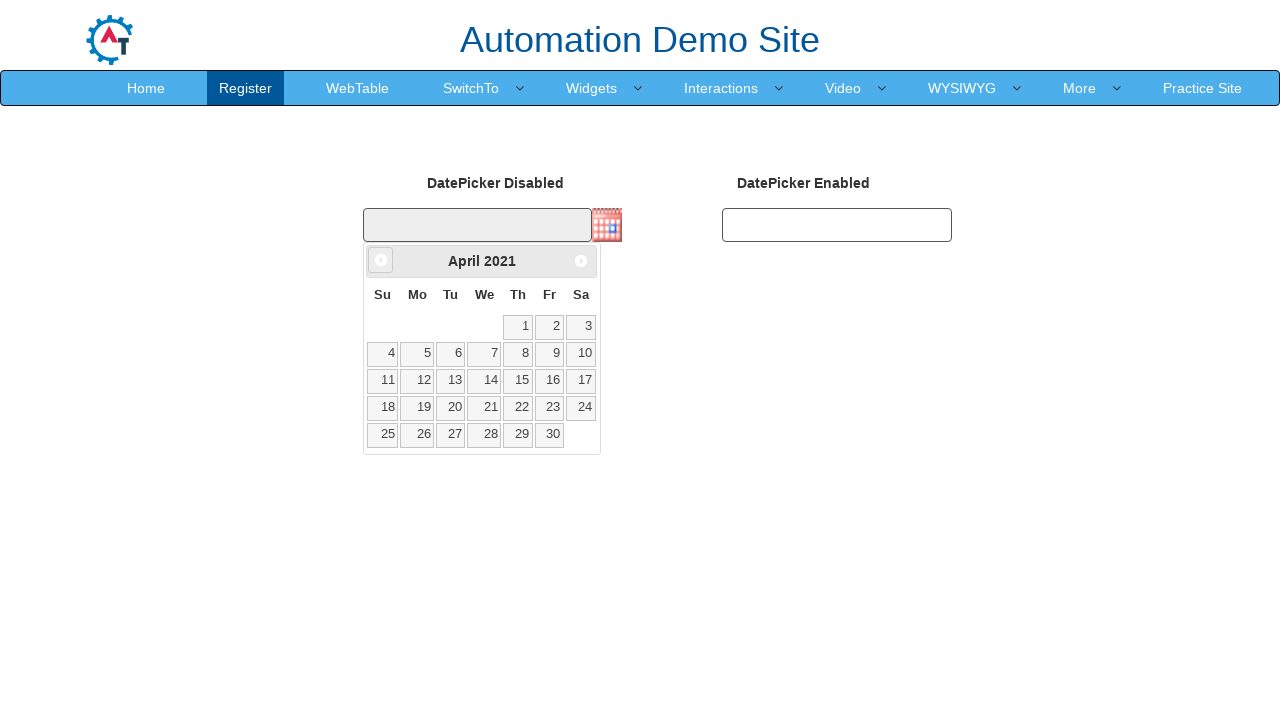

Navigated to previous month (April 2021) at (381, 260) on .ui-datepicker-prev
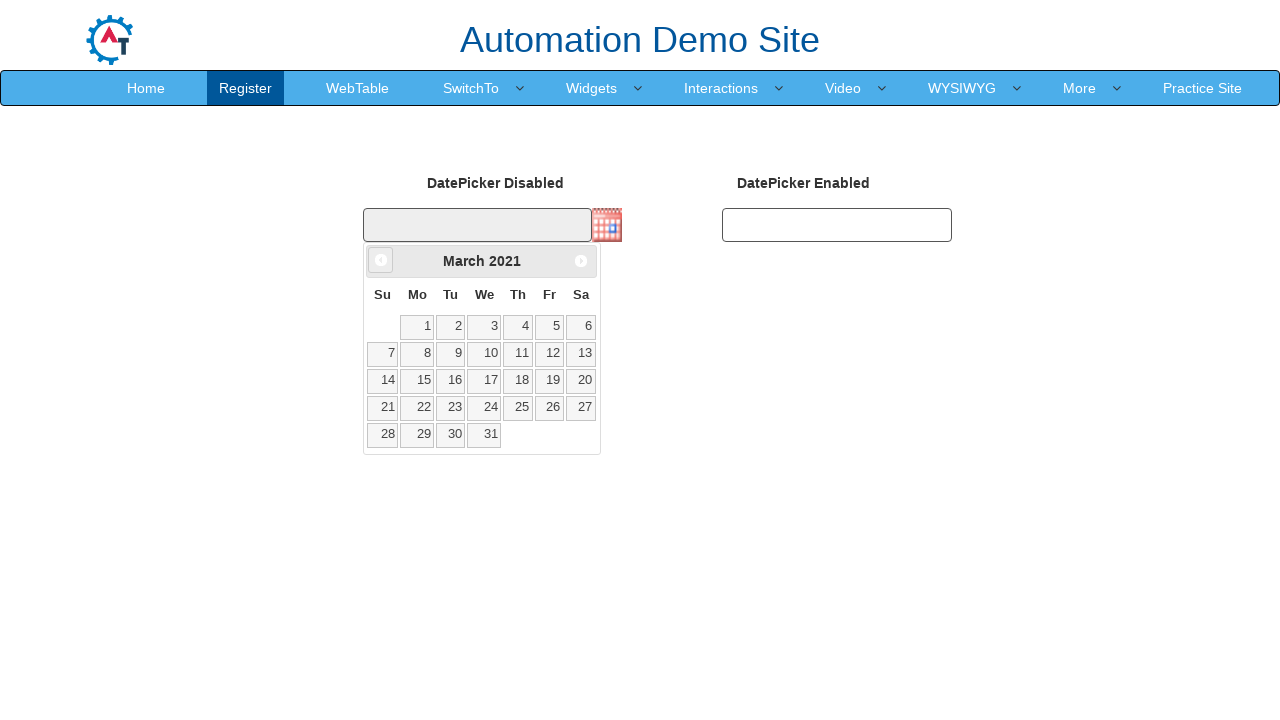

Navigated to previous month (March 2021) at (381, 260) on .ui-datepicker-prev
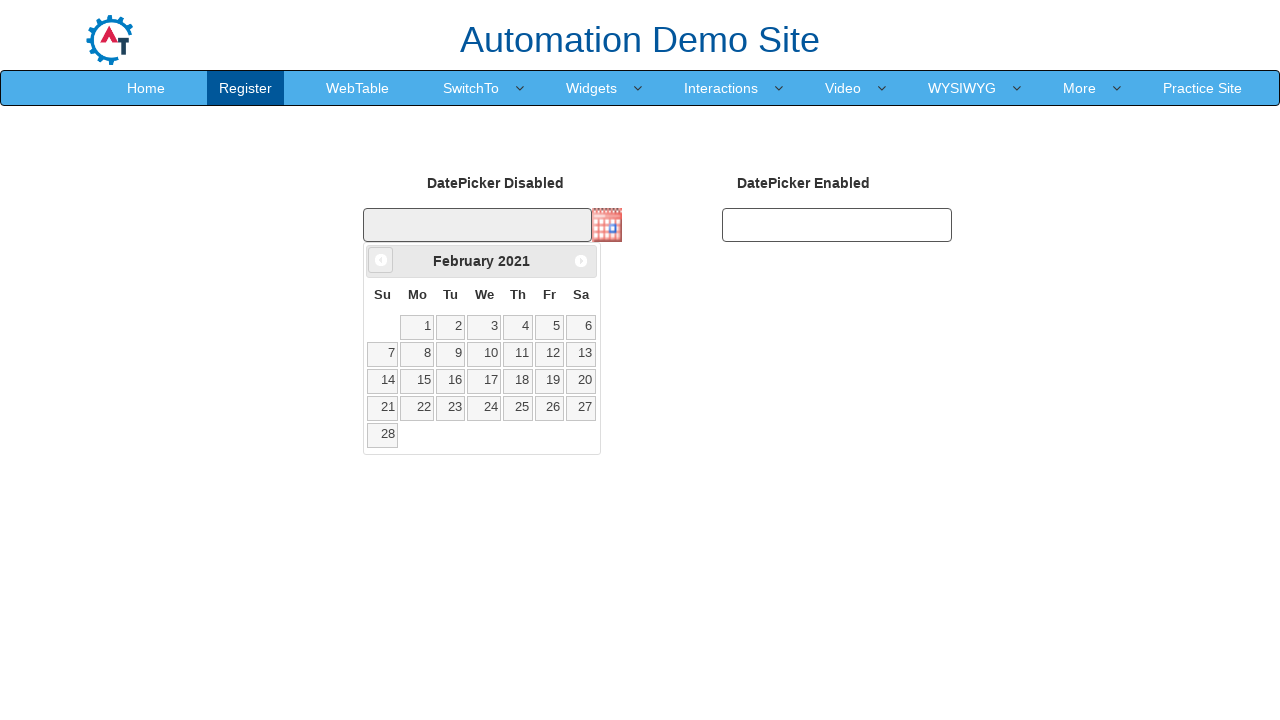

Navigated to previous month (February 2021) at (381, 260) on .ui-datepicker-prev
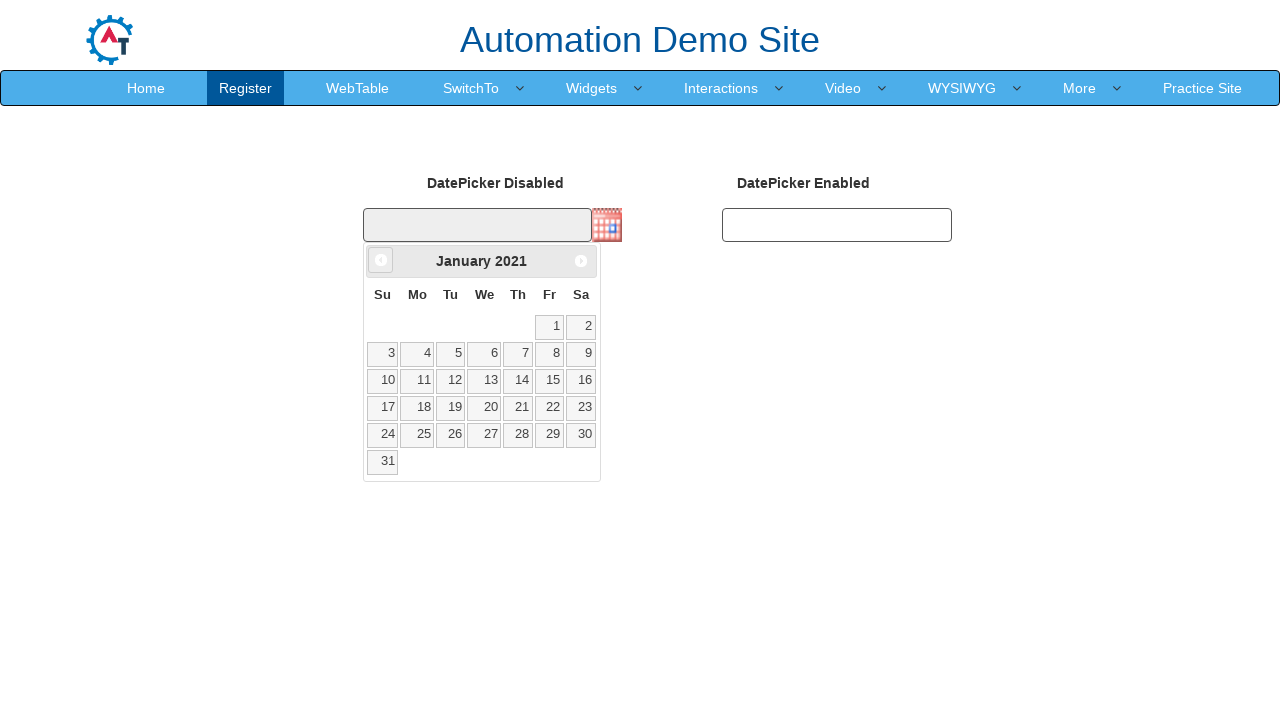

Navigated to previous month (January 2021) at (381, 260) on .ui-datepicker-prev
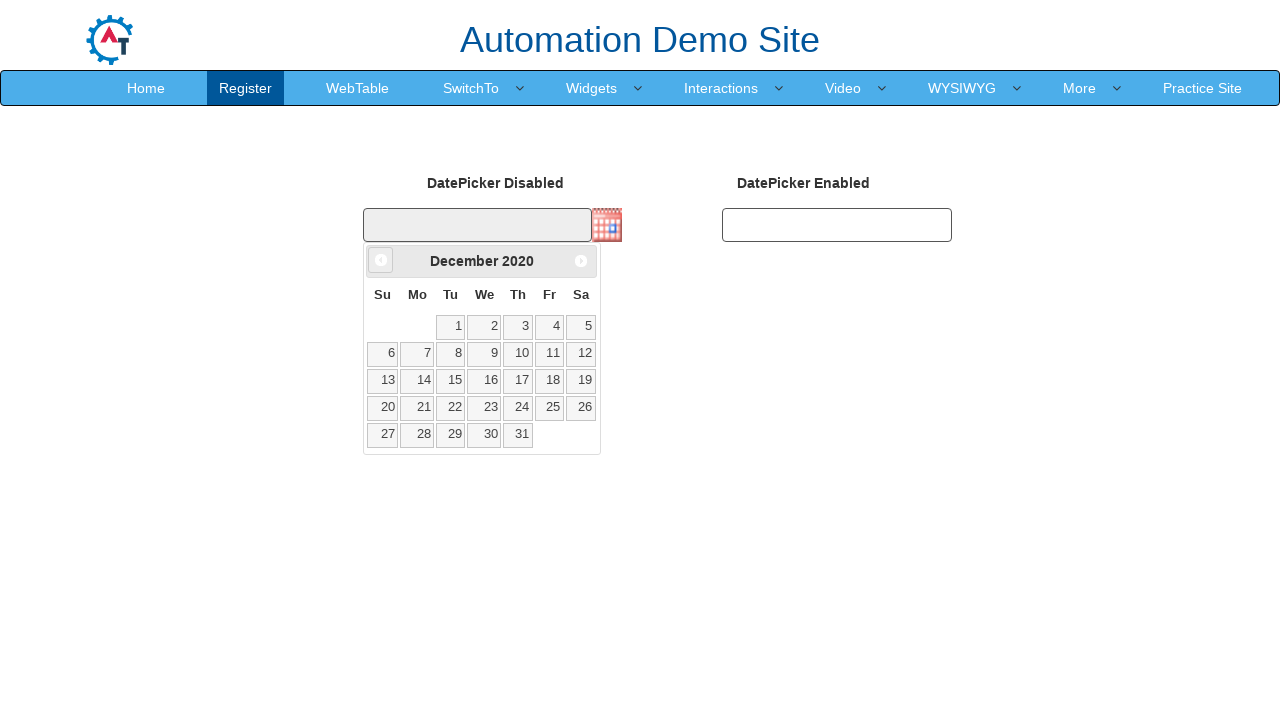

Navigated to previous month (December 2020) at (381, 260) on .ui-datepicker-prev
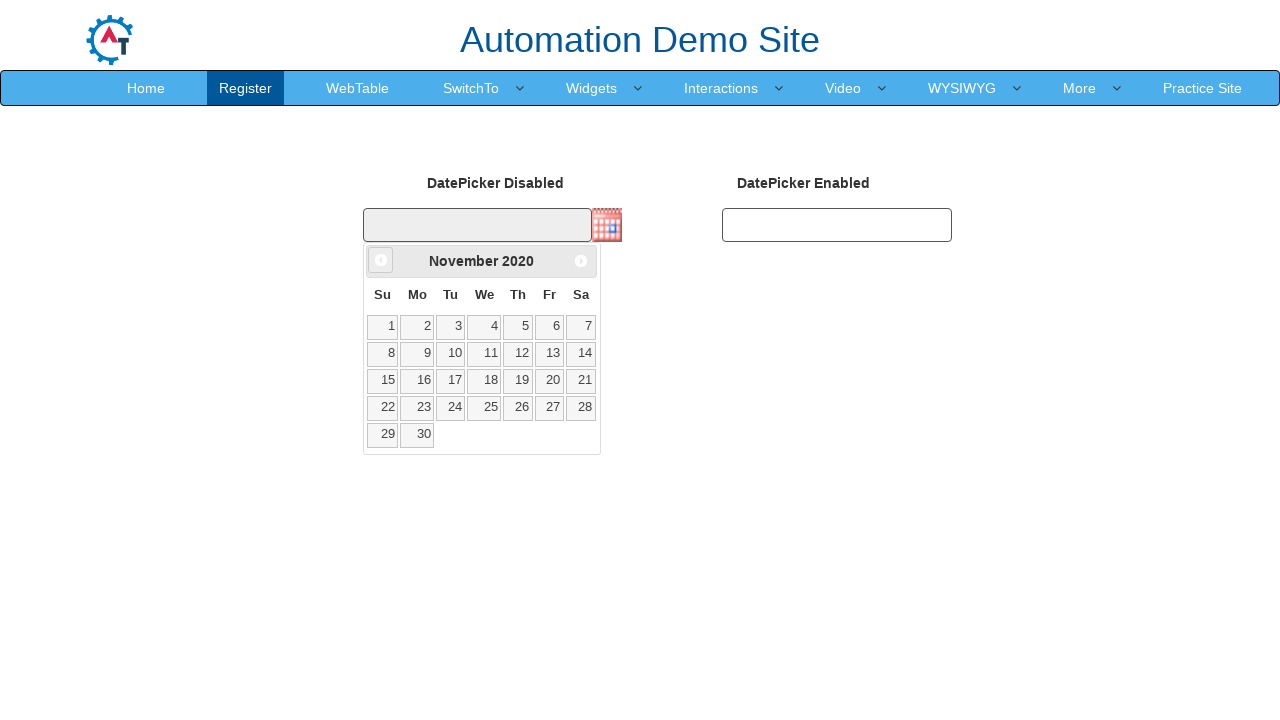

Navigated to previous month (November 2020) at (381, 260) on .ui-datepicker-prev
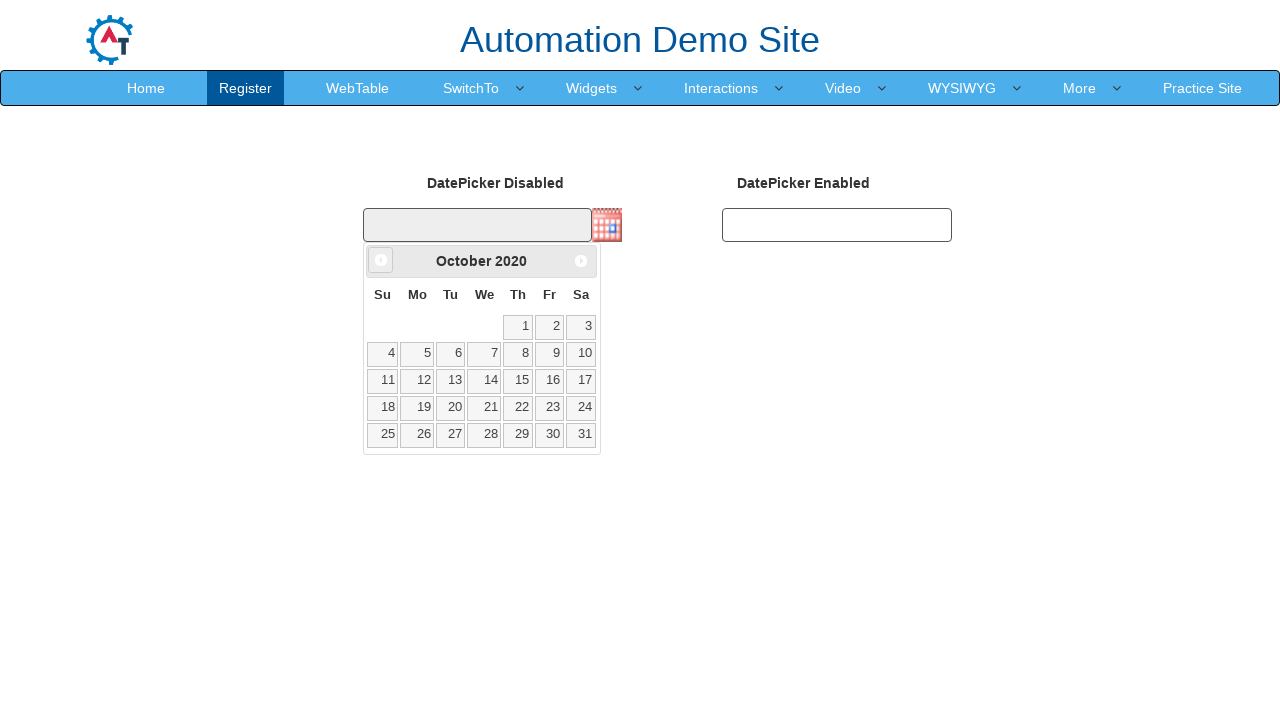

Navigated to previous month (October 2020) at (381, 260) on .ui-datepicker-prev
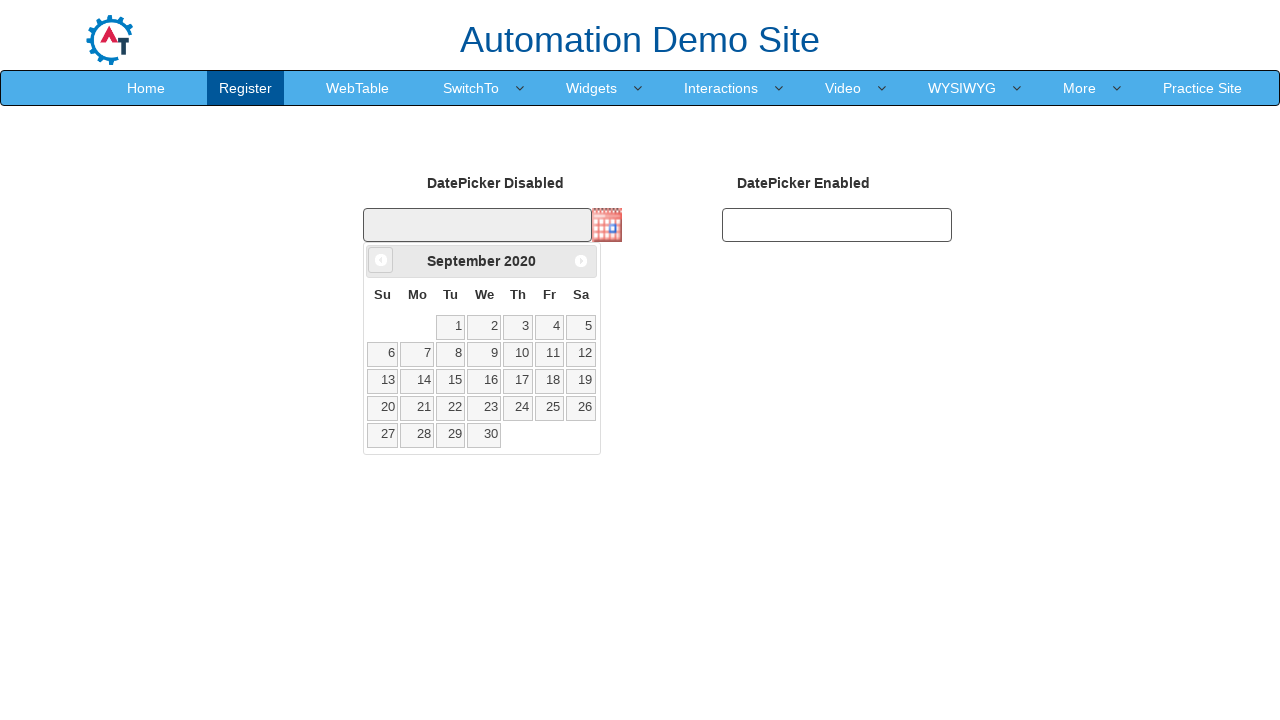

Navigated to previous month (September 2020) at (381, 260) on .ui-datepicker-prev
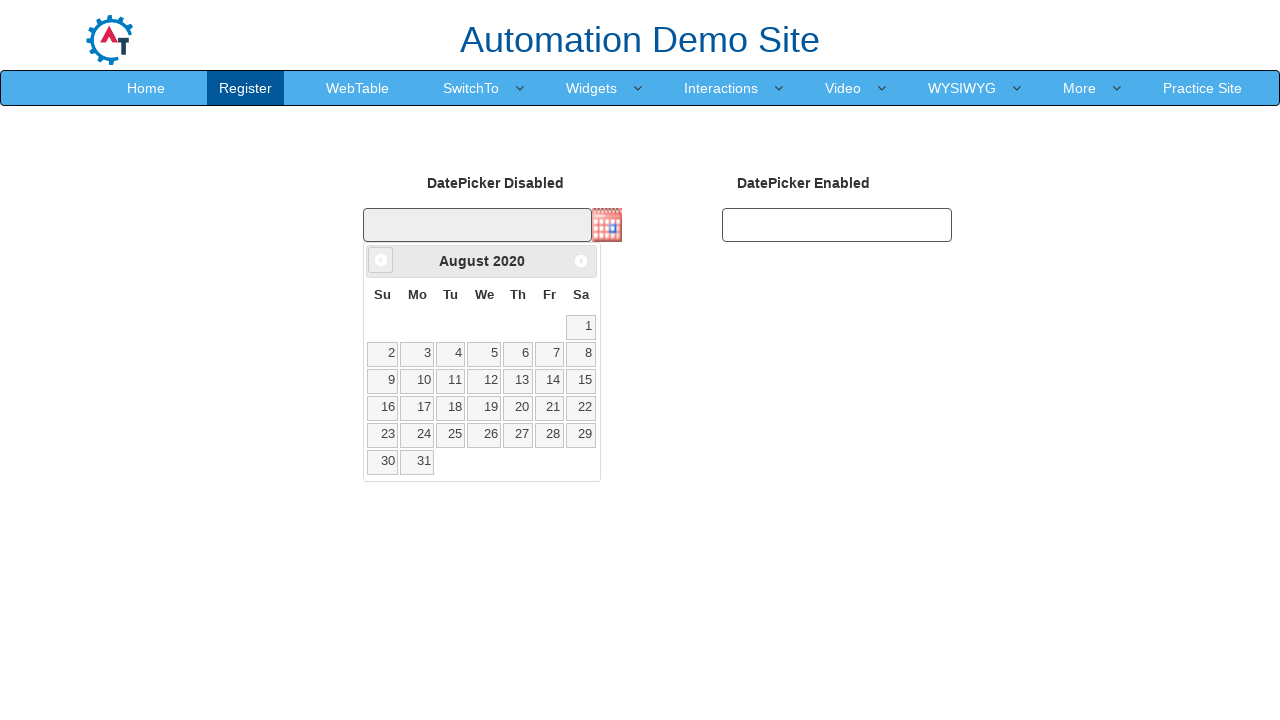

Navigated to previous month (August 2020) at (381, 260) on .ui-datepicker-prev
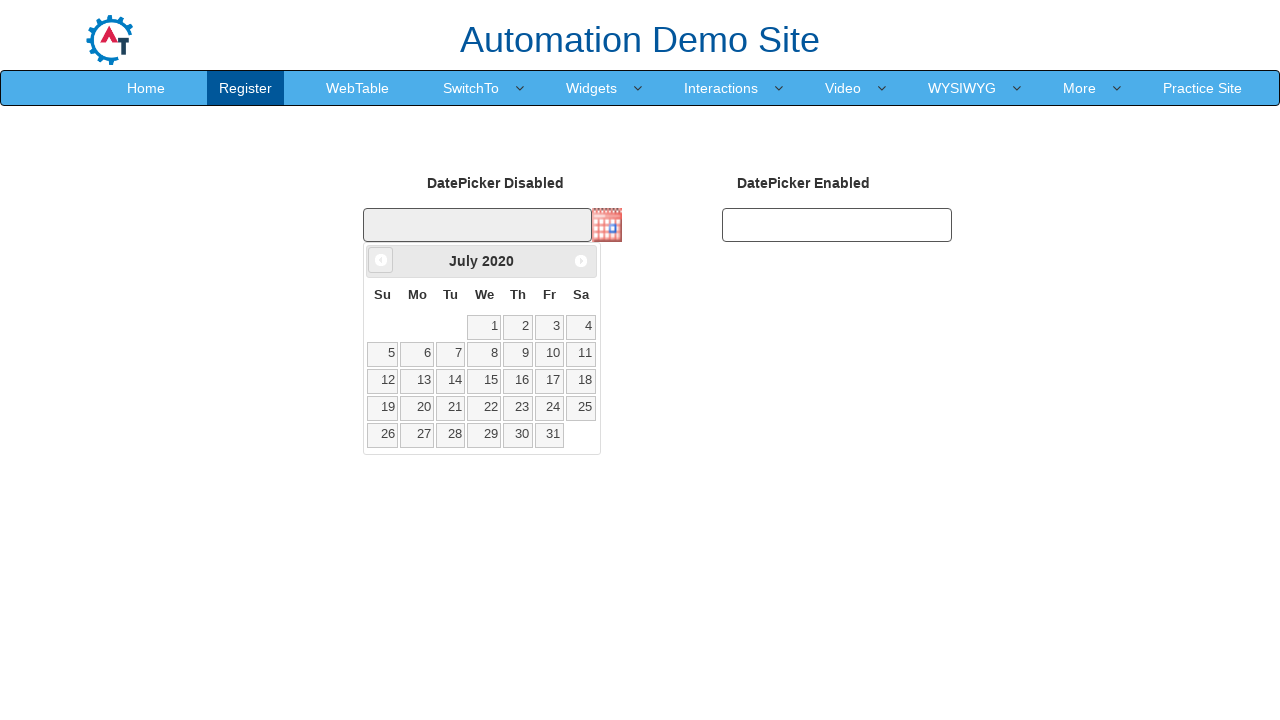

Navigated to previous month (July 2020) at (381, 260) on .ui-datepicker-prev
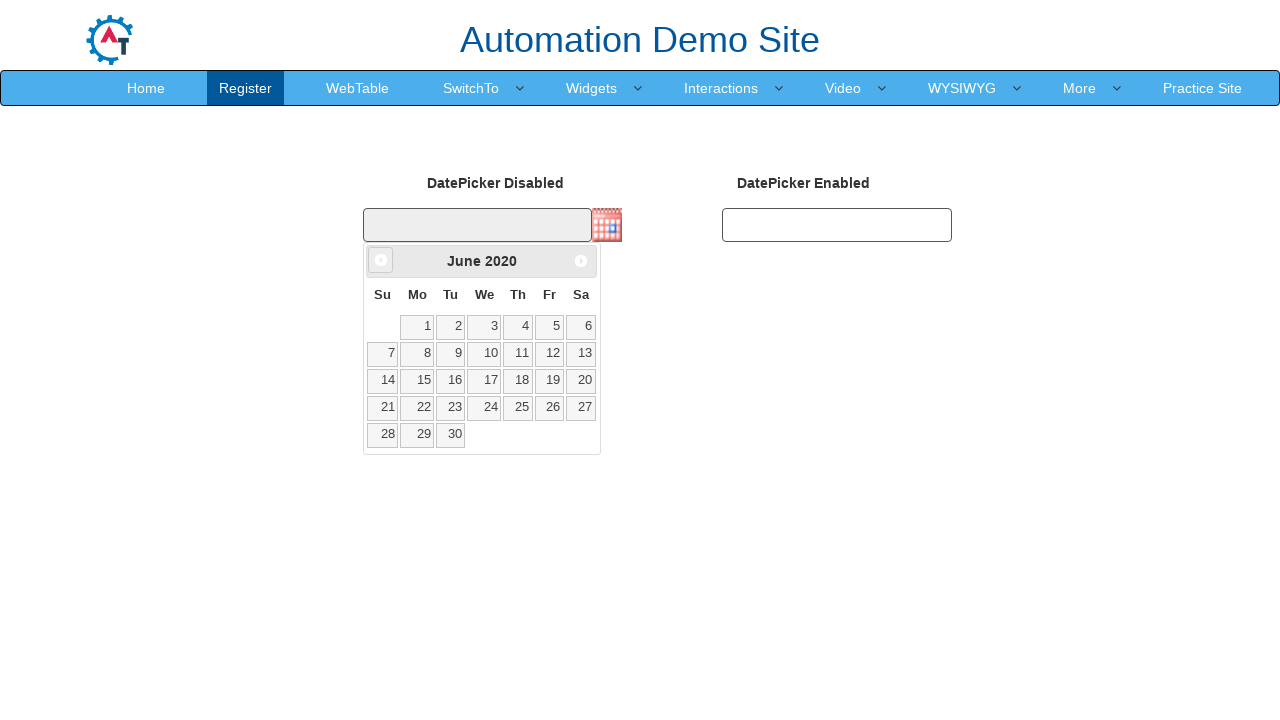

Navigated to previous month (June 2020) at (381, 260) on .ui-datepicker-prev
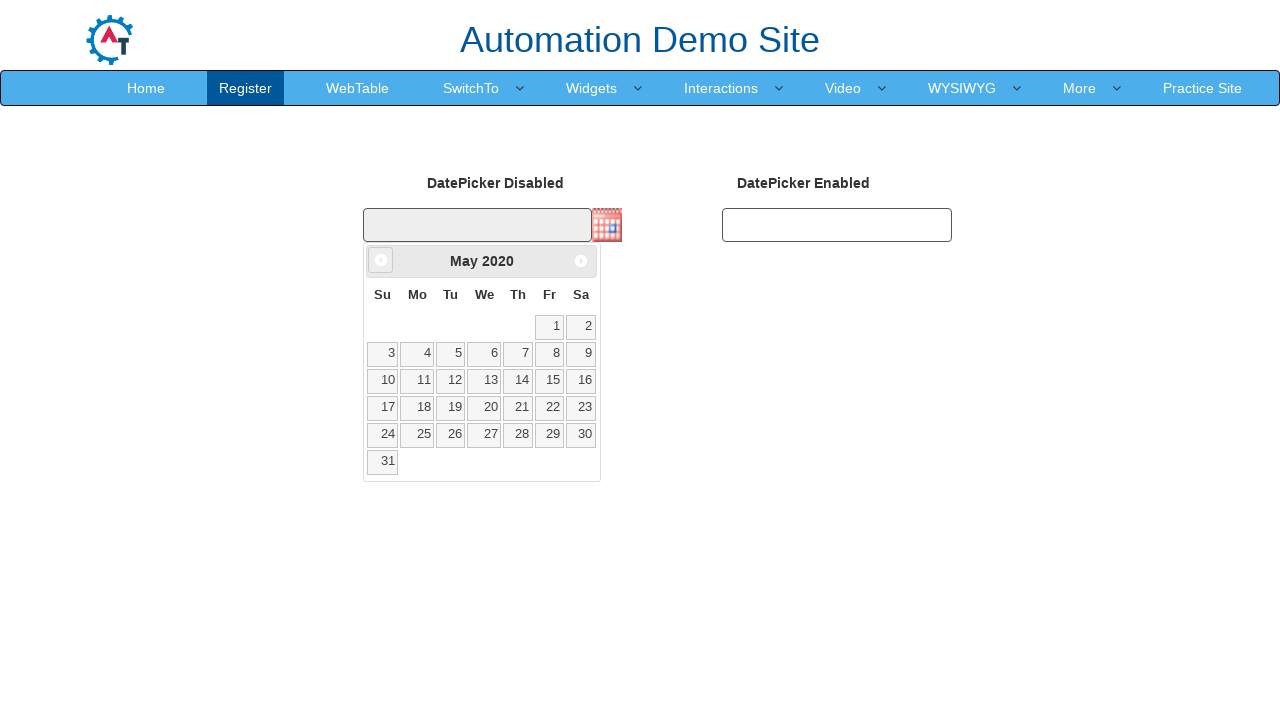

Navigated to previous month (May 2020) at (381, 260) on .ui-datepicker-prev
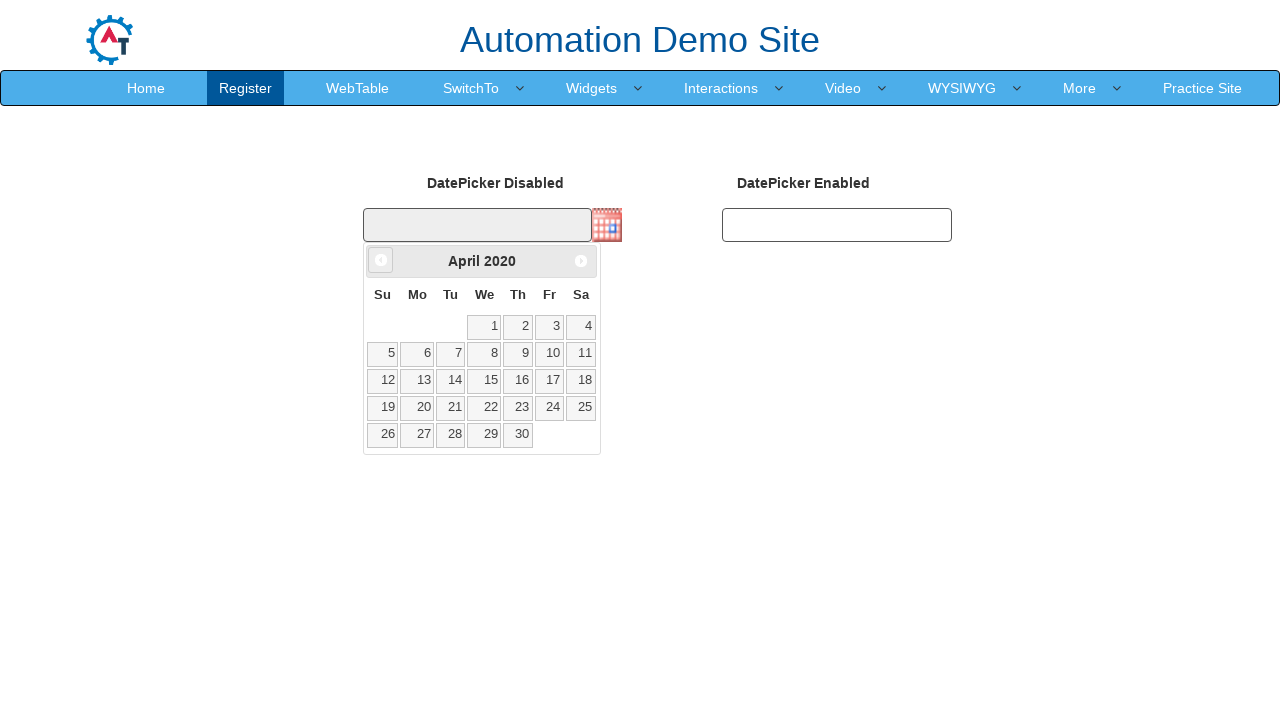

Navigated to previous month (April 2020) at (381, 260) on .ui-datepicker-prev
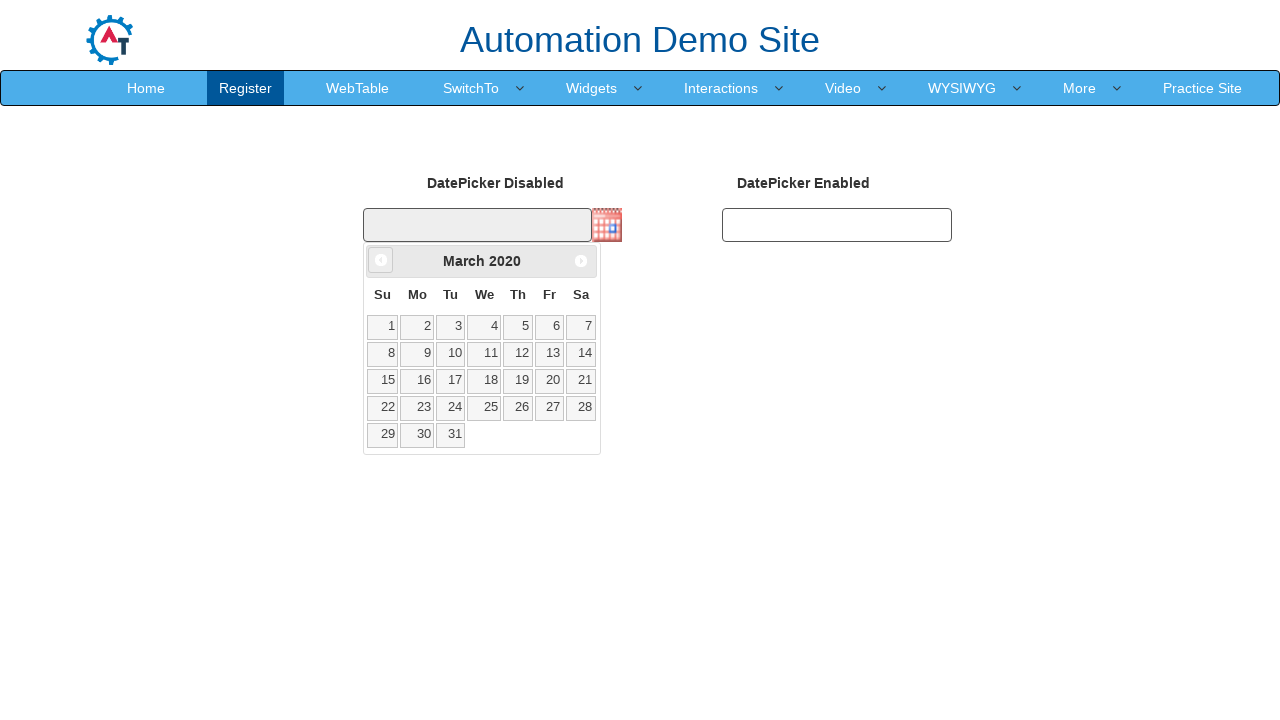

Navigated to previous month (March 2020) at (381, 260) on .ui-datepicker-prev
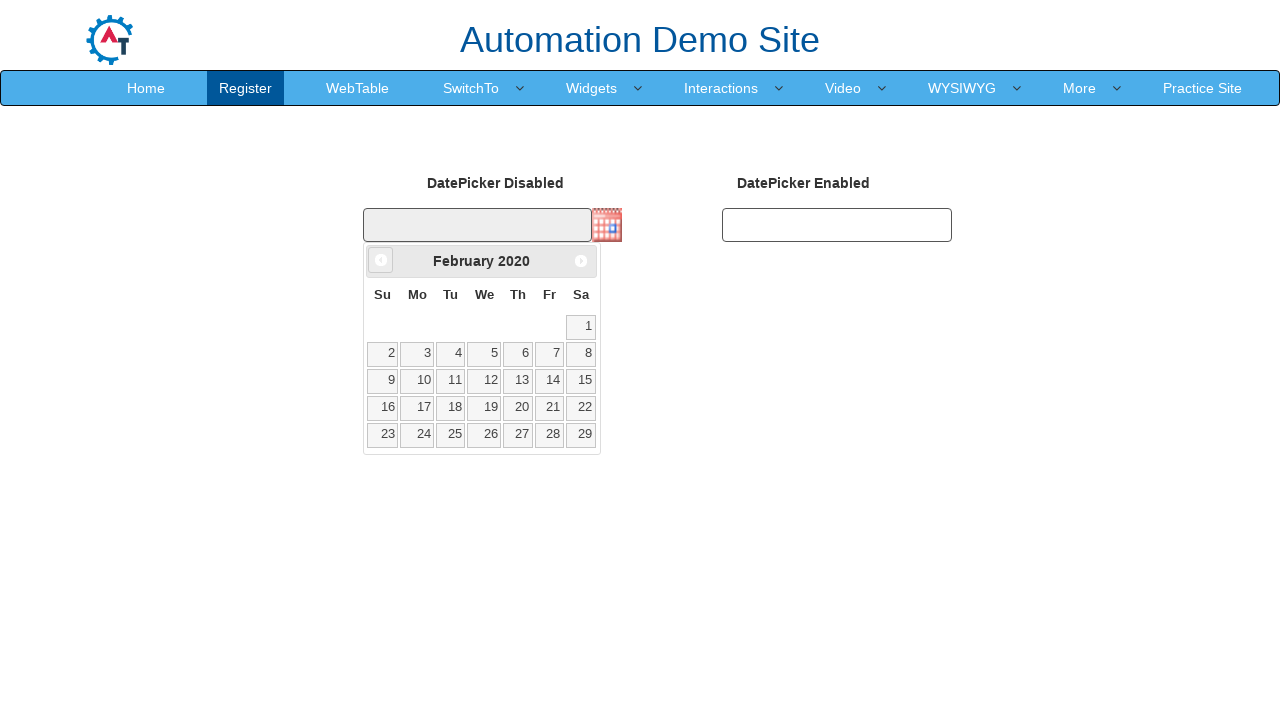

Navigated to previous month (February 2020) at (381, 260) on .ui-datepicker-prev
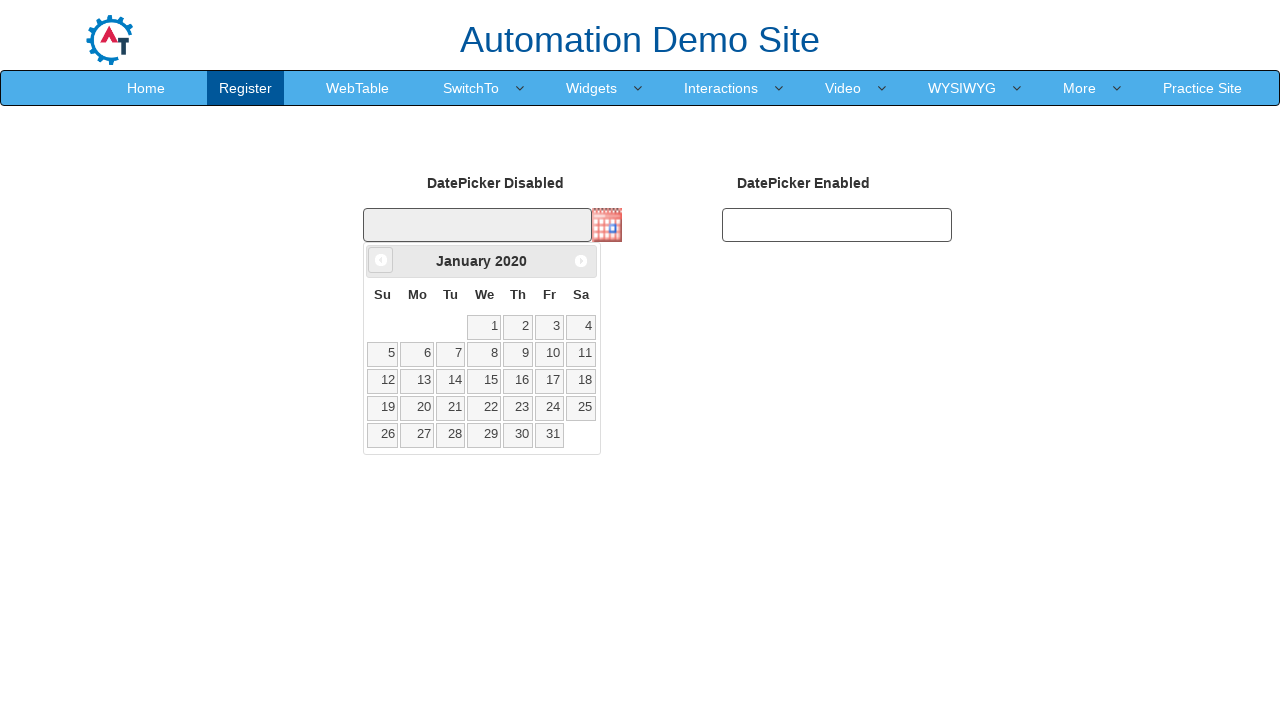

Navigated to previous month (January 2020) at (381, 260) on .ui-datepicker-prev
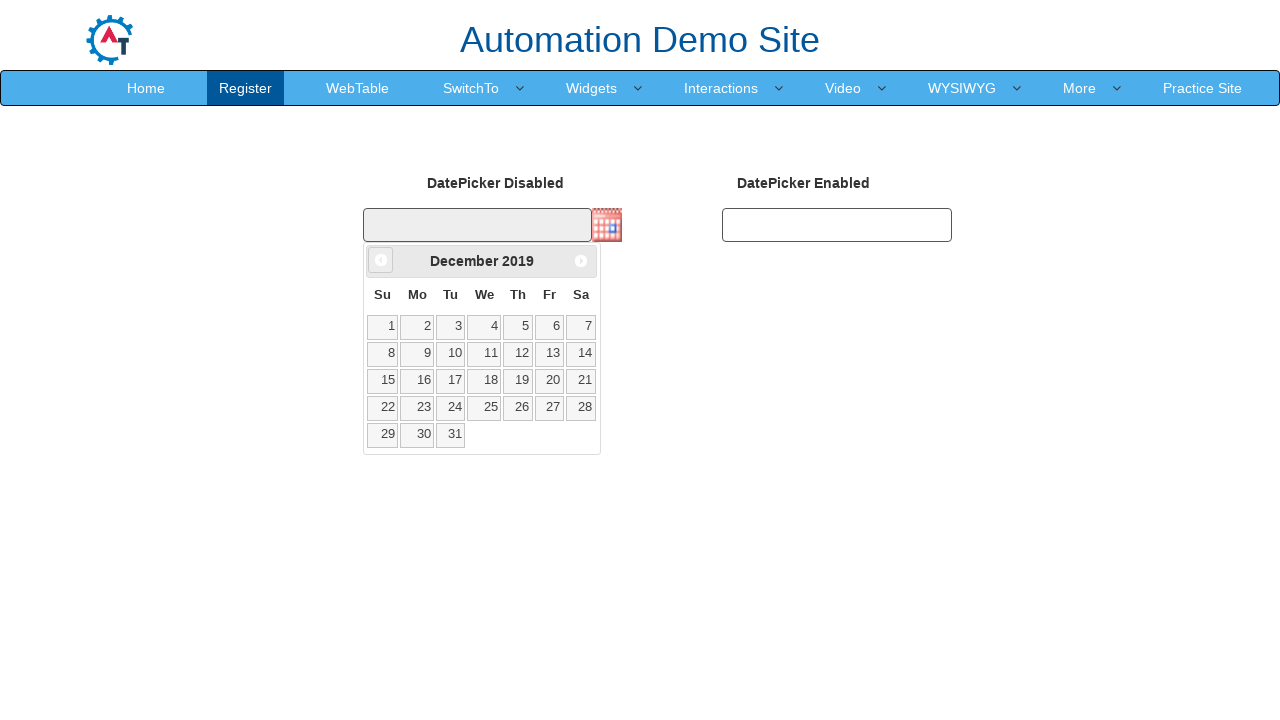

Navigated to previous month (December 2019) at (381, 260) on .ui-datepicker-prev
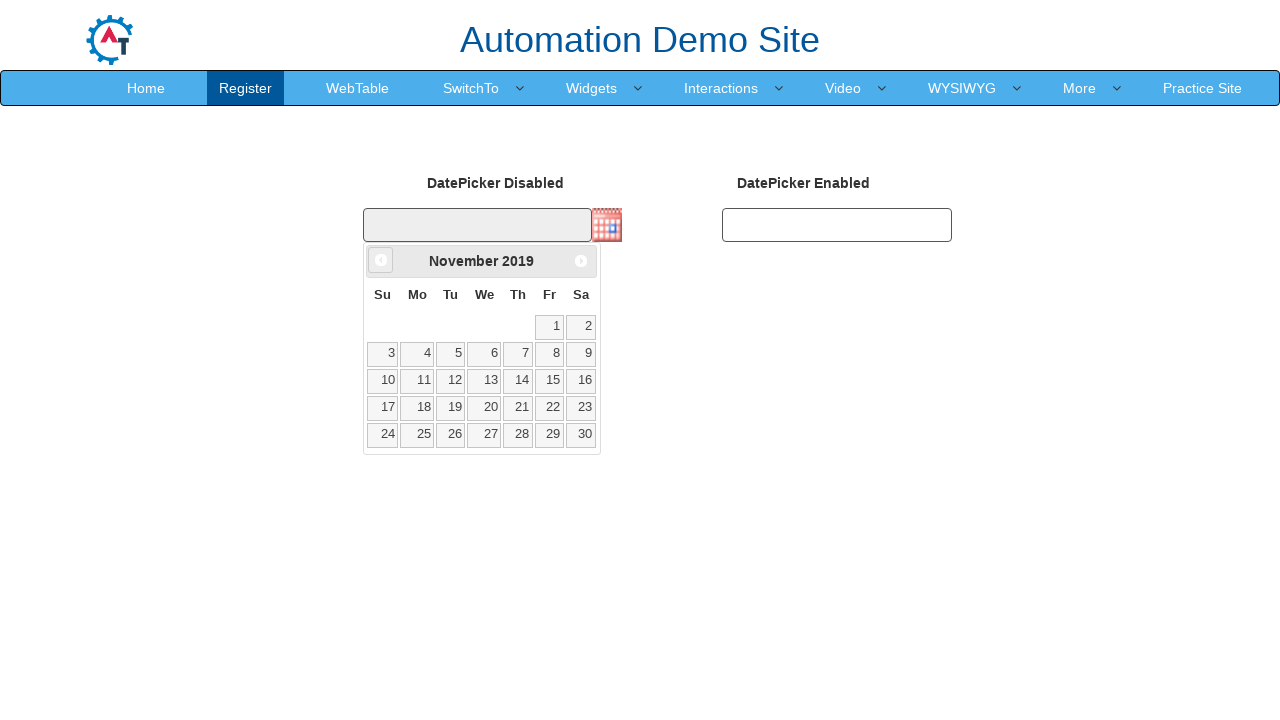

Navigated to previous month (November 2019) at (381, 260) on .ui-datepicker-prev
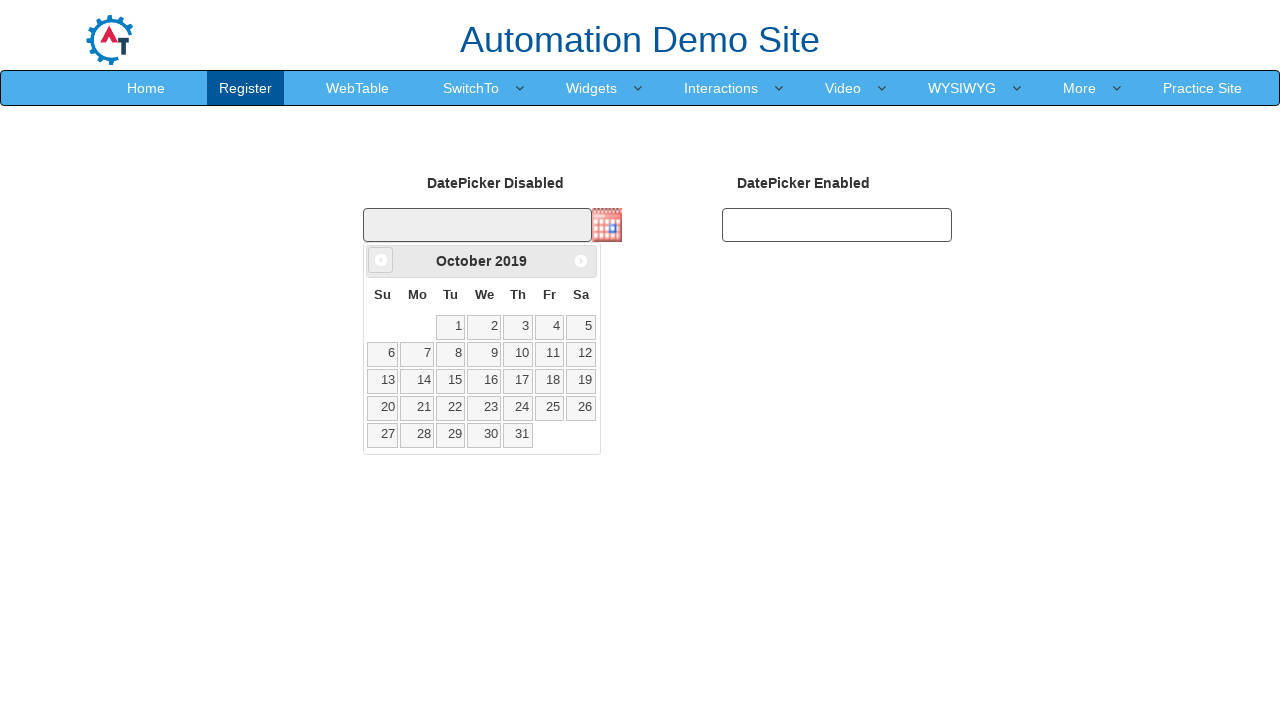

Navigated to previous month (October 2019) at (381, 260) on .ui-datepicker-prev
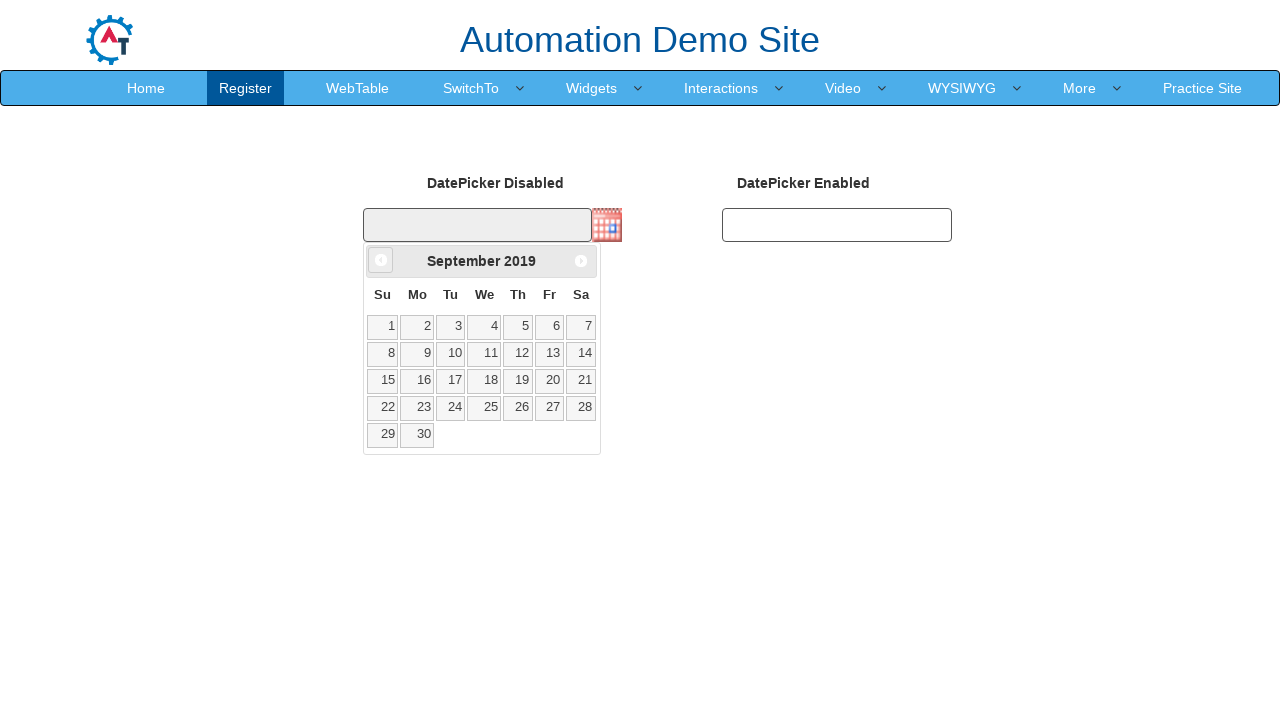

Navigated to previous month (September 2019) at (381, 260) on .ui-datepicker-prev
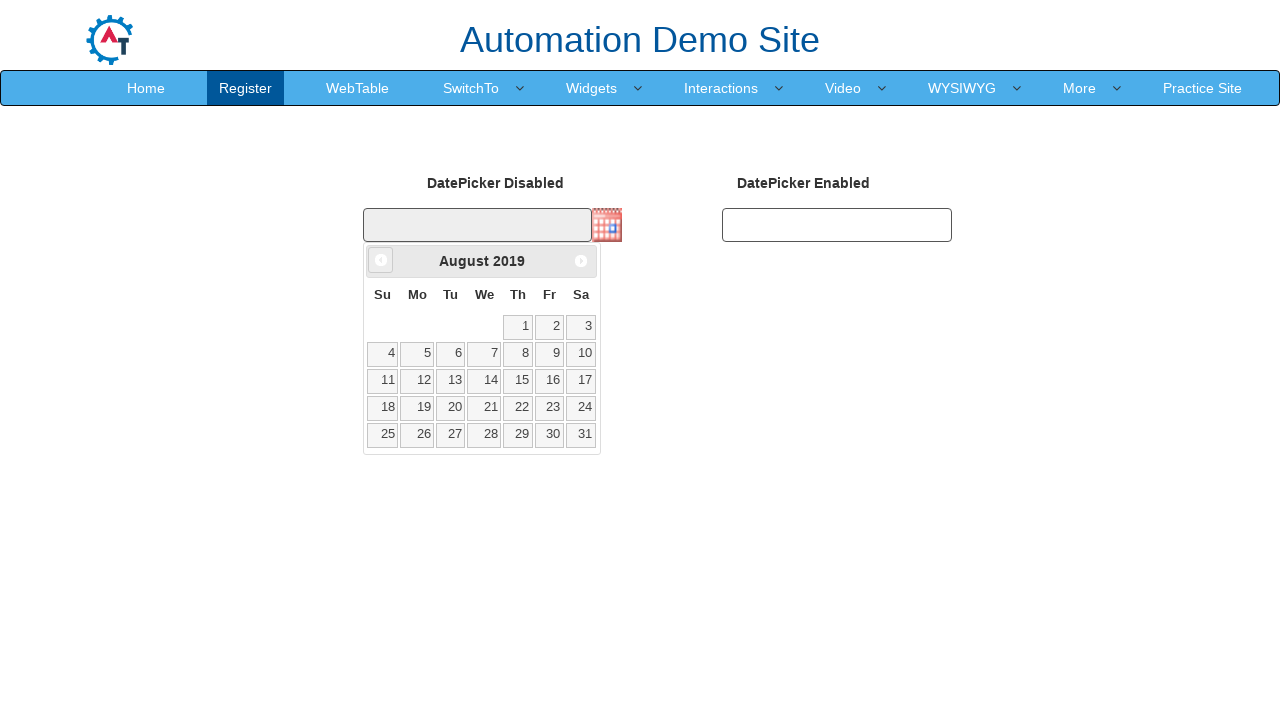

Navigated to previous month (August 2019) at (381, 260) on .ui-datepicker-prev
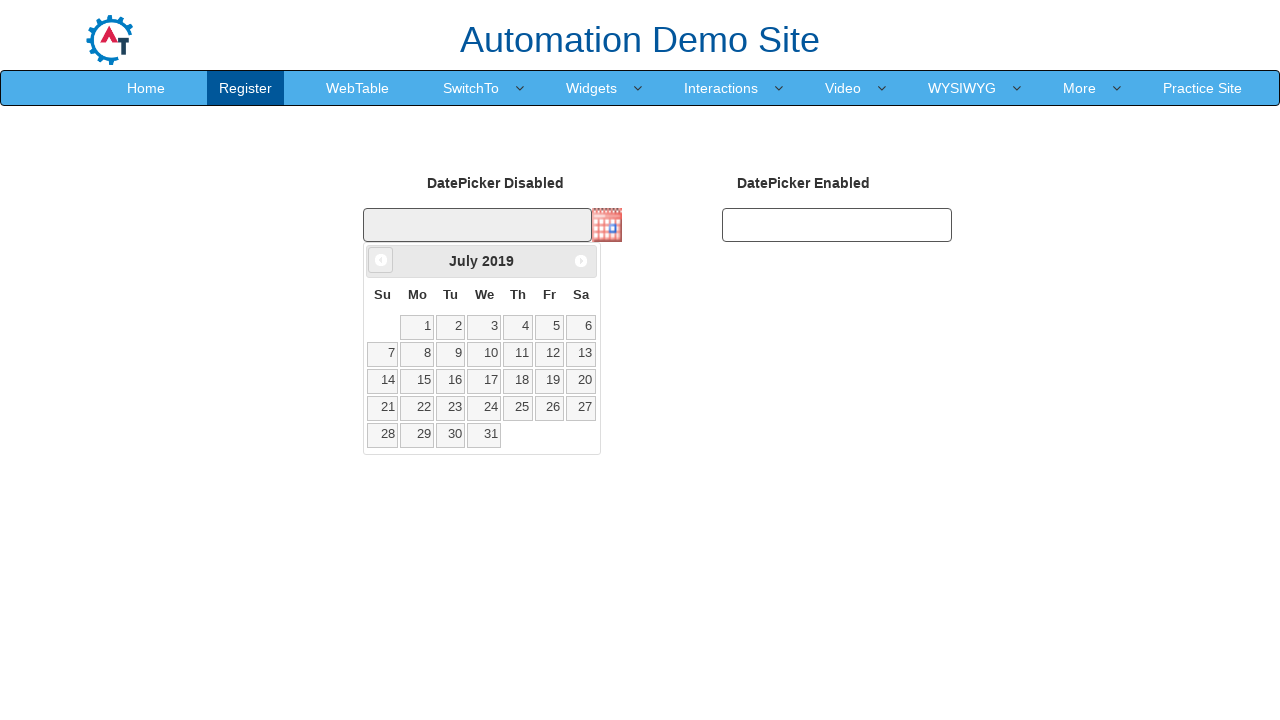

Navigated to previous month (July 2019) at (381, 260) on .ui-datepicker-prev
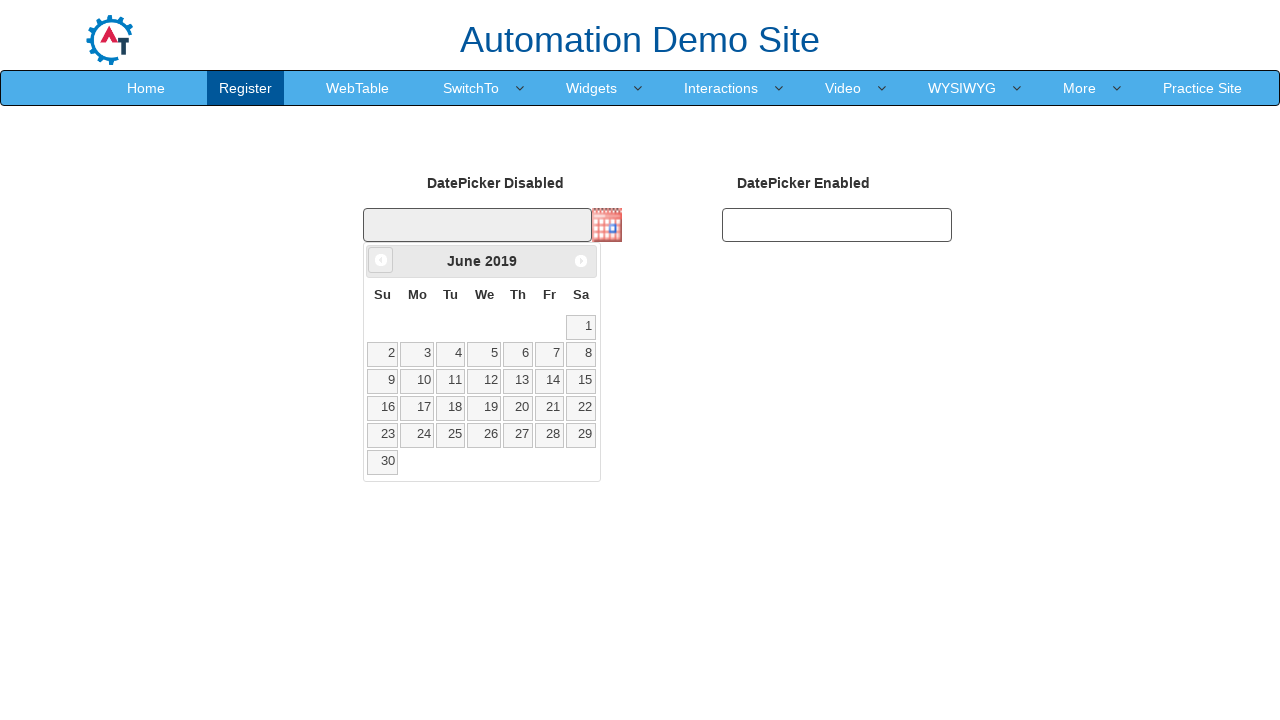

Navigated to previous month (June 2019) at (381, 260) on .ui-datepicker-prev
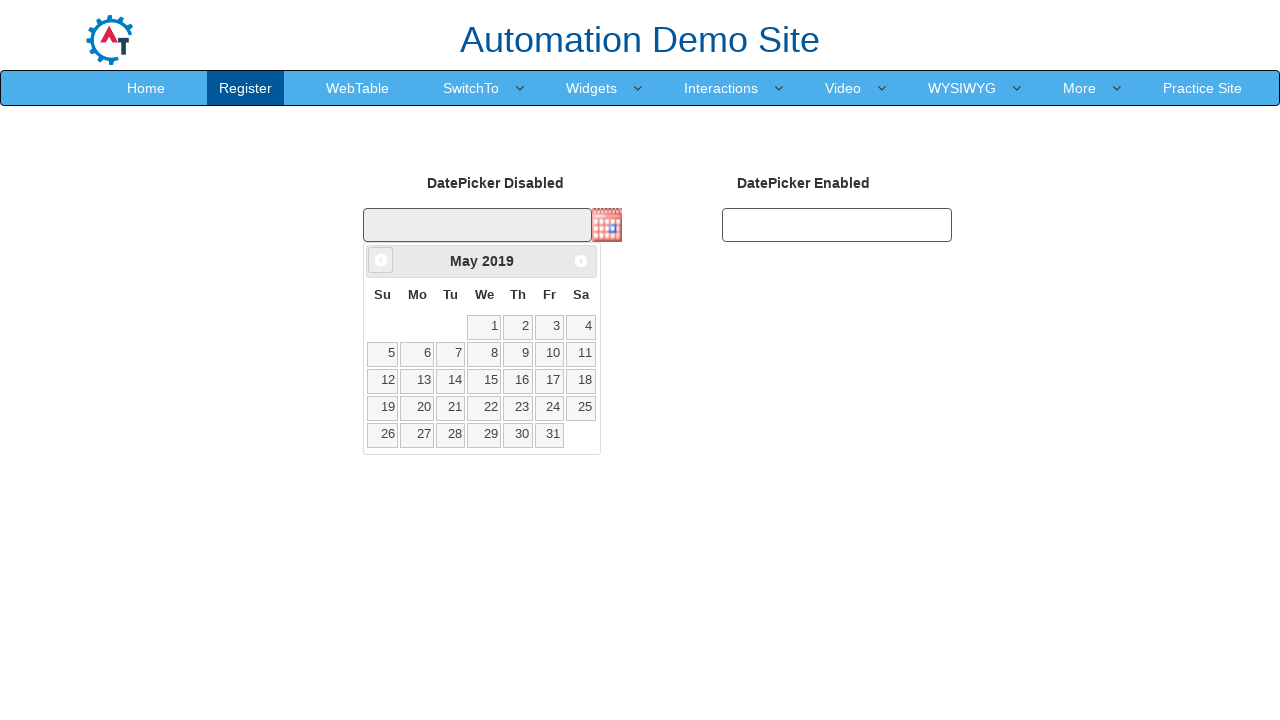

Navigated to previous month (May 2019) at (381, 260) on .ui-datepicker-prev
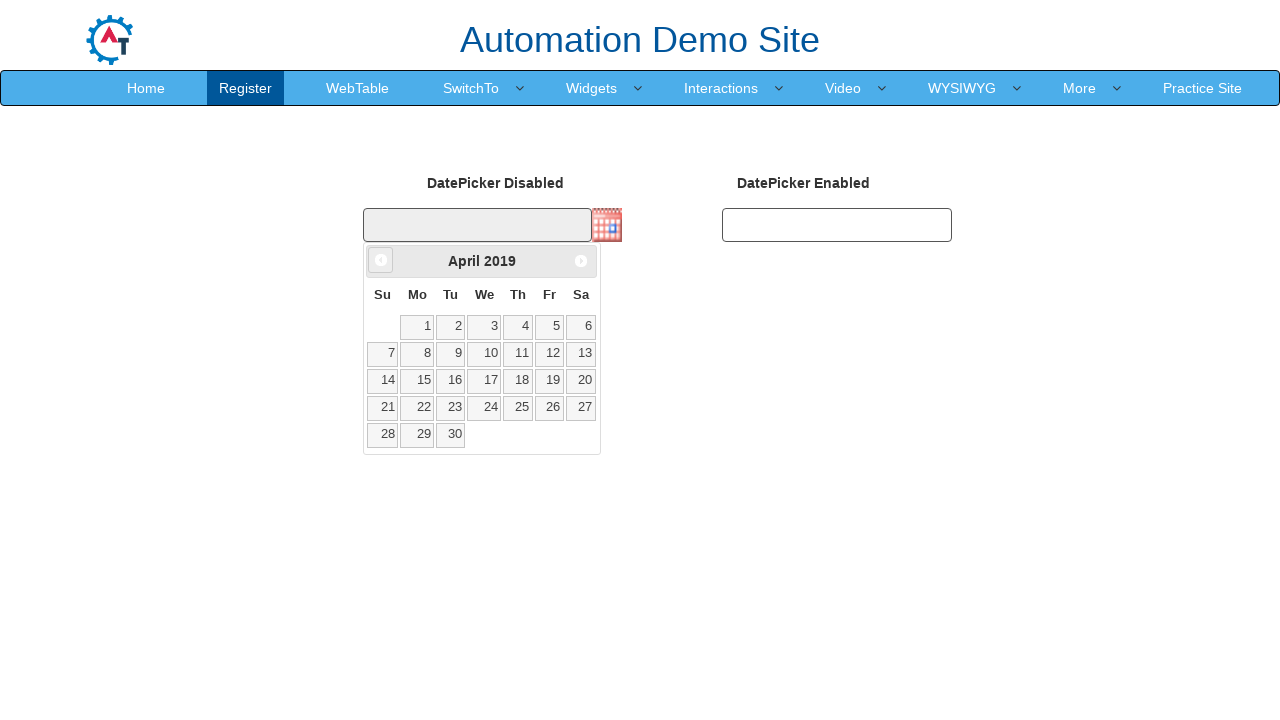

Navigated to previous month (April 2019) at (381, 260) on .ui-datepicker-prev
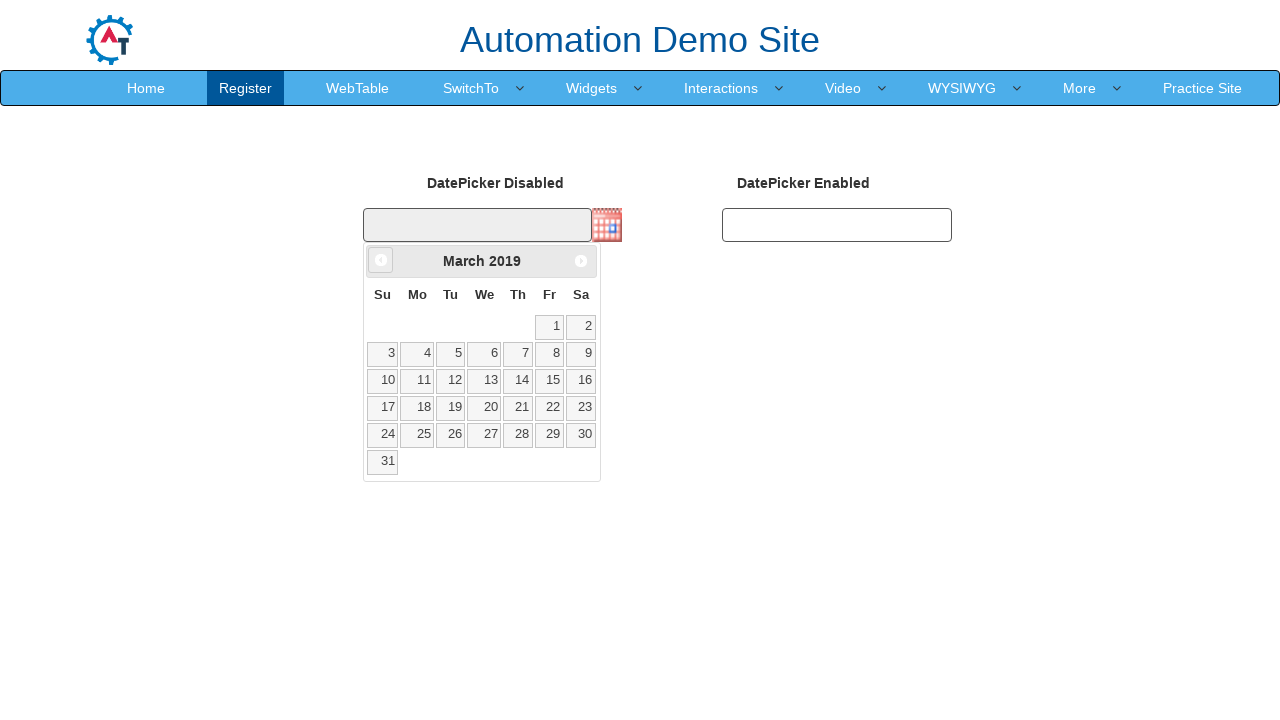

Navigated to previous month (March 2019) at (381, 260) on .ui-datepicker-prev
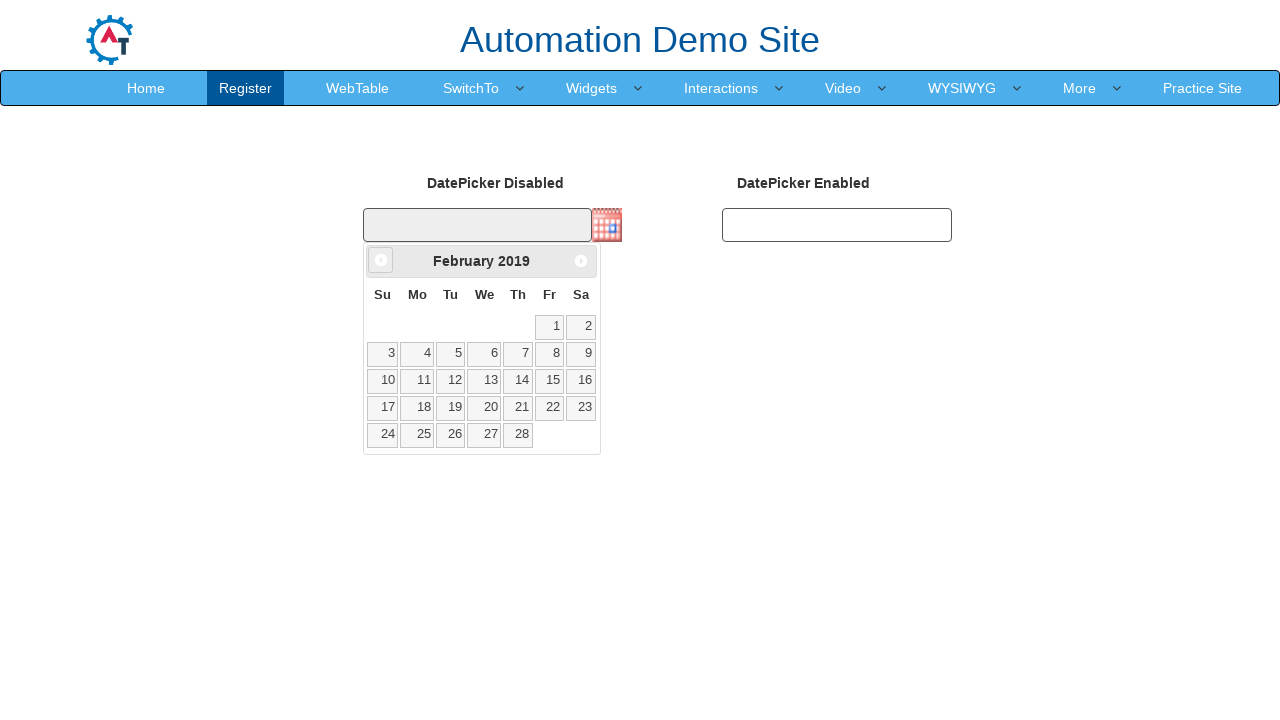

Navigated to previous month (February 2019) at (381, 260) on .ui-datepicker-prev
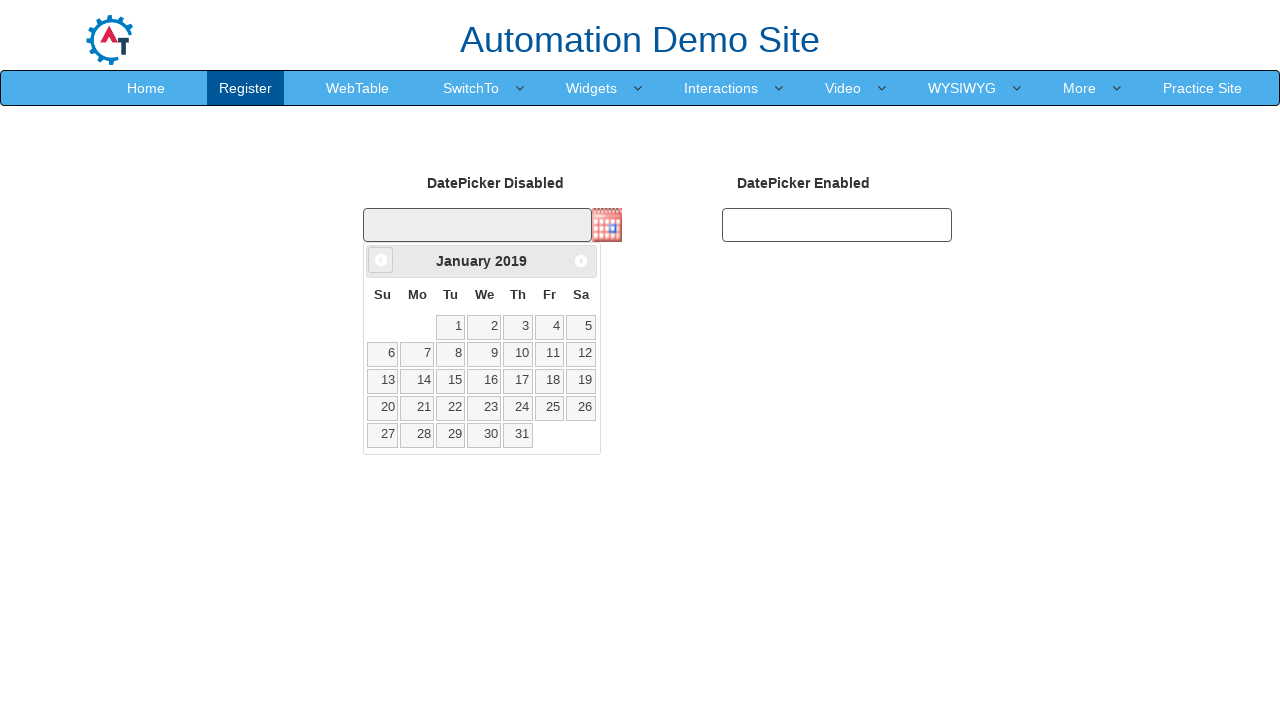

Navigated to previous month (January 2019) at (381, 260) on .ui-datepicker-prev
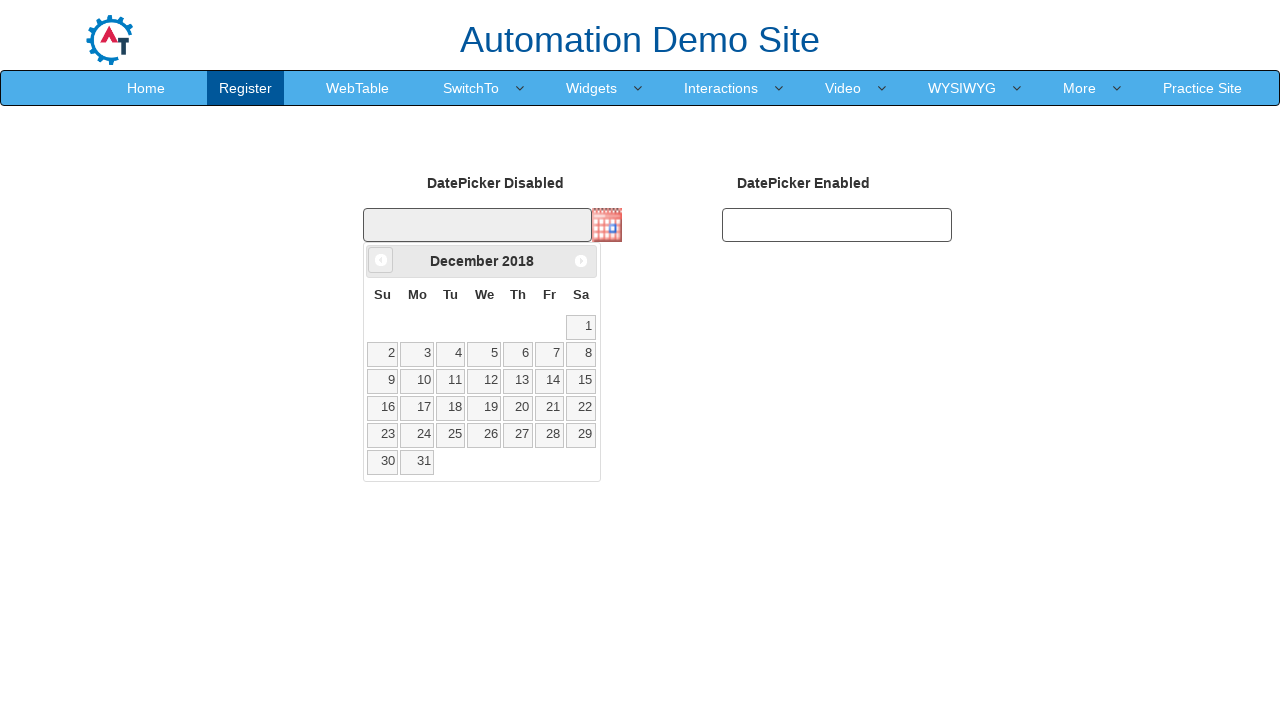

Navigated to previous month (December 2018) at (381, 260) on .ui-datepicker-prev
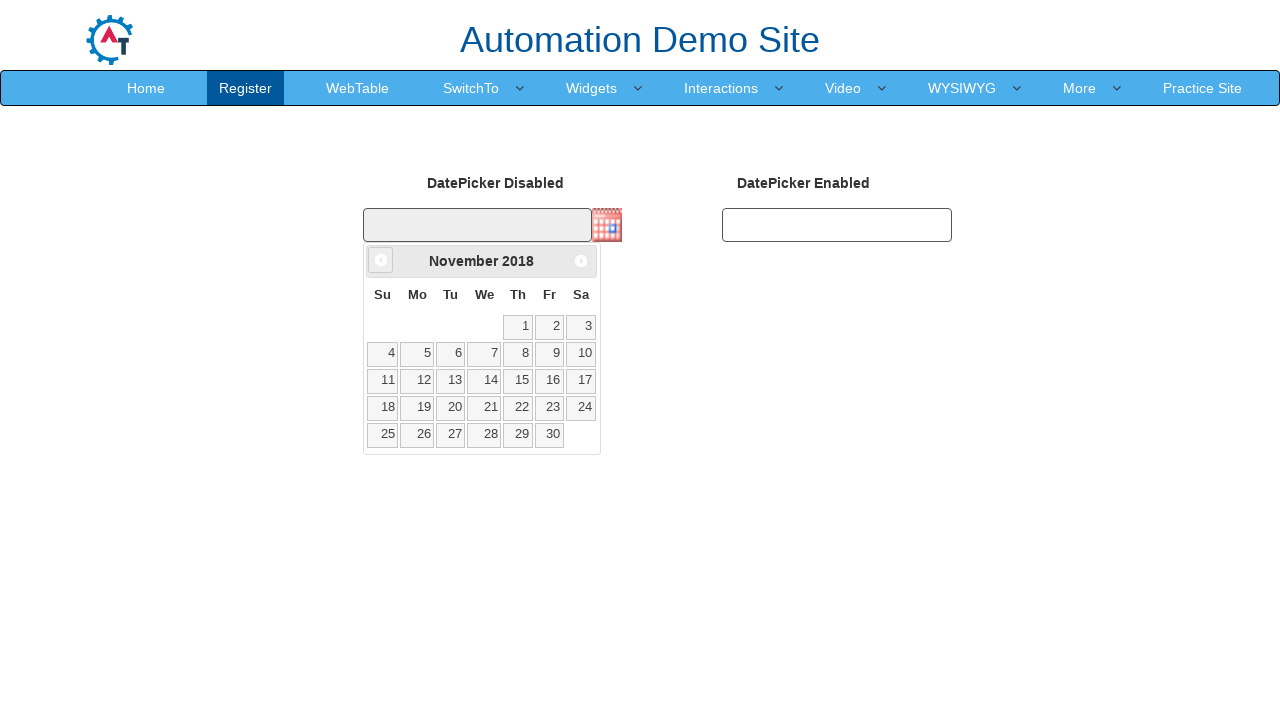

Navigated to previous month (November 2018) at (381, 260) on .ui-datepicker-prev
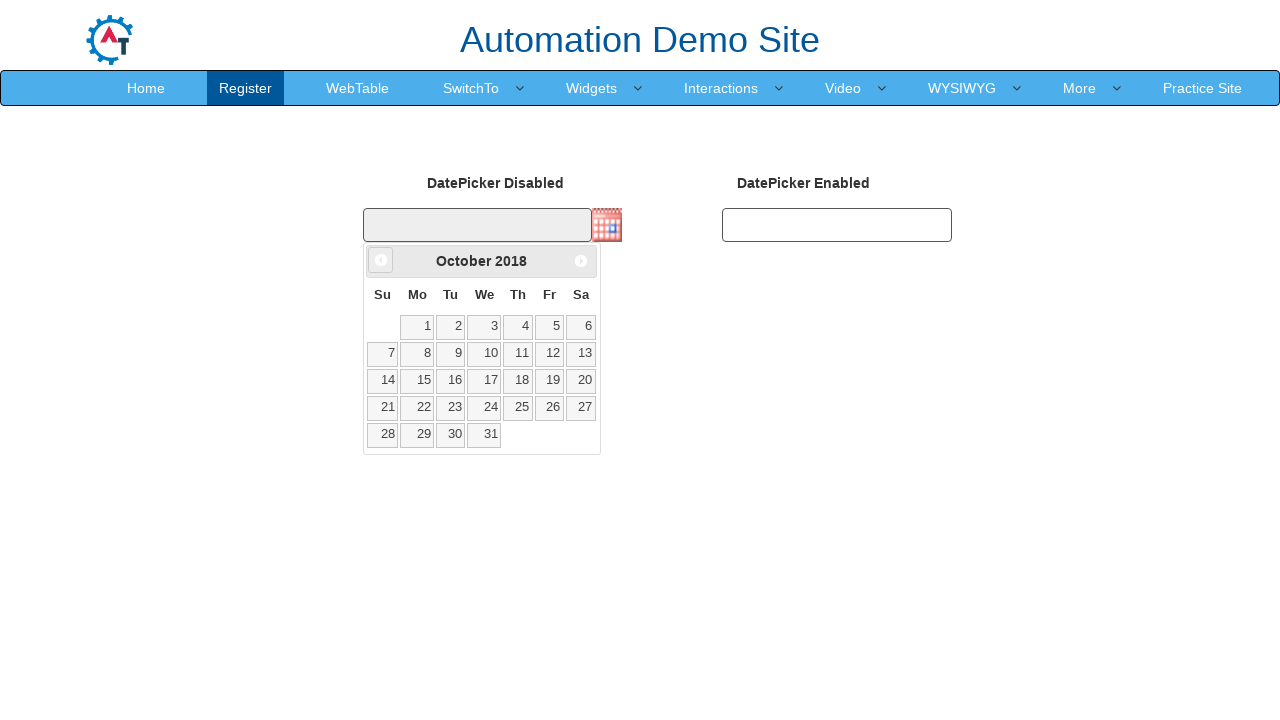

Navigated to previous month (October 2018) at (381, 260) on .ui-datepicker-prev
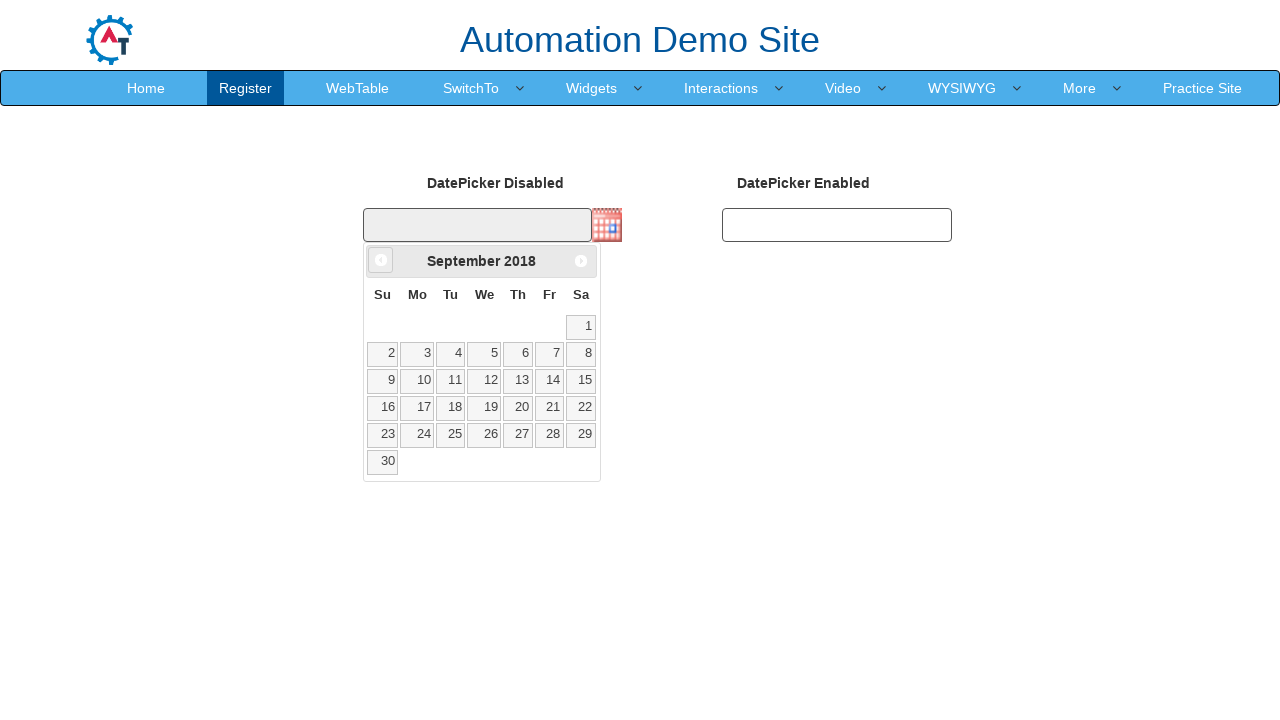

Navigated to previous month (September 2018) at (381, 260) on .ui-datepicker-prev
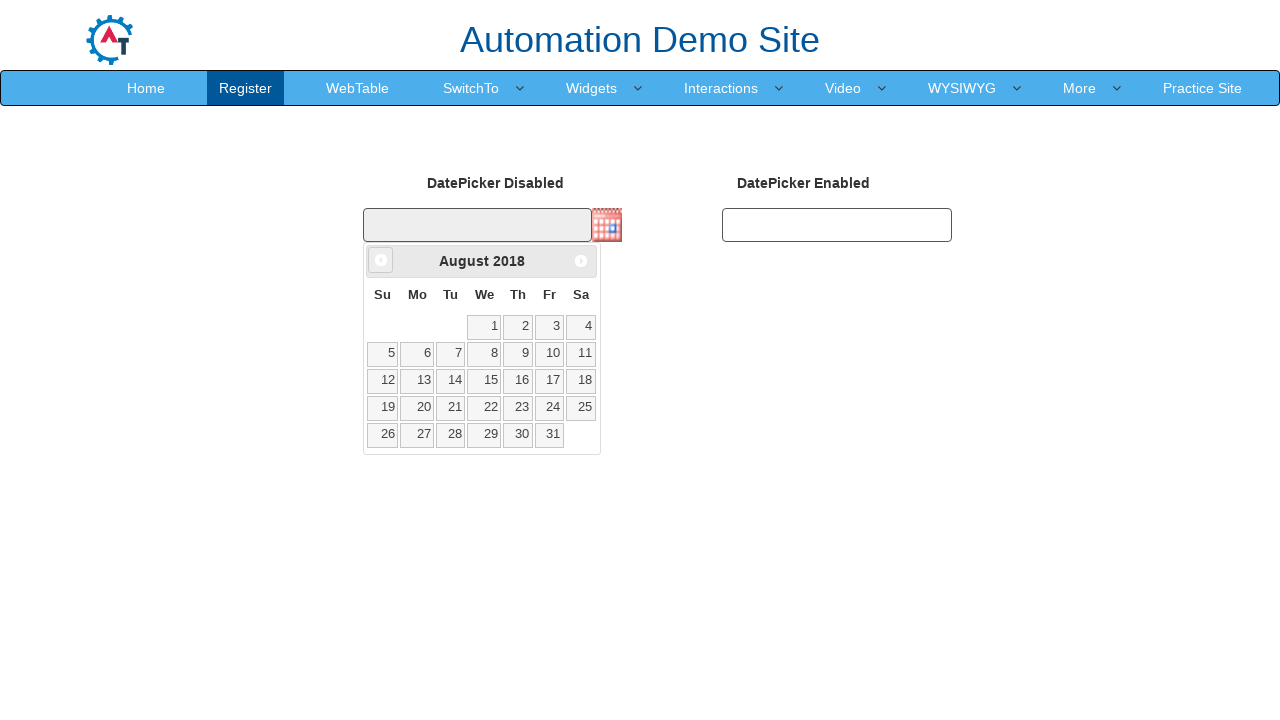

Navigated to previous month (August 2018) at (381, 260) on .ui-datepicker-prev
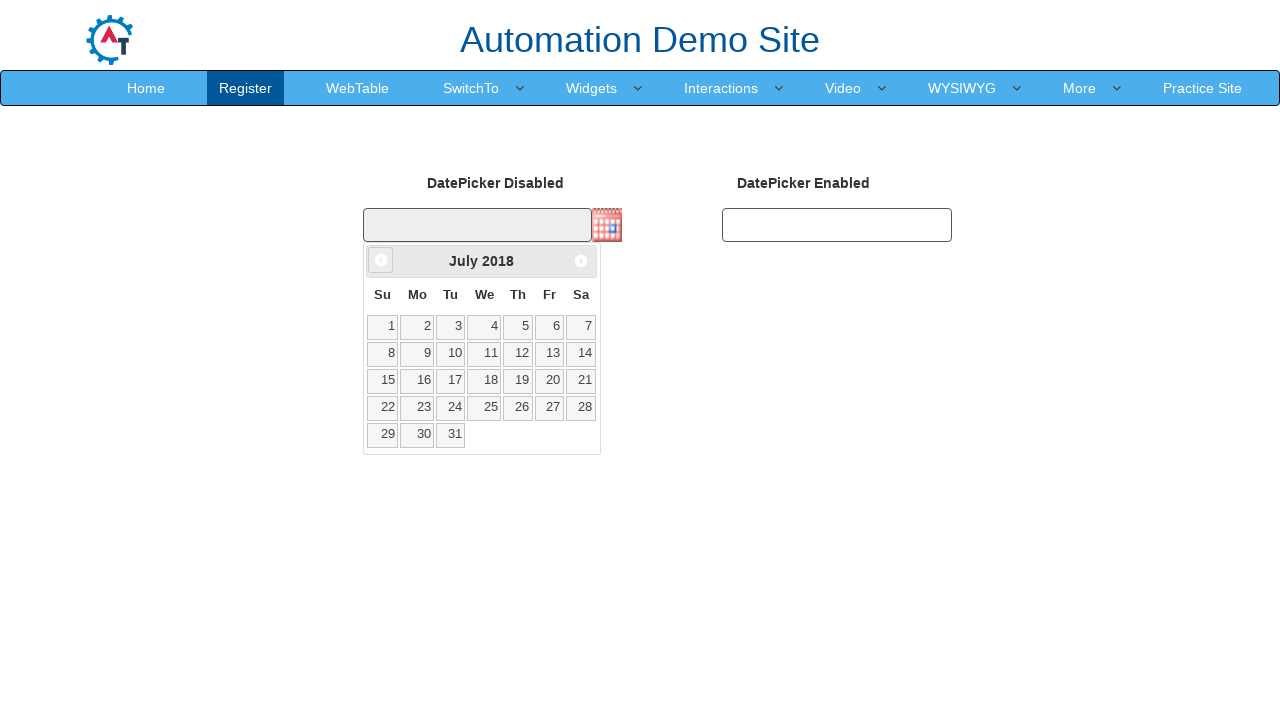

Navigated to previous month (July 2018) at (381, 260) on .ui-datepicker-prev
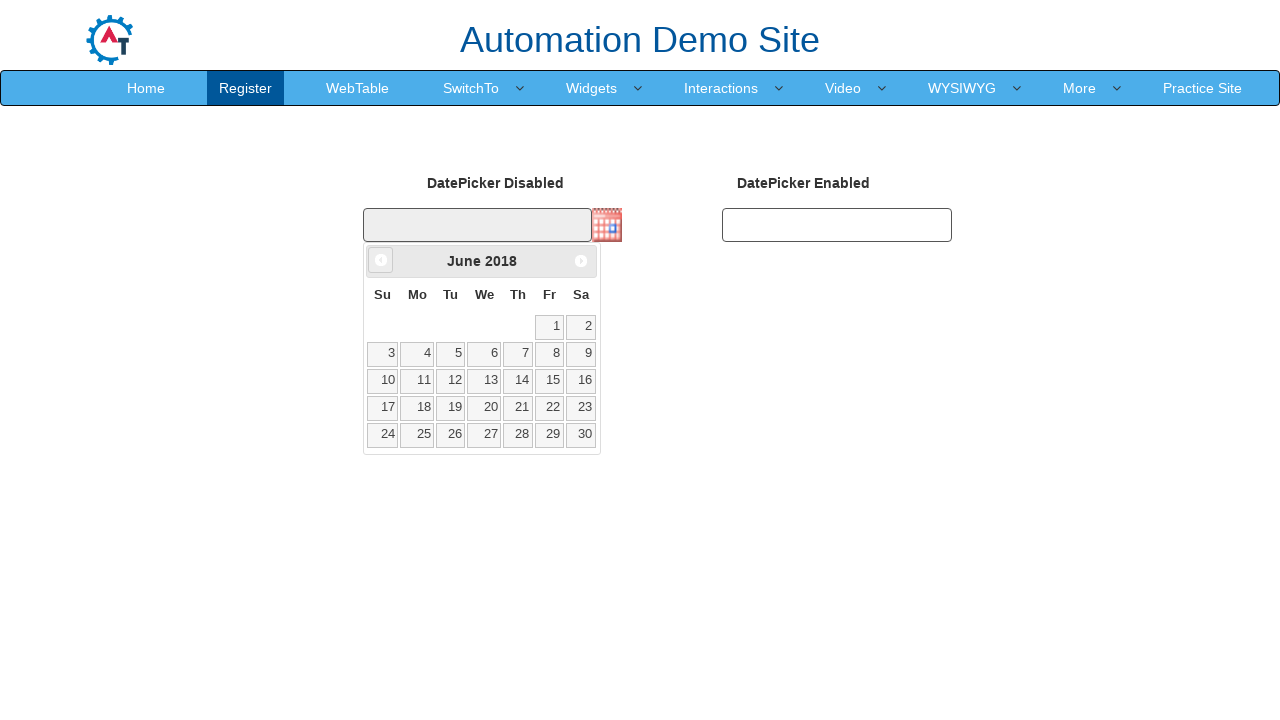

Navigated to previous month (June 2018) at (381, 260) on .ui-datepicker-prev
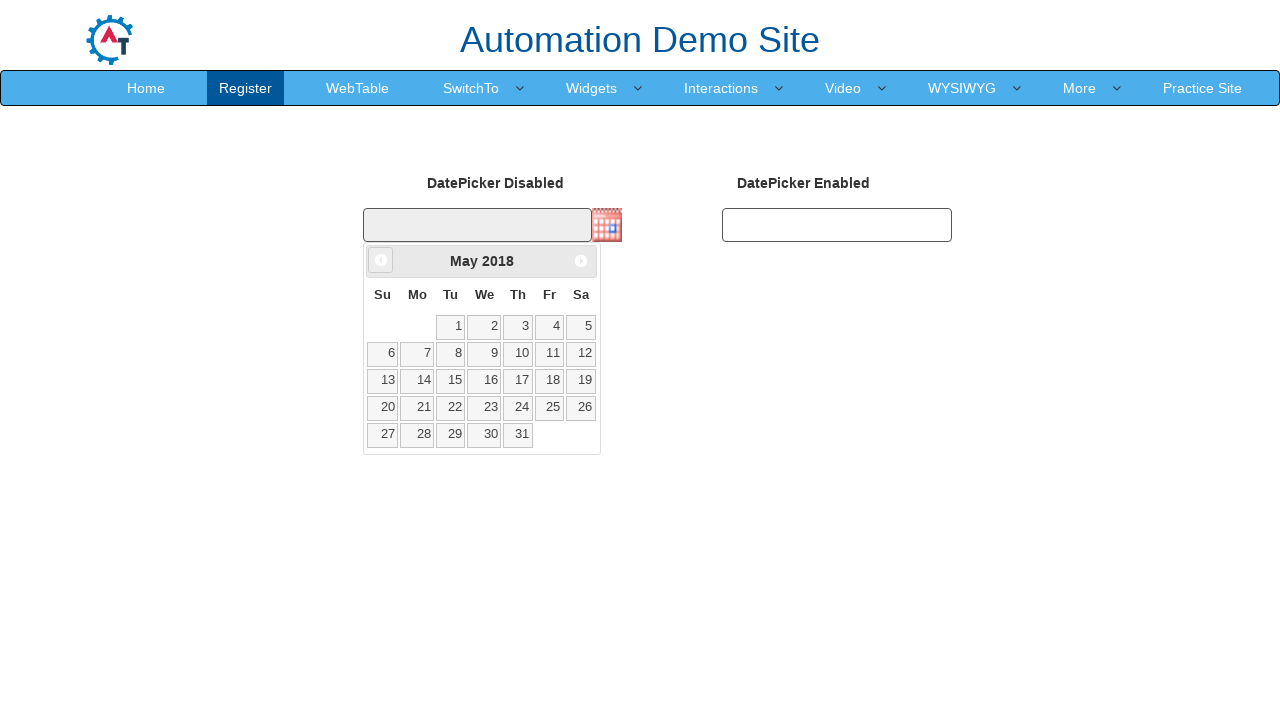

Navigated to previous month (May 2018) at (381, 260) on .ui-datepicker-prev
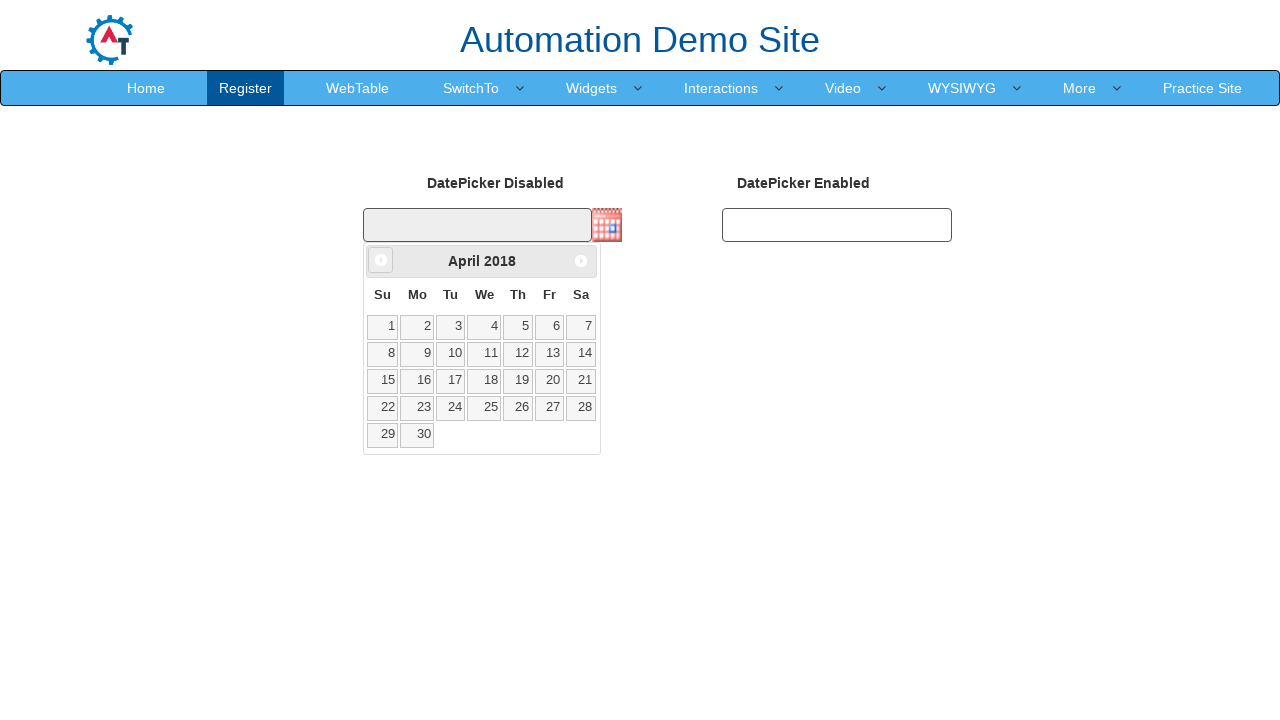

Navigated to previous month (April 2018) at (381, 260) on .ui-datepicker-prev
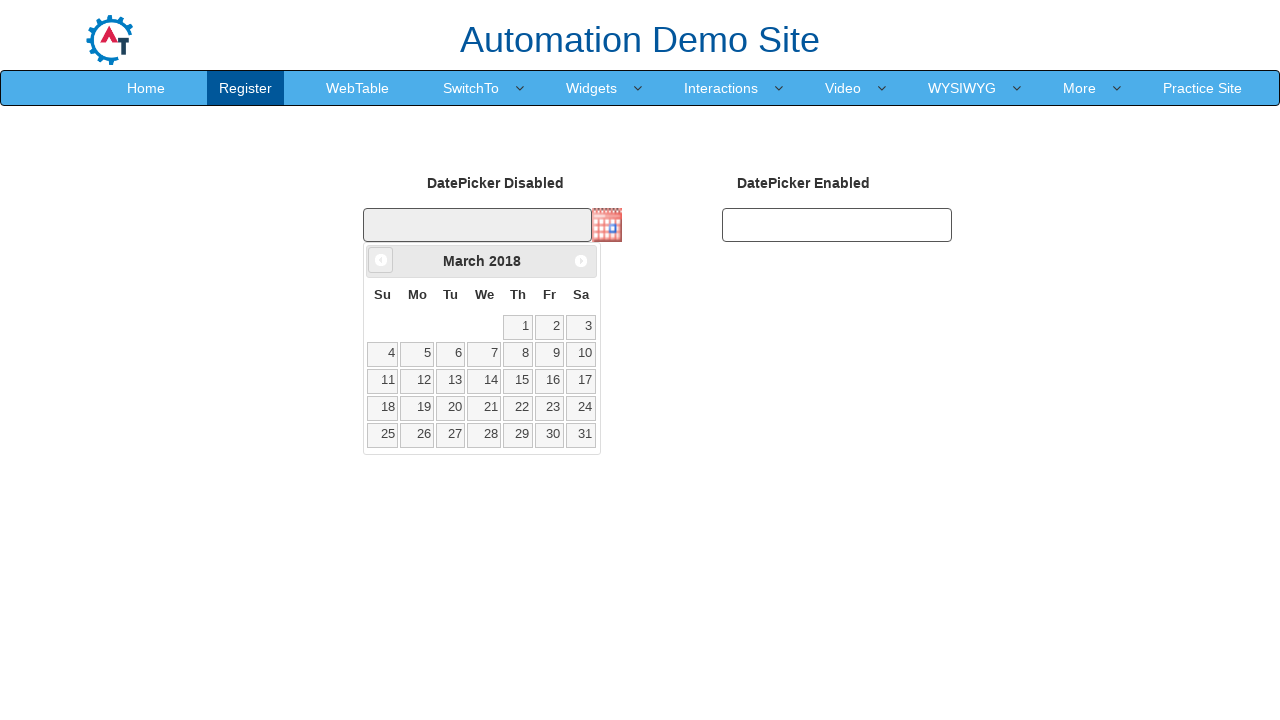

Navigated to previous month (March 2018) at (381, 260) on .ui-datepicker-prev
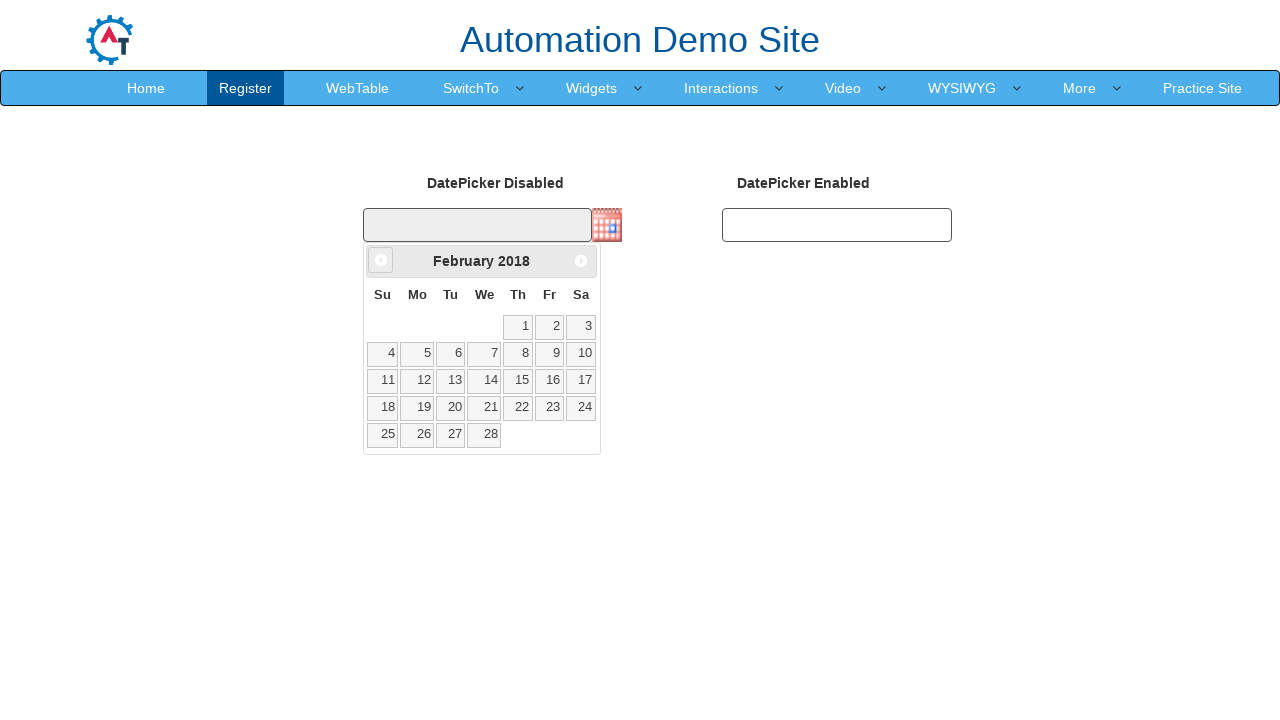

Navigated to previous month (February 2018) at (381, 260) on .ui-datepicker-prev
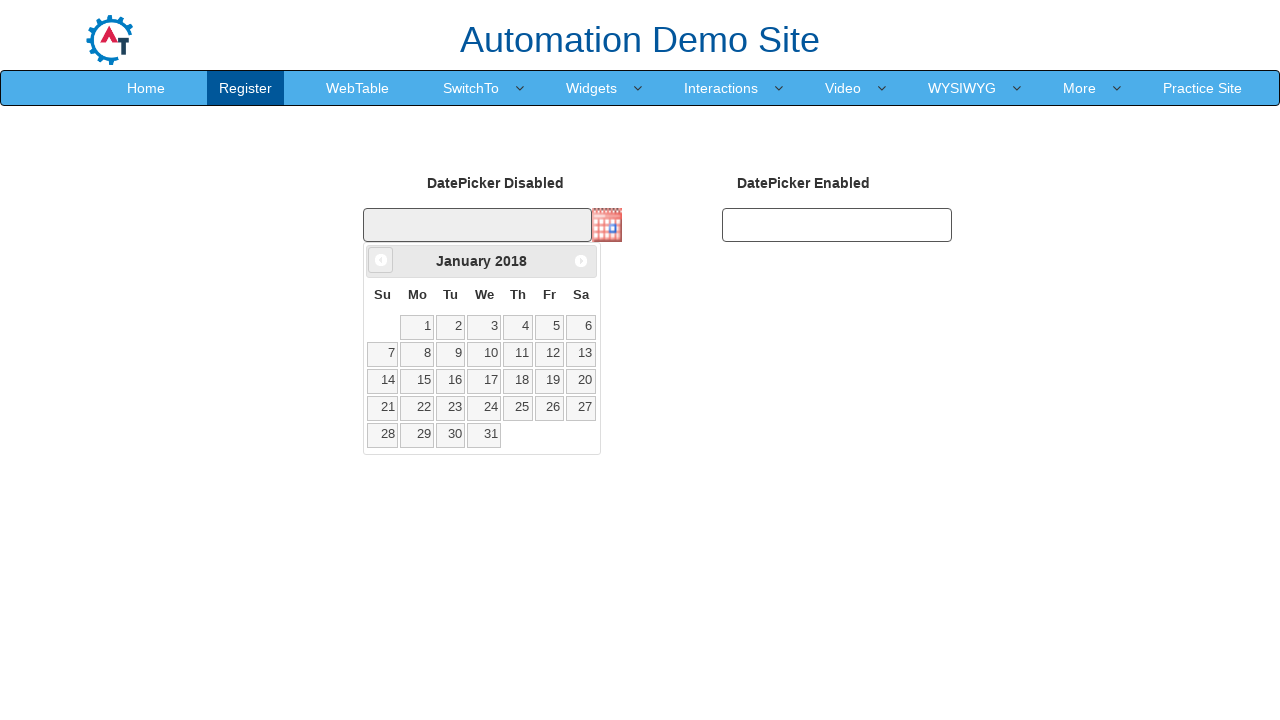

Navigated to previous month (January 2018) at (381, 260) on .ui-datepicker-prev
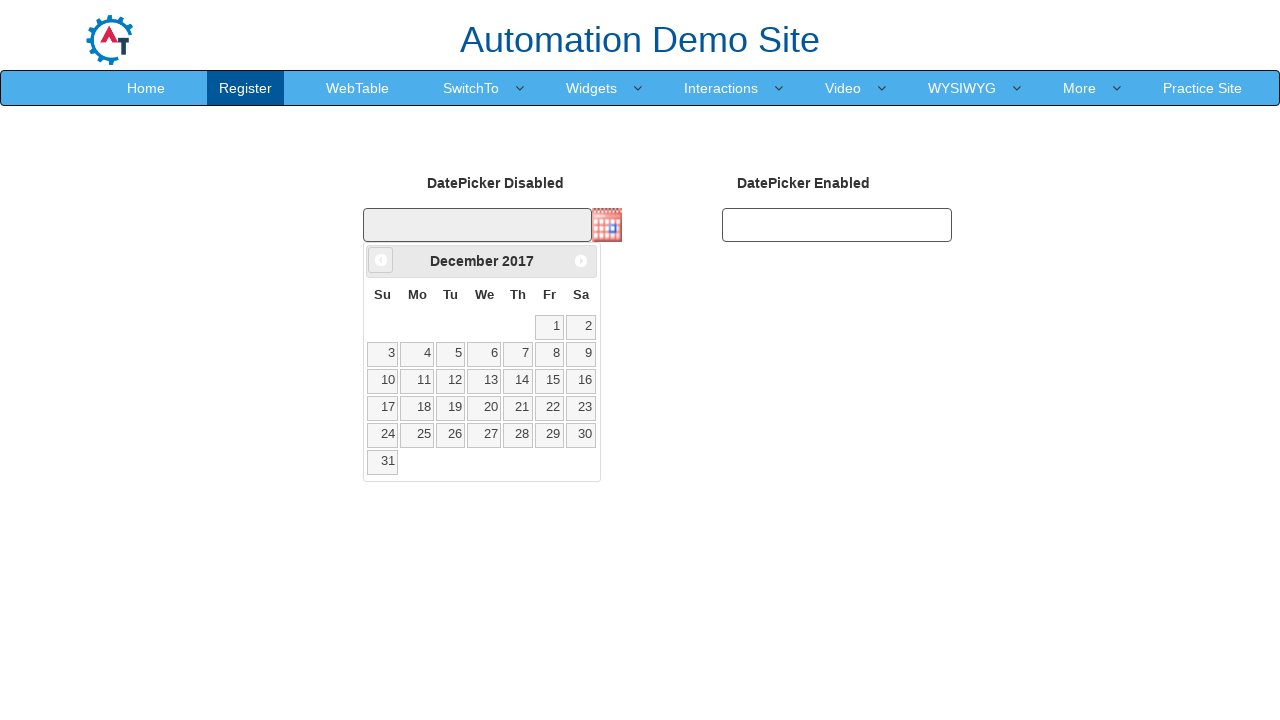

Navigated to previous month (December 2017) at (381, 260) on .ui-datepicker-prev
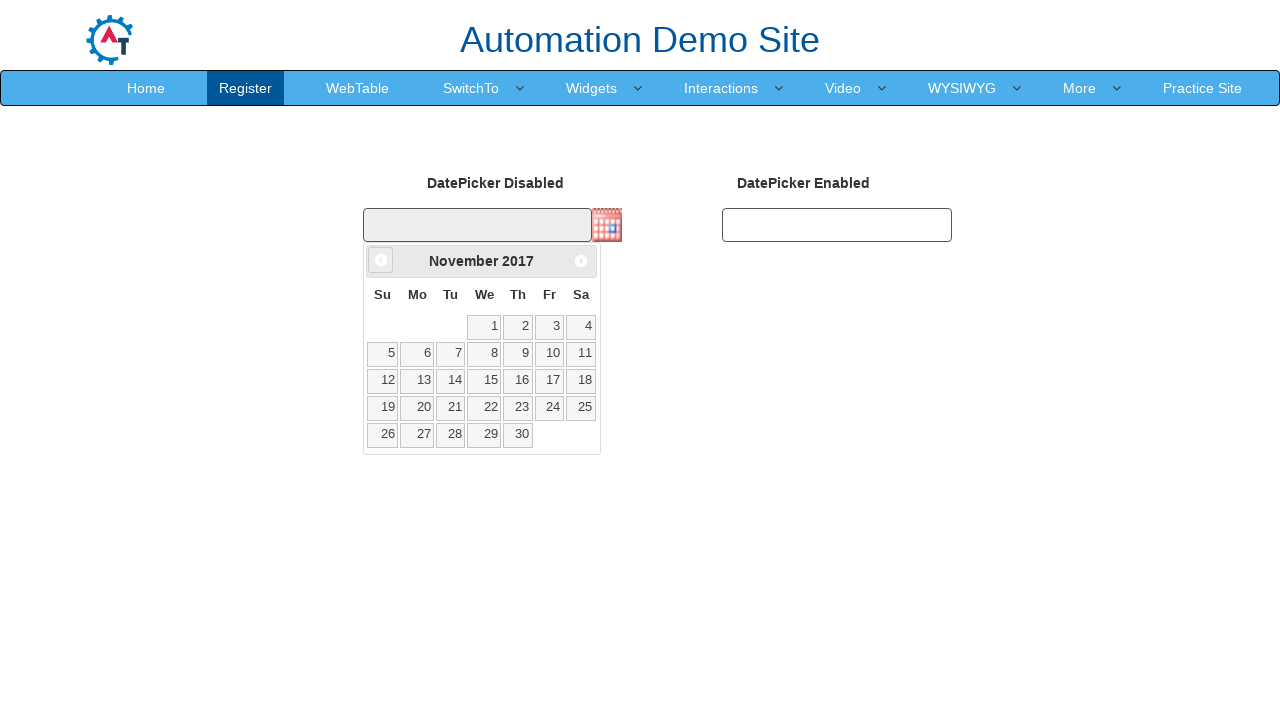

Navigated to previous month (November 2017) at (381, 260) on .ui-datepicker-prev
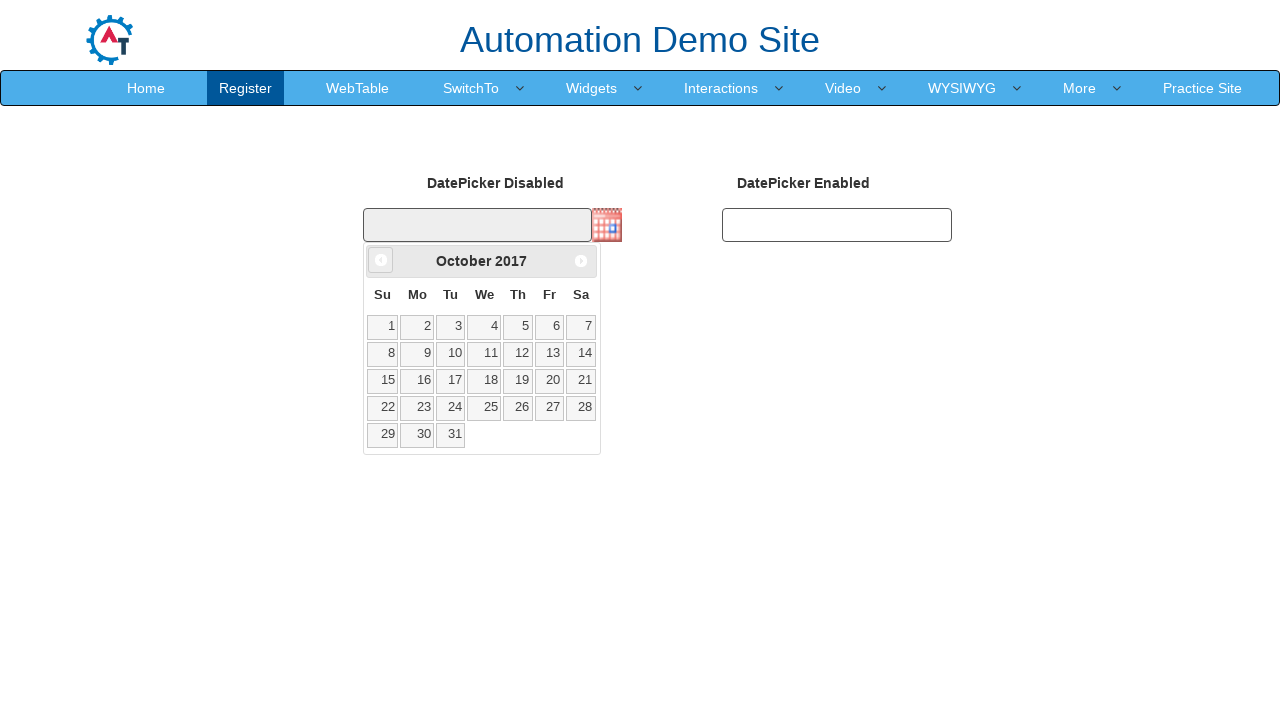

Navigated to previous month (October 2017) at (381, 260) on .ui-datepicker-prev
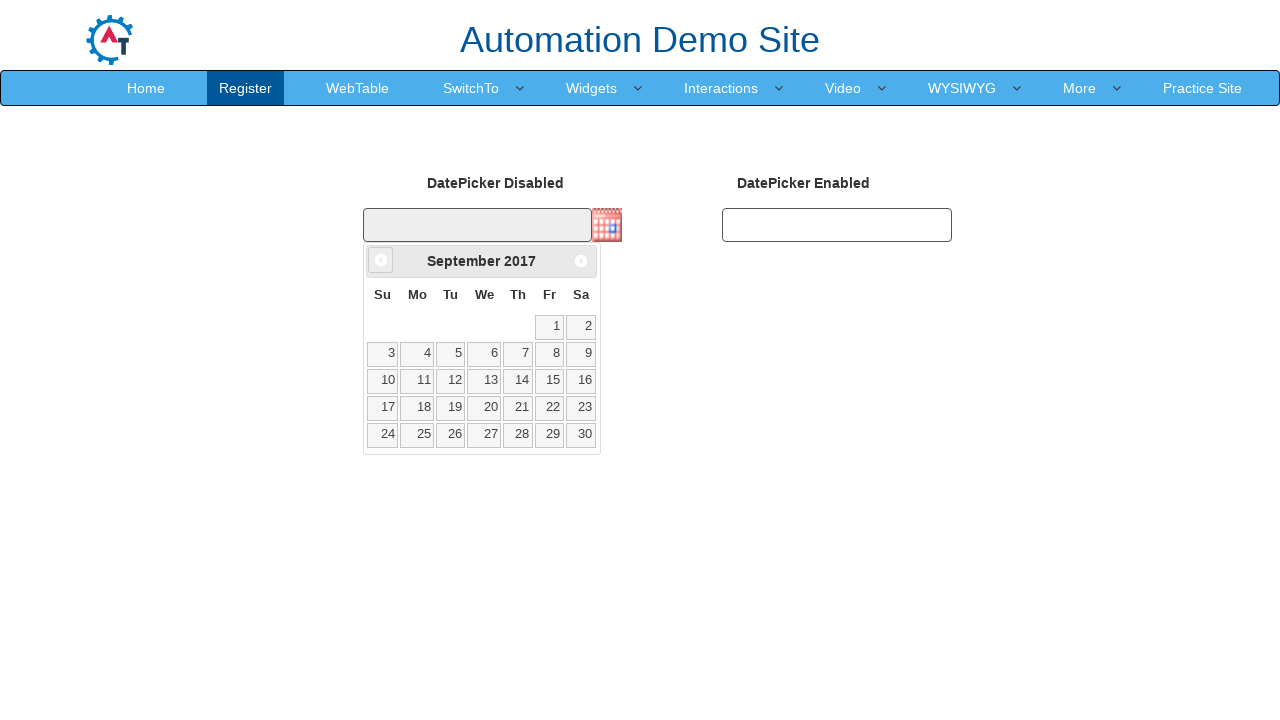

Navigated to previous month (September 2017) at (381, 260) on .ui-datepicker-prev
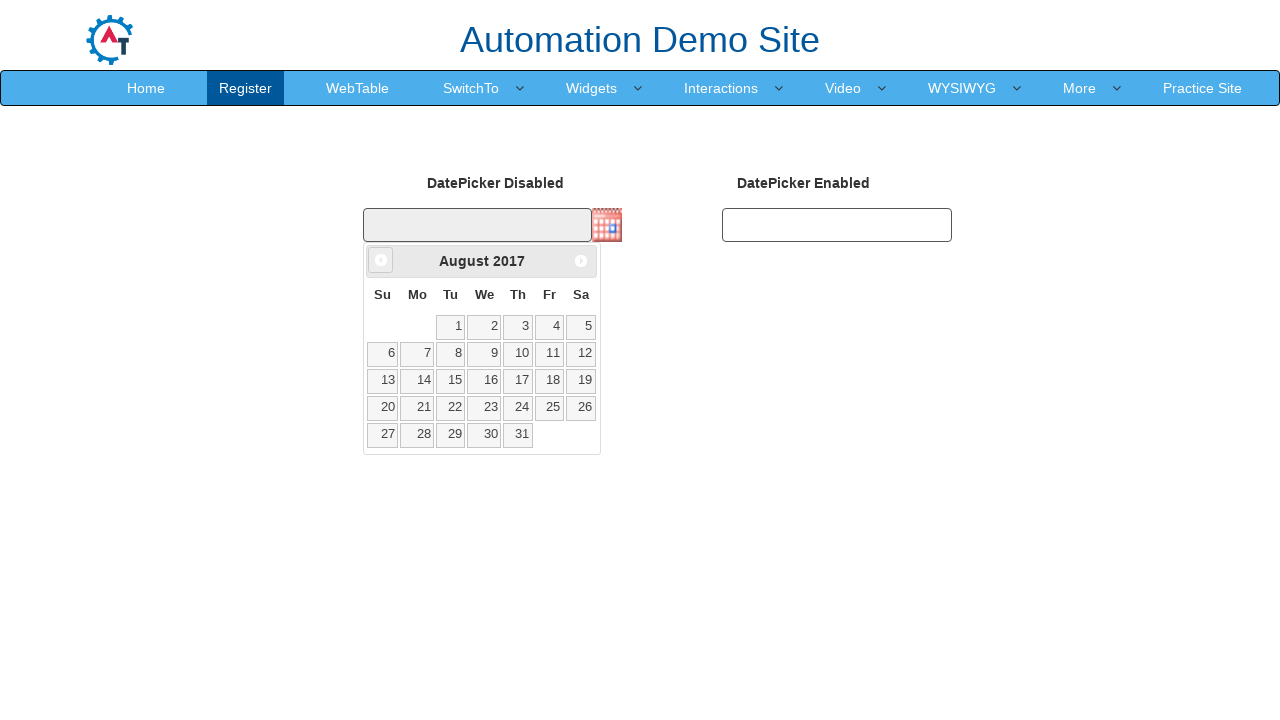

Navigated to previous month (August 2017) at (381, 260) on .ui-datepicker-prev
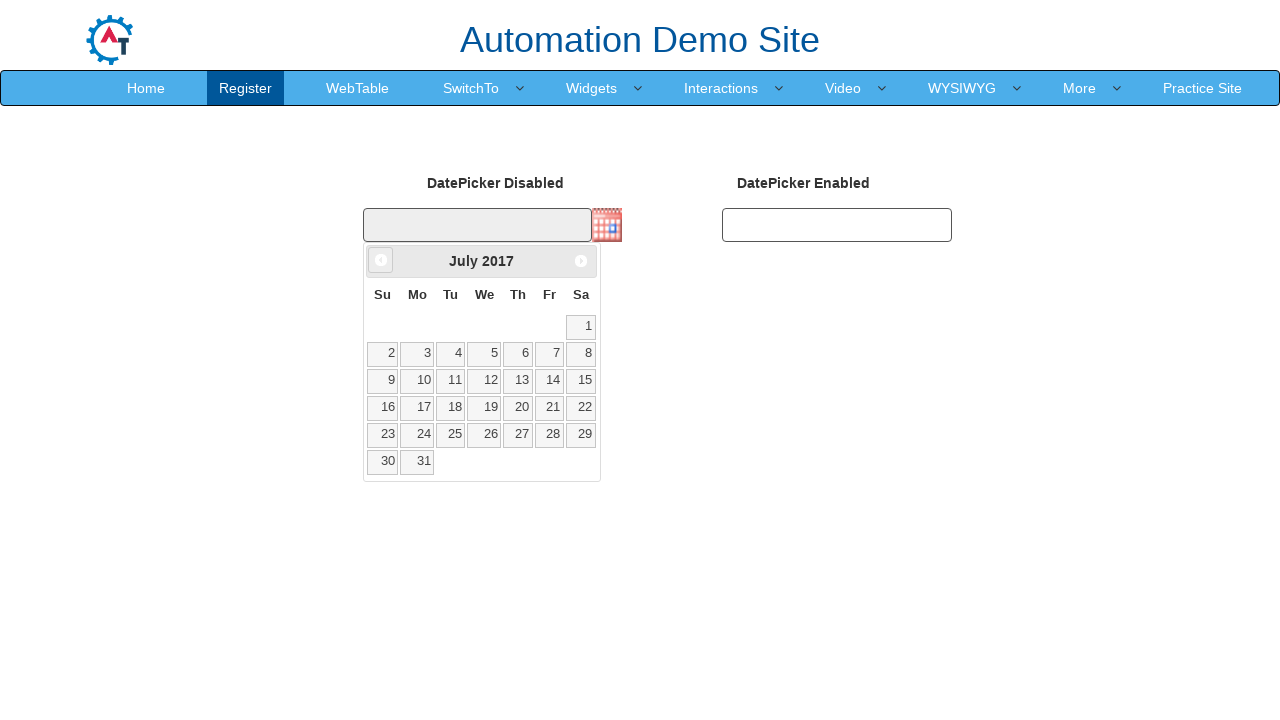

Navigated to previous month (July 2017) at (381, 260) on .ui-datepicker-prev
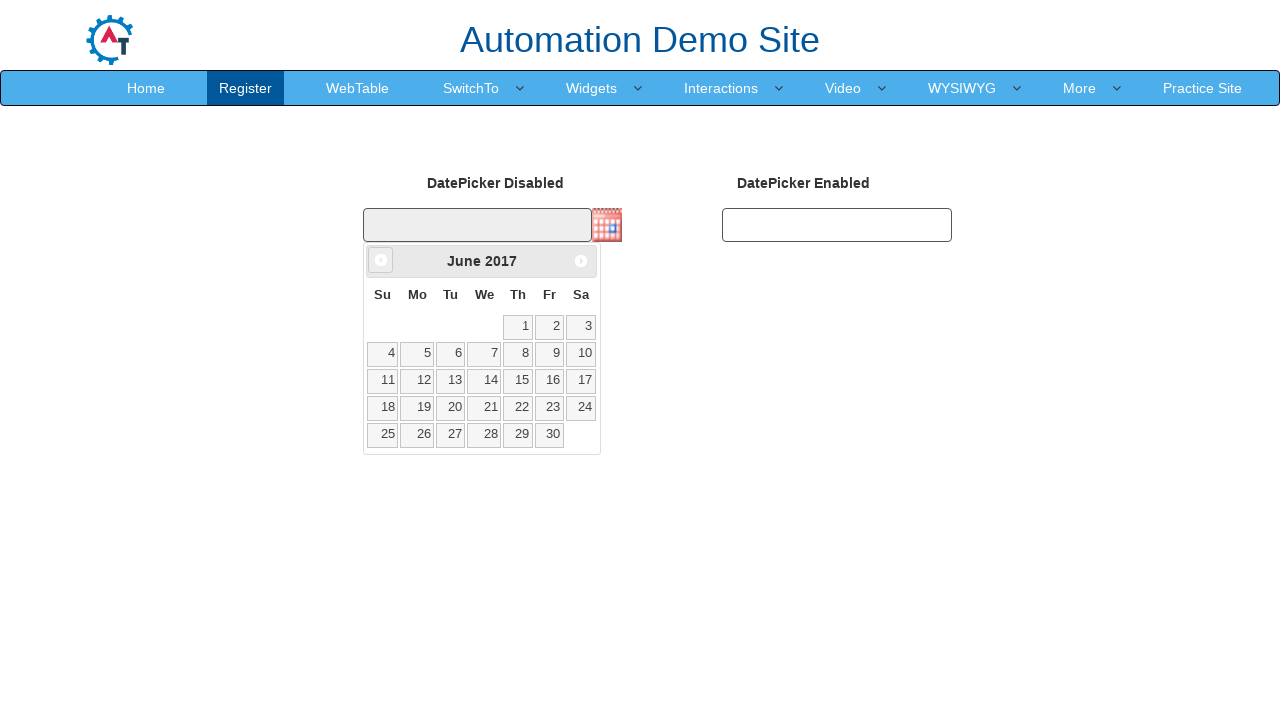

Navigated to previous month (June 2017) at (381, 260) on .ui-datepicker-prev
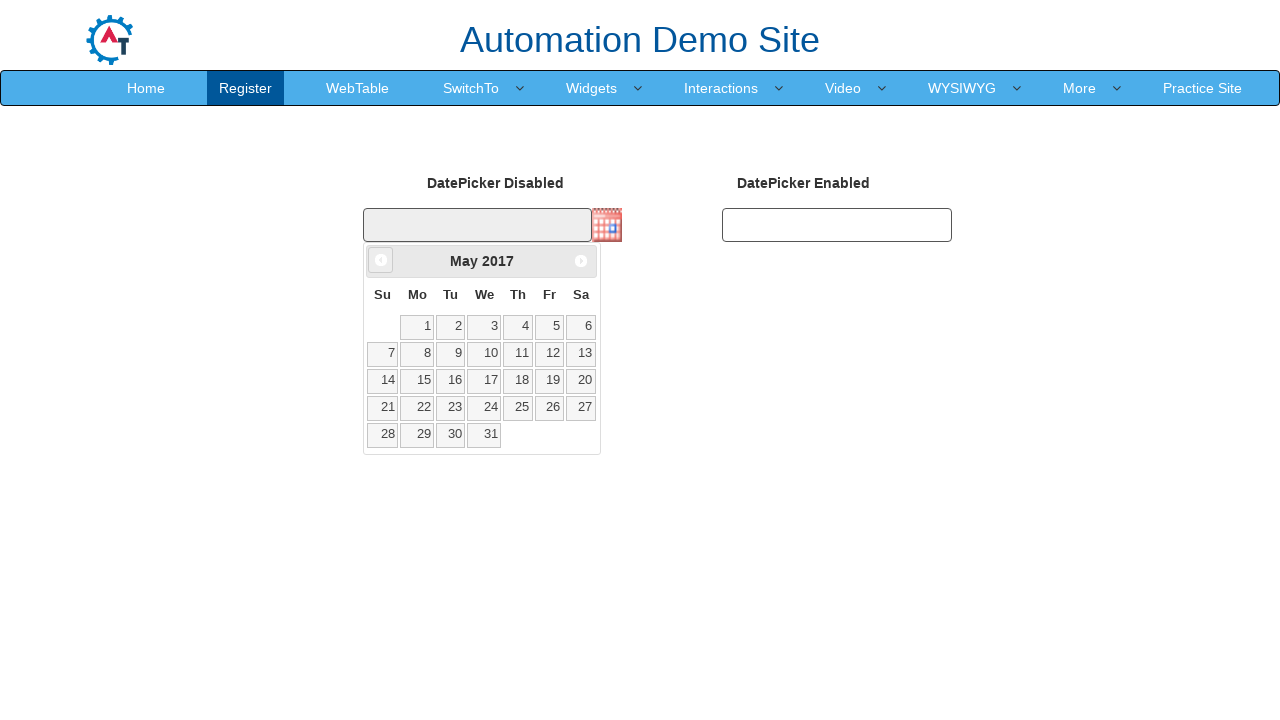

Navigated to previous month (May 2017) at (381, 260) on .ui-datepicker-prev
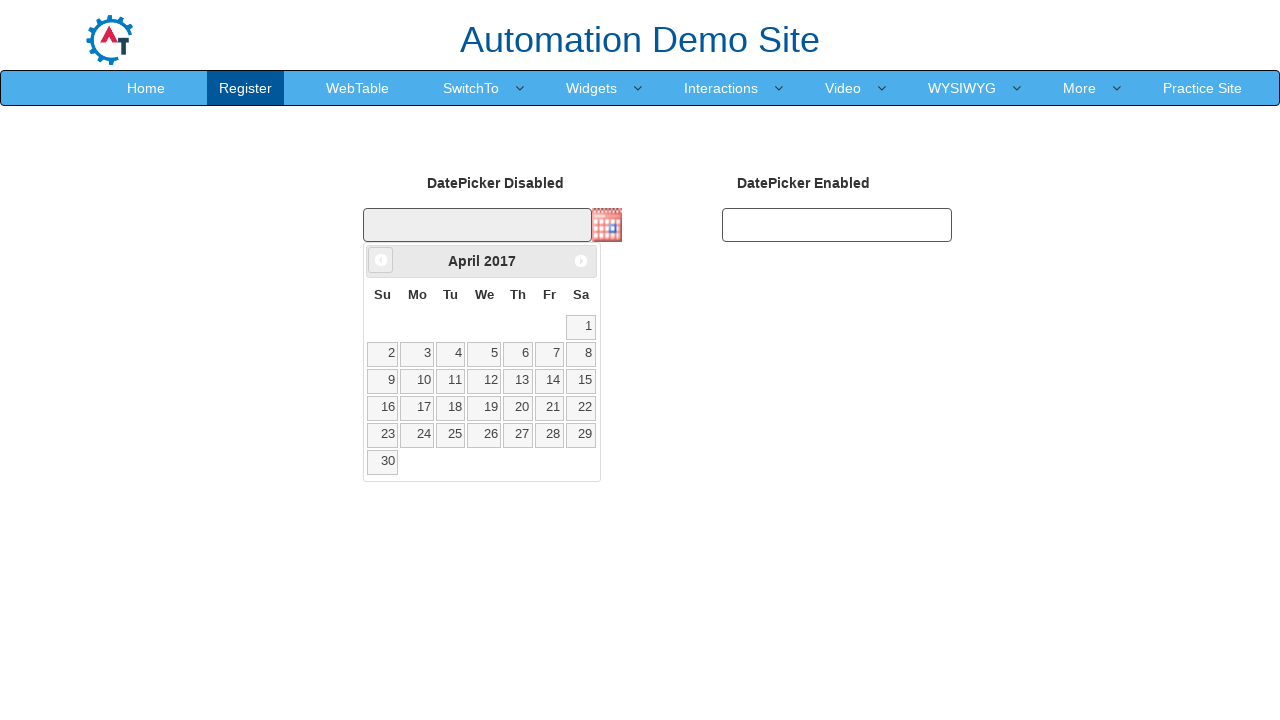

Navigated to previous month (April 2017) at (381, 260) on .ui-datepicker-prev
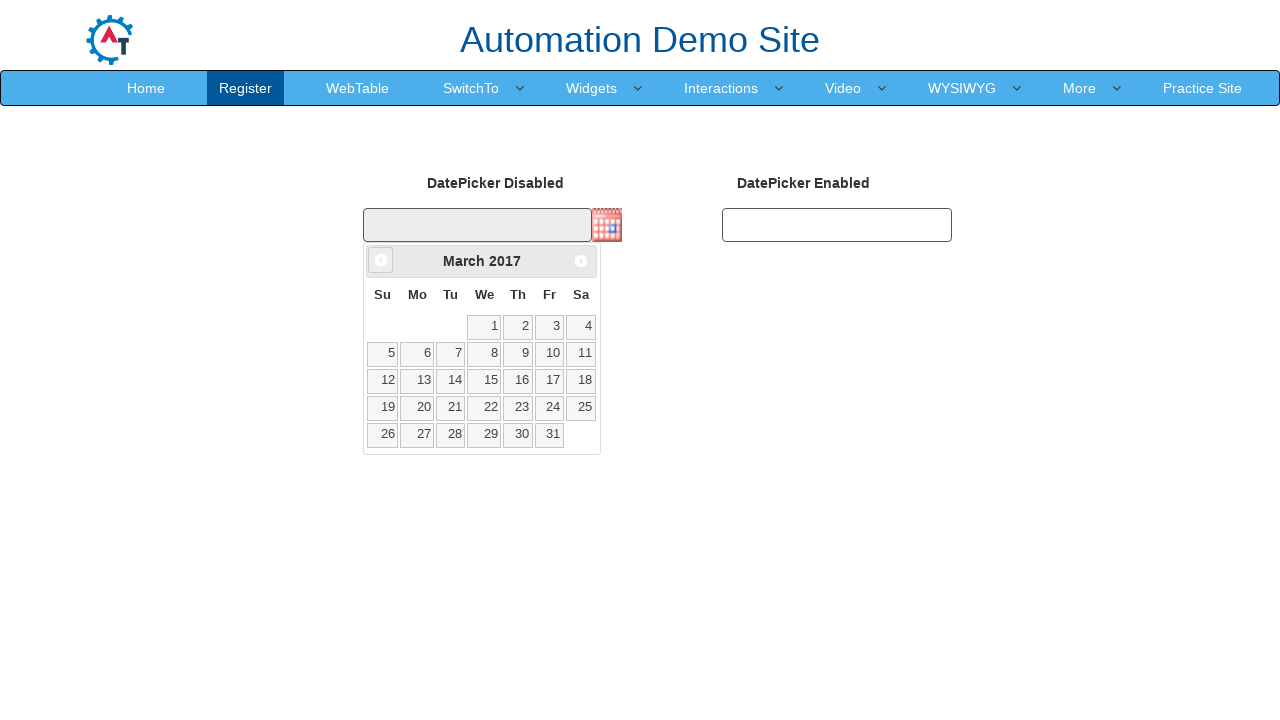

Navigated to previous month (March 2017) at (381, 260) on .ui-datepicker-prev
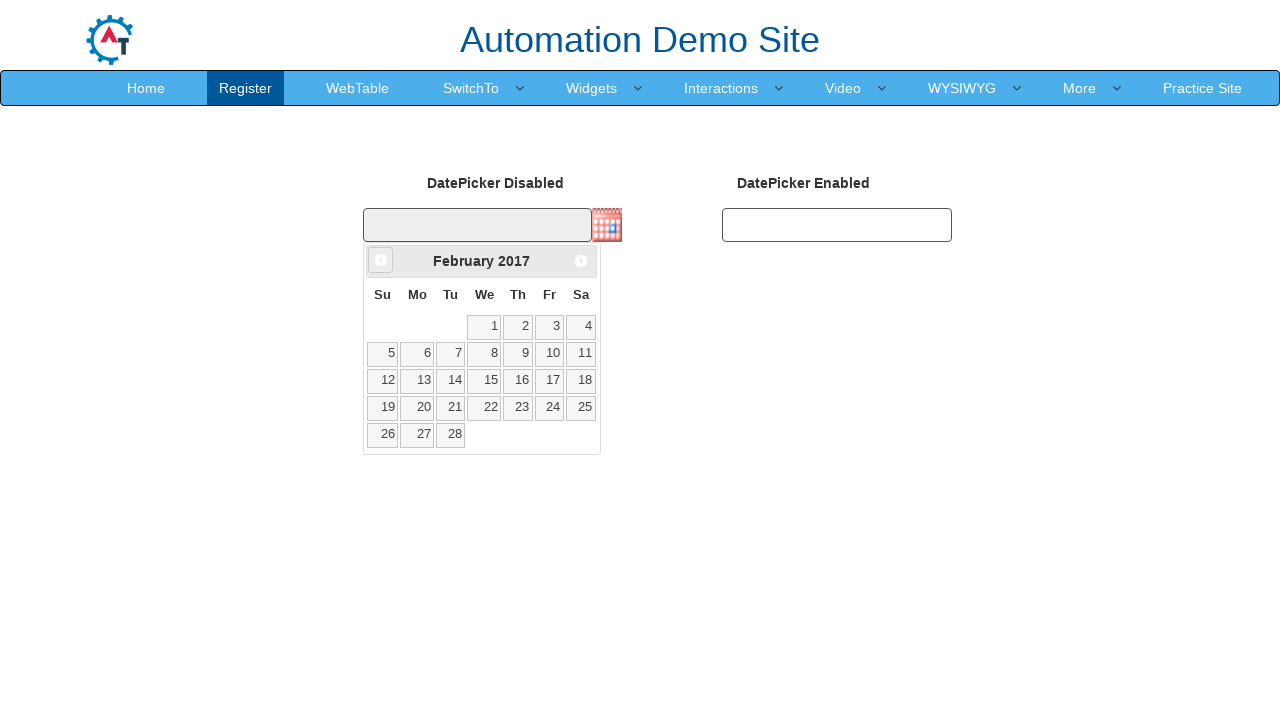

Navigated to previous month (February 2017) at (381, 260) on .ui-datepicker-prev
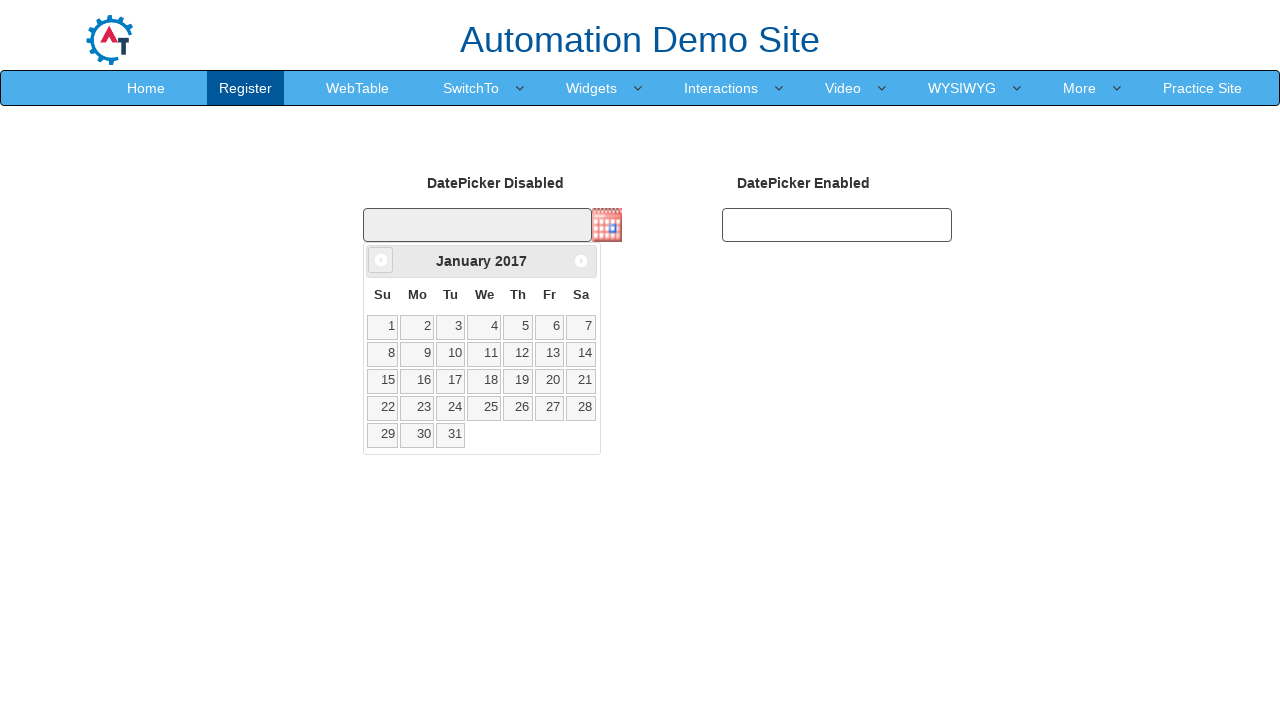

Navigated to previous month (January 2017) at (381, 260) on .ui-datepicker-prev
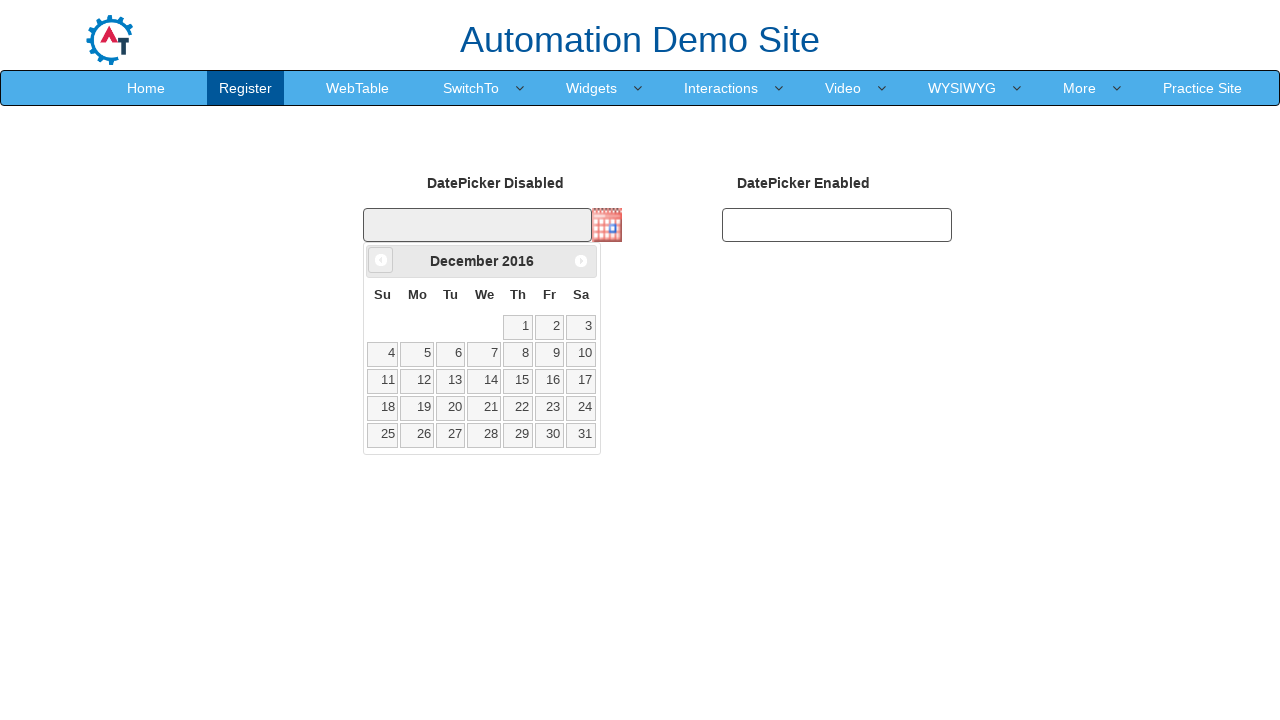

Navigated to previous month (December 2016) at (381, 260) on .ui-datepicker-prev
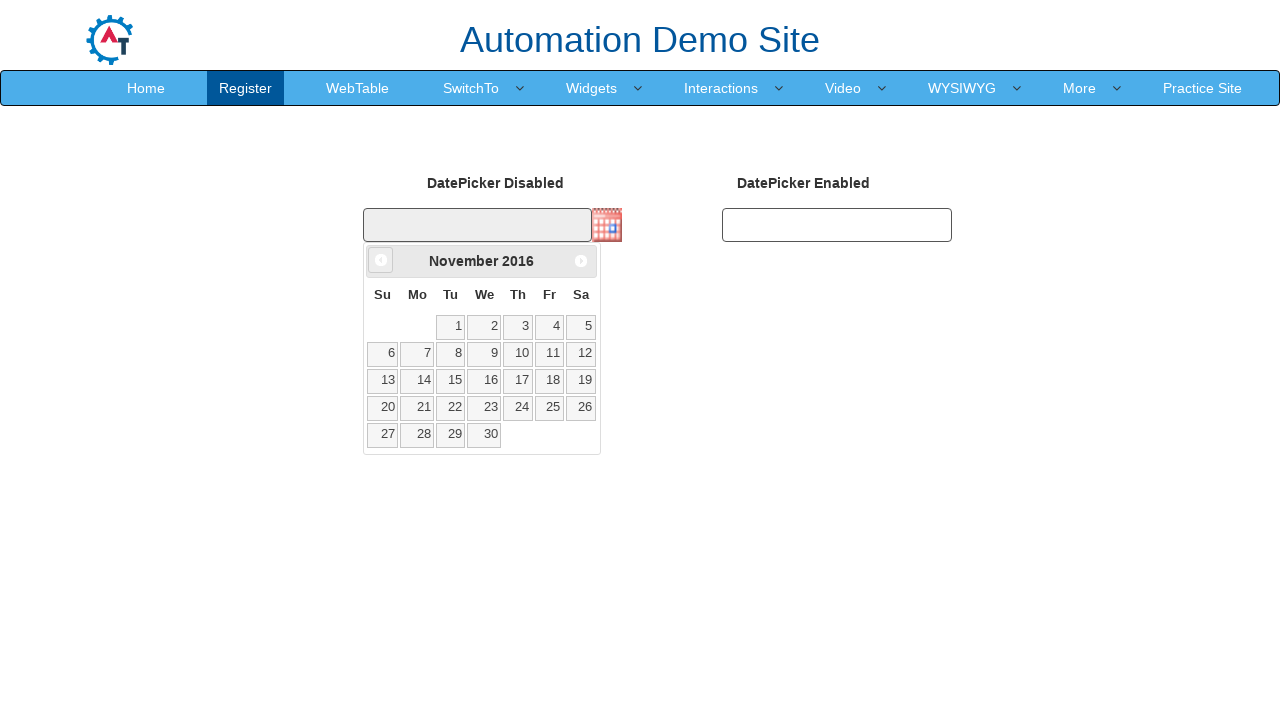

Navigated to previous month (November 2016) at (381, 260) on .ui-datepicker-prev
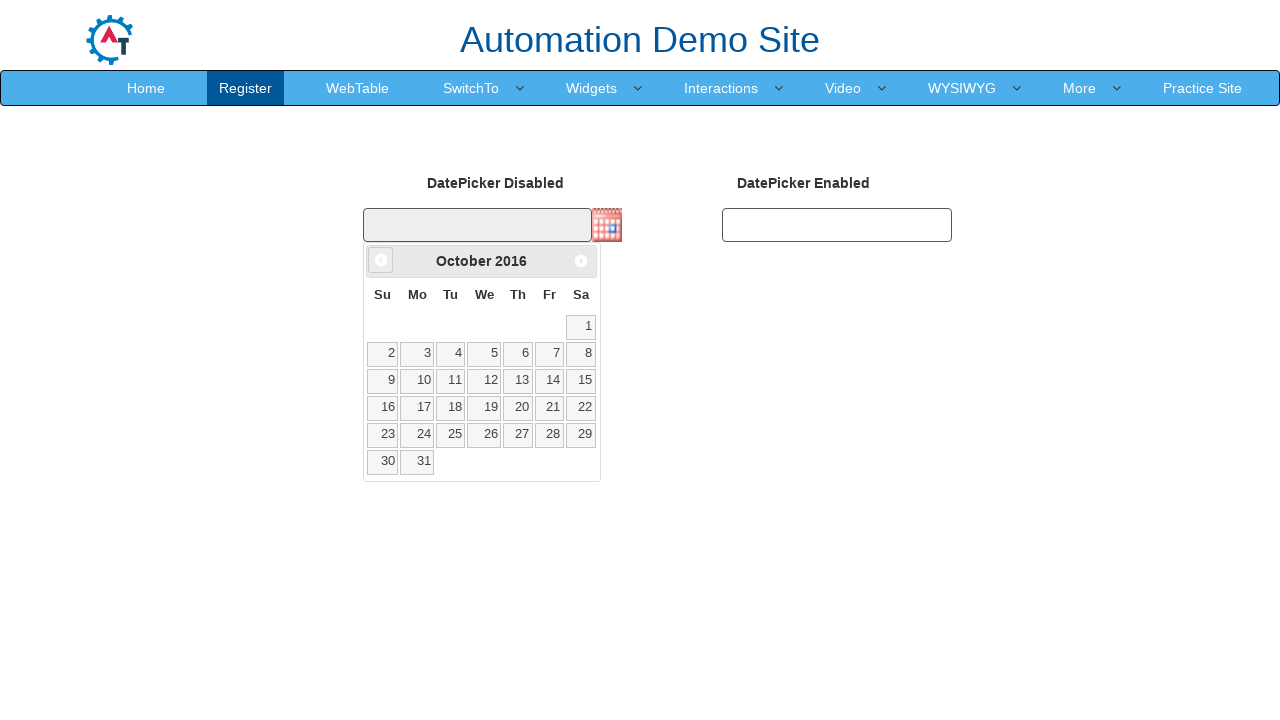

Navigated to previous month (October 2016) at (381, 260) on .ui-datepicker-prev
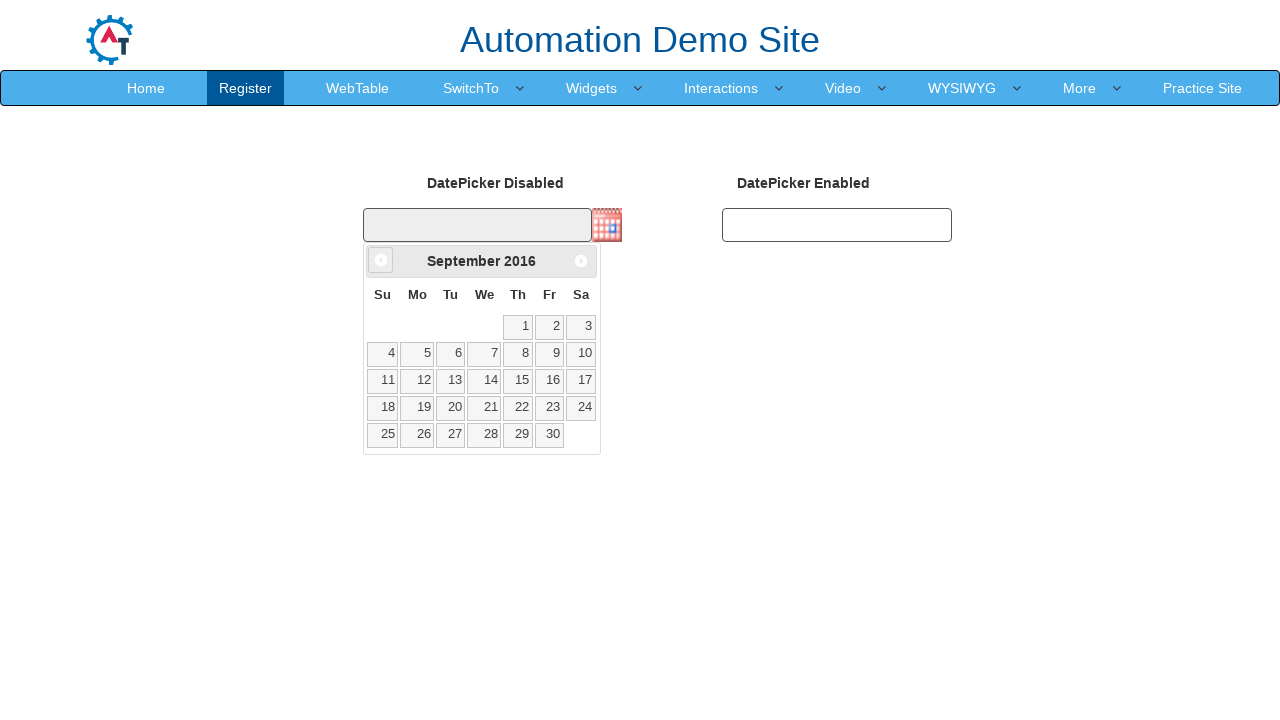

Navigated to previous month (September 2016) at (381, 260) on .ui-datepicker-prev
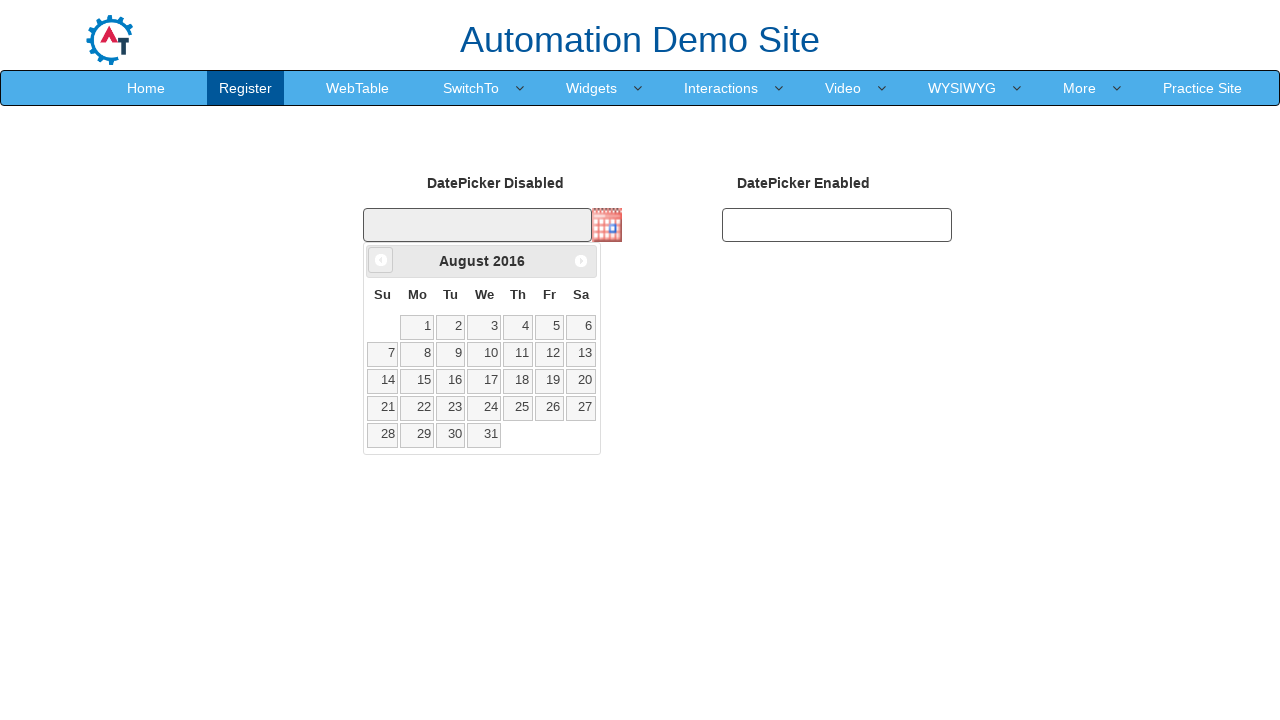

Navigated to previous month (August 2016) at (381, 260) on .ui-datepicker-prev
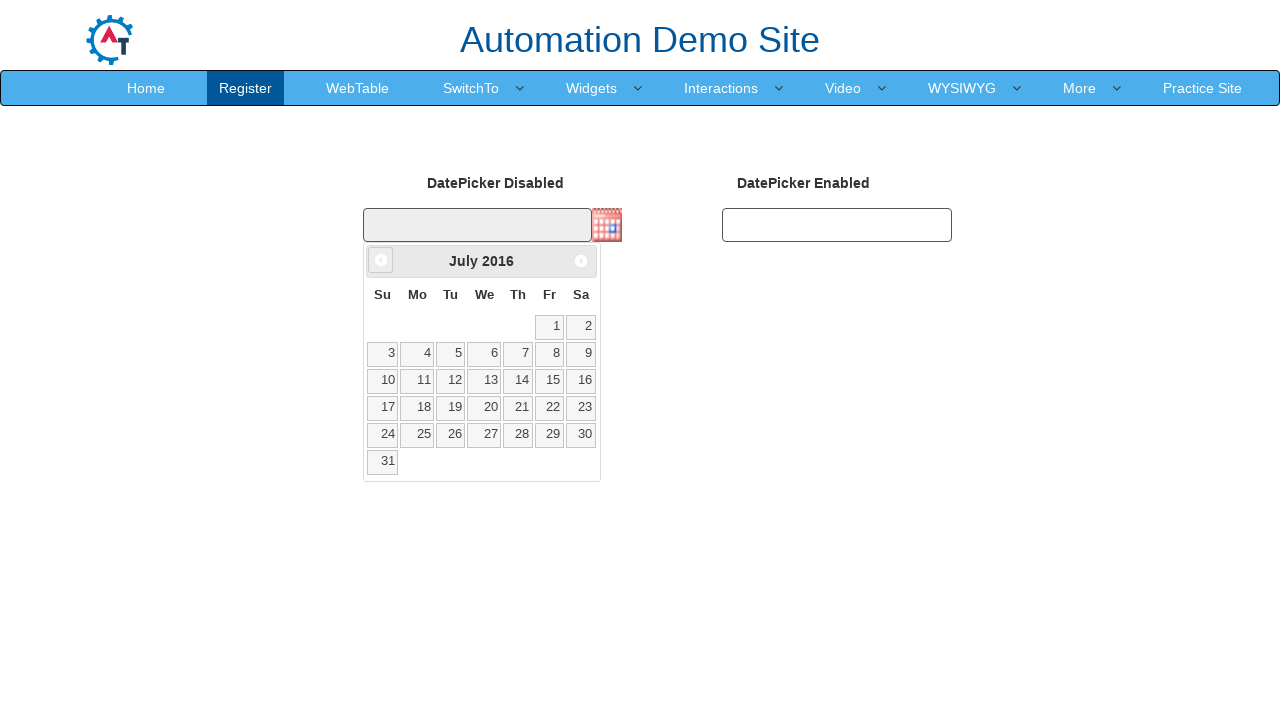

Navigated to previous month (July 2016) at (381, 260) on .ui-datepicker-prev
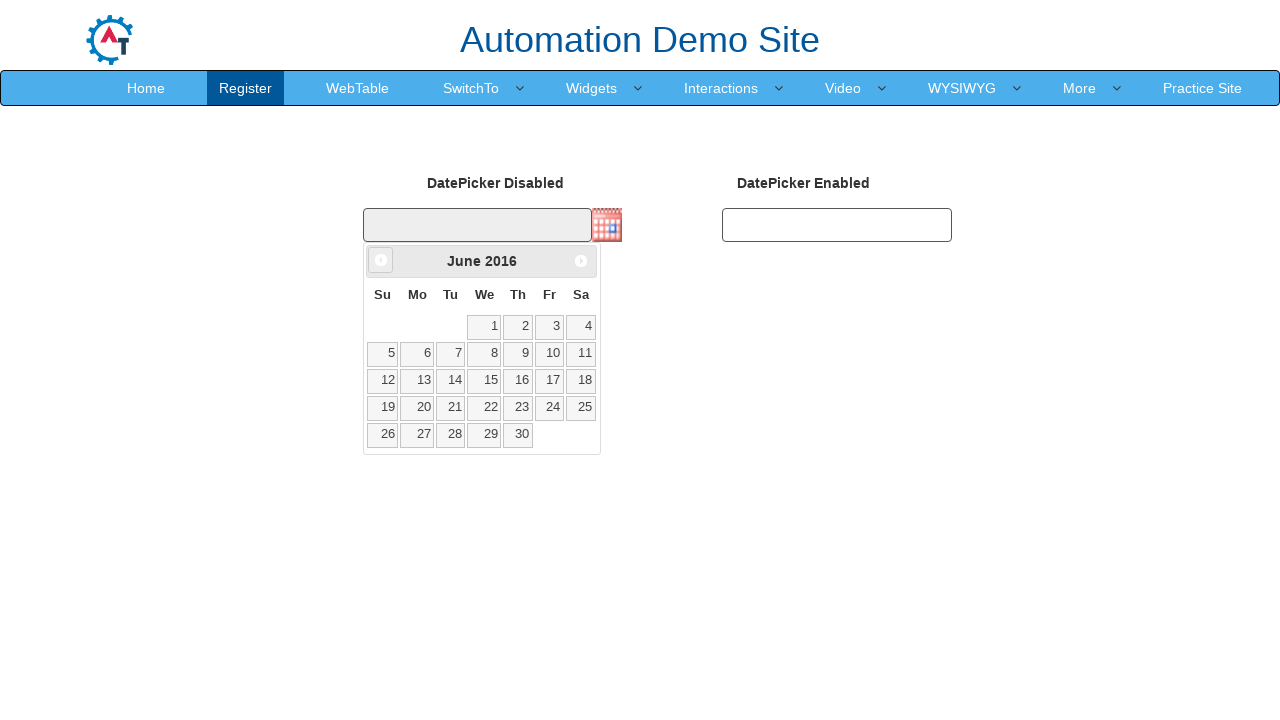

Navigated to previous month (June 2016) at (381, 260) on .ui-datepicker-prev
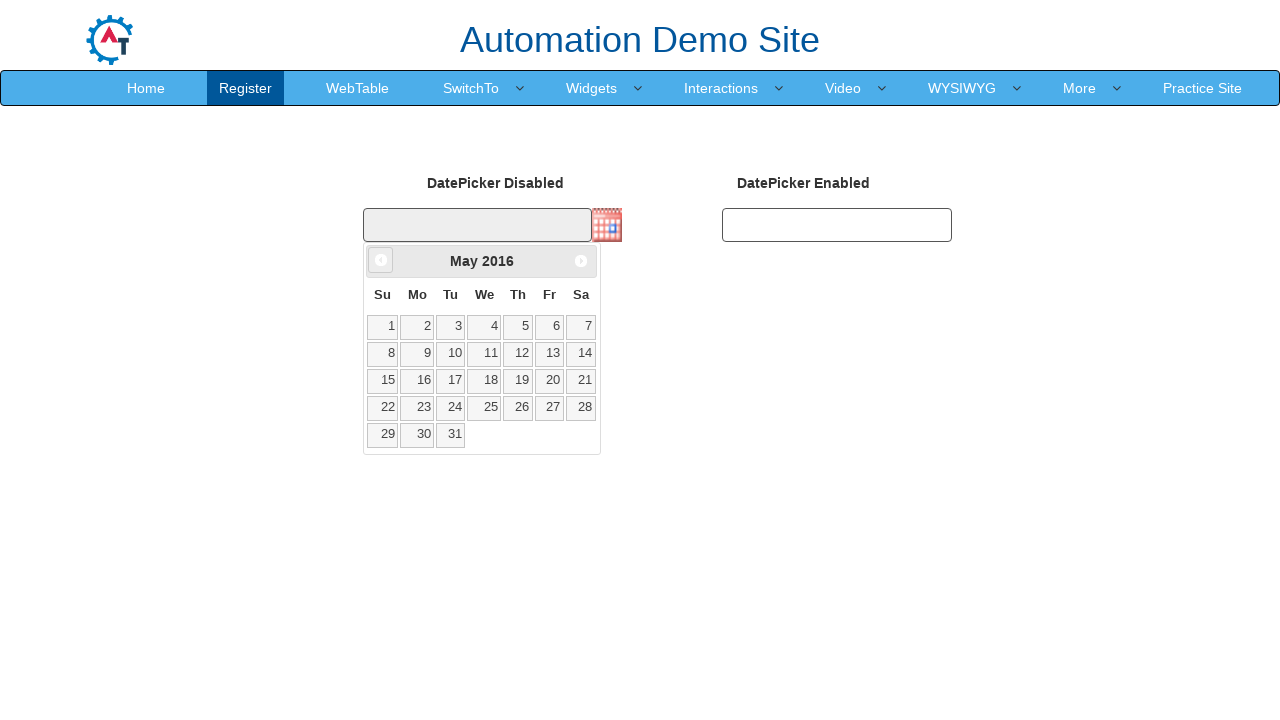

Navigated to previous month (May 2016) at (381, 260) on .ui-datepicker-prev
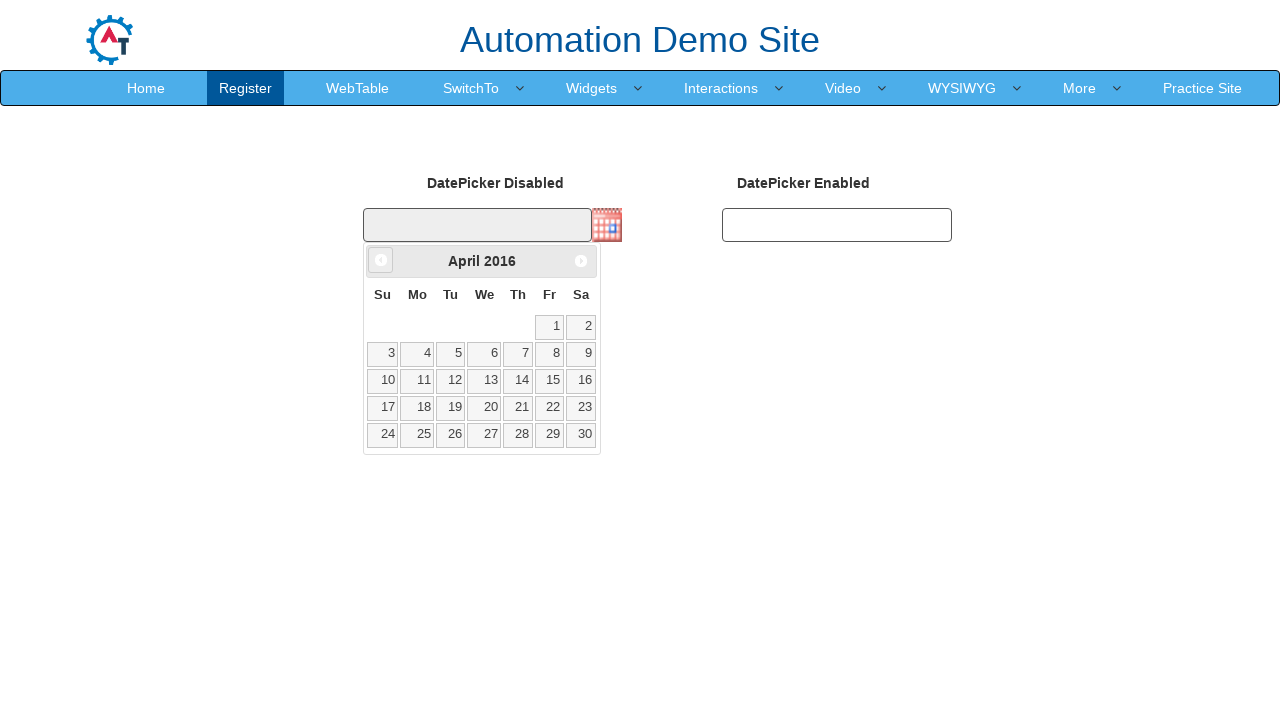

Navigated to previous month (April 2016) at (381, 260) on .ui-datepicker-prev
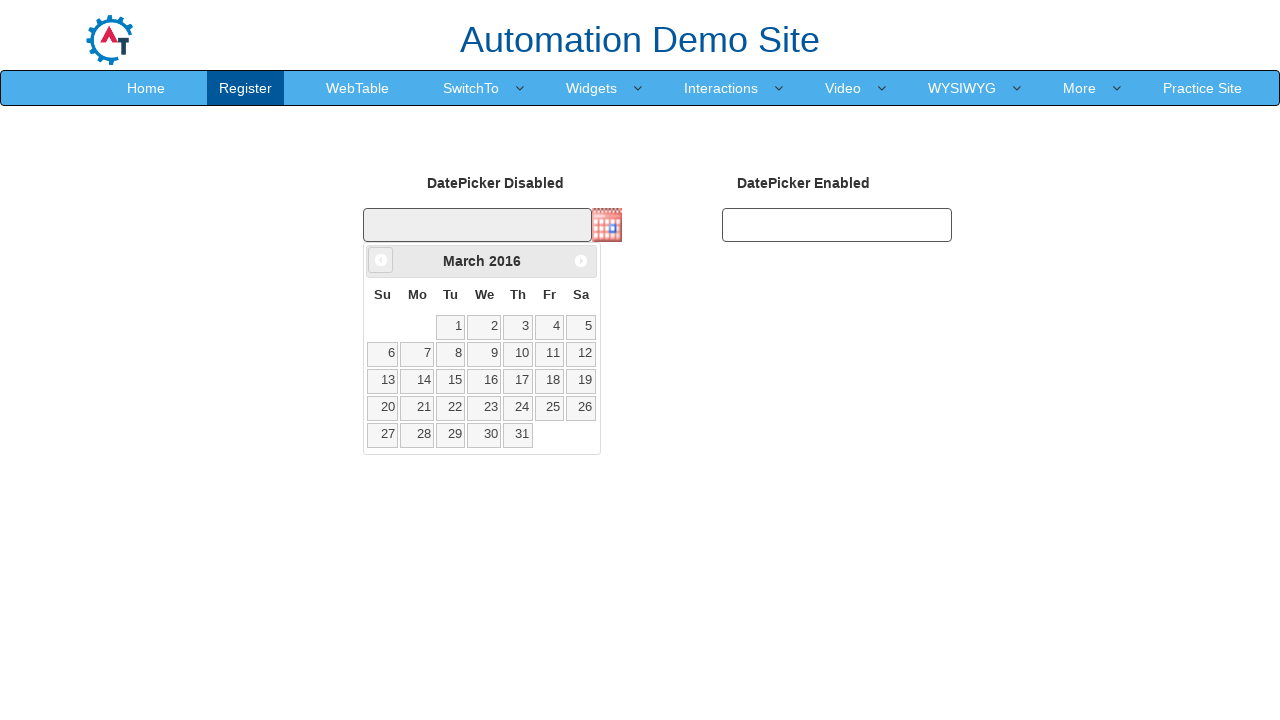

Navigated to previous month (March 2016) at (381, 260) on .ui-datepicker-prev
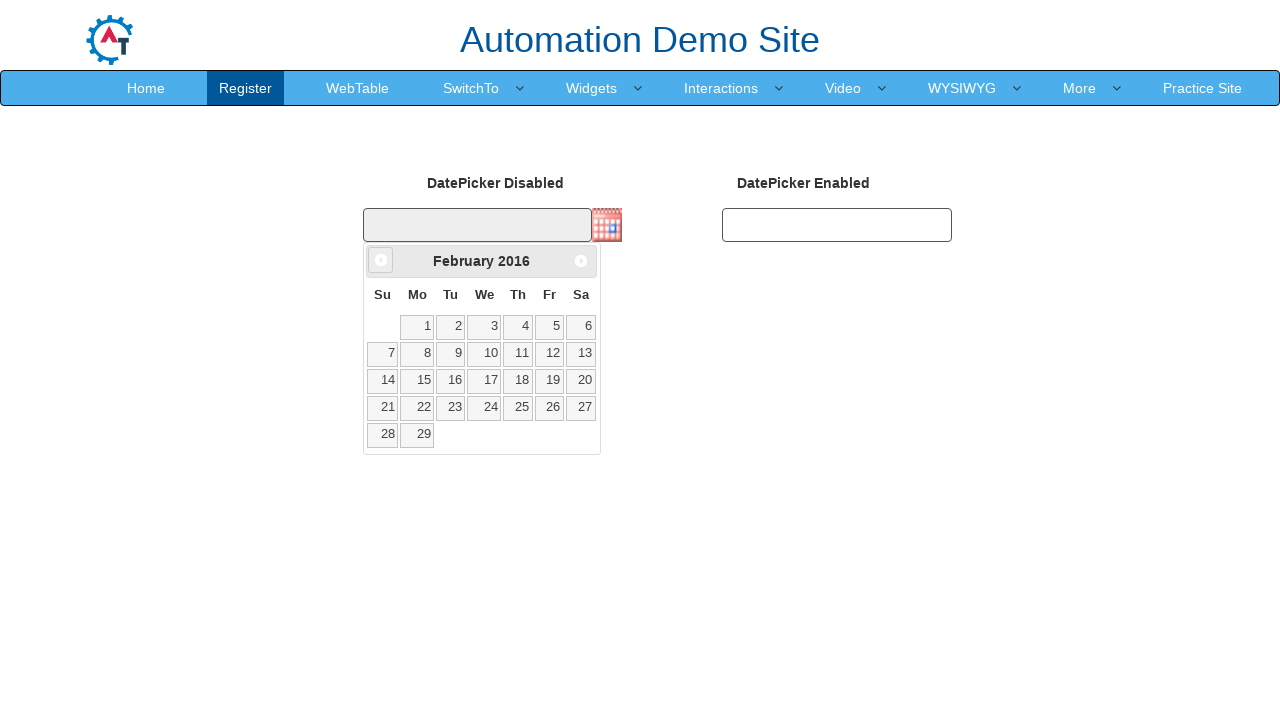

Navigated to previous month (February 2016) at (381, 260) on .ui-datepicker-prev
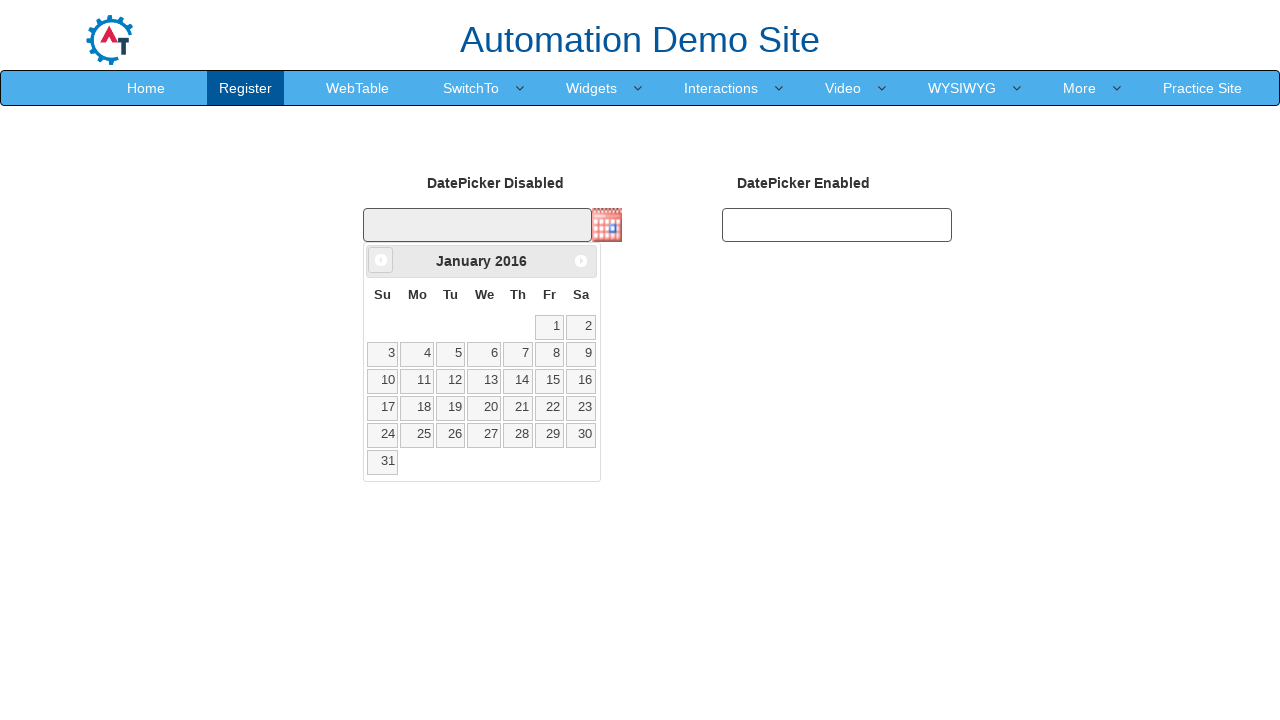

Navigated to previous month (January 2016) at (381, 260) on .ui-datepicker-prev
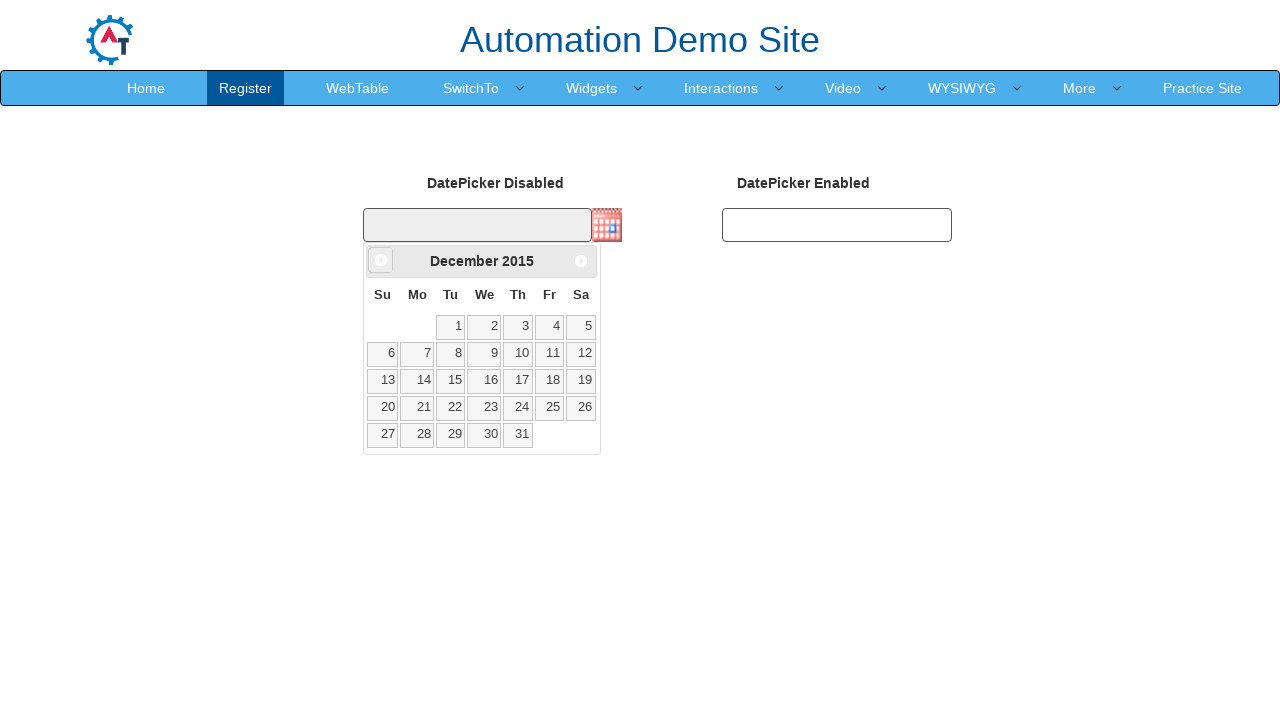

Navigated to previous month (December 2015) at (381, 260) on .ui-datepicker-prev
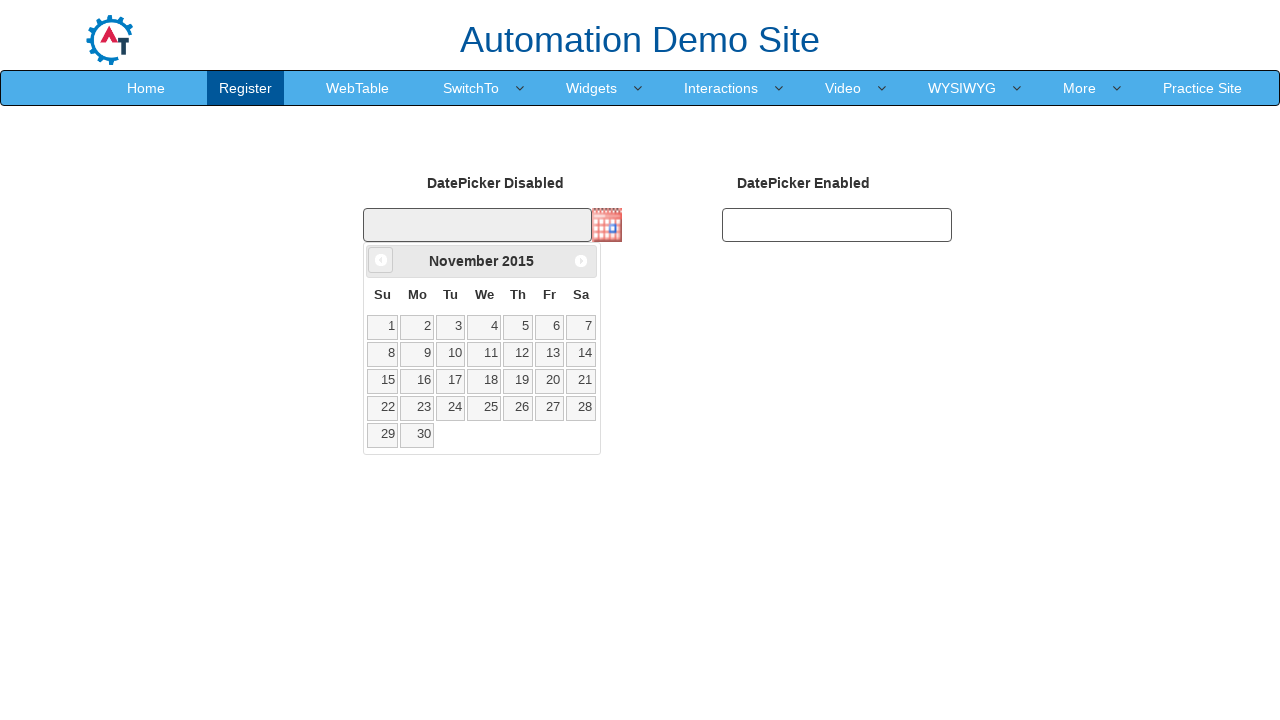

Navigated to previous month (November 2015) at (381, 260) on .ui-datepicker-prev
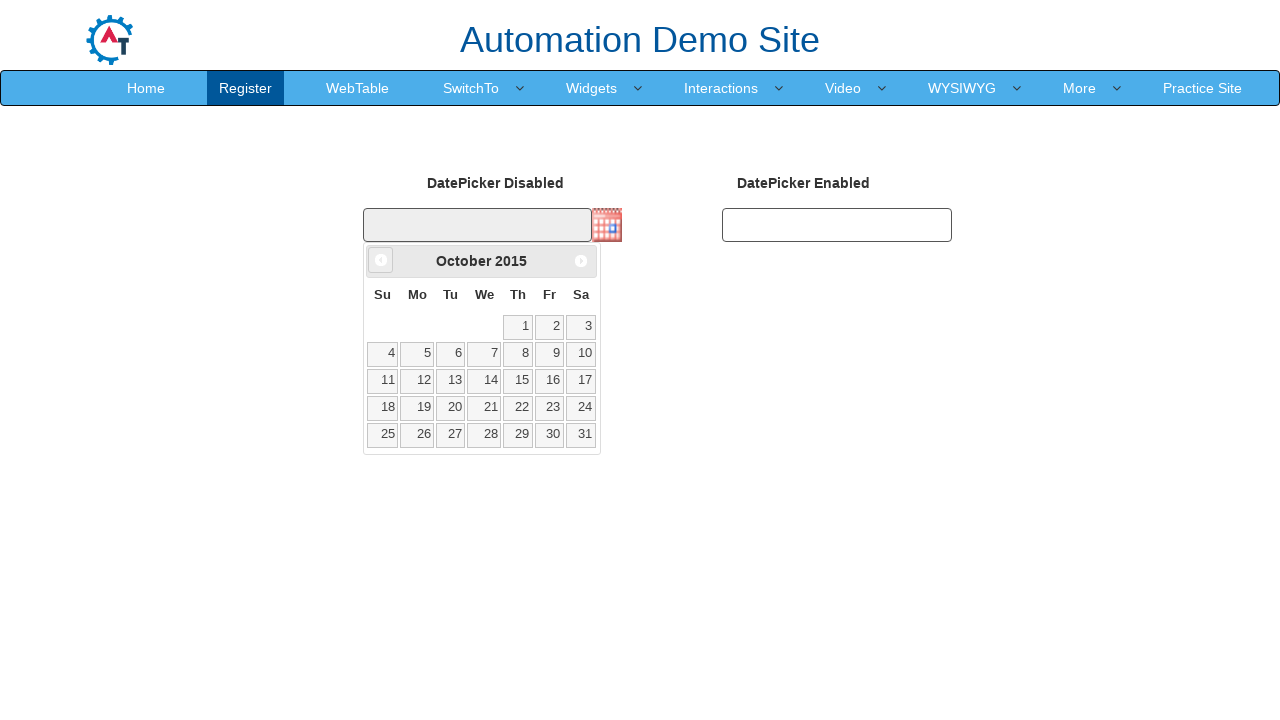

Navigated to previous month (October 2015) at (381, 260) on .ui-datepicker-prev
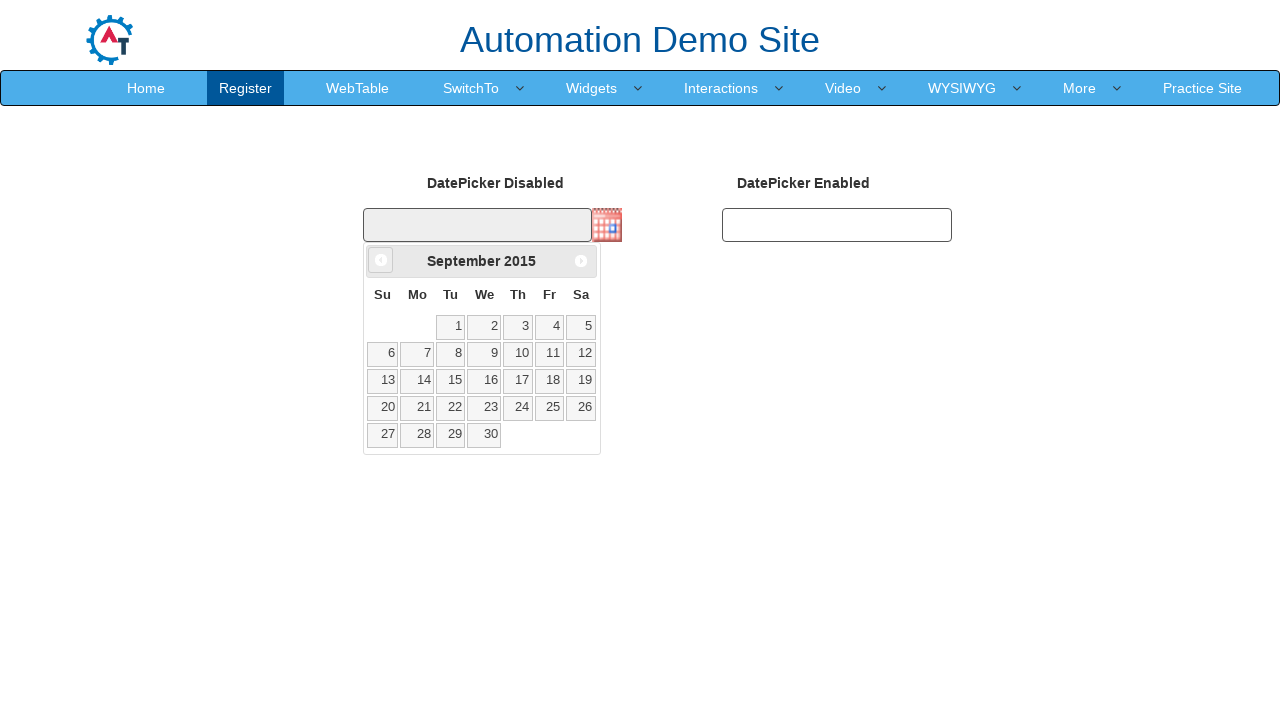

Navigated to previous month (September 2015) at (381, 260) on .ui-datepicker-prev
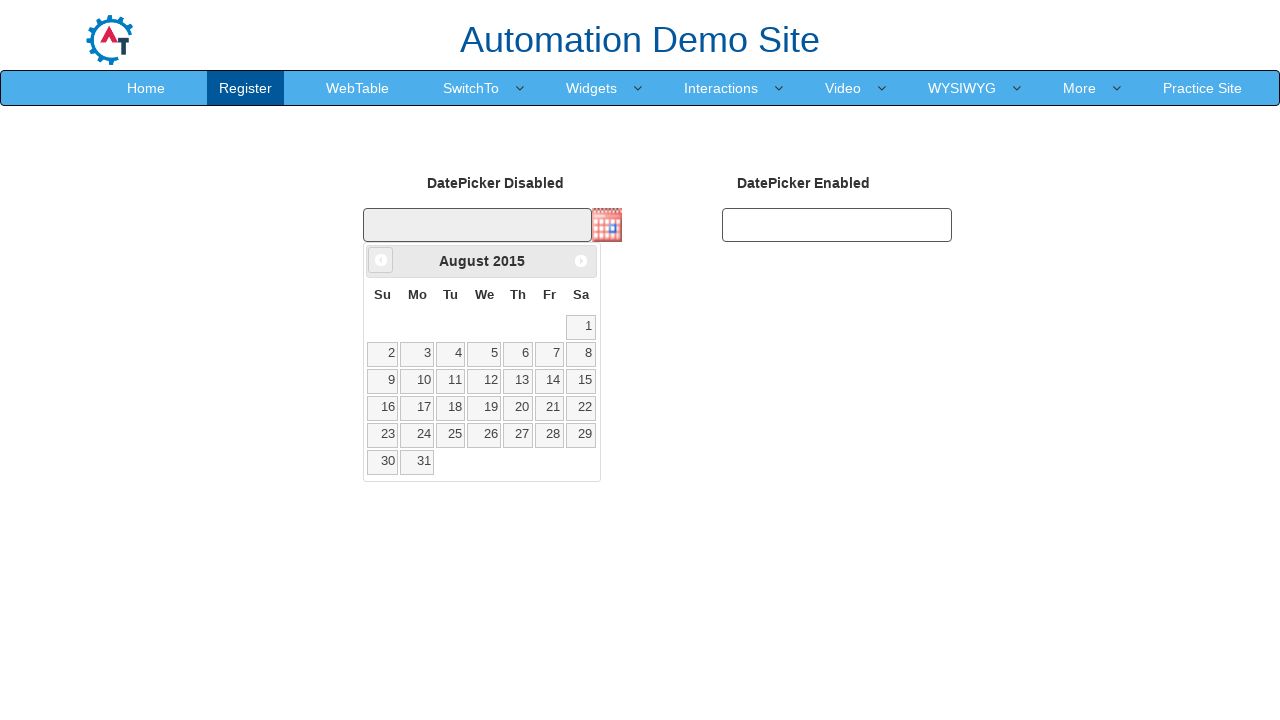

Navigated to previous month (August 2015) at (381, 260) on .ui-datepicker-prev
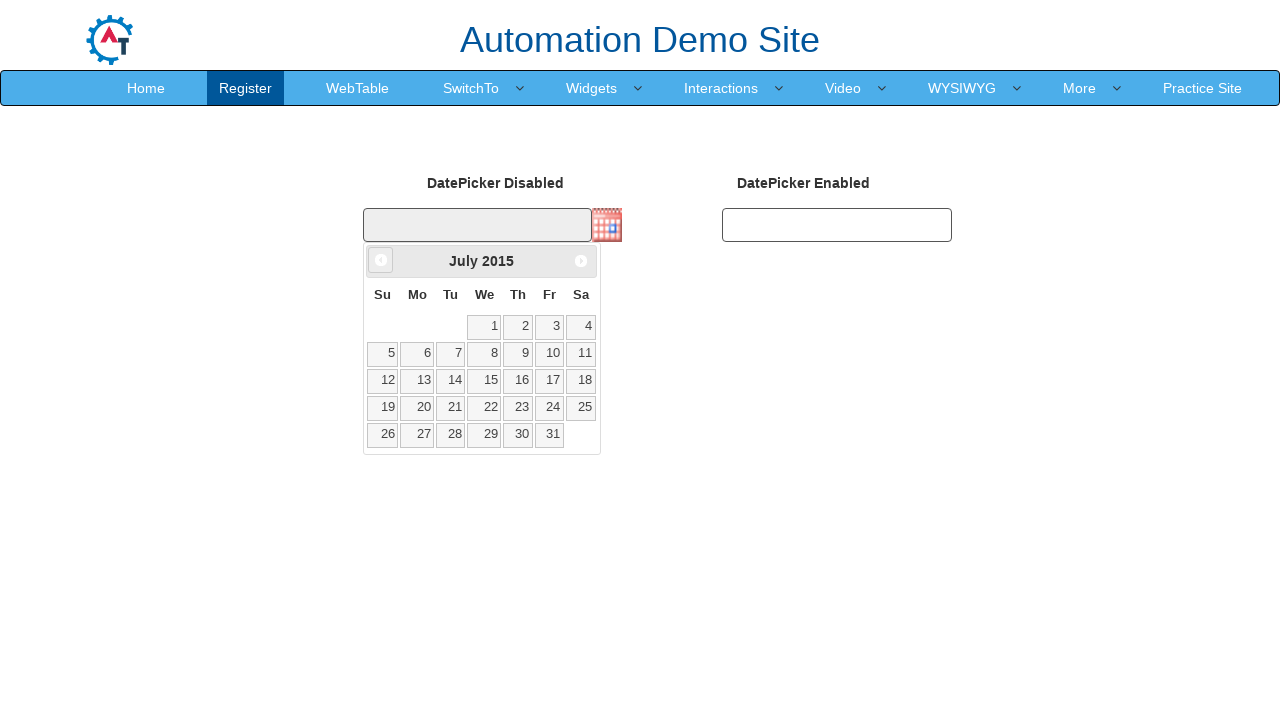

Navigated to previous month (July 2015) at (381, 260) on .ui-datepicker-prev
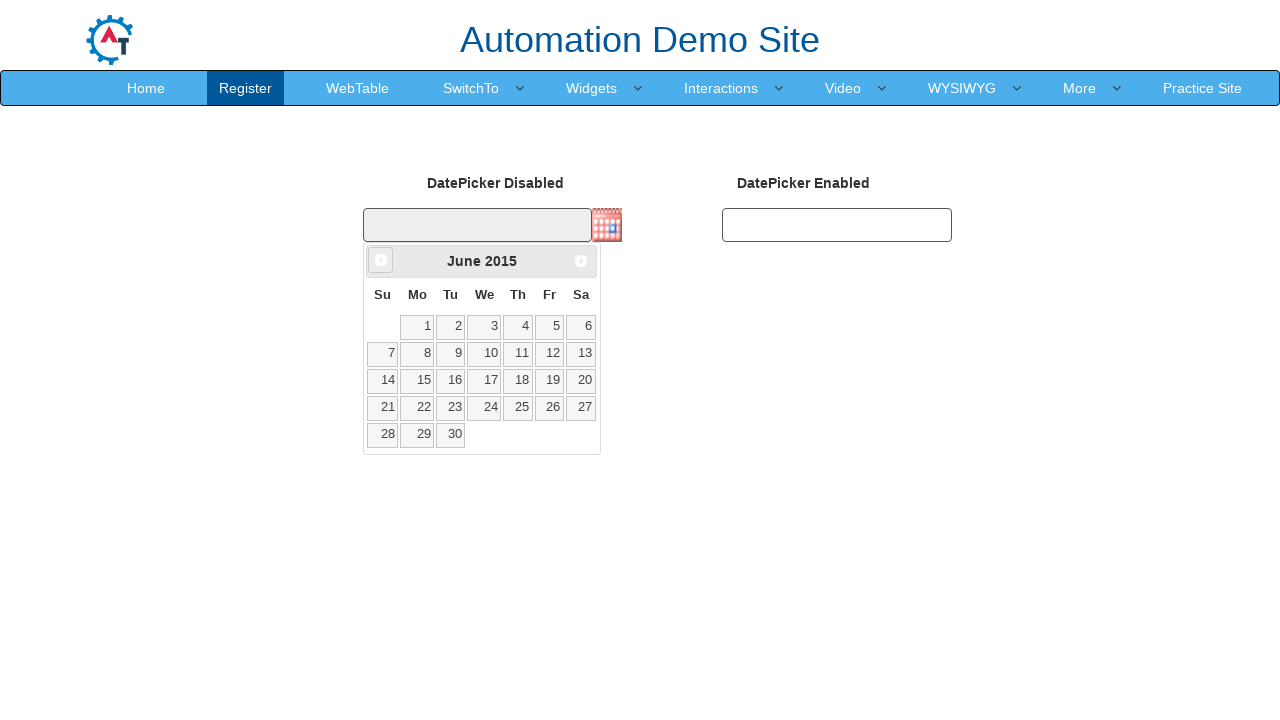

Navigated to previous month (June 2015) at (381, 260) on .ui-datepicker-prev
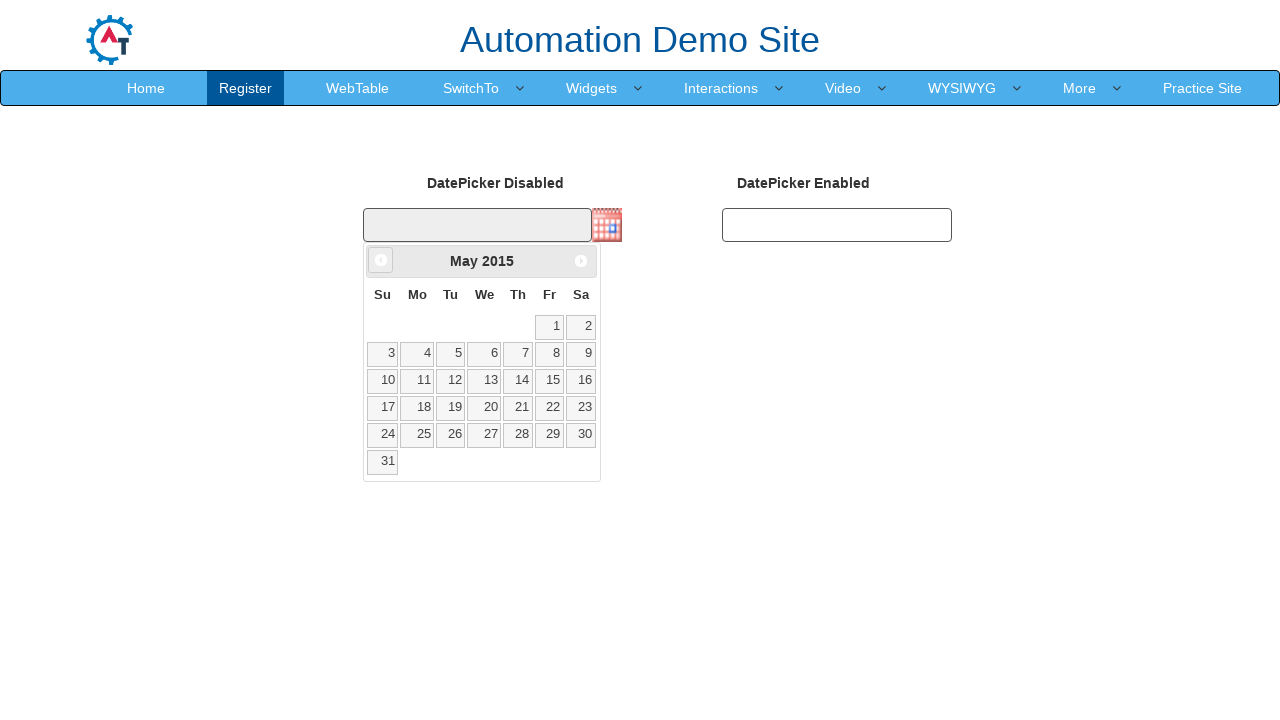

Navigated to previous month (May 2015) at (381, 260) on .ui-datepicker-prev
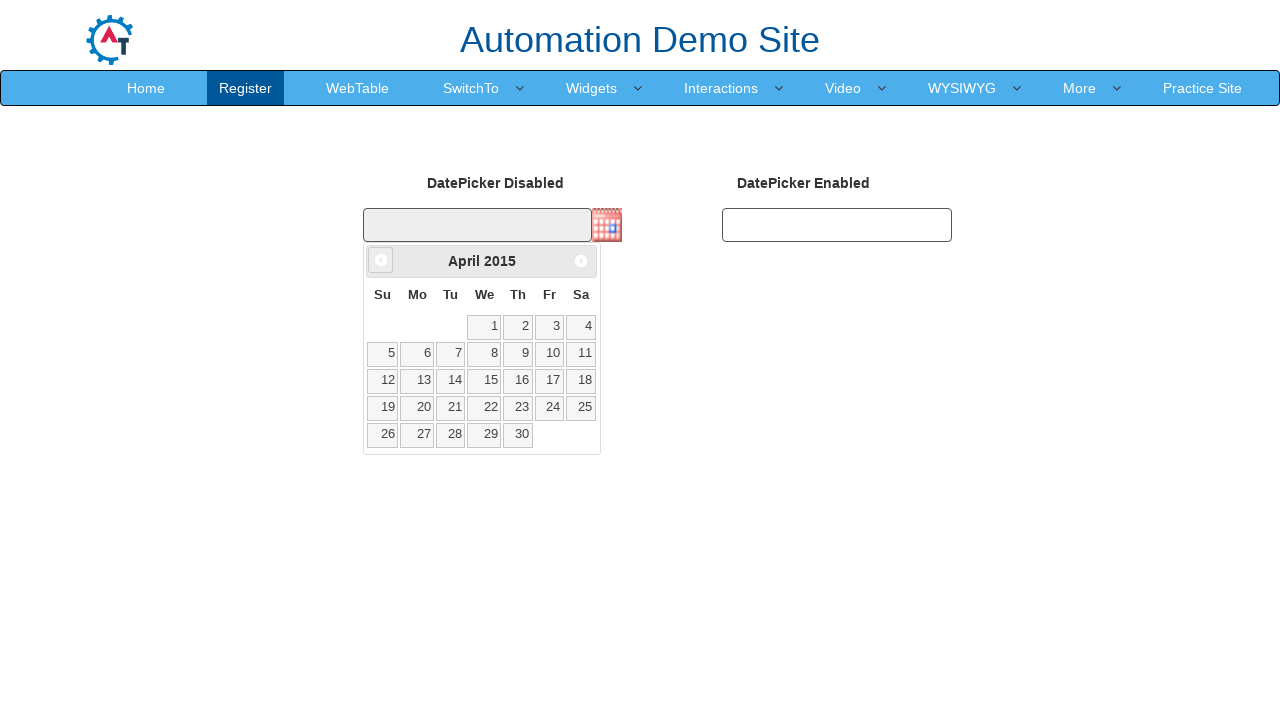

Navigated to previous month (April 2015) at (381, 260) on .ui-datepicker-prev
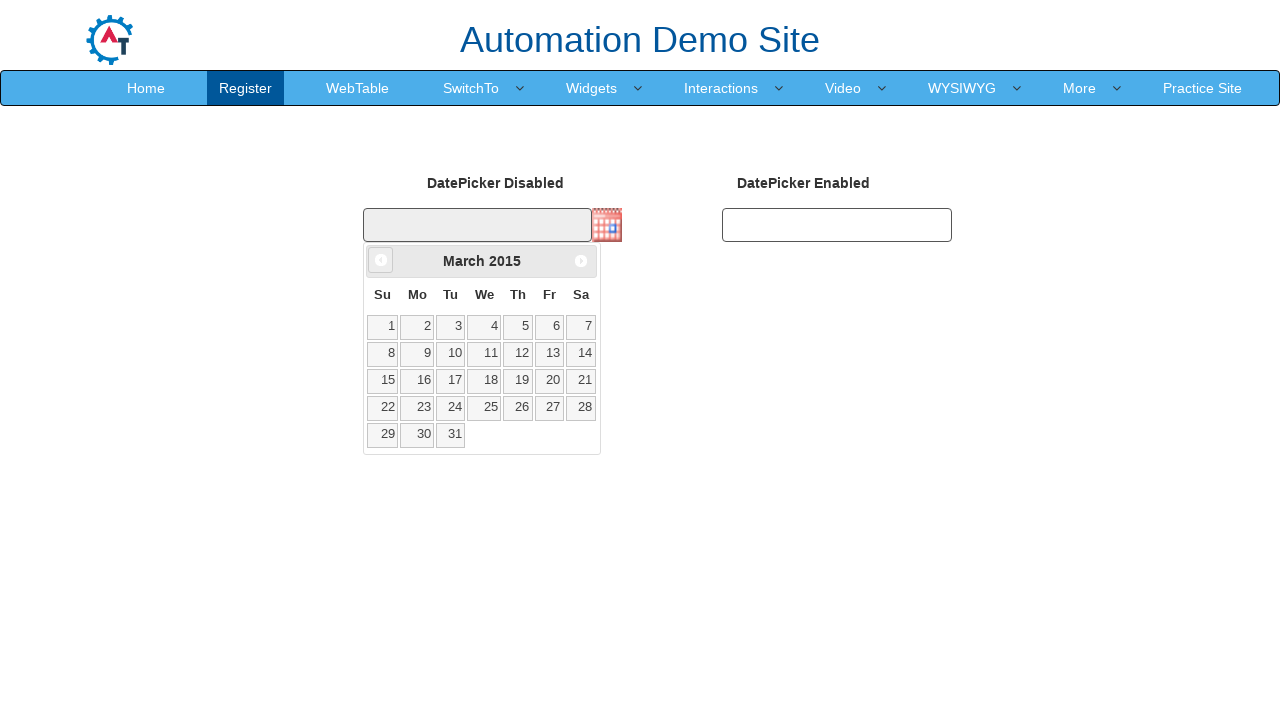

Navigated to previous month (March 2015) at (381, 260) on .ui-datepicker-prev
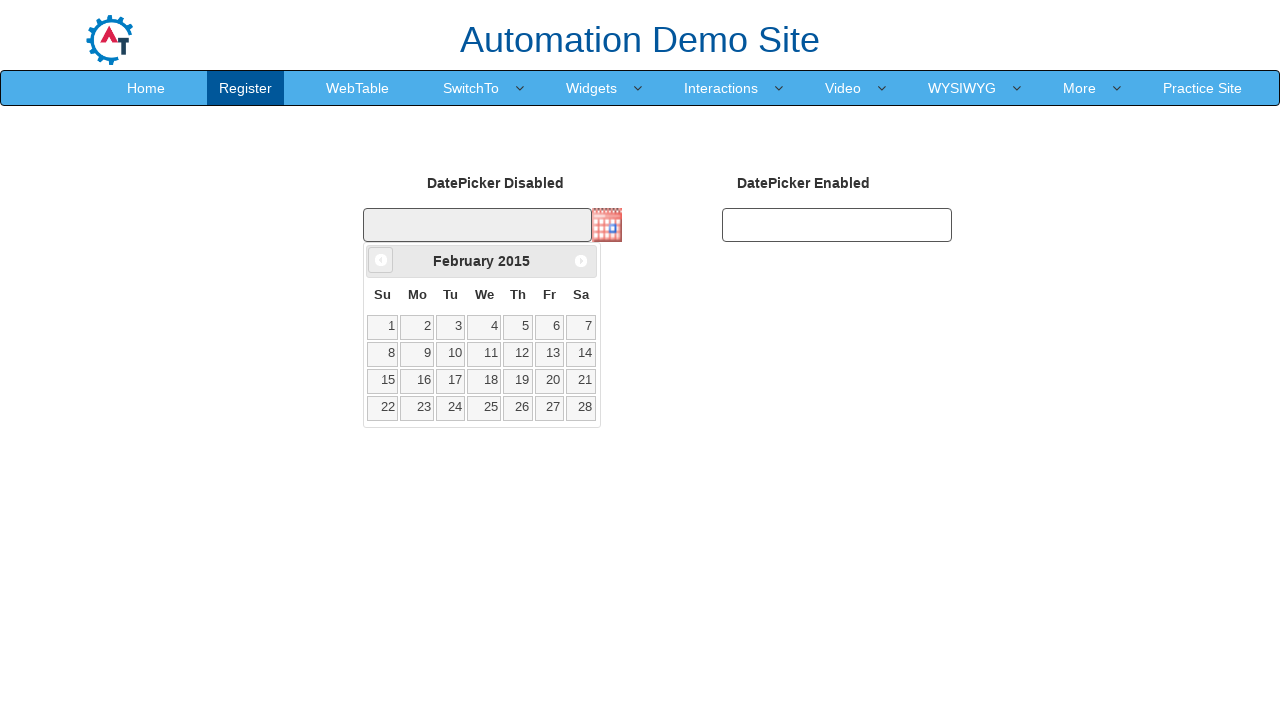

Navigated to previous month (February 2015) at (381, 260) on .ui-datepicker-prev
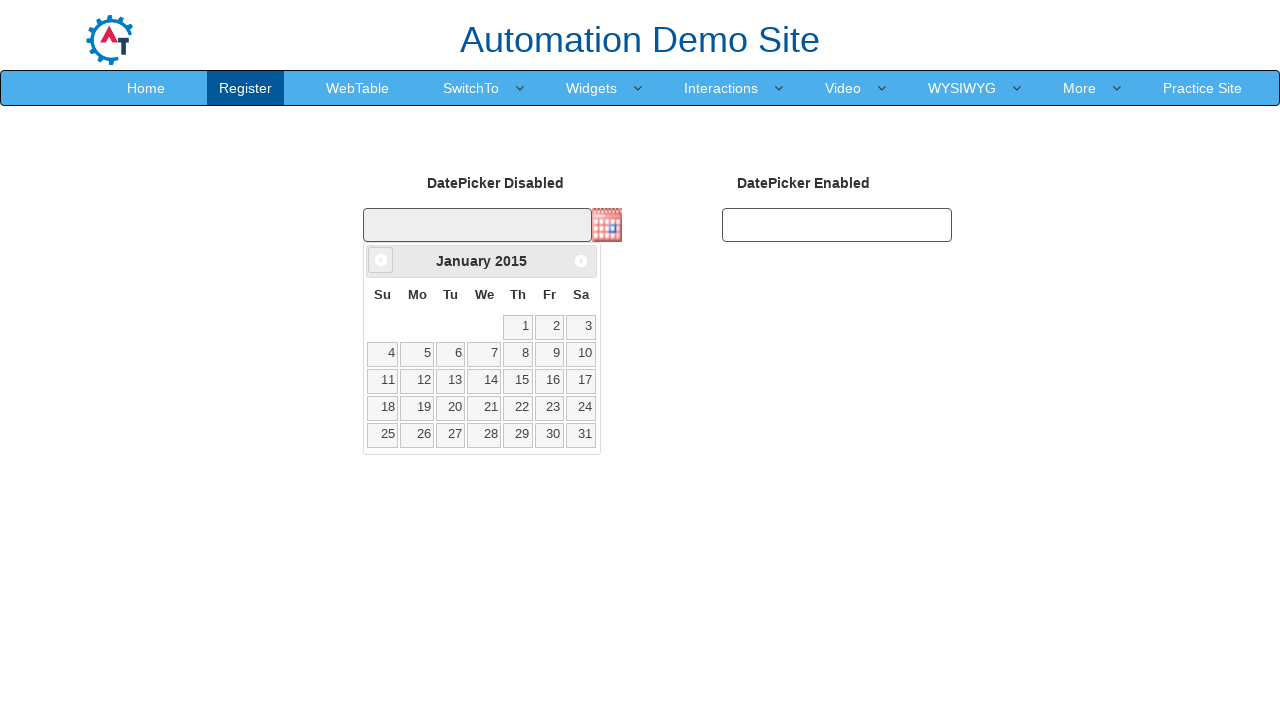

Navigated to previous month (January 2015) at (381, 260) on .ui-datepicker-prev
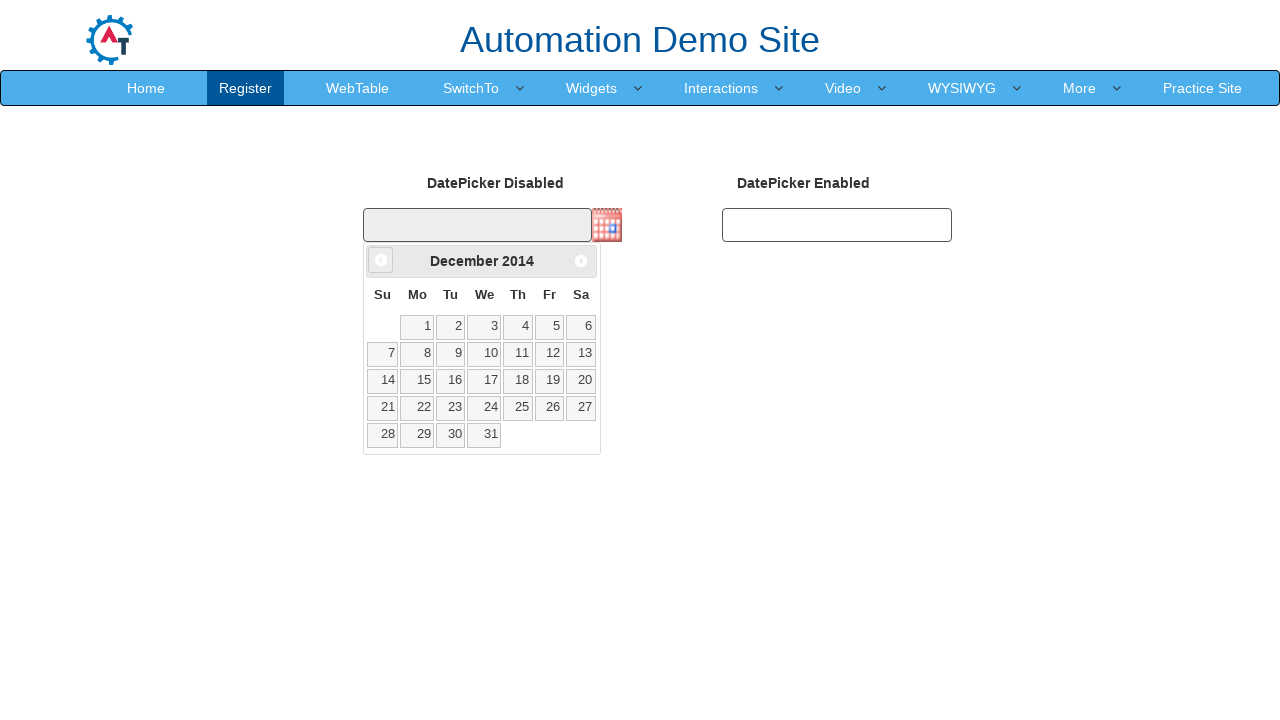

Navigated to previous month (December 2014) at (381, 260) on .ui-datepicker-prev
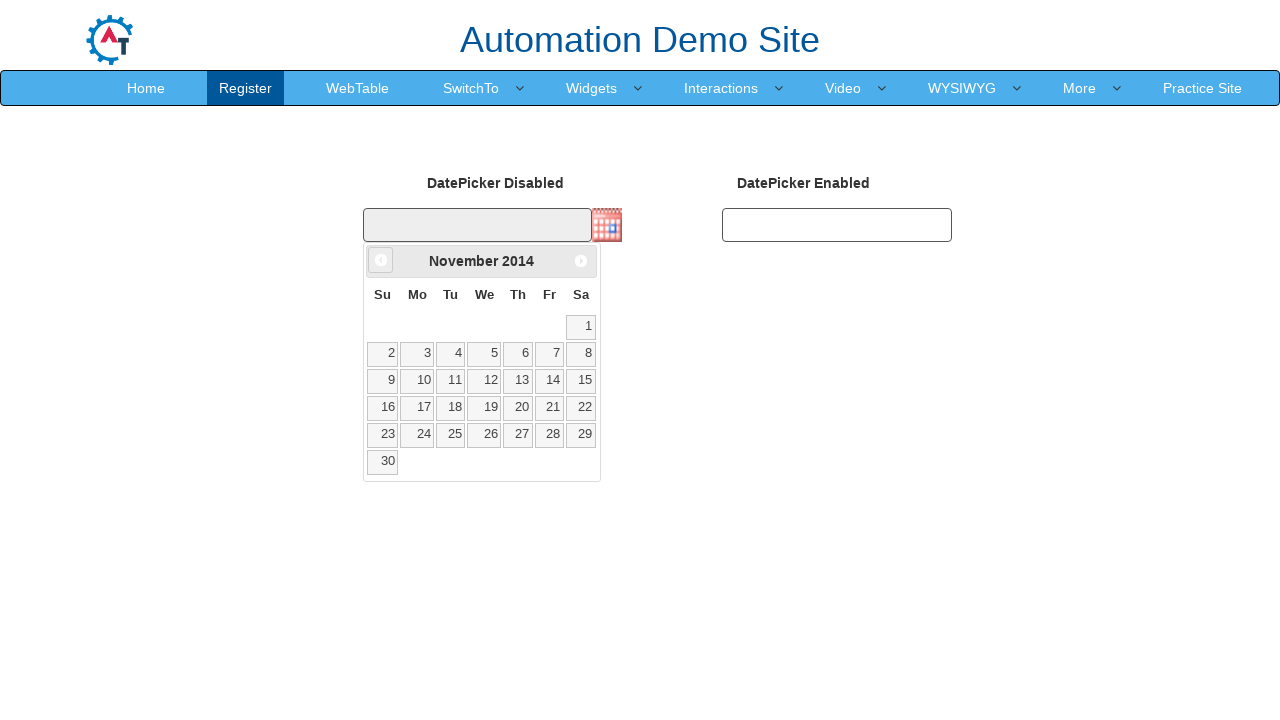

Navigated to previous month (November 2014) at (381, 260) on .ui-datepicker-prev
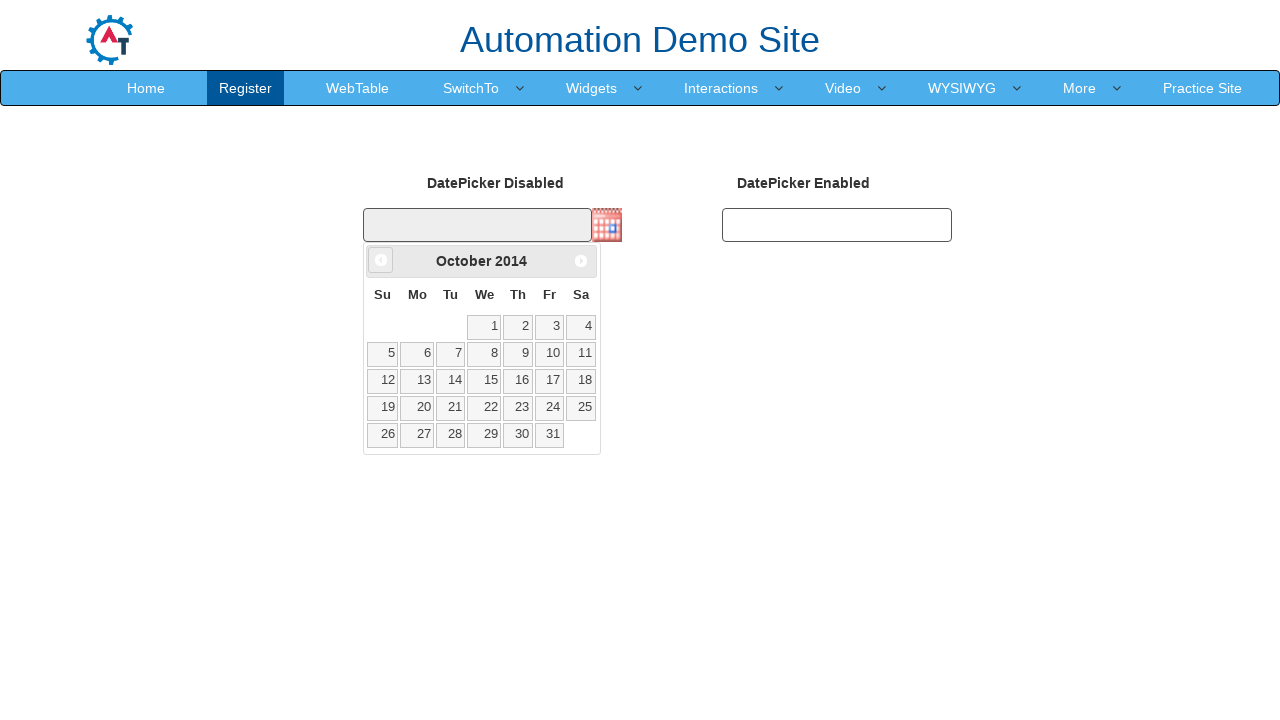

Navigated to previous month (October 2014) at (381, 260) on .ui-datepicker-prev
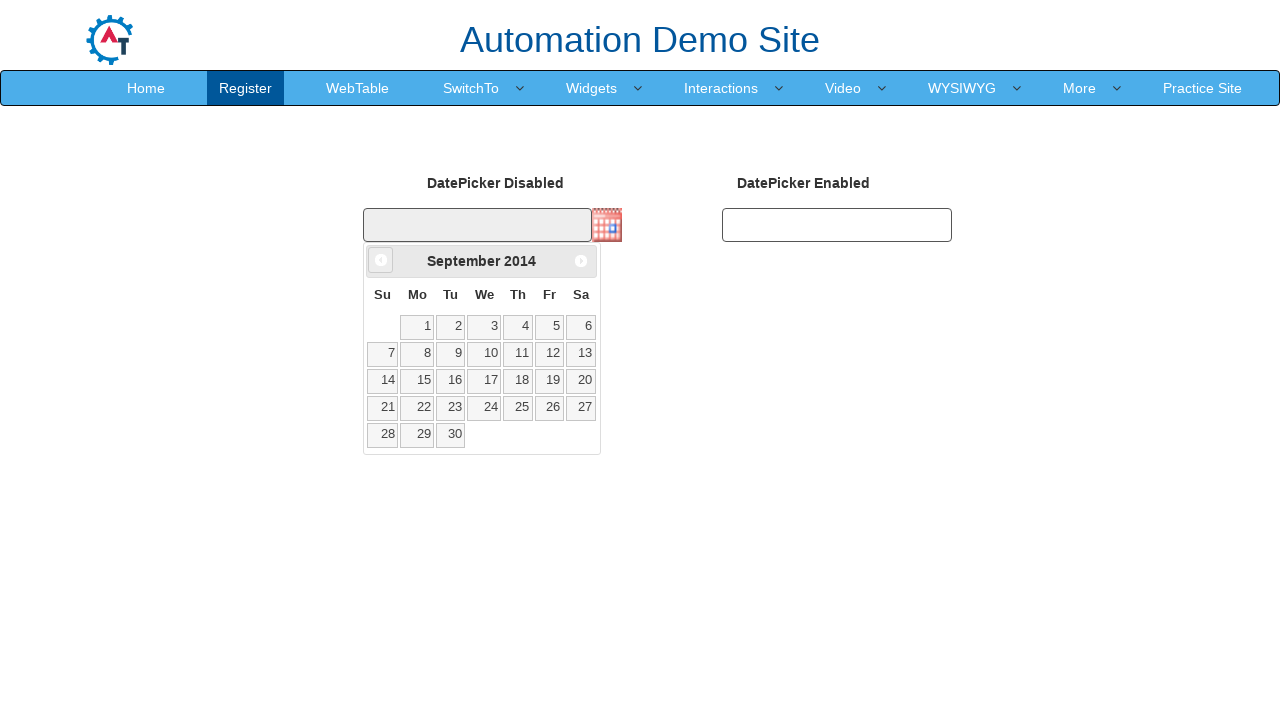

Navigated to previous month (September 2014) at (381, 260) on .ui-datepicker-prev
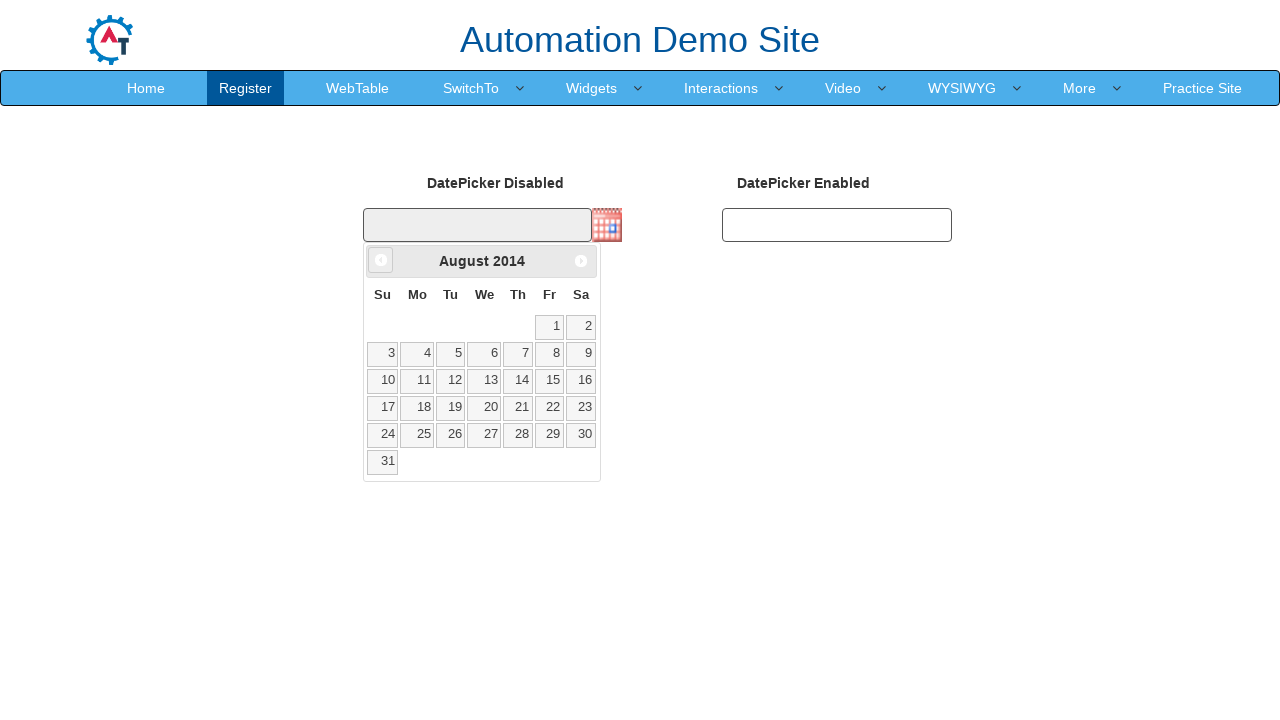

Navigated to previous month (August 2014) at (381, 260) on .ui-datepicker-prev
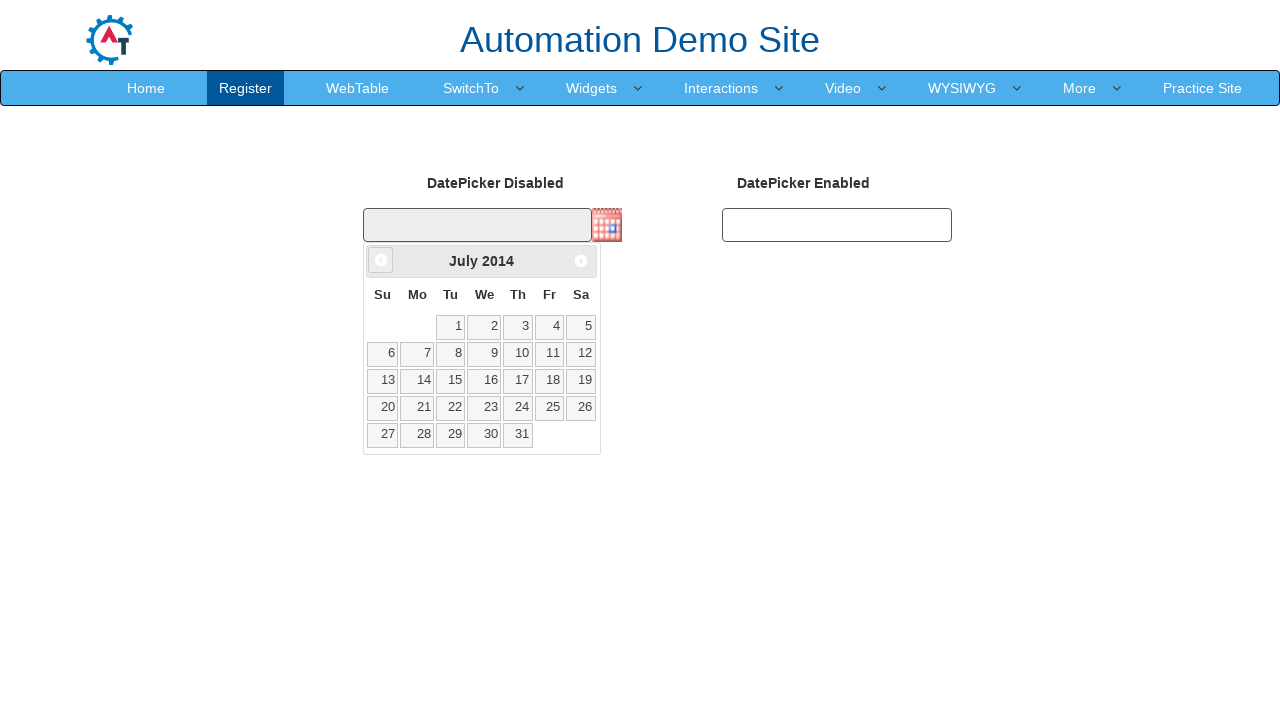

Navigated to previous month (July 2014) at (381, 260) on .ui-datepicker-prev
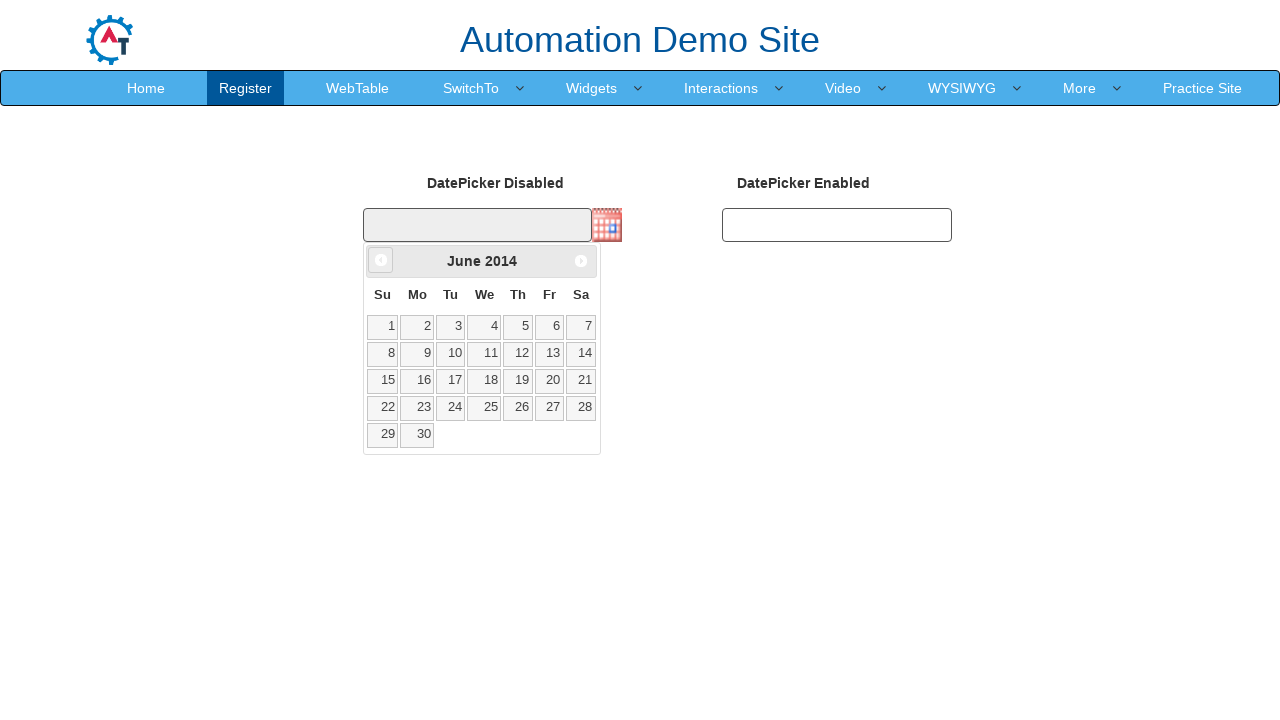

Navigated to previous month (June 2014) at (381, 260) on .ui-datepicker-prev
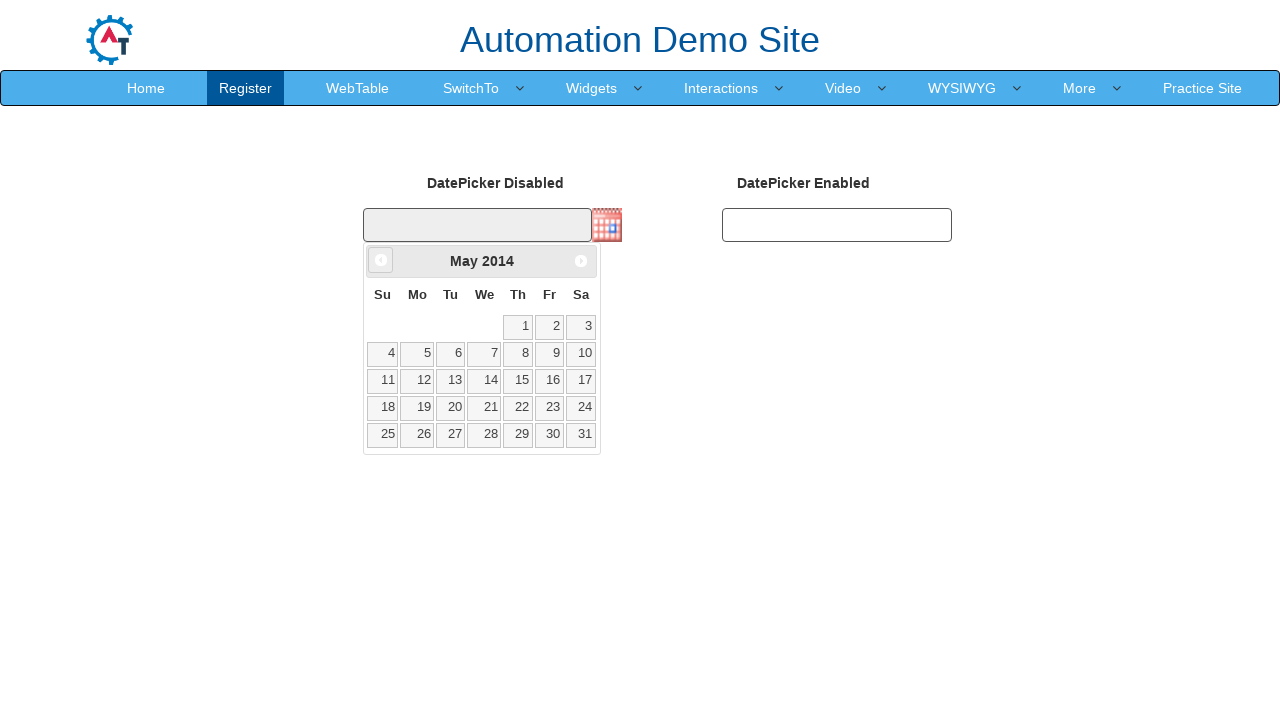

Navigated to previous month (May 2014) at (381, 260) on .ui-datepicker-prev
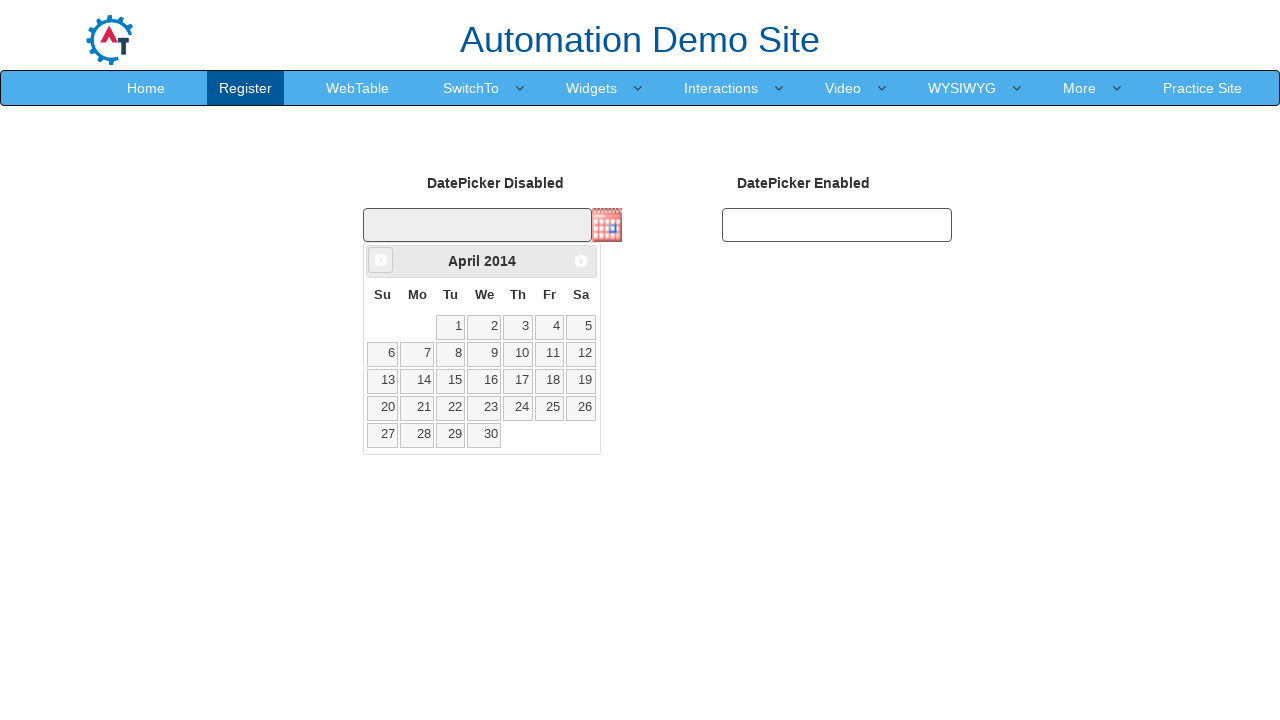

Navigated to previous month (April 2014) at (381, 260) on .ui-datepicker-prev
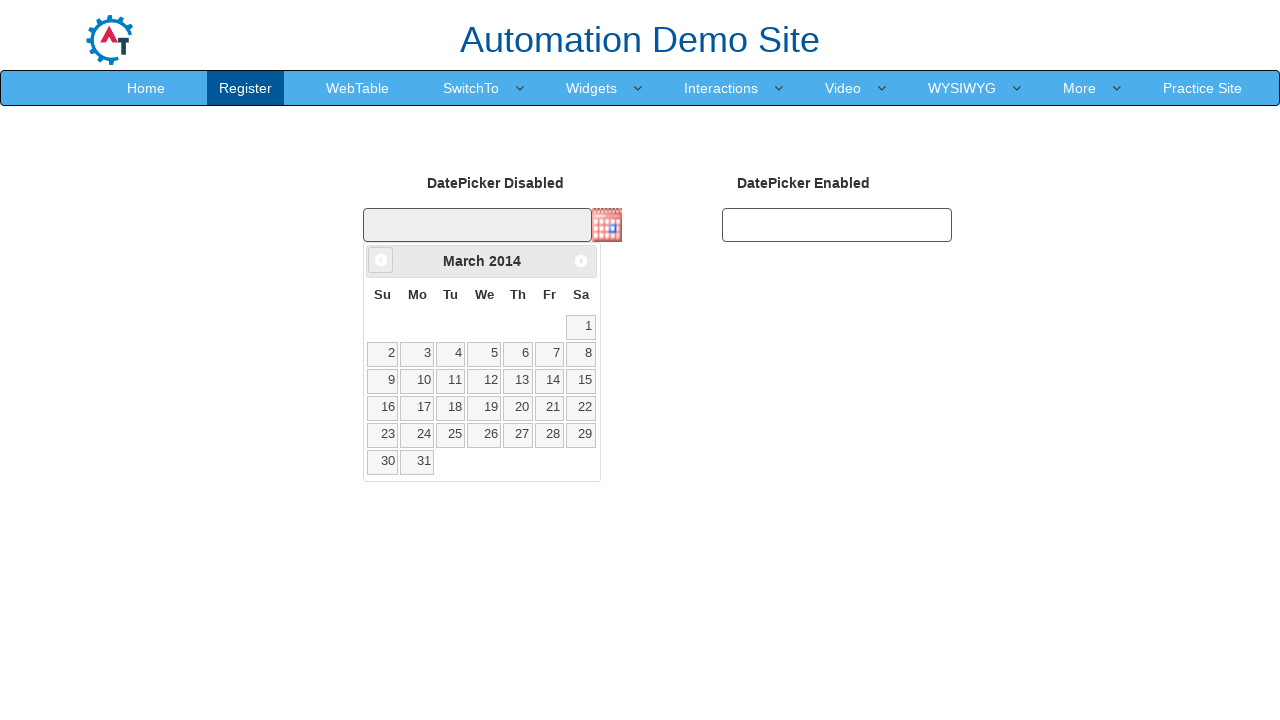

Navigated to previous month (March 2014) at (381, 260) on .ui-datepicker-prev
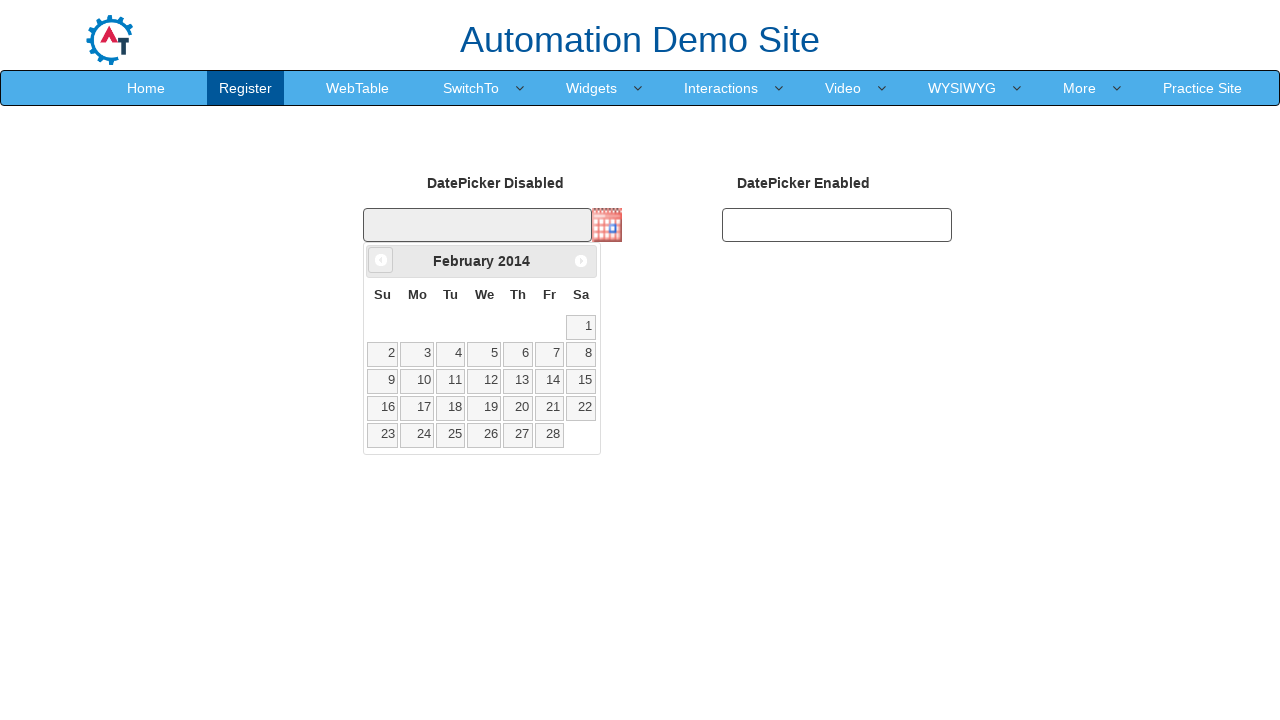

Navigated to previous month (February 2014) at (381, 260) on .ui-datepicker-prev
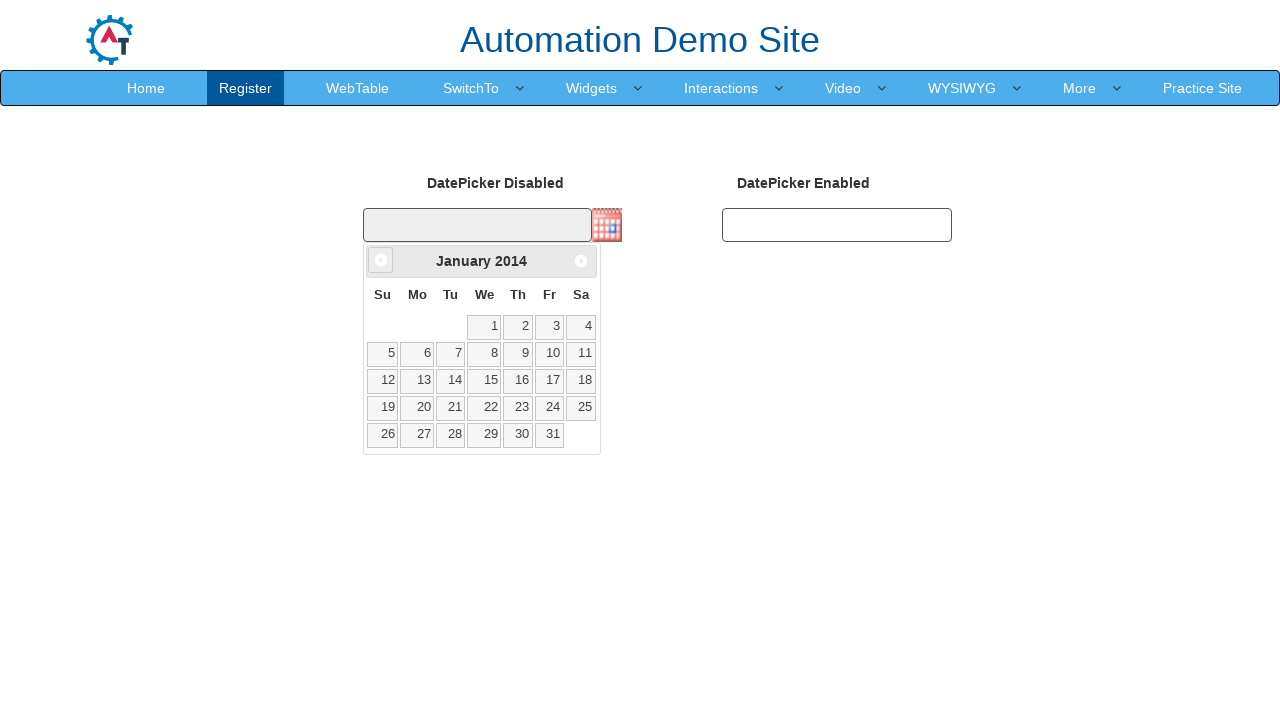

Navigated to previous month (January 2014) at (381, 260) on .ui-datepicker-prev
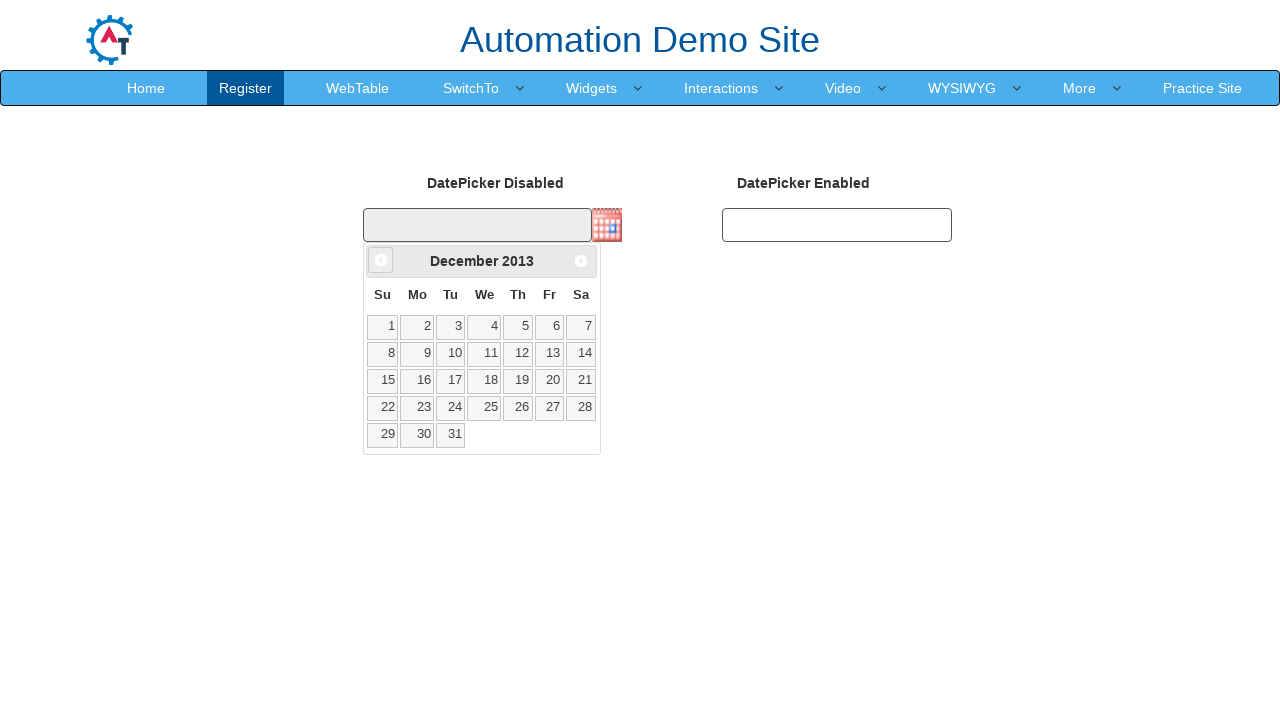

Navigated to previous month (December 2013) at (381, 260) on .ui-datepicker-prev
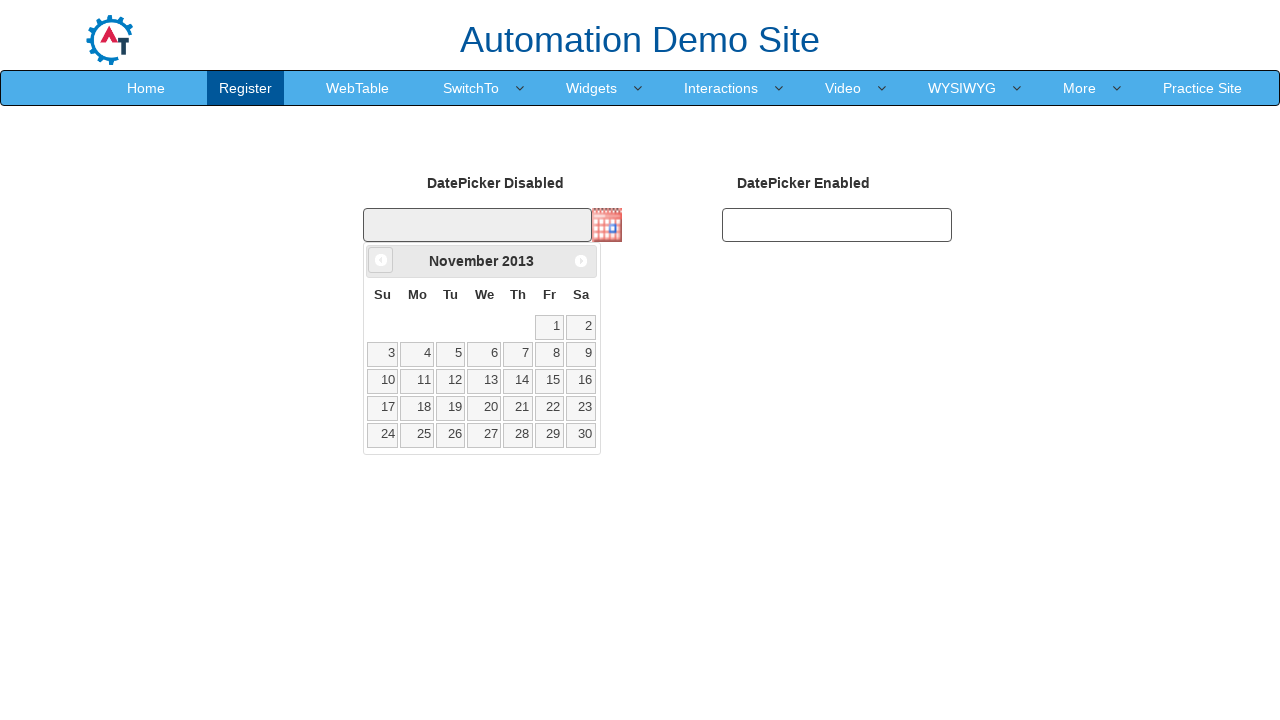

Navigated to previous month (November 2013) at (381, 260) on .ui-datepicker-prev
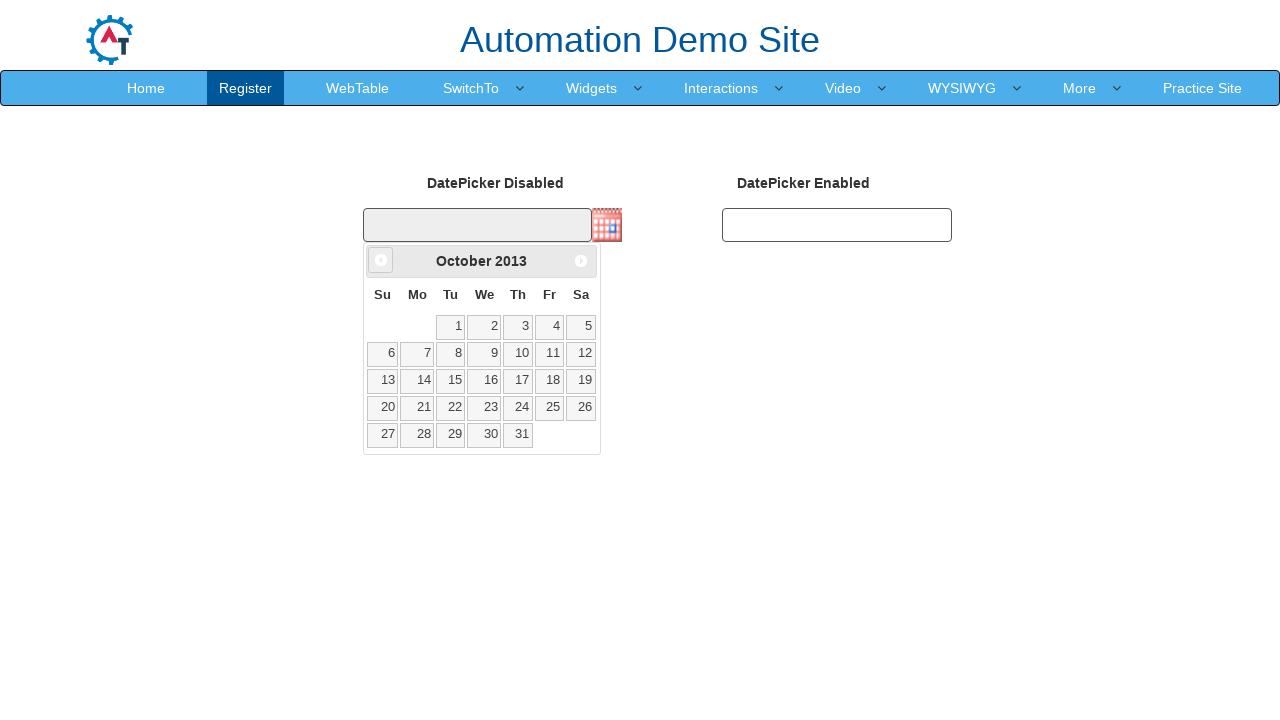

Navigated to previous month (October 2013) at (381, 260) on .ui-datepicker-prev
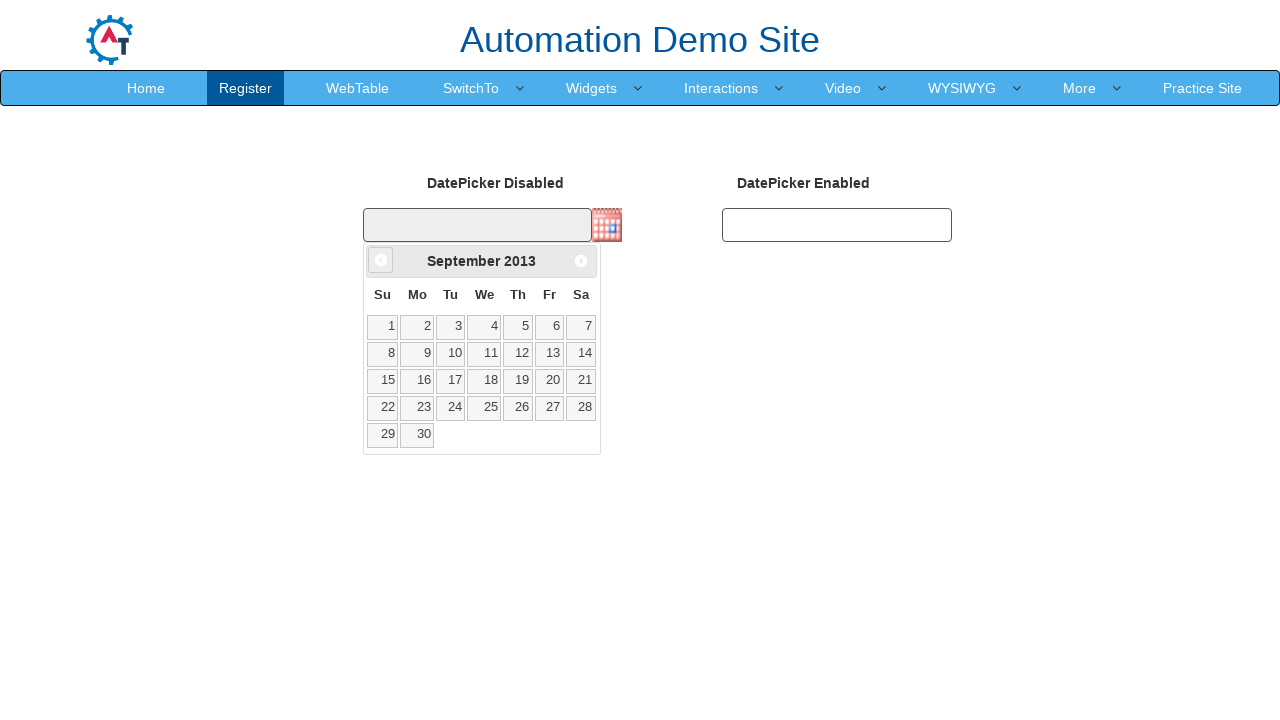

Navigated to previous month (September 2013) at (381, 260) on .ui-datepicker-prev
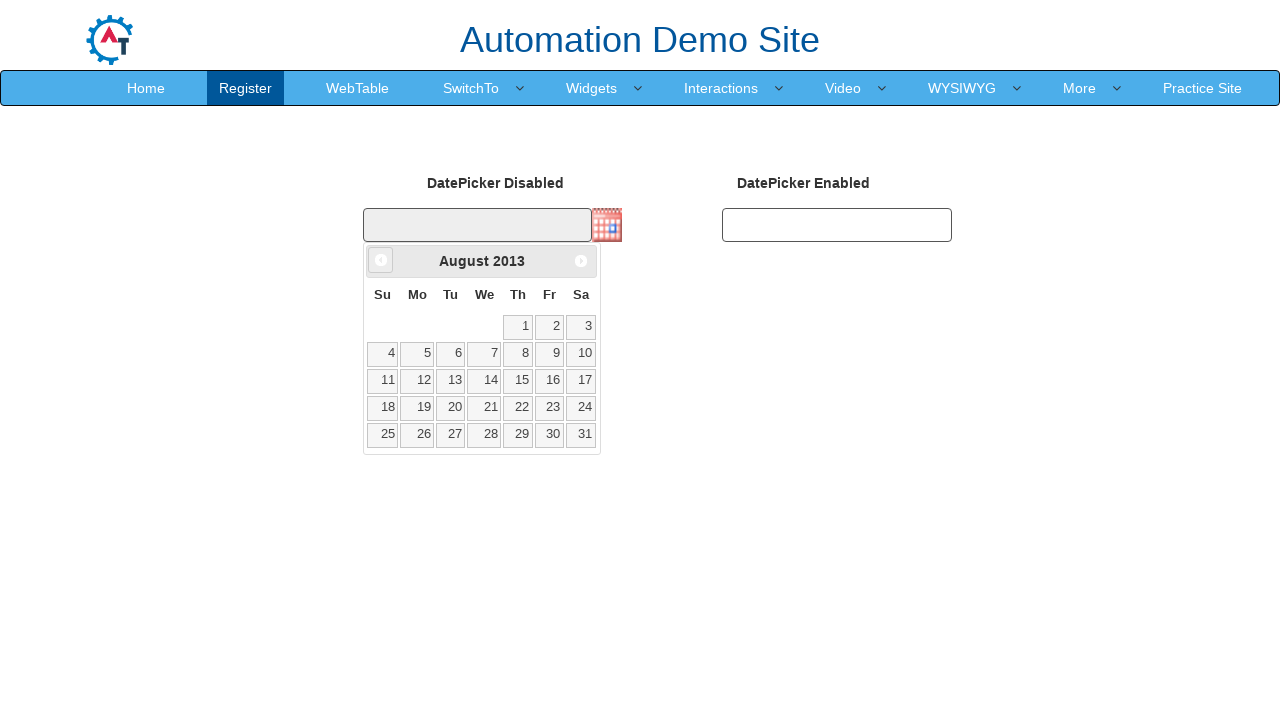

Navigated to previous month (August 2013) at (381, 260) on .ui-datepicker-prev
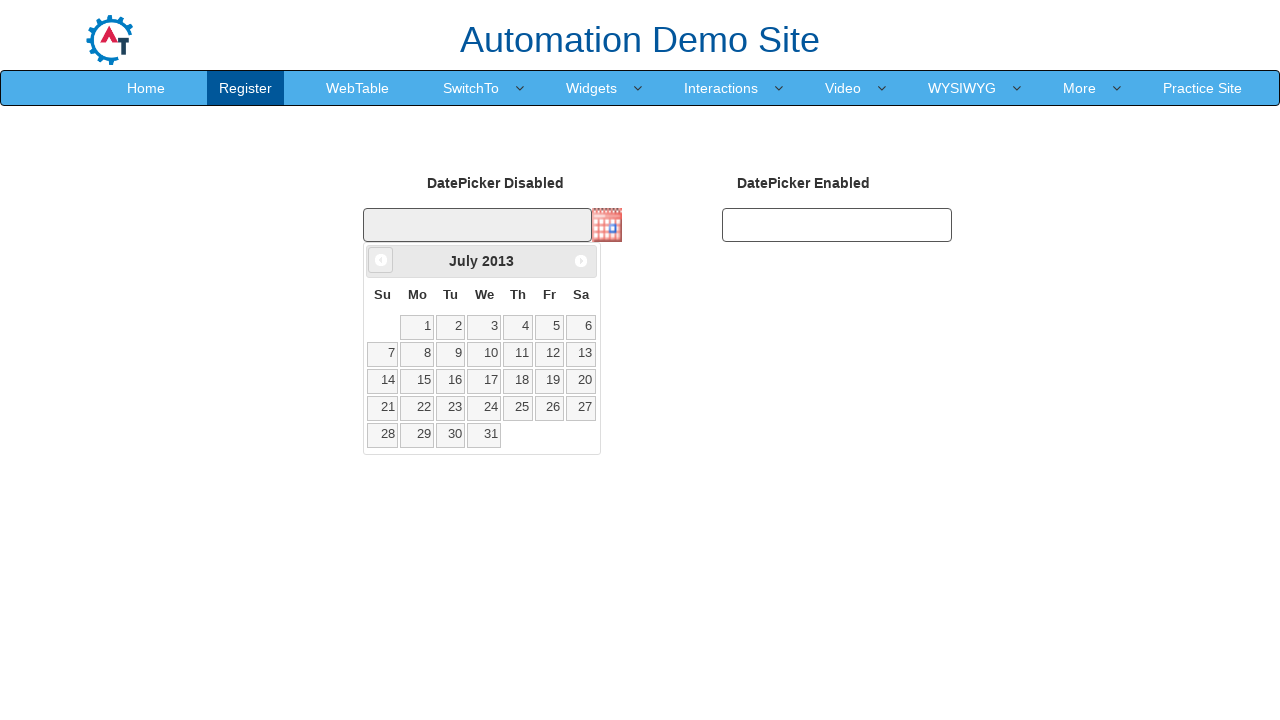

Navigated to previous month (July 2013) at (381, 260) on .ui-datepicker-prev
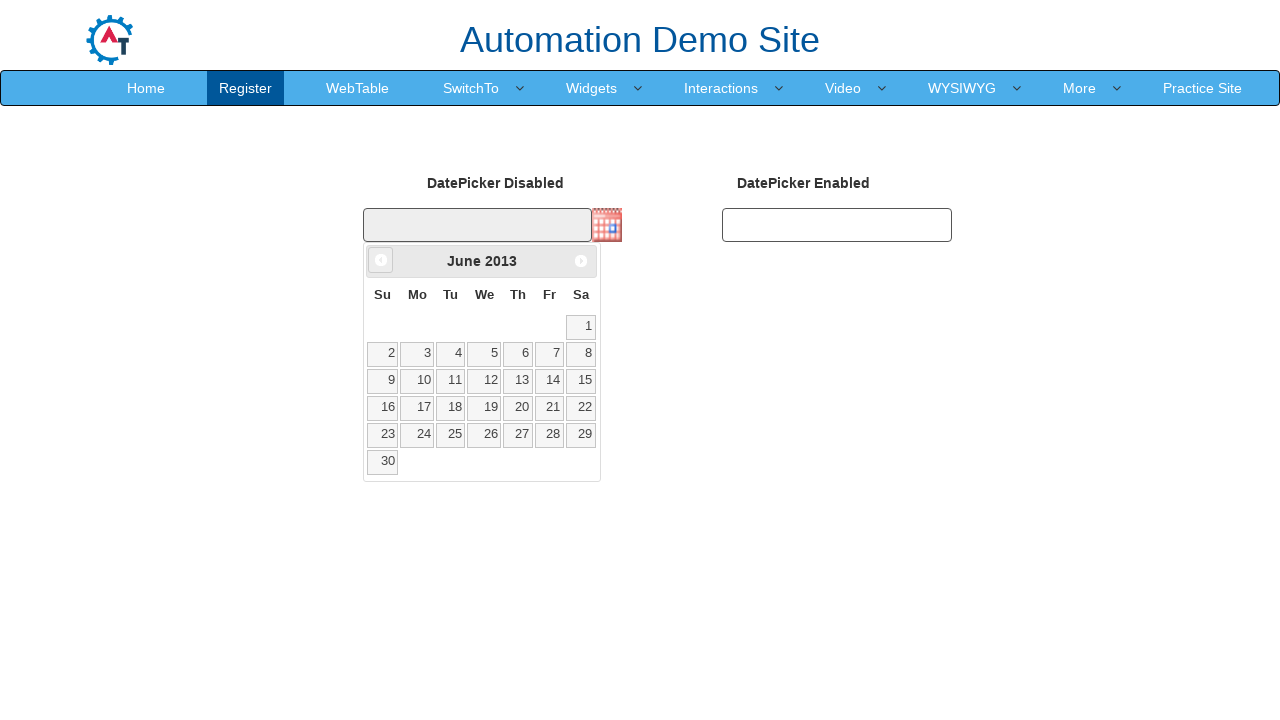

Navigated to previous month (June 2013) at (381, 260) on .ui-datepicker-prev
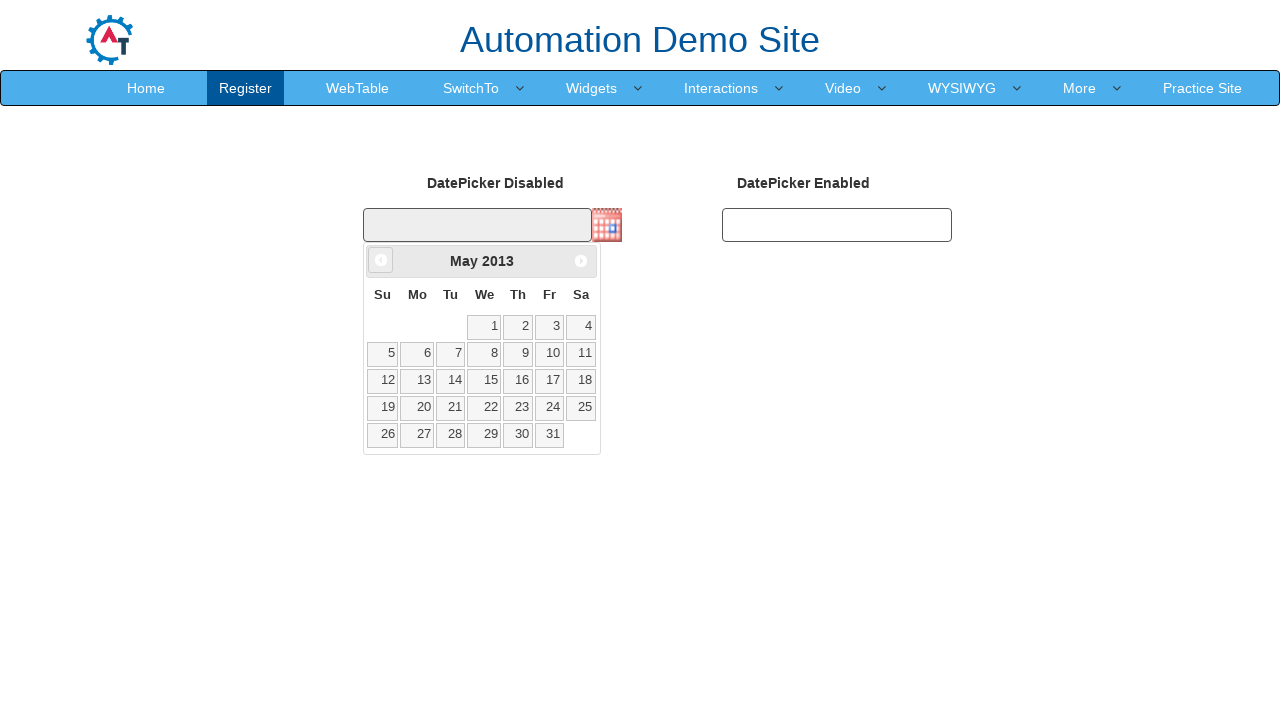

Navigated to previous month (May 2013) at (381, 260) on .ui-datepicker-prev
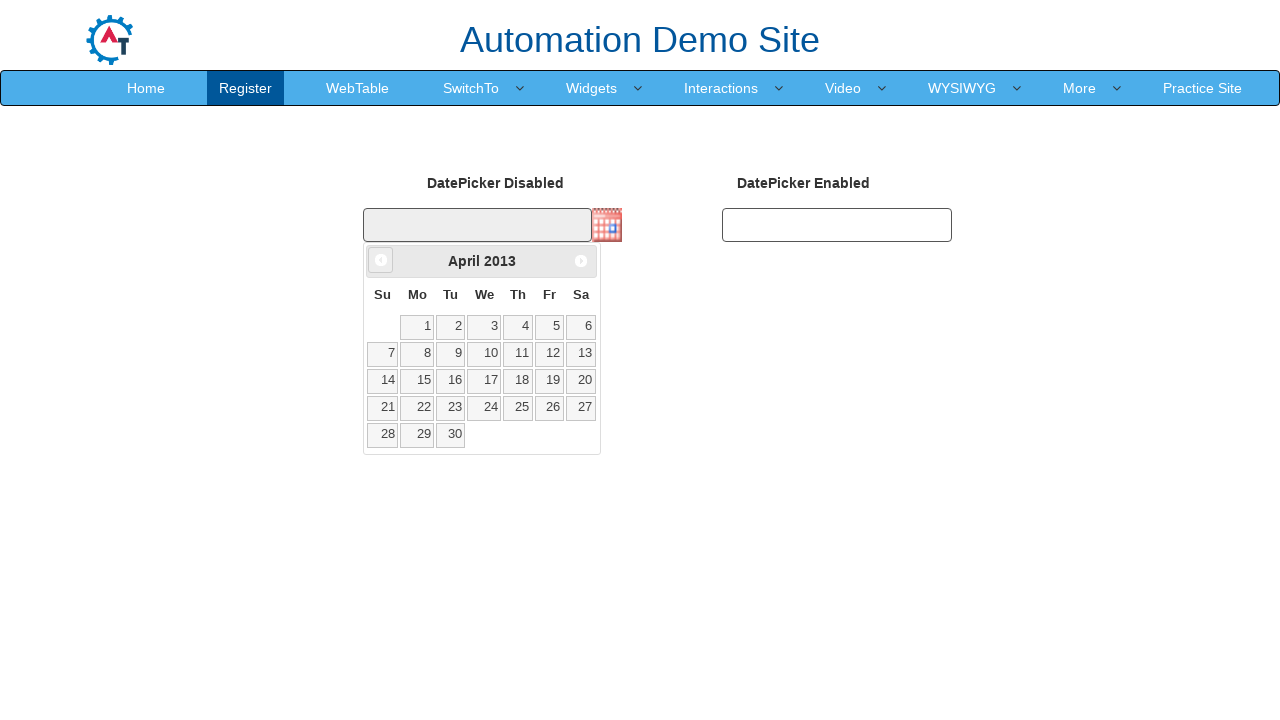

Navigated to previous month (April 2013) at (381, 260) on .ui-datepicker-prev
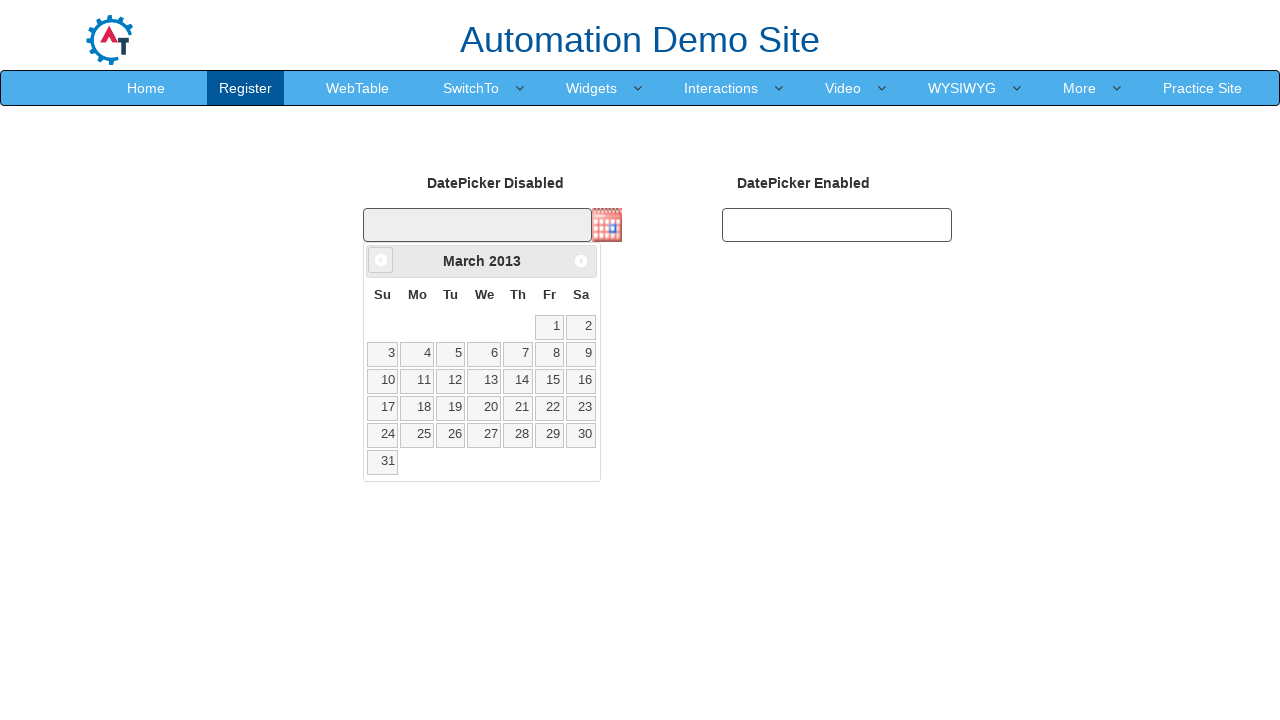

Navigated to previous month (March 2013) at (381, 260) on .ui-datepicker-prev
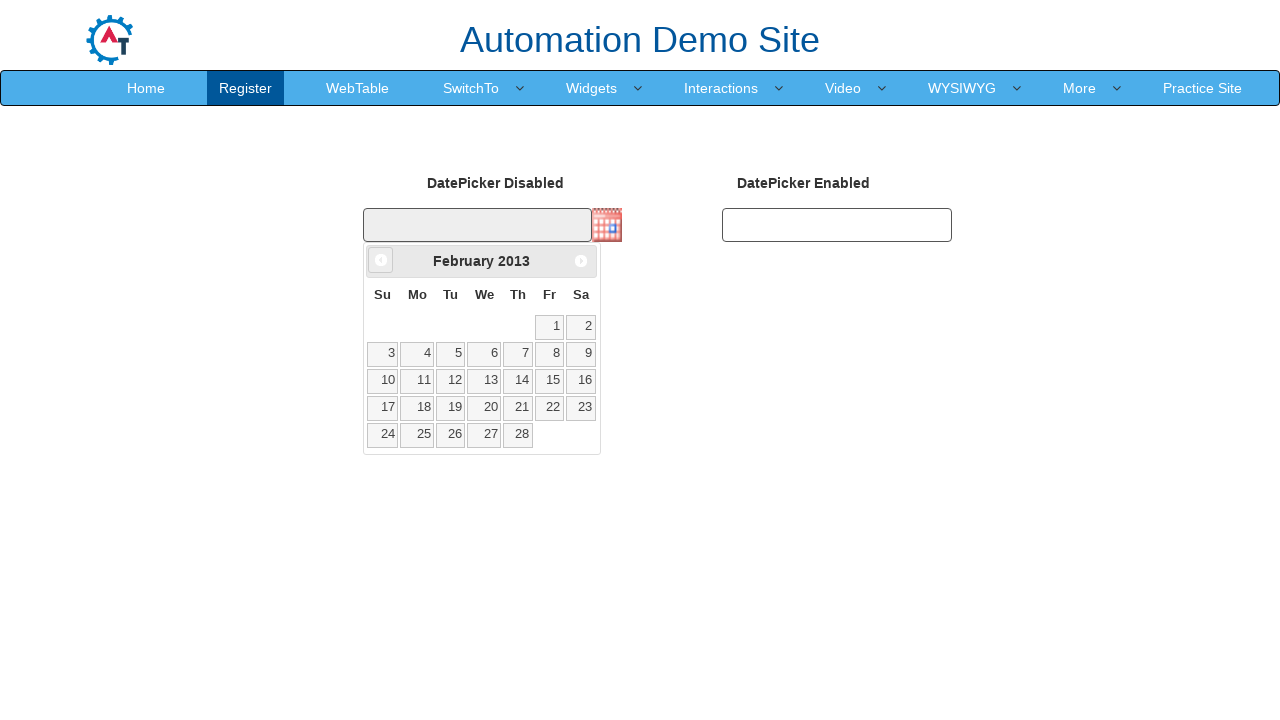

Navigated to previous month (February 2013) at (381, 260) on .ui-datepicker-prev
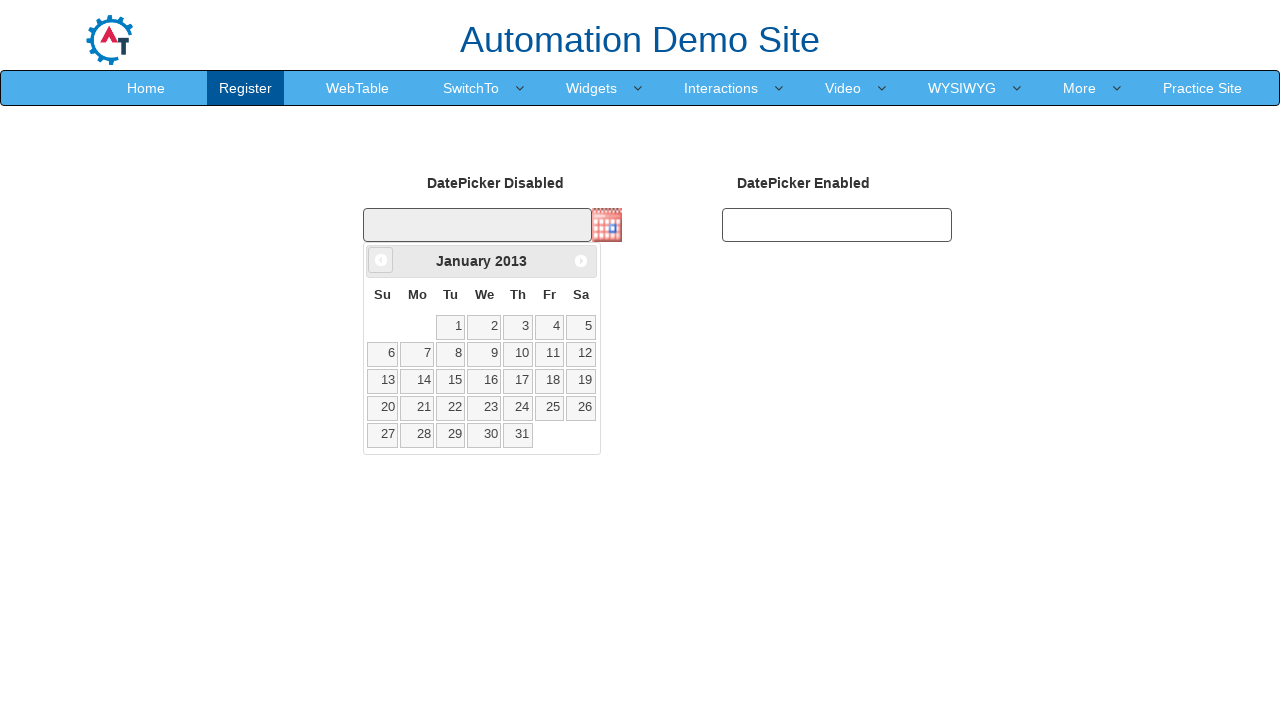

Navigated to previous month (January 2013) at (381, 260) on .ui-datepicker-prev
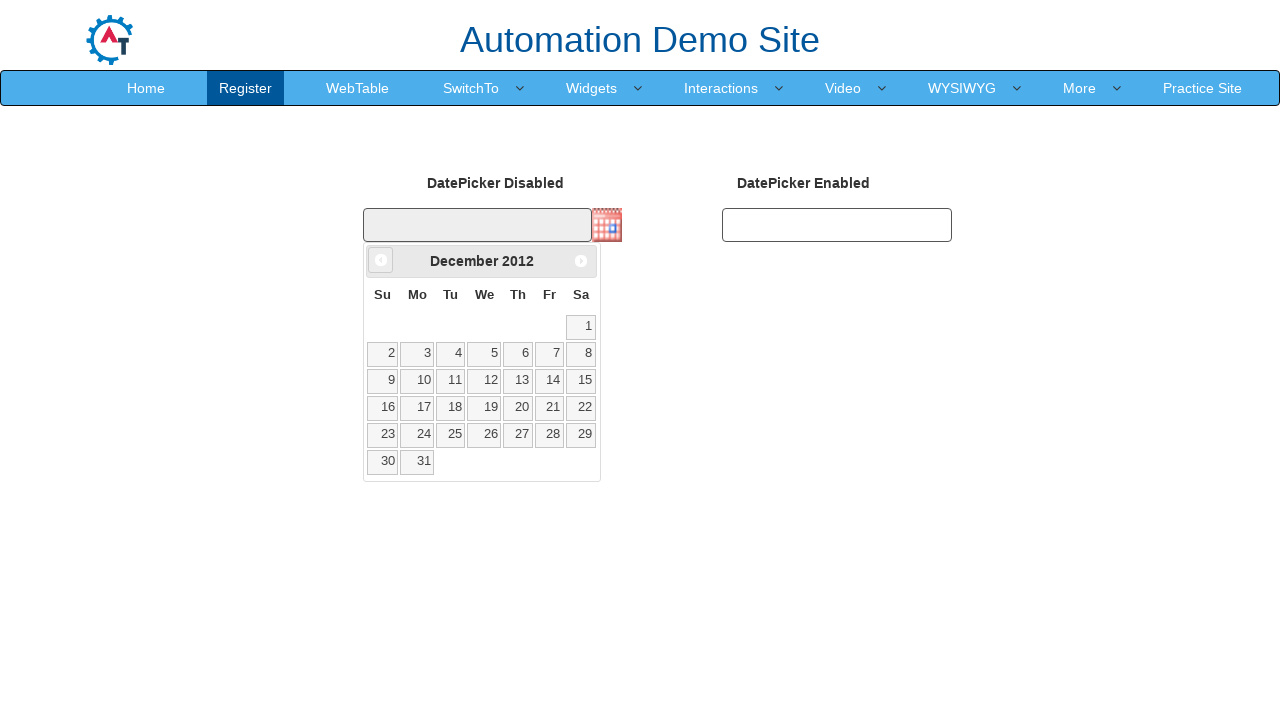

Navigated to previous month (December 2012) at (381, 260) on .ui-datepicker-prev
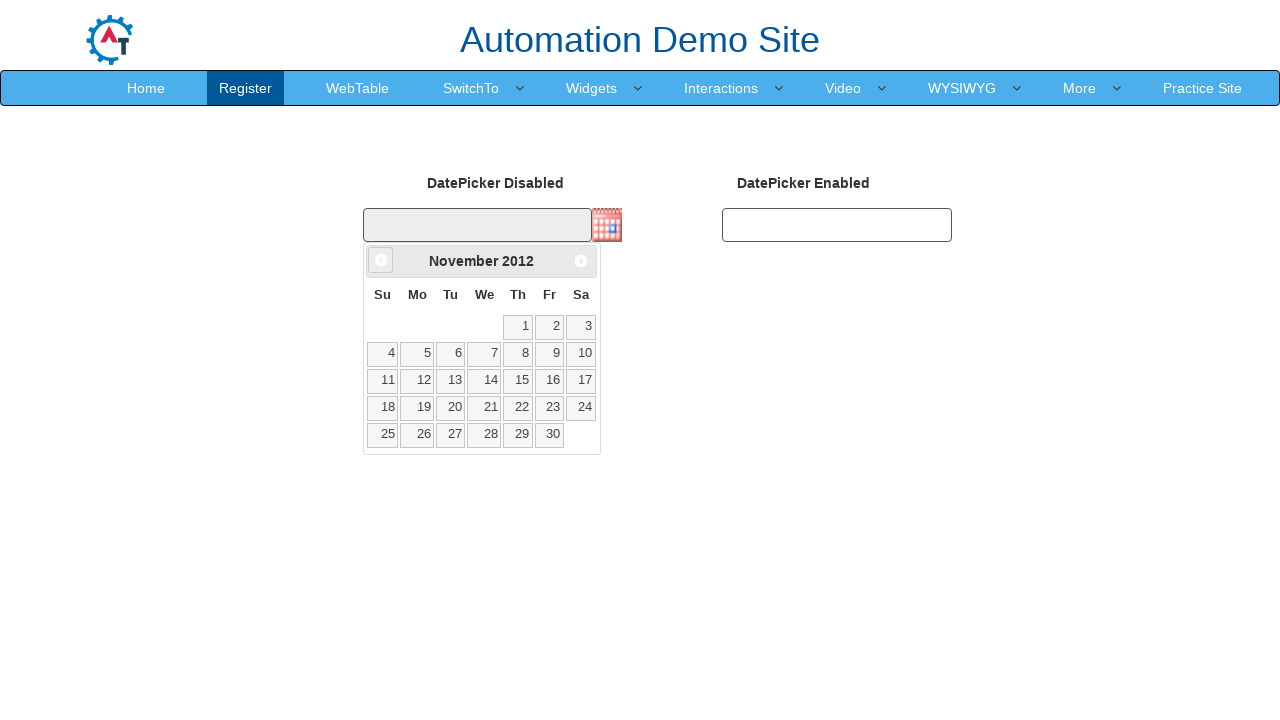

Navigated to previous month (November 2012) at (381, 260) on .ui-datepicker-prev
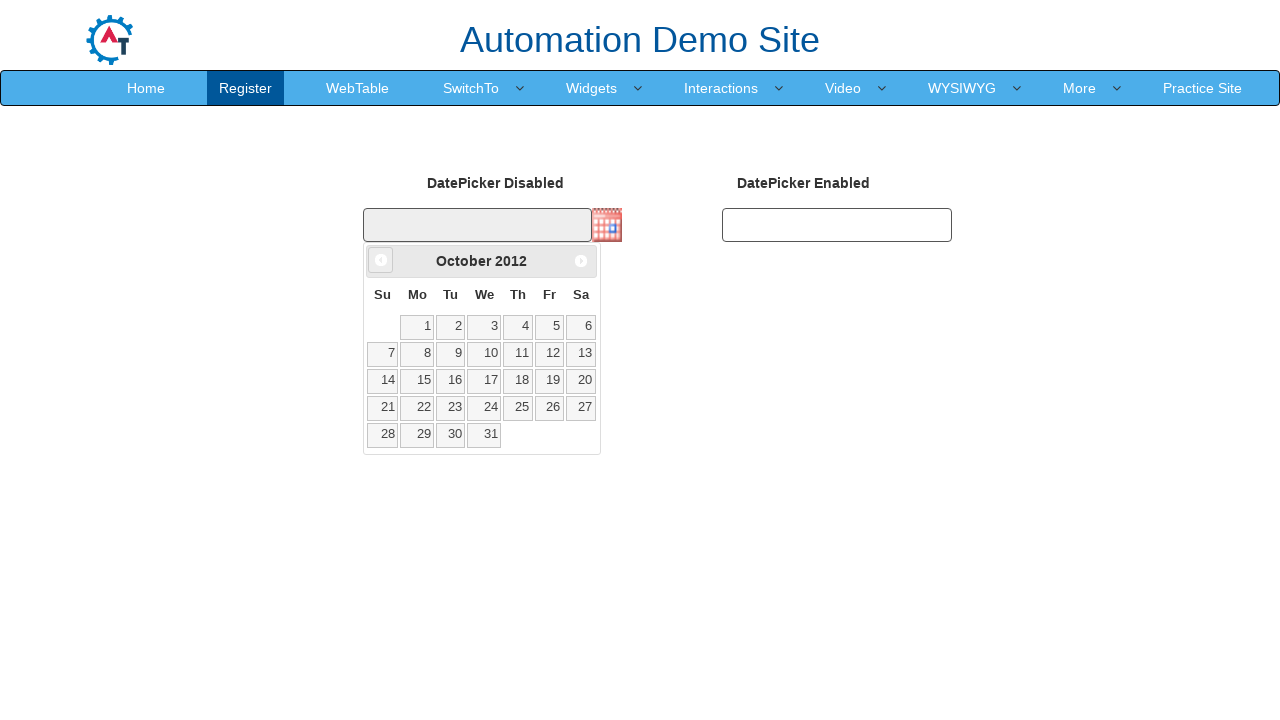

Navigated to previous month (October 2012) at (381, 260) on .ui-datepicker-prev
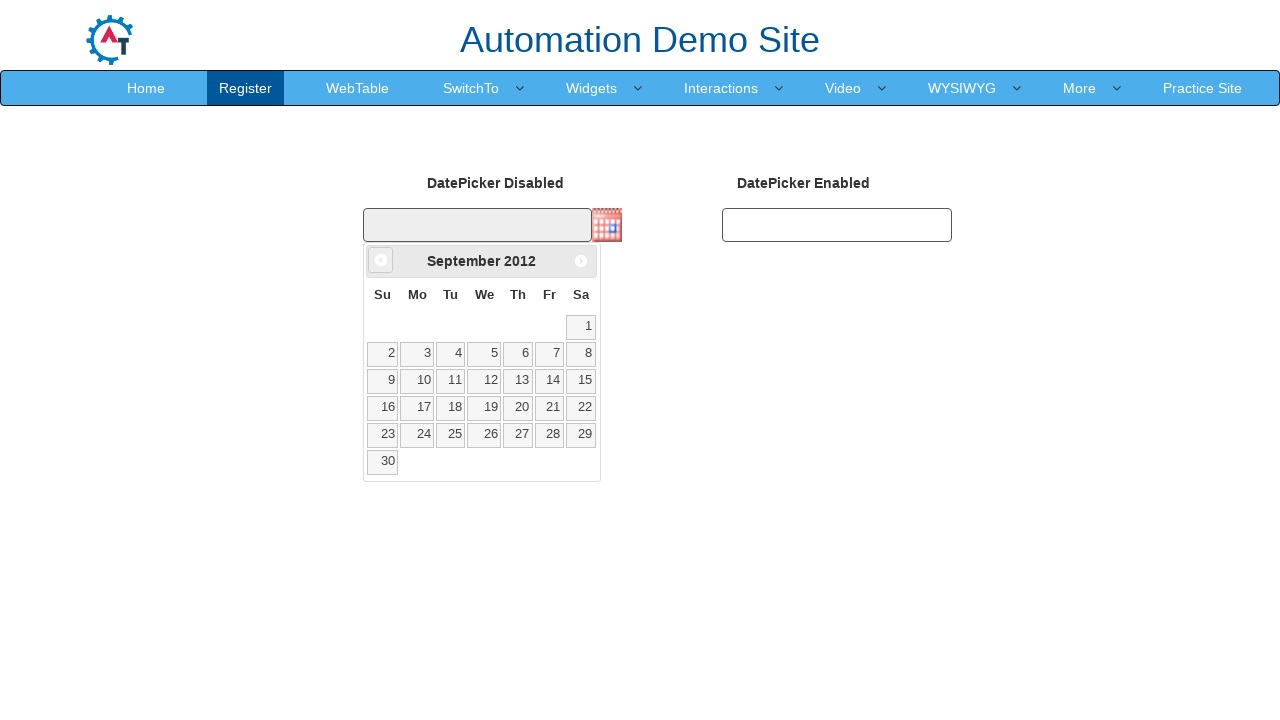

Navigated to previous month (September 2012) at (381, 260) on .ui-datepicker-prev
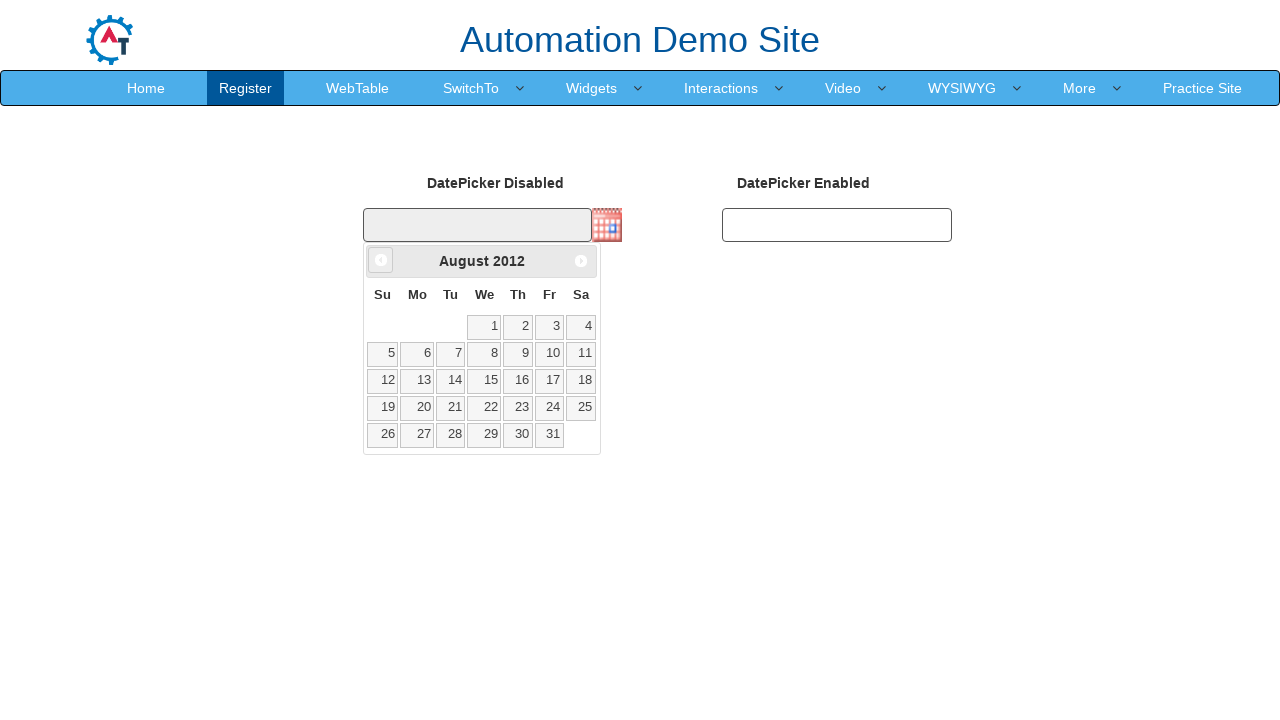

Navigated to previous month (August 2012) at (381, 260) on .ui-datepicker-prev
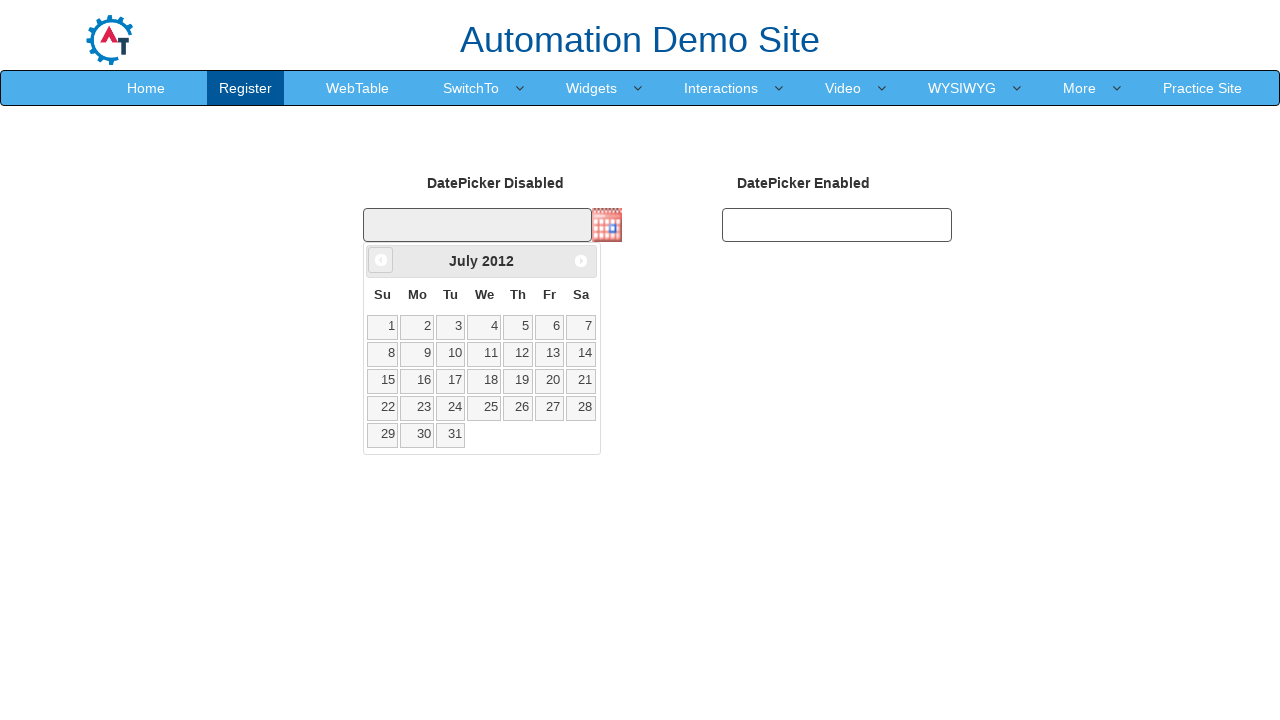

Navigated to previous month (July 2012) at (381, 260) on .ui-datepicker-prev
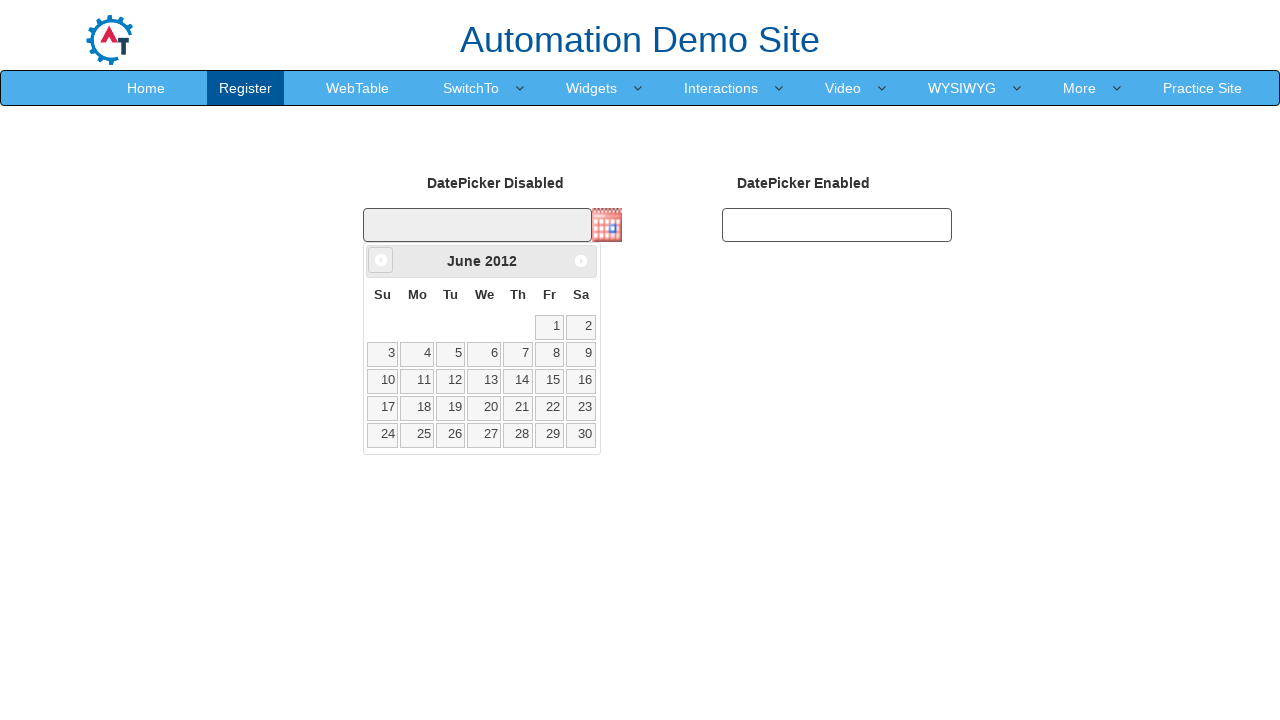

Navigated to previous month (June 2012) at (381, 260) on .ui-datepicker-prev
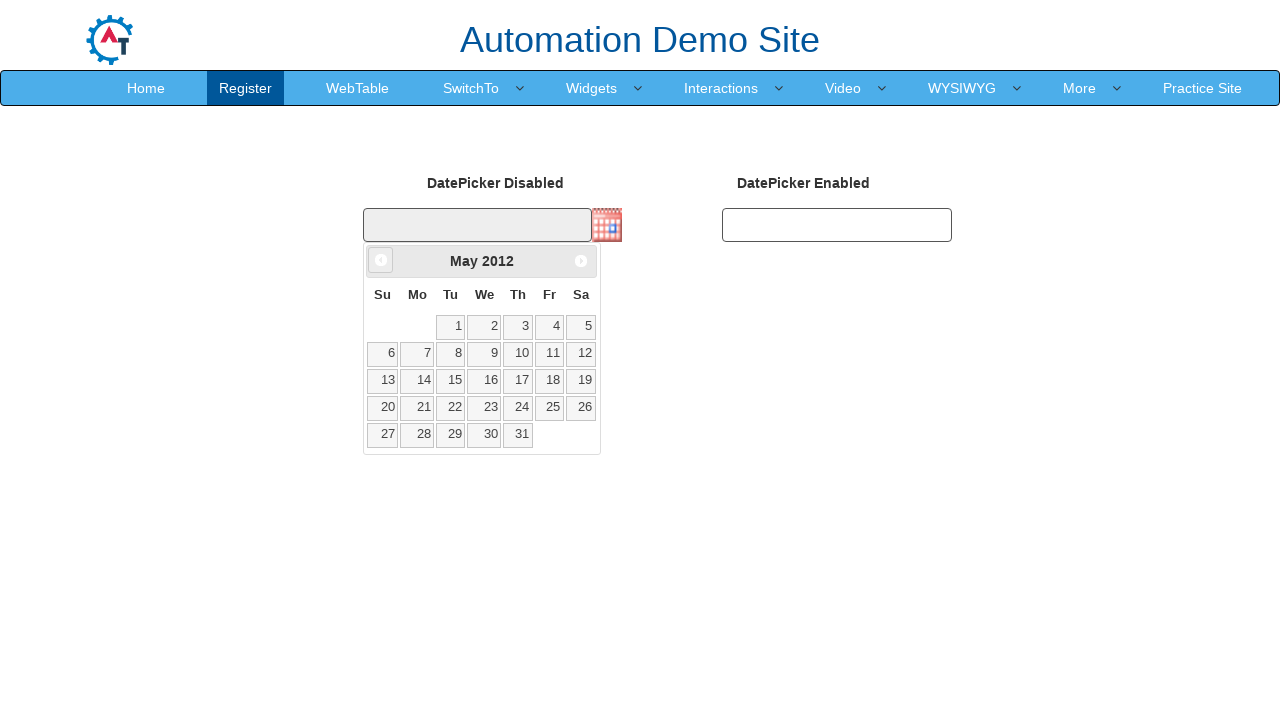

Navigated to previous month (May 2012) at (381, 260) on .ui-datepicker-prev
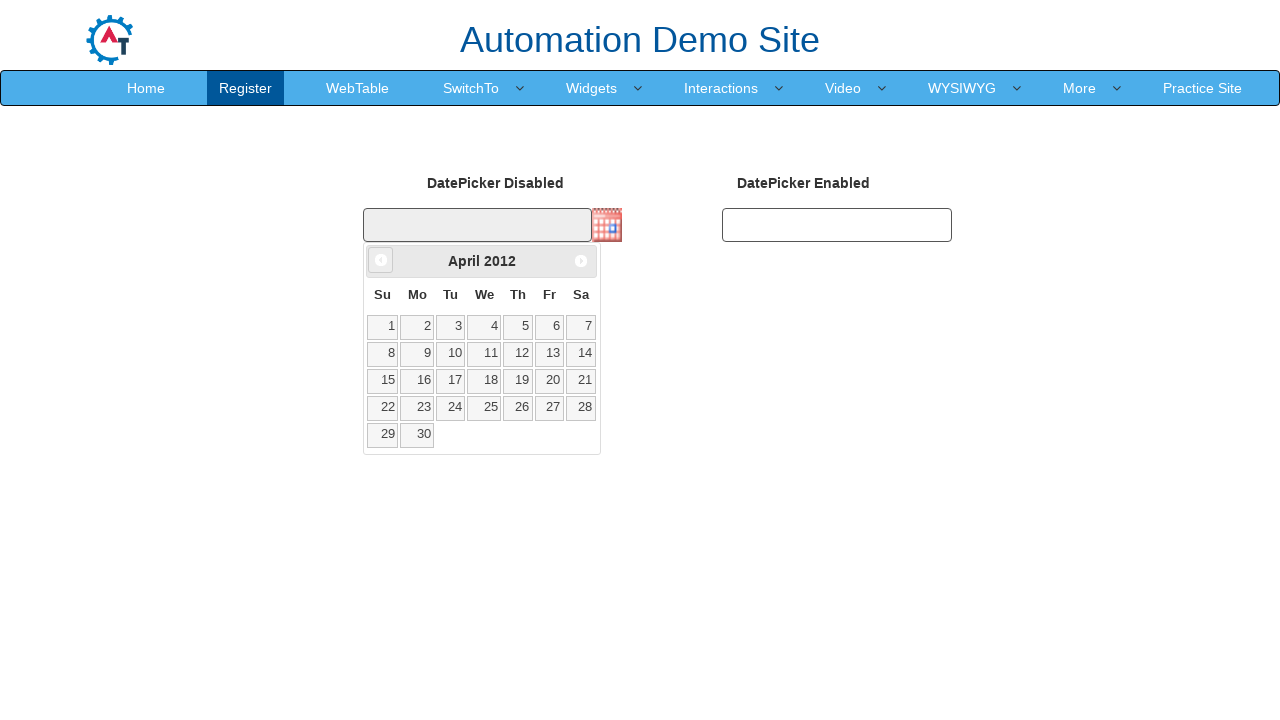

Navigated to previous month (April 2012) at (381, 260) on .ui-datepicker-prev
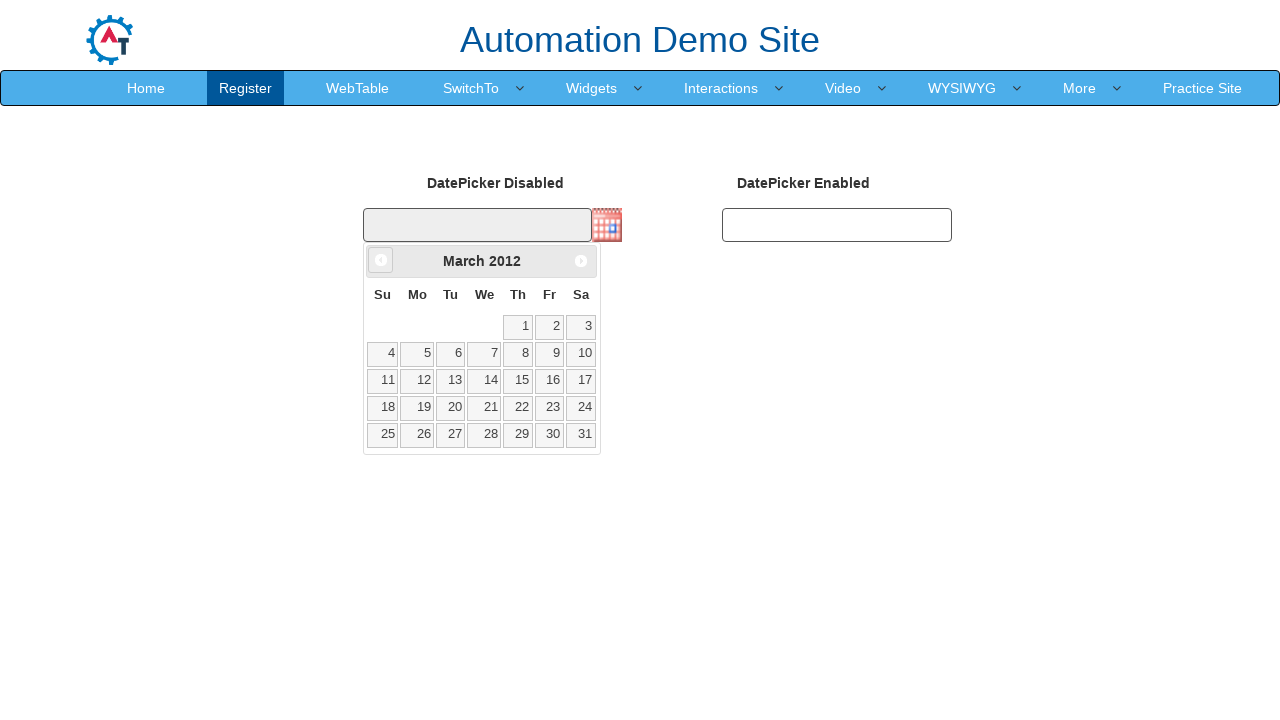

Navigated to previous month (March 2012) at (381, 260) on .ui-datepicker-prev
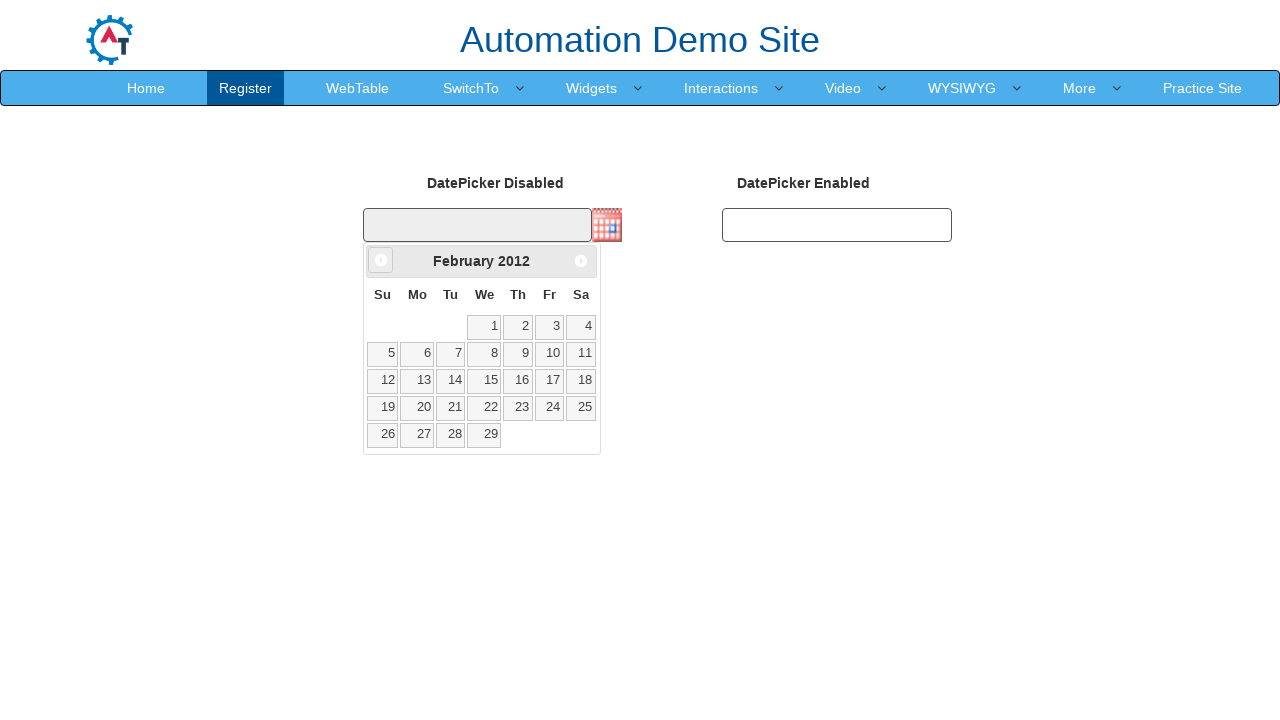

Navigated to previous month (February 2012) at (381, 260) on .ui-datepicker-prev
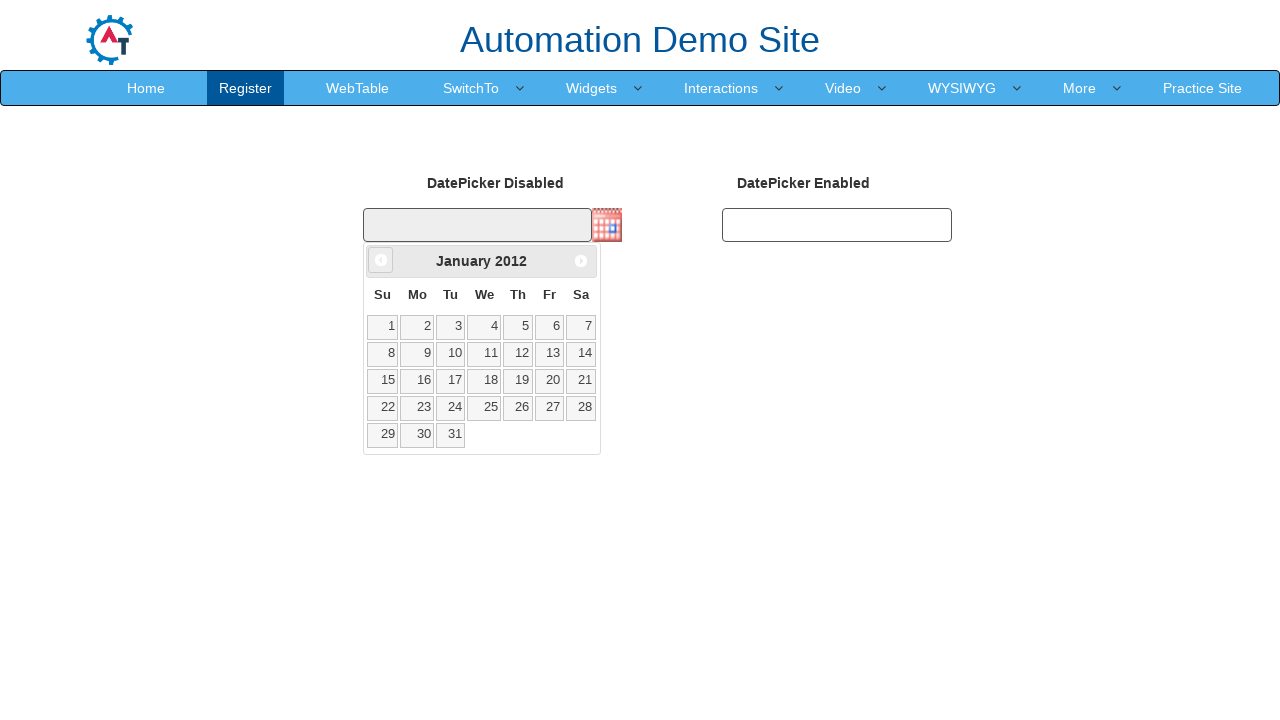

Navigated to previous month (January 2012) at (381, 260) on .ui-datepicker-prev
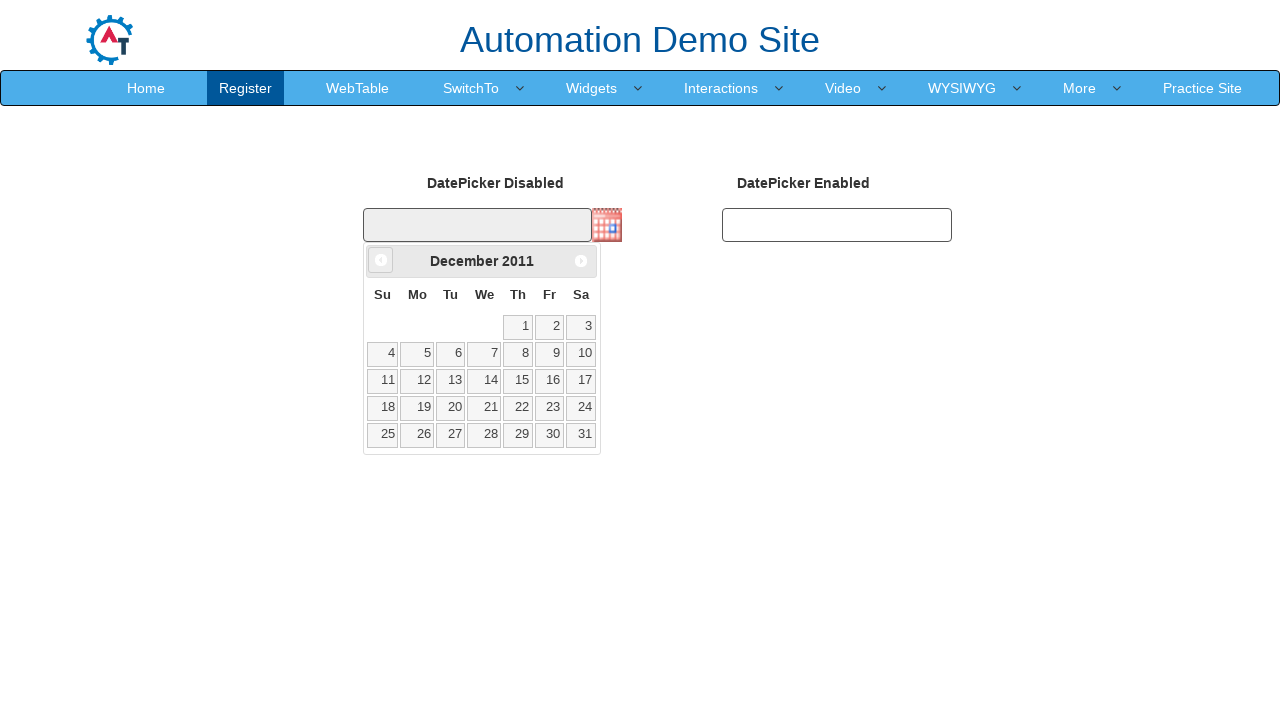

Navigated to previous month (December 2011) at (381, 260) on .ui-datepicker-prev
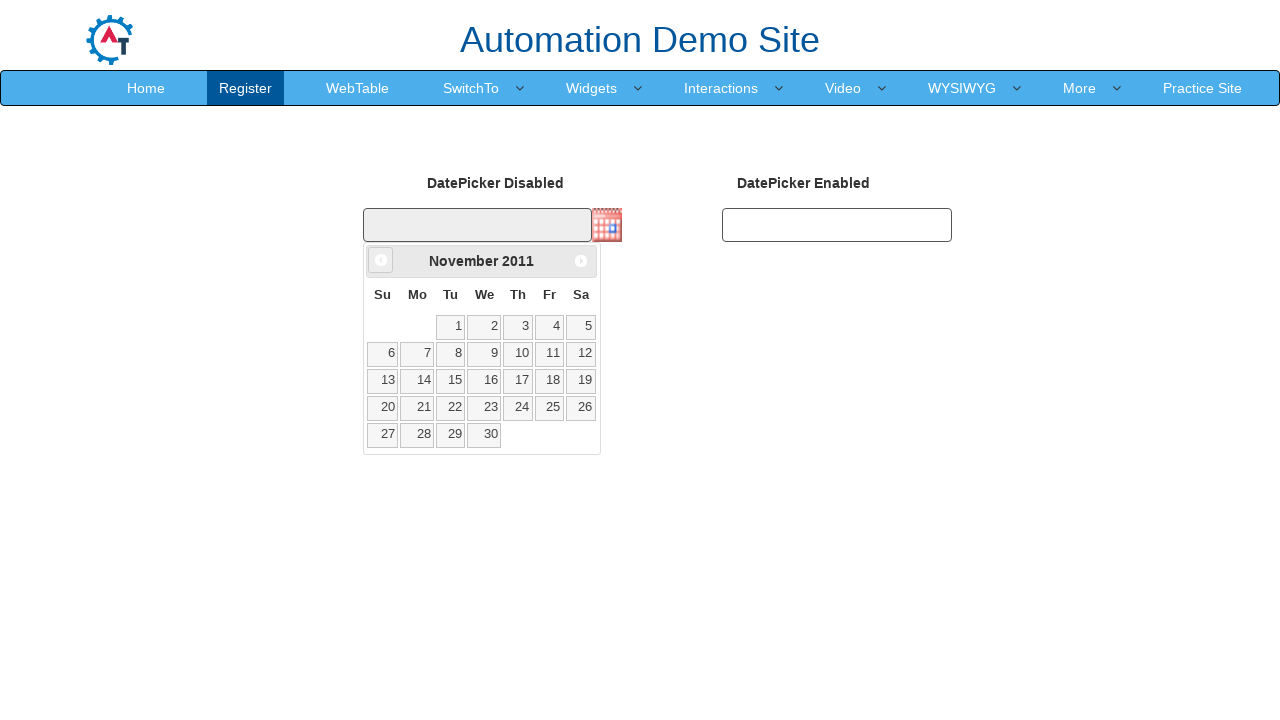

Navigated to previous month (November 2011) at (381, 260) on .ui-datepicker-prev
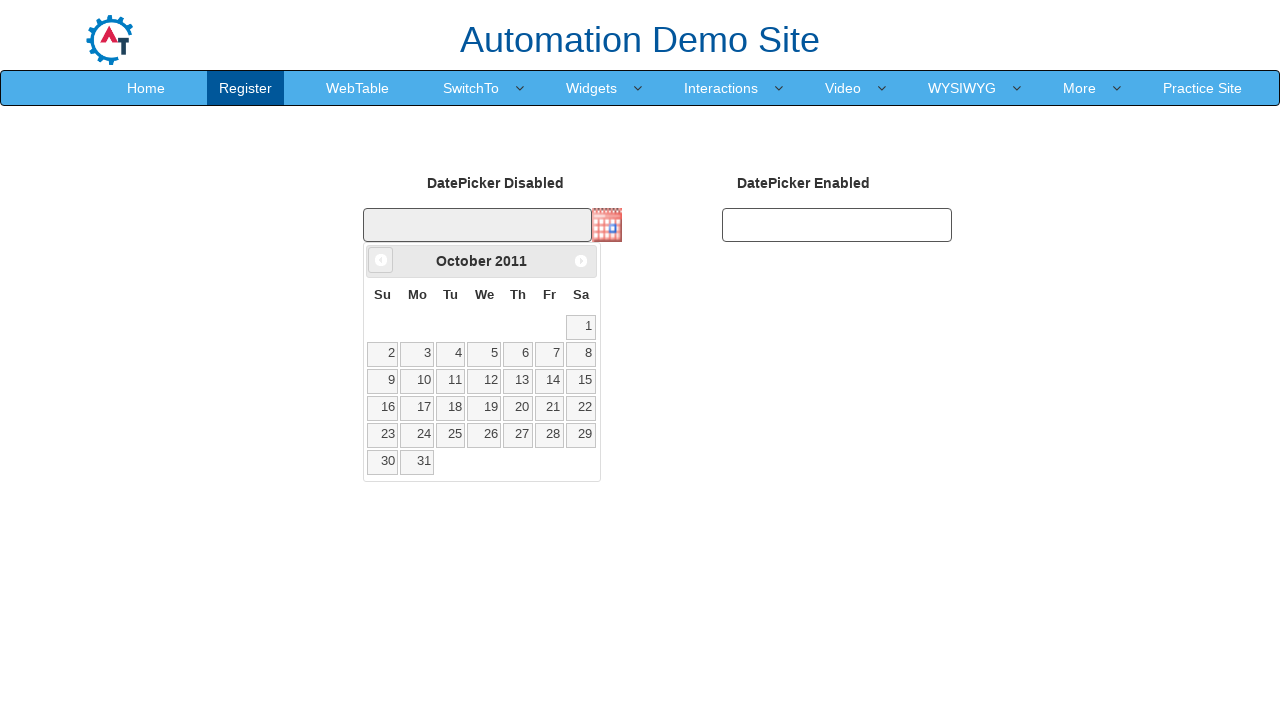

Navigated to previous month (October 2011) at (381, 260) on .ui-datepicker-prev
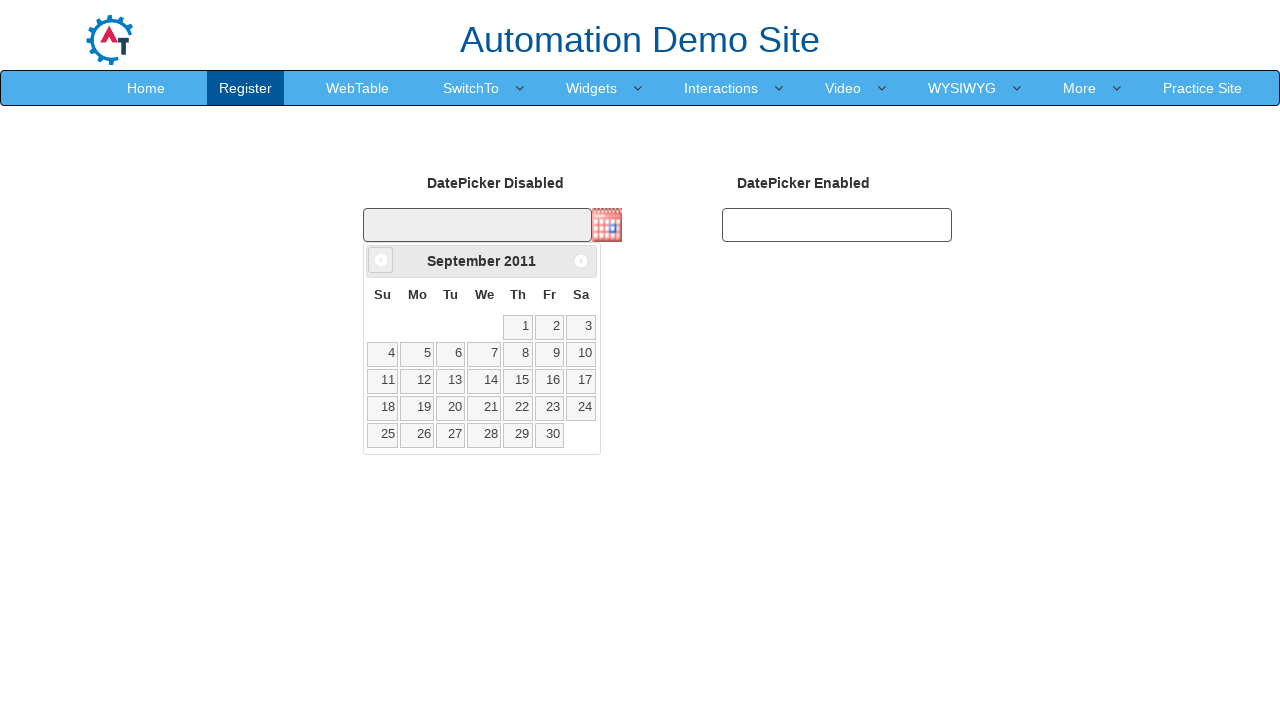

Navigated to previous month (September 2011) at (381, 260) on .ui-datepicker-prev
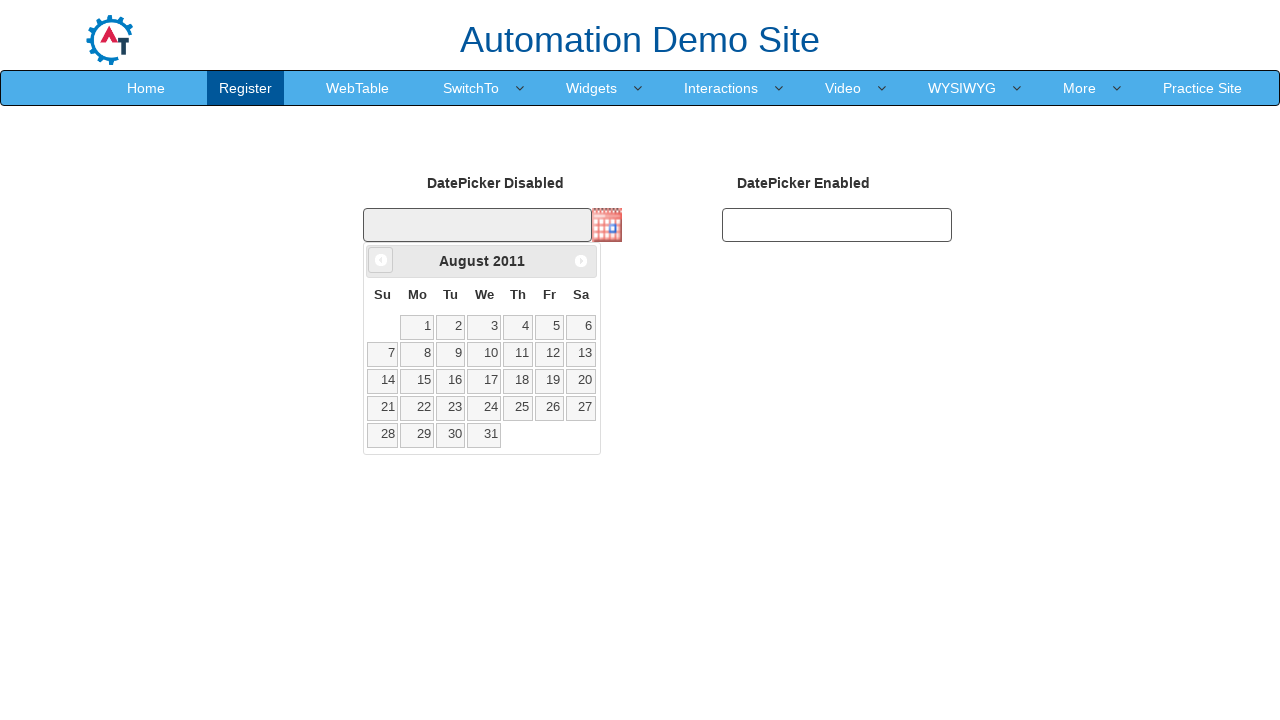

Navigated to previous month (August 2011) at (381, 260) on .ui-datepicker-prev
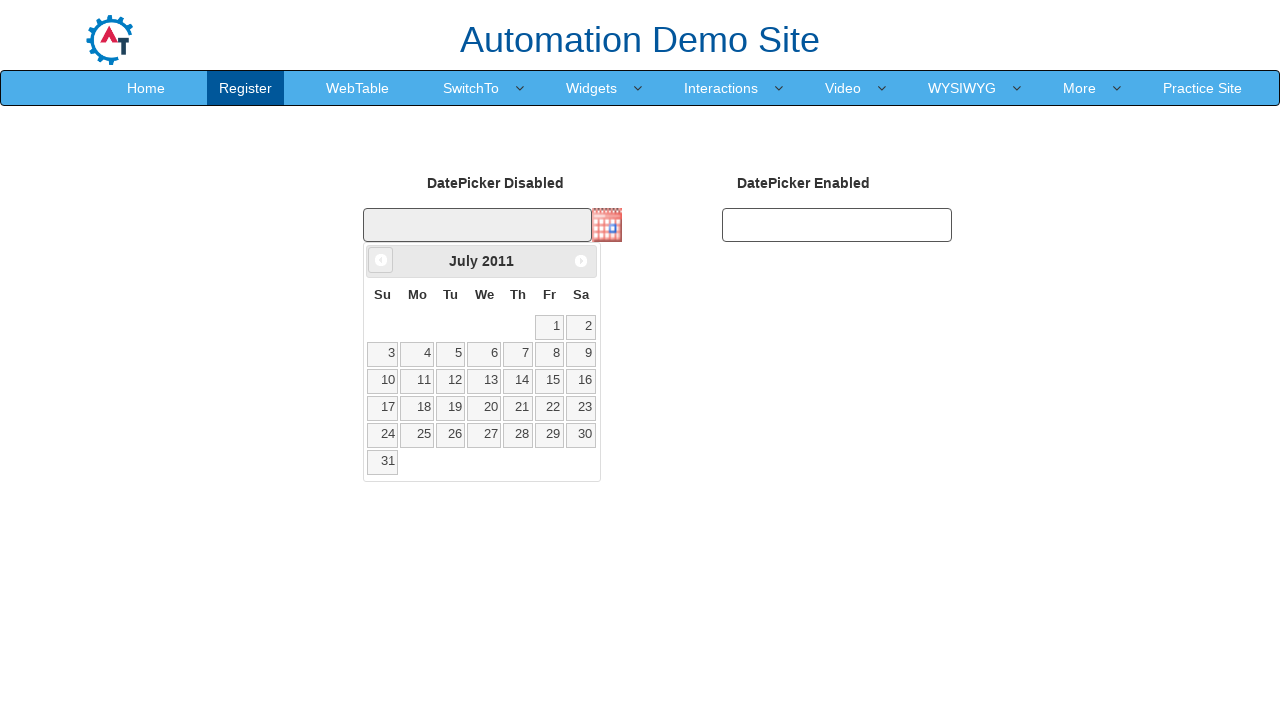

Navigated to previous month (July 2011) at (381, 260) on .ui-datepicker-prev
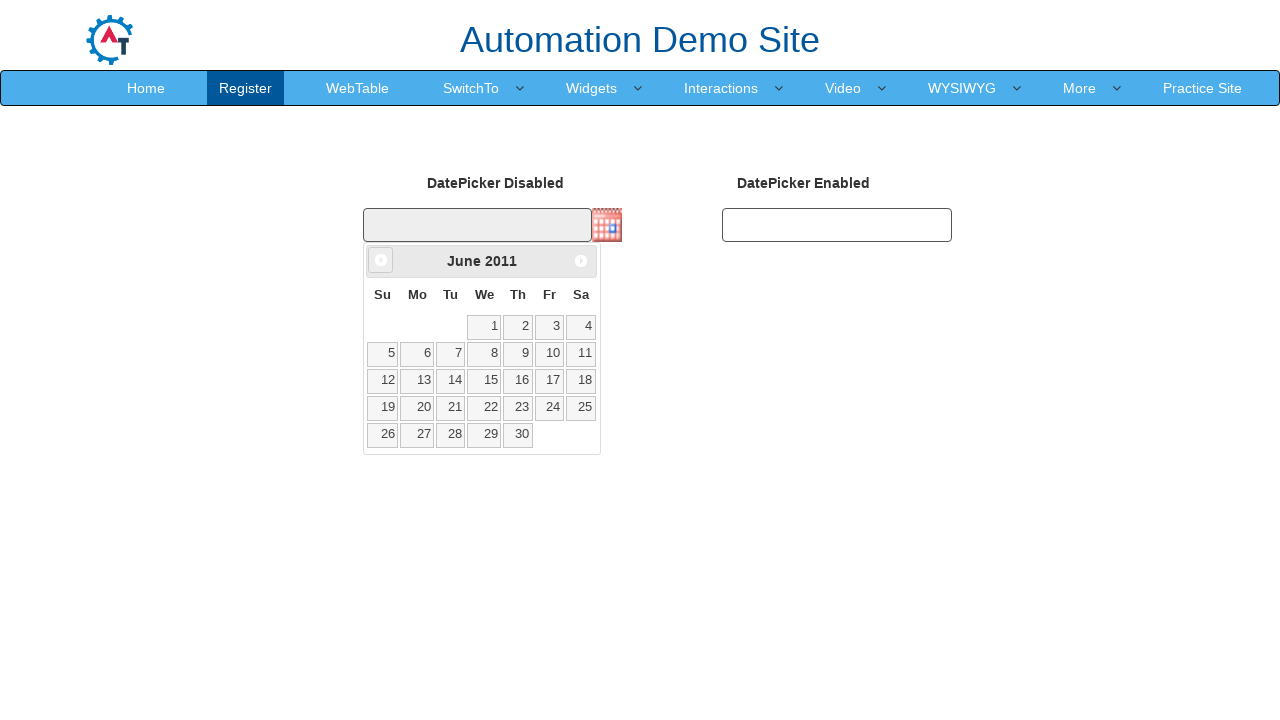

Navigated to previous month (June 2011) at (381, 260) on .ui-datepicker-prev
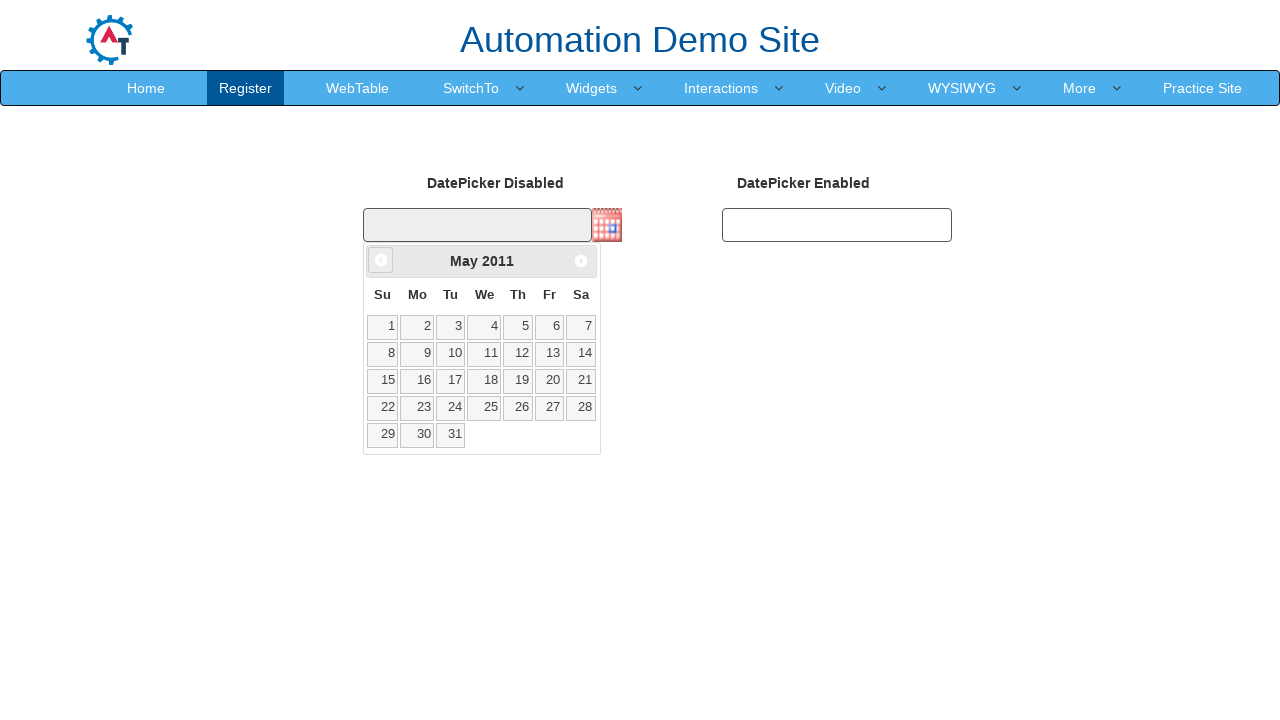

Navigated to previous month (May 2011) at (381, 260) on .ui-datepicker-prev
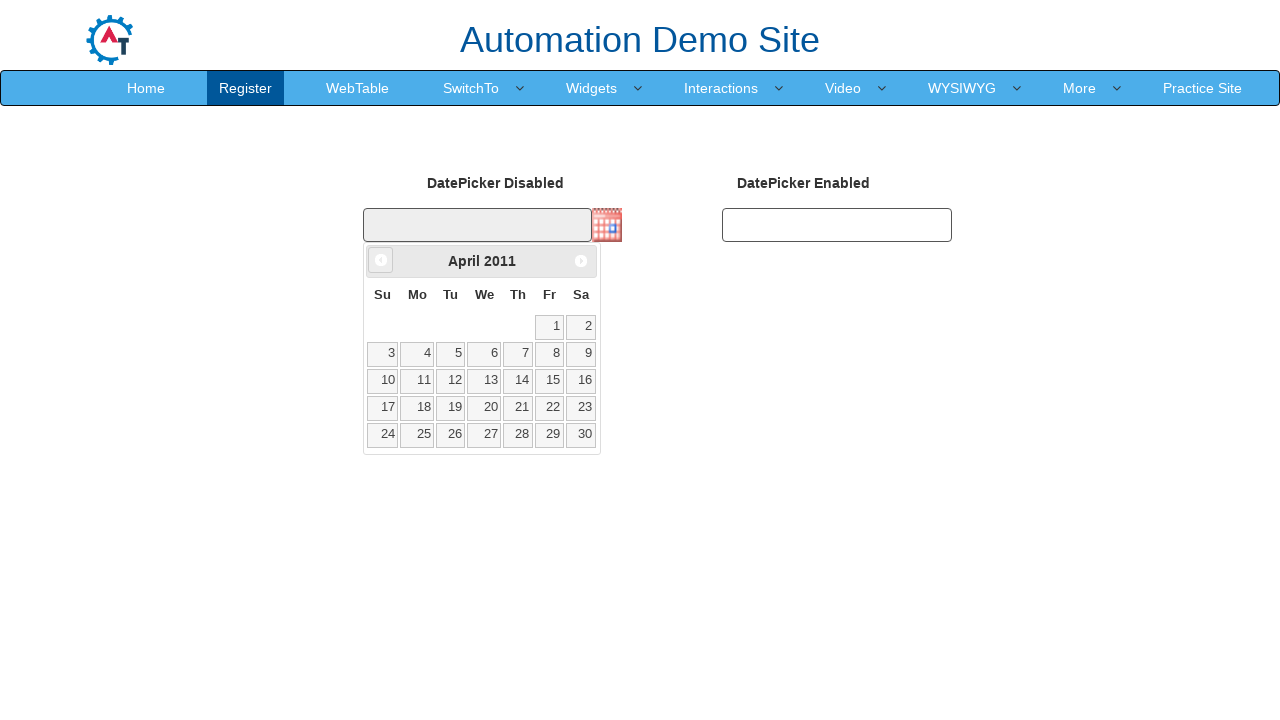

Navigated to previous month (April 2011) at (381, 260) on .ui-datepicker-prev
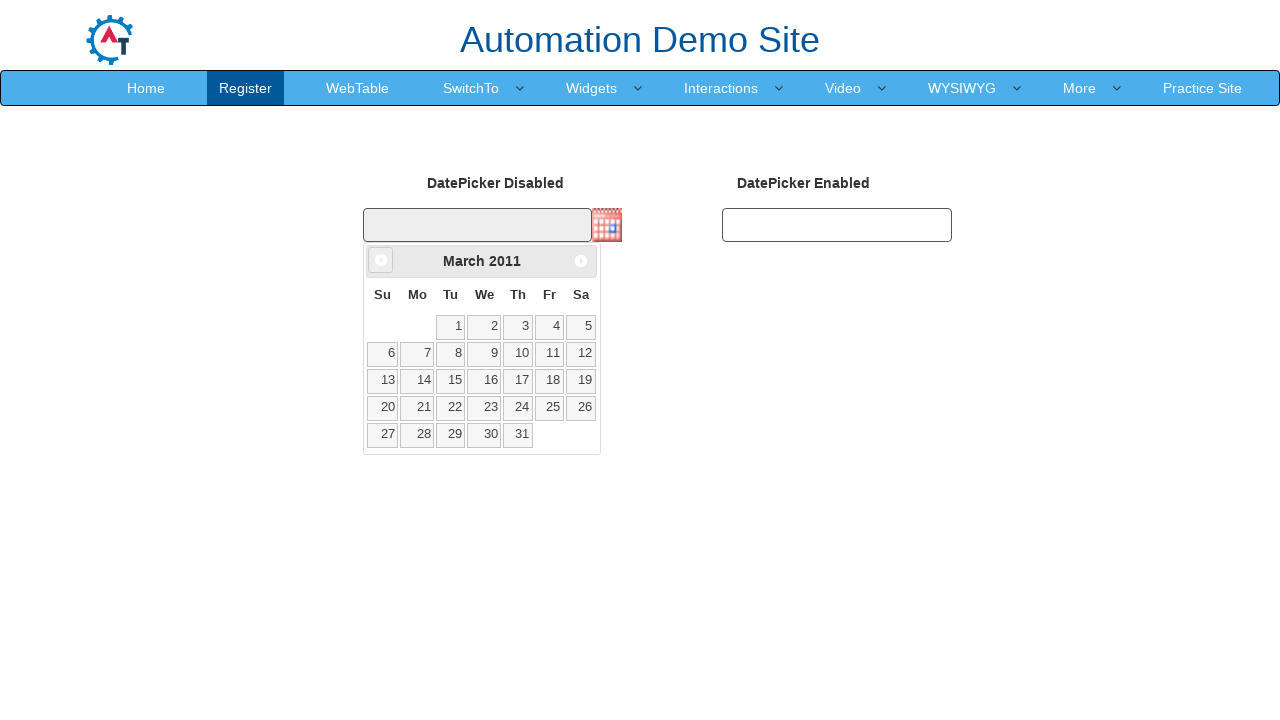

Navigated to previous month (March 2011) at (381, 260) on .ui-datepicker-prev
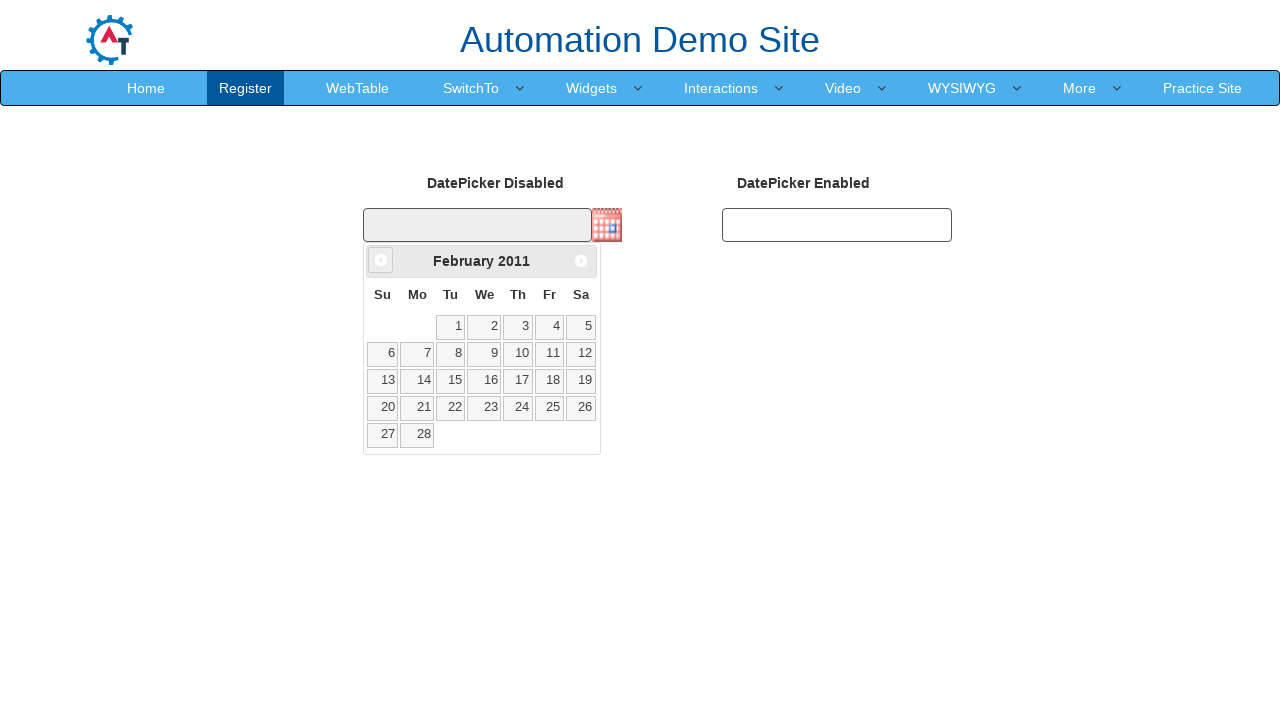

Navigated to previous month (February 2011) at (381, 260) on .ui-datepicker-prev
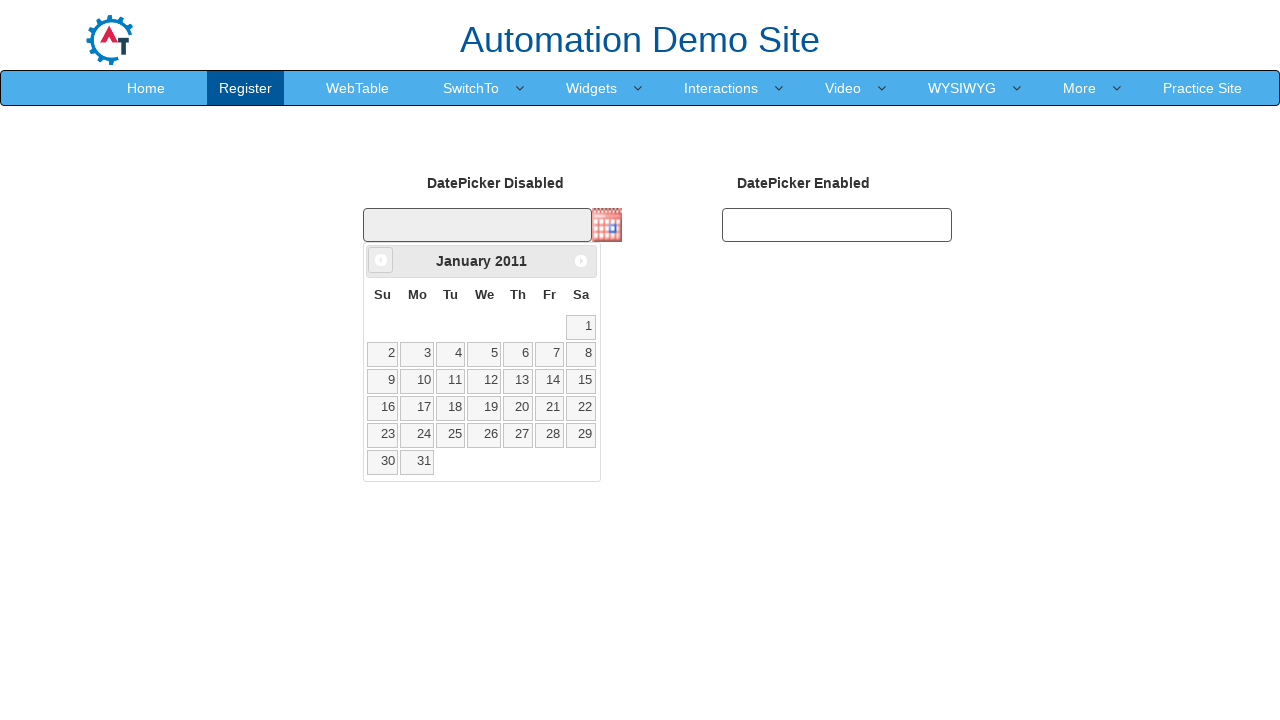

Navigated to previous month (January 2011) at (381, 260) on .ui-datepicker-prev
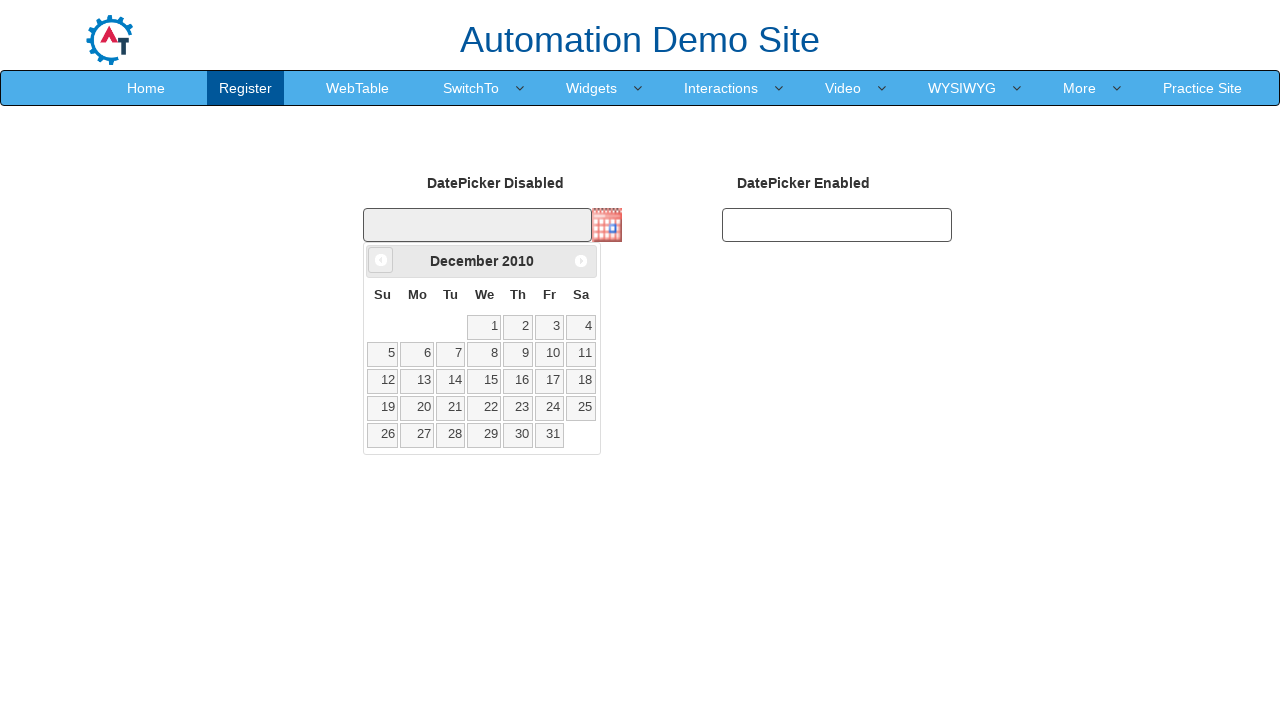

Navigated to previous month (December 2010) at (381, 260) on .ui-datepicker-prev
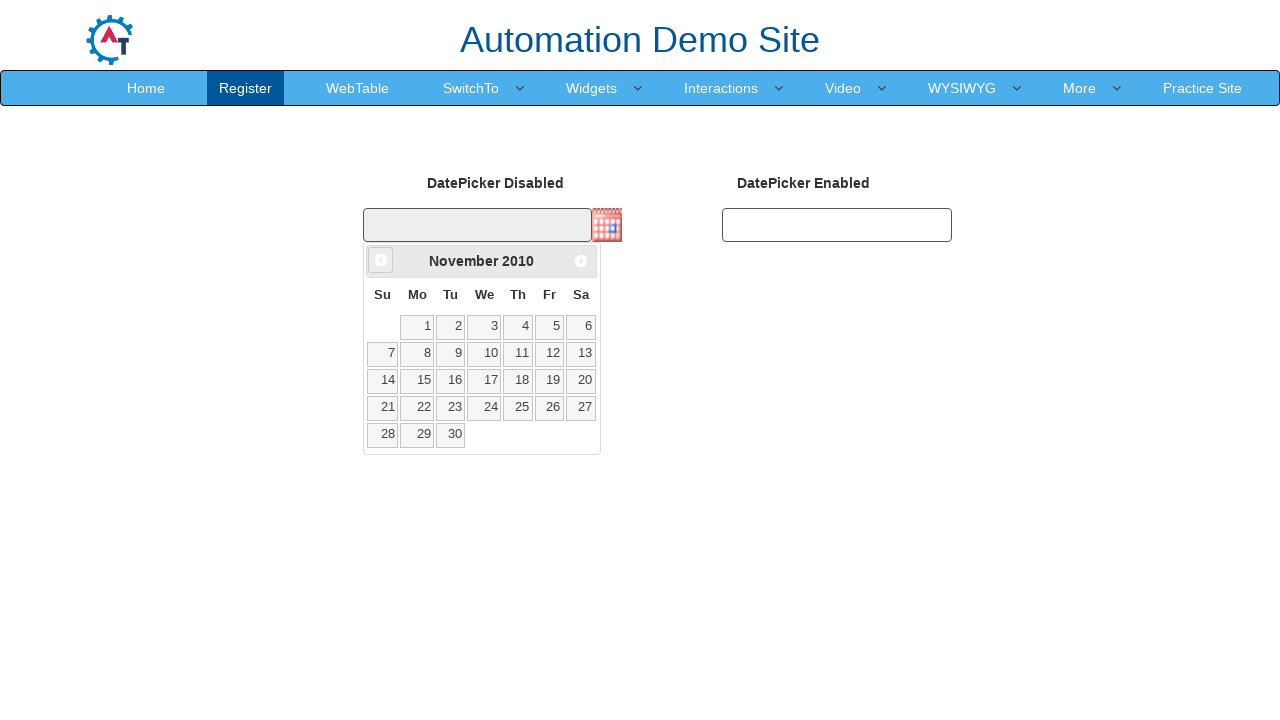

Navigated to previous month (November 2010) at (381, 260) on .ui-datepicker-prev
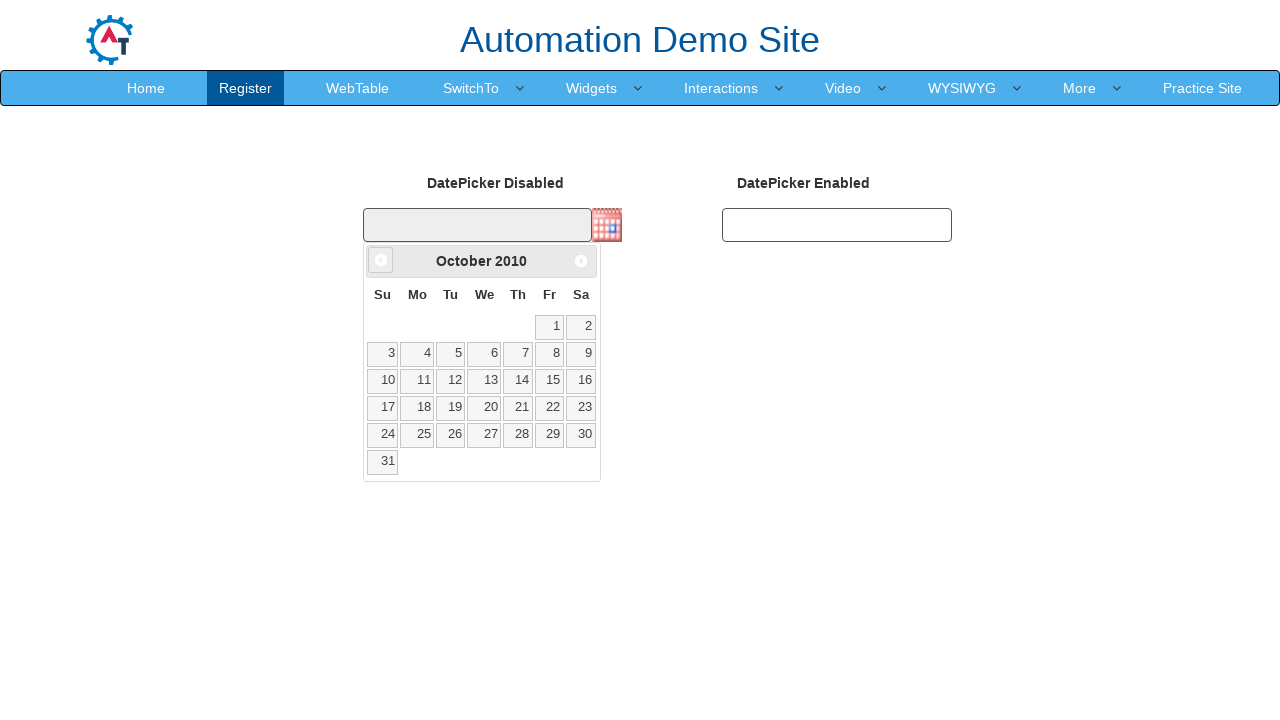

Navigated to previous month (October 2010) at (381, 260) on .ui-datepicker-prev
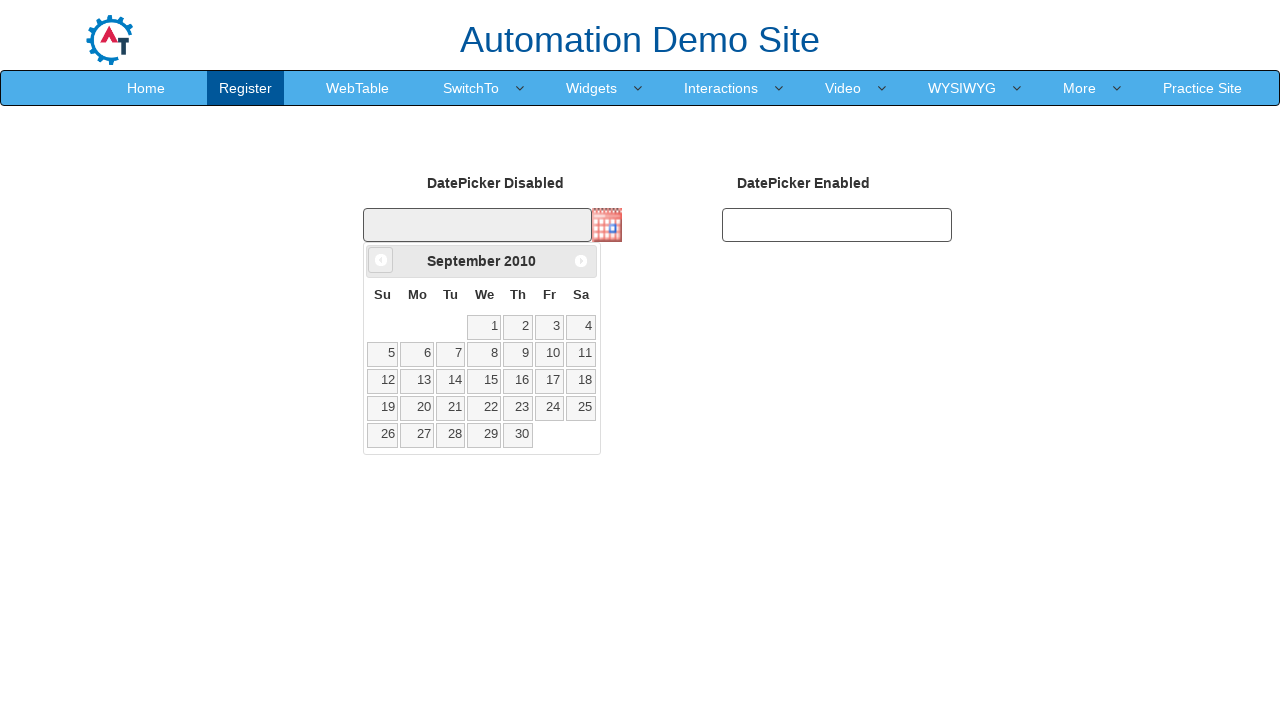

Navigated to previous month (September 2010) at (381, 260) on .ui-datepicker-prev
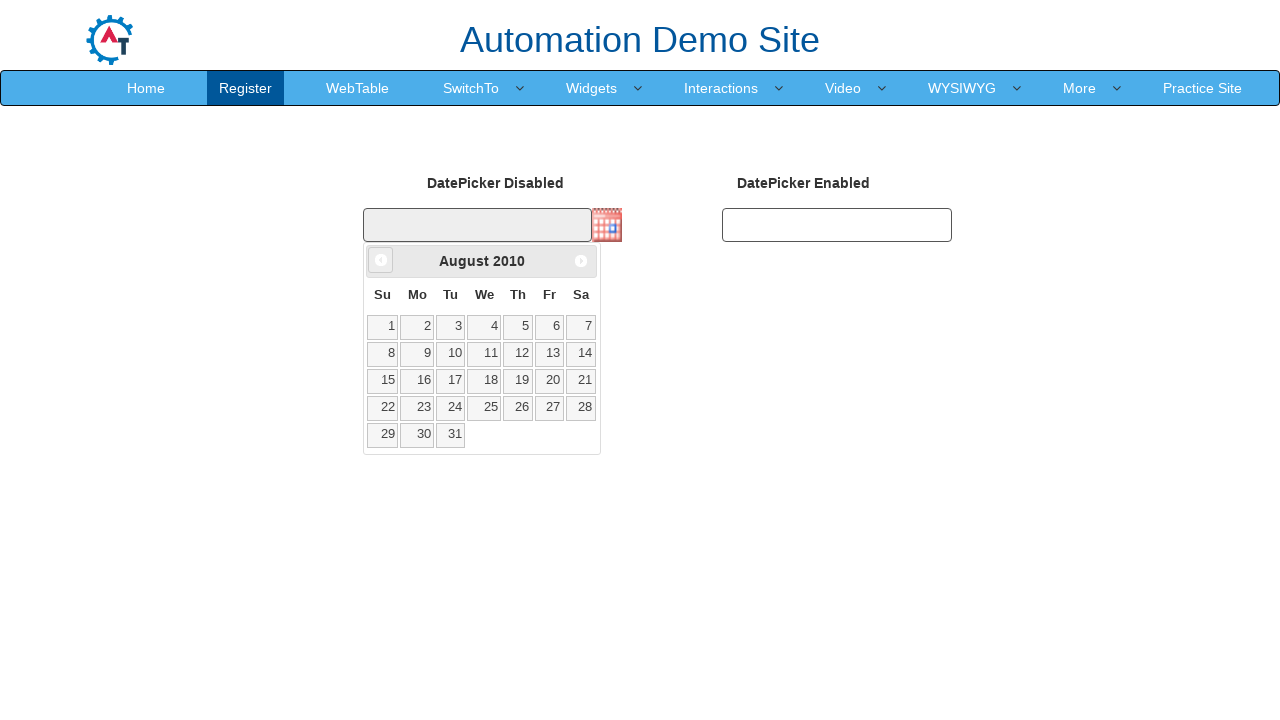

Navigated to previous month (August 2010) at (381, 260) on .ui-datepicker-prev
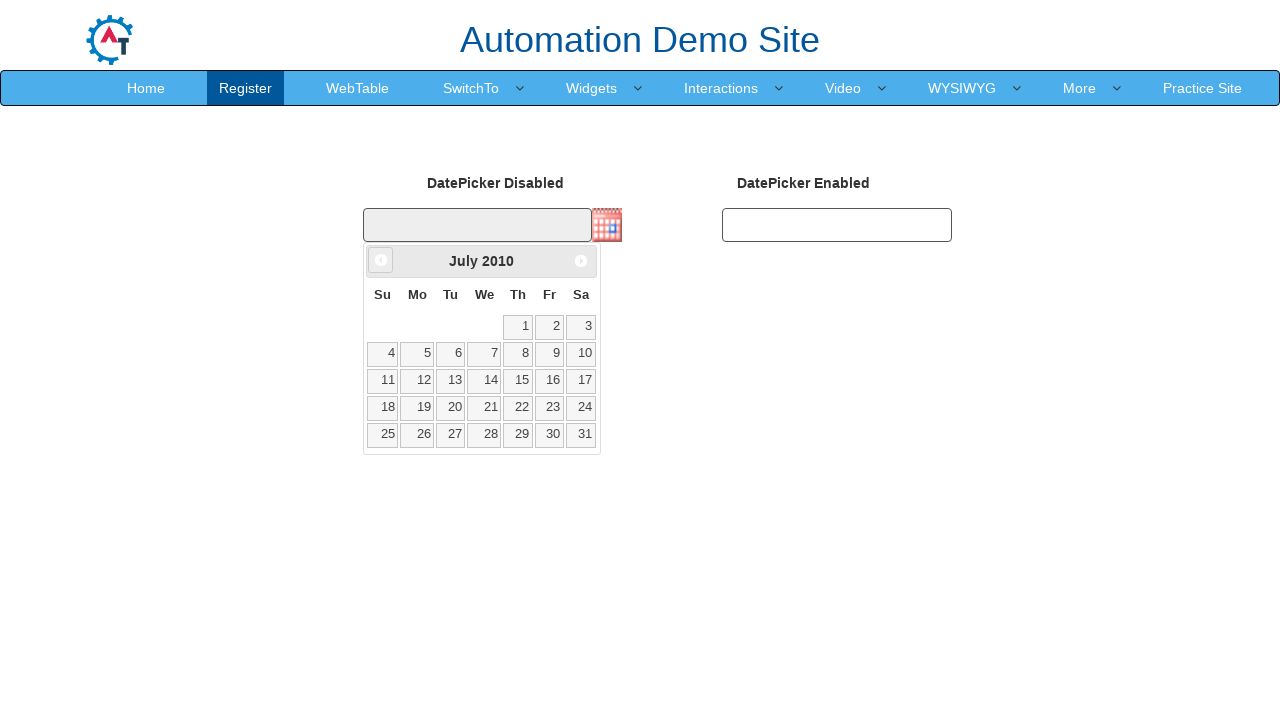

Navigated to previous month (July 2010) at (381, 260) on .ui-datepicker-prev
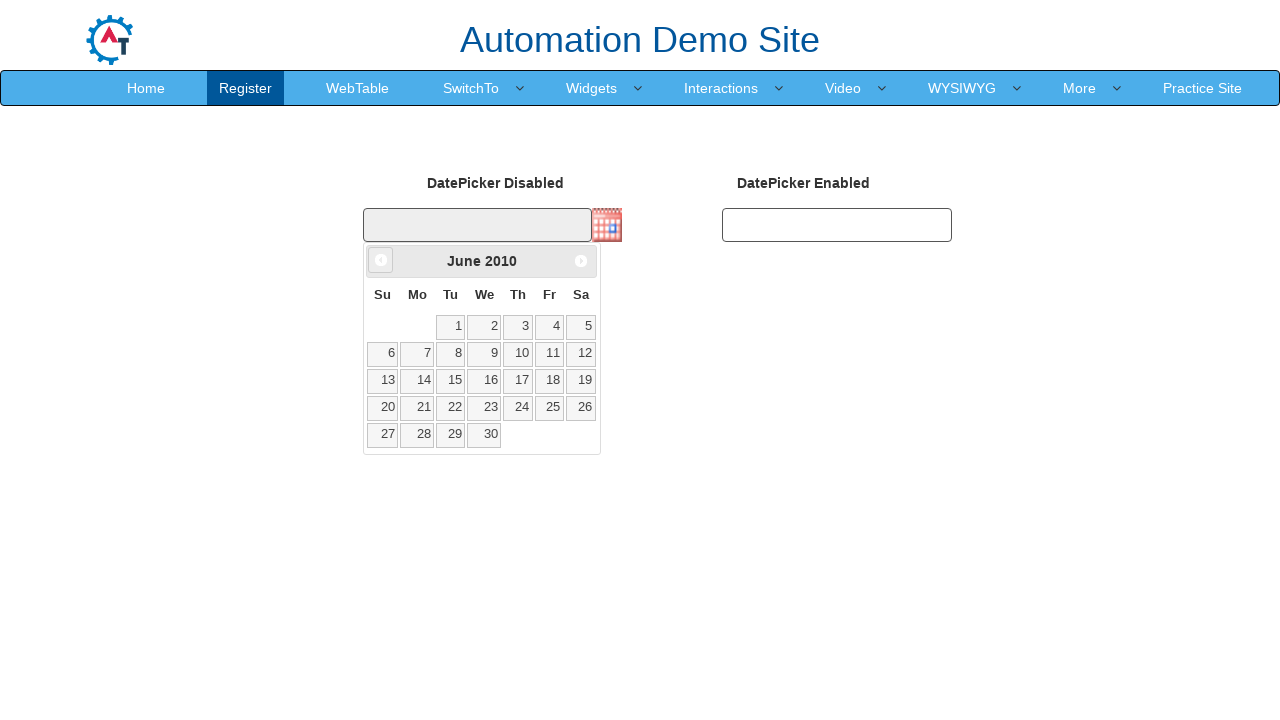

Navigated to previous month (June 2010) at (381, 260) on .ui-datepicker-prev
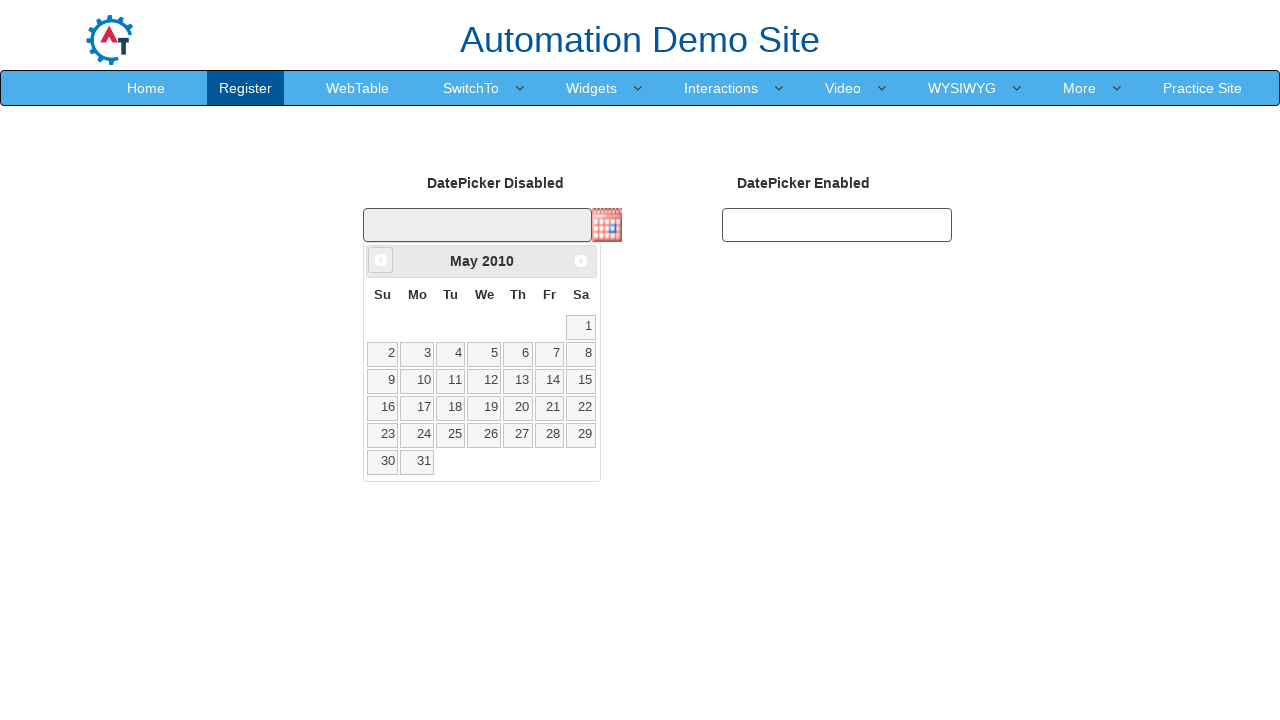

Navigated to previous month (May 2010) at (381, 260) on .ui-datepicker-prev
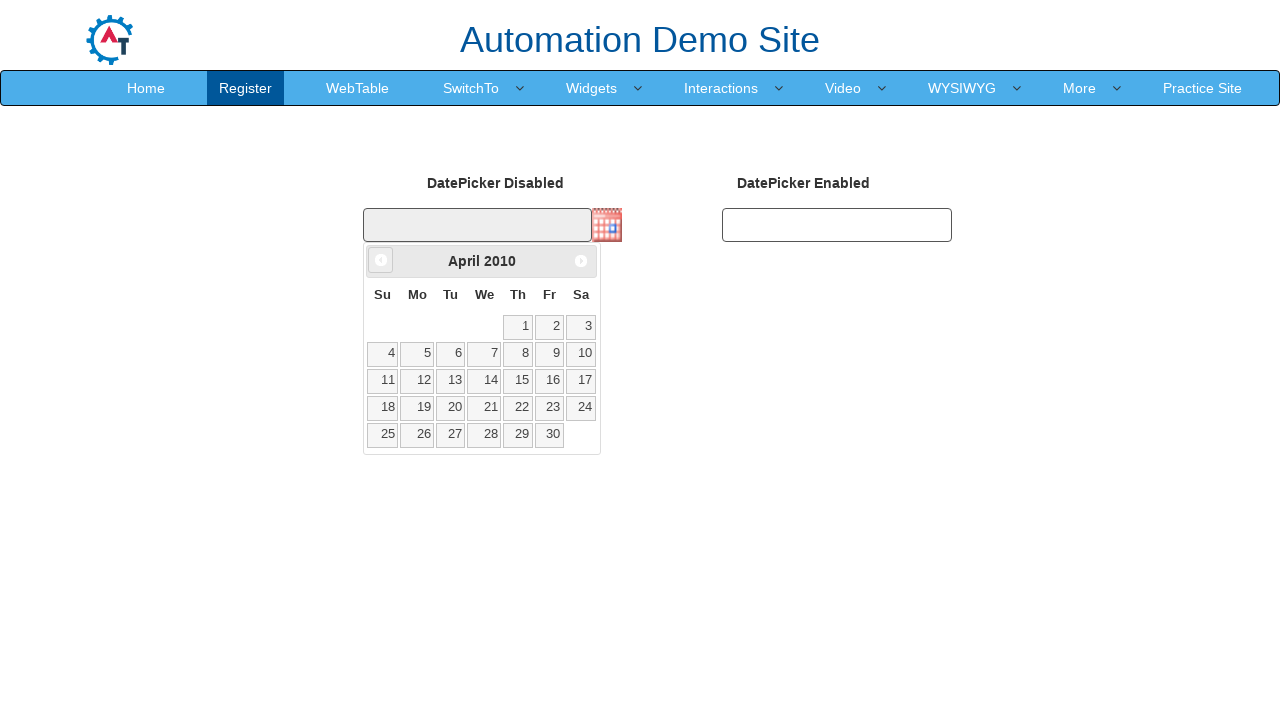

Navigated to previous month (April 2010) at (381, 260) on .ui-datepicker-prev
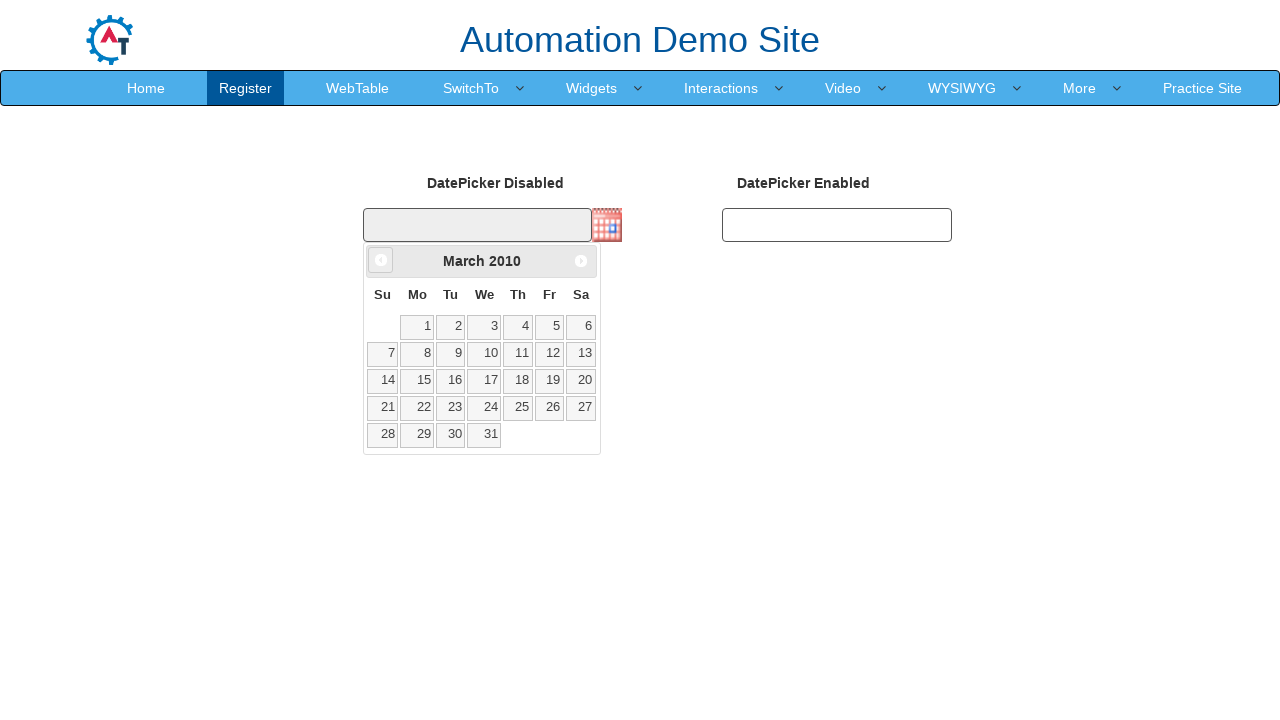

Navigated to previous month (March 2010) at (381, 260) on .ui-datepicker-prev
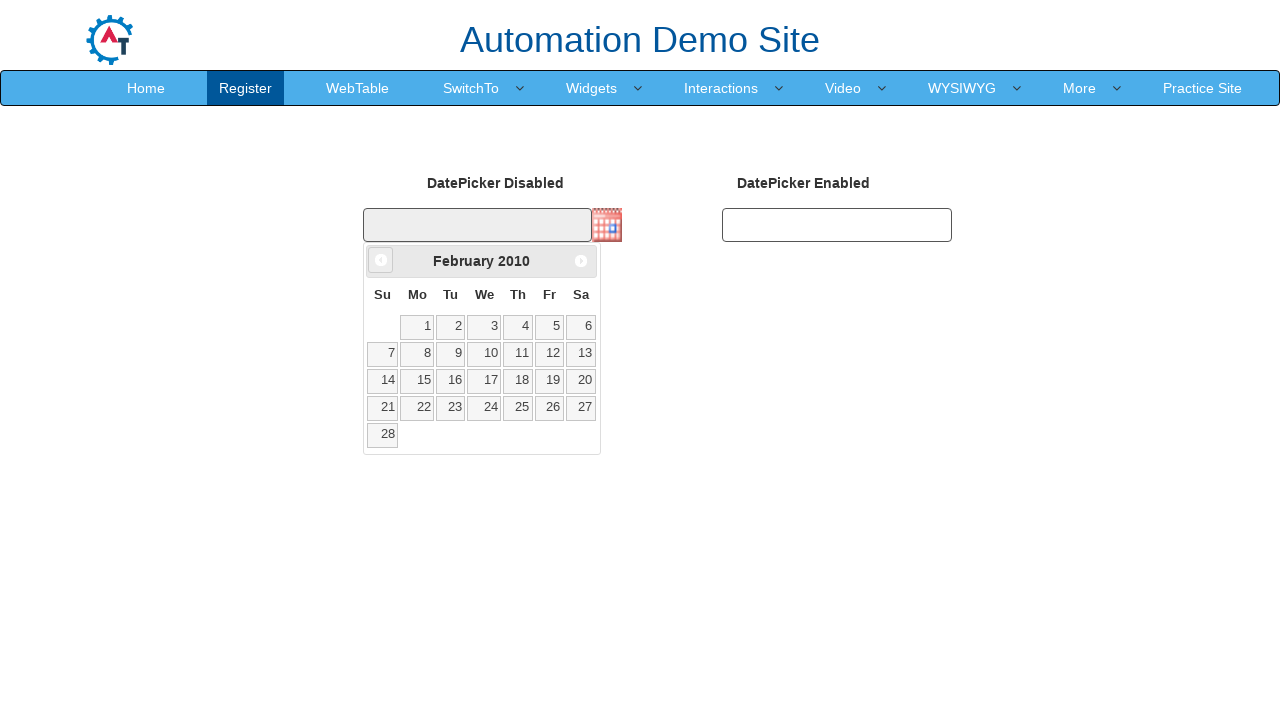

Navigated to previous month (February 2010) at (381, 260) on .ui-datepicker-prev
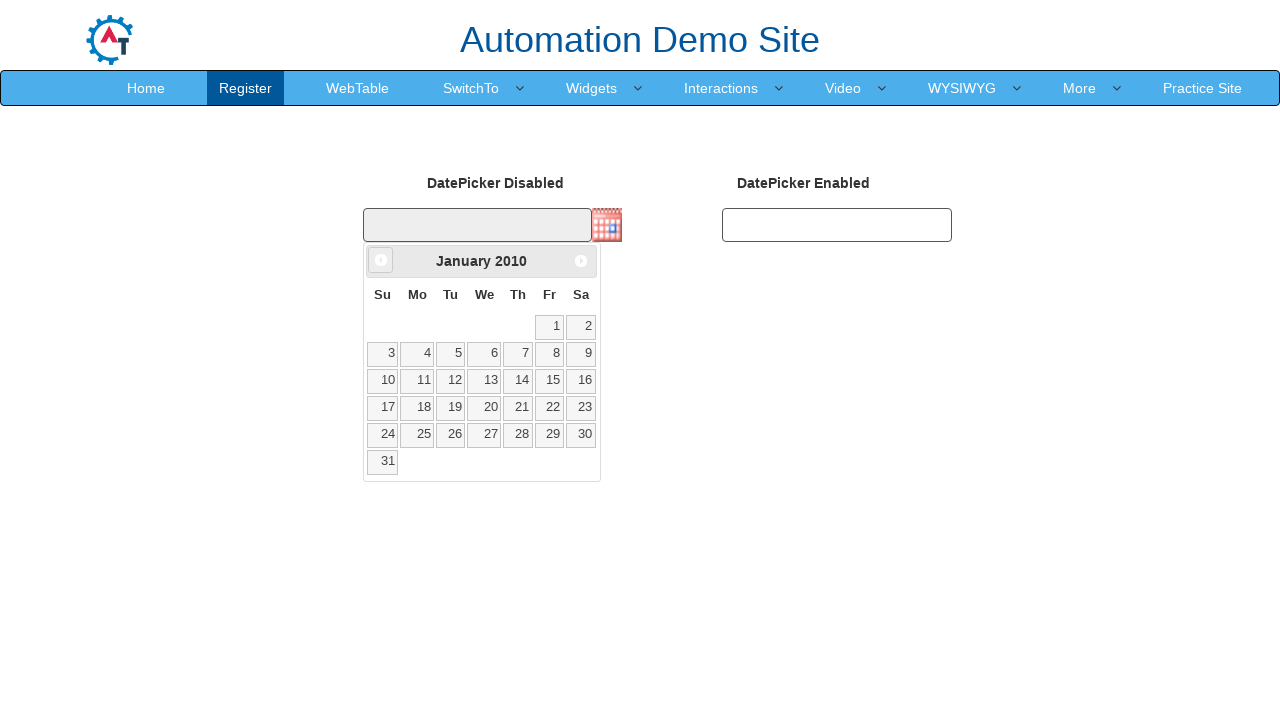

Navigated to previous month (January 2010) at (381, 260) on .ui-datepicker-prev
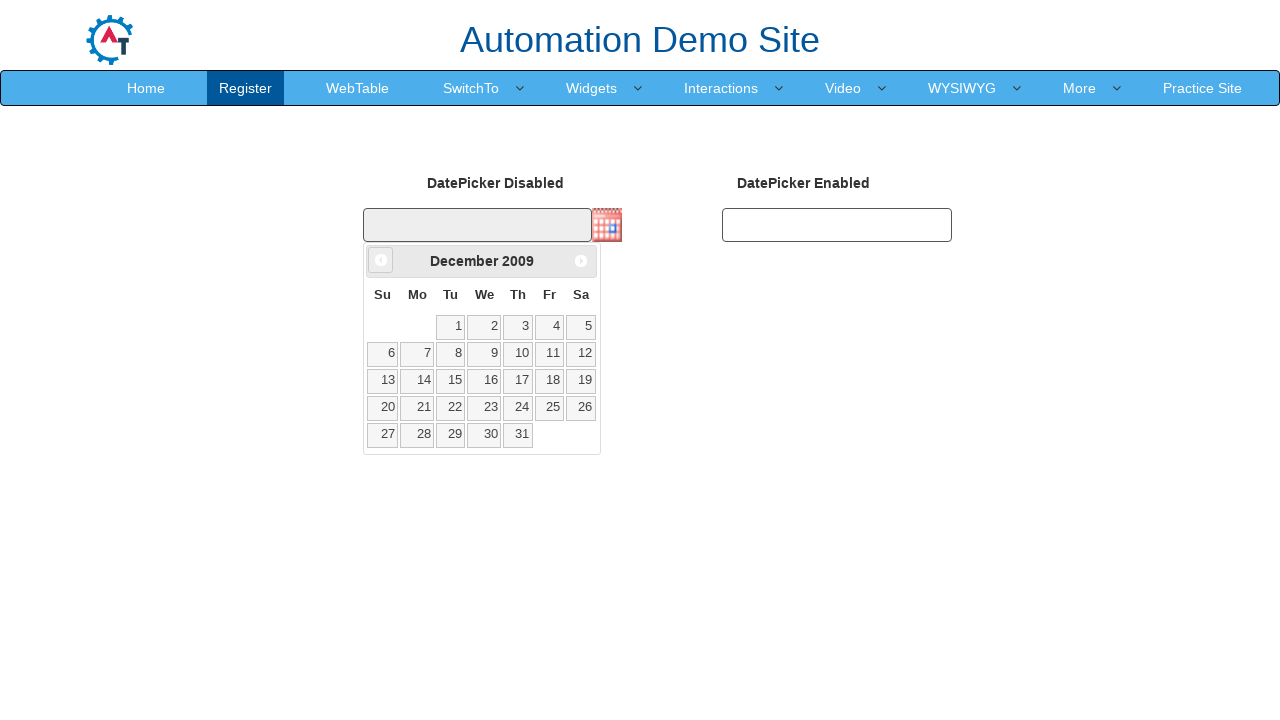

Navigated to previous month (December 2009) at (381, 260) on .ui-datepicker-prev
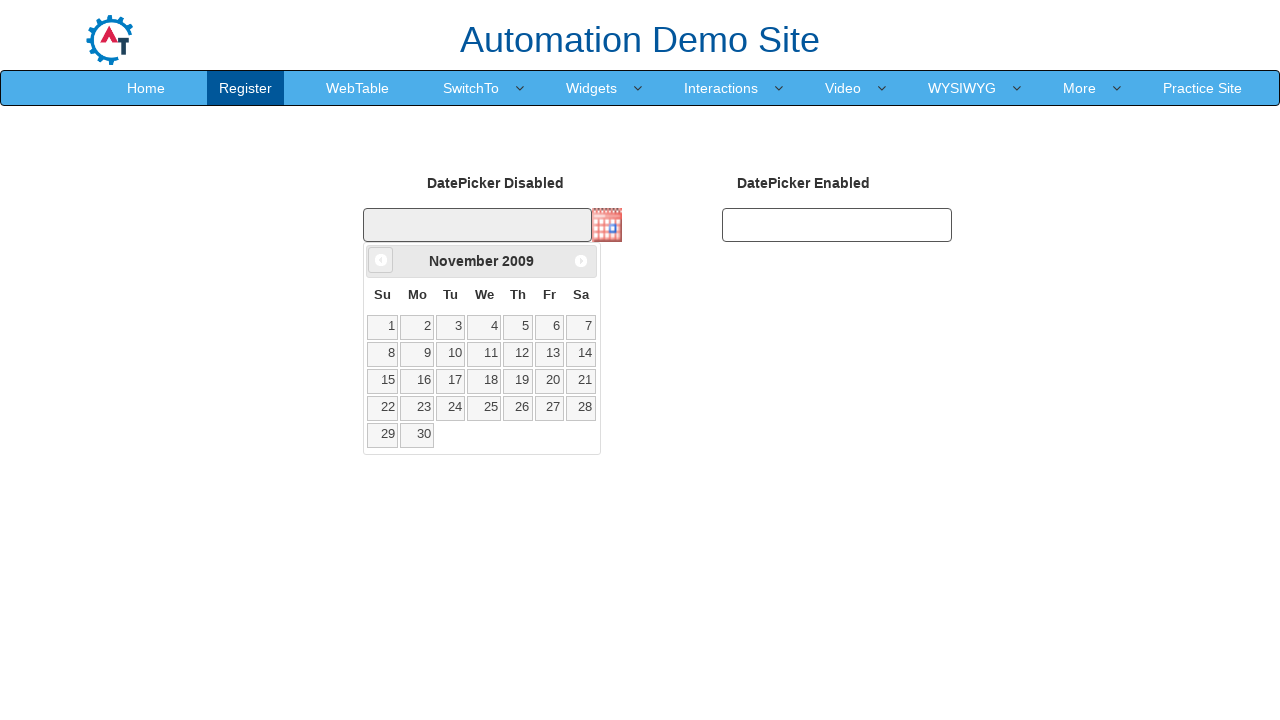

Navigated to previous month (November 2009) at (381, 260) on .ui-datepicker-prev
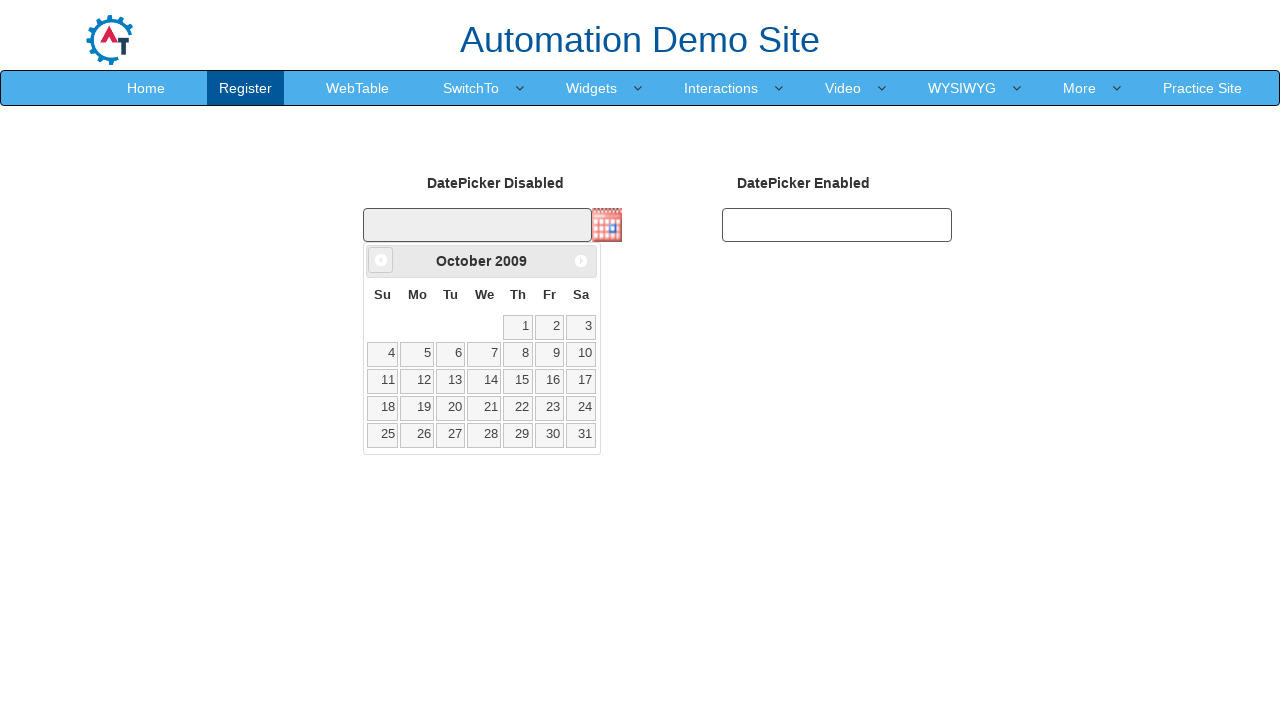

Navigated to previous month (October 2009) at (381, 260) on .ui-datepicker-prev
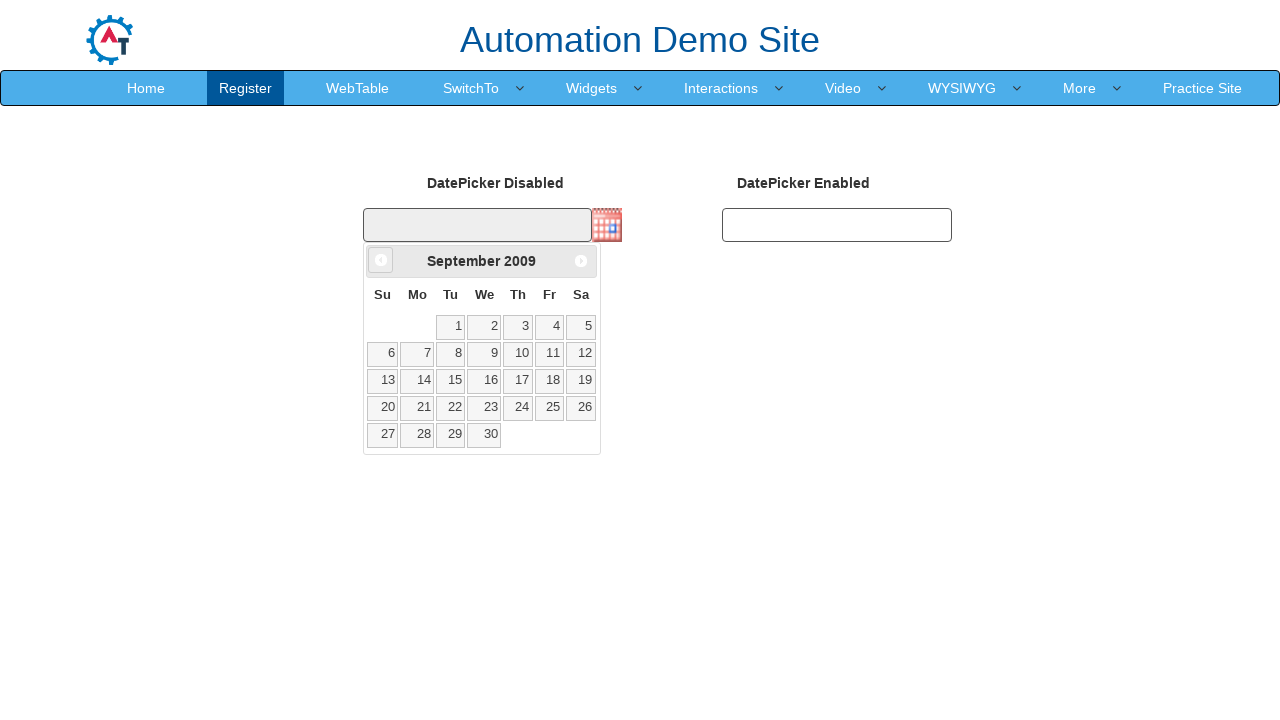

Navigated to previous month (September 2009) at (381, 260) on .ui-datepicker-prev
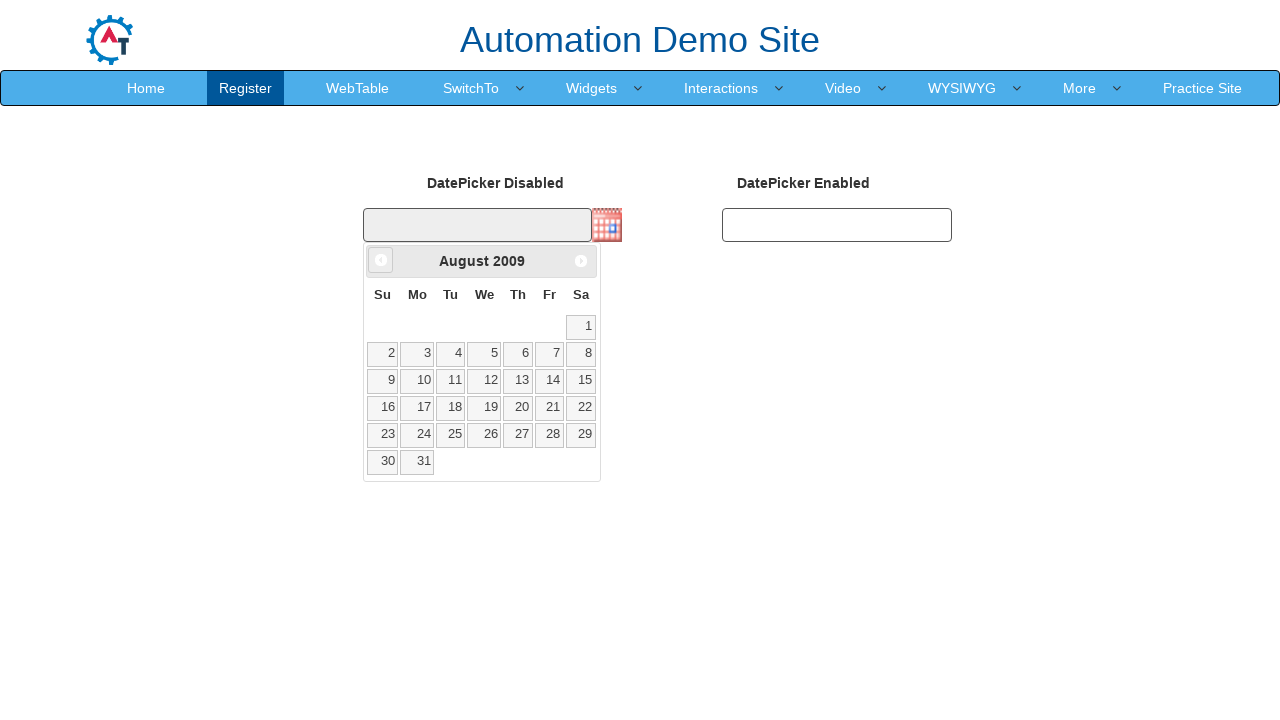

Navigated to previous month (August 2009) at (381, 260) on .ui-datepicker-prev
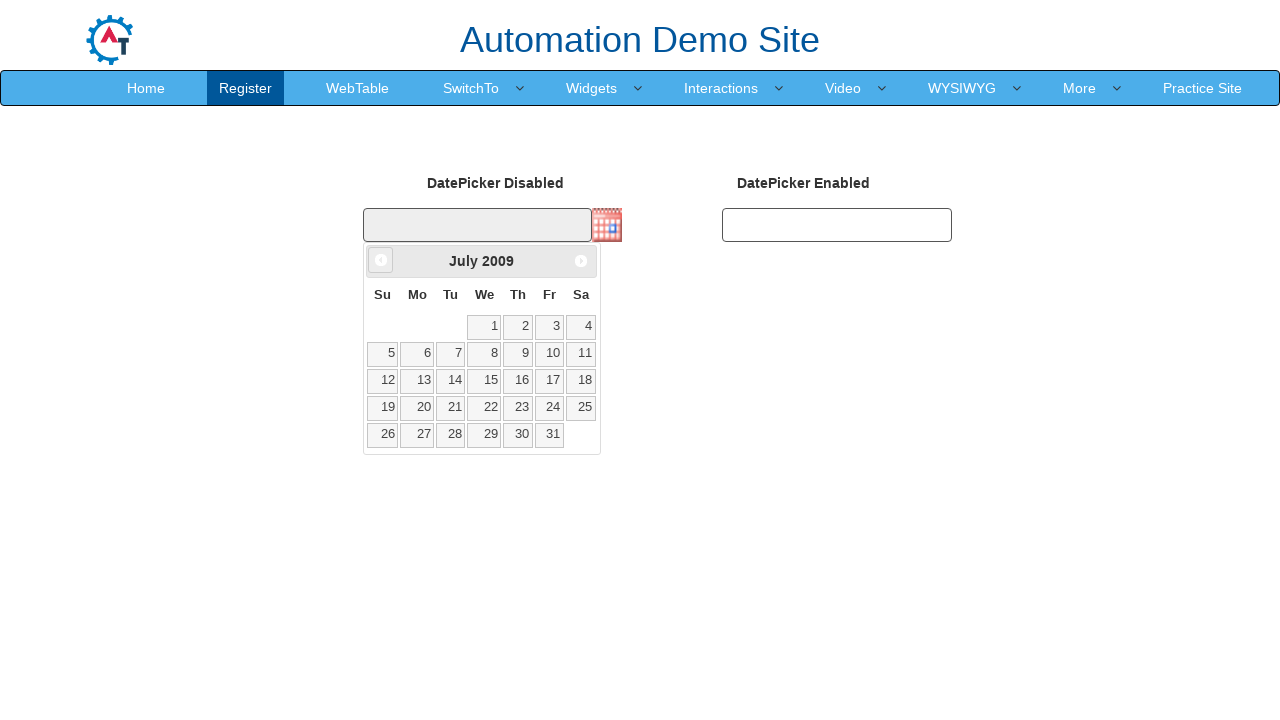

Navigated to previous month (July 2009) at (381, 260) on .ui-datepicker-prev
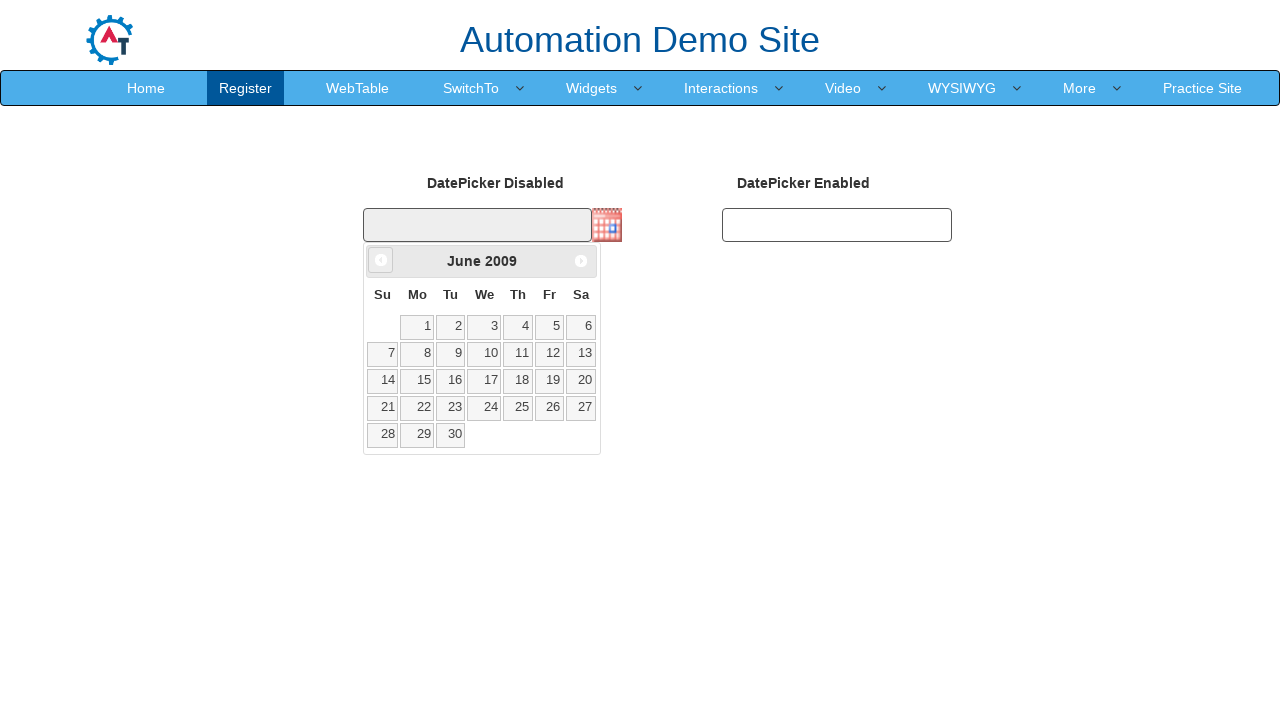

Navigated to previous month (June 2009) at (381, 260) on .ui-datepicker-prev
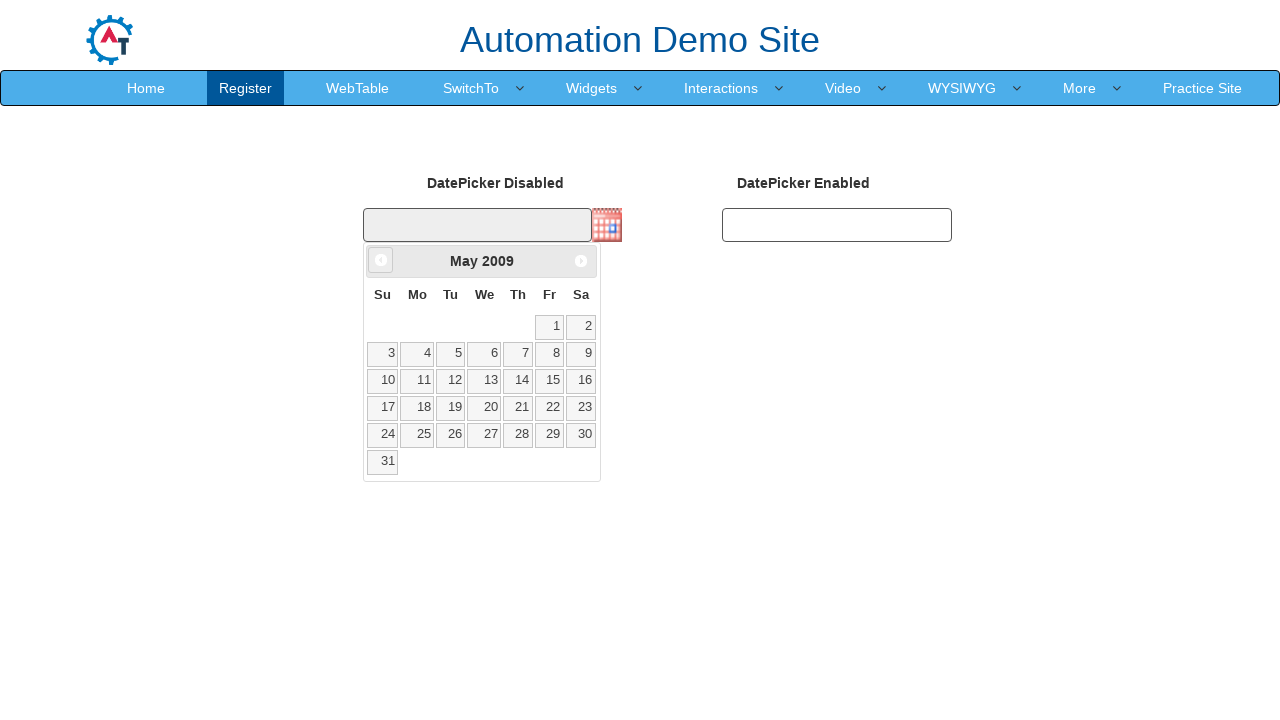

Navigated to previous month (May 2009) at (381, 260) on .ui-datepicker-prev
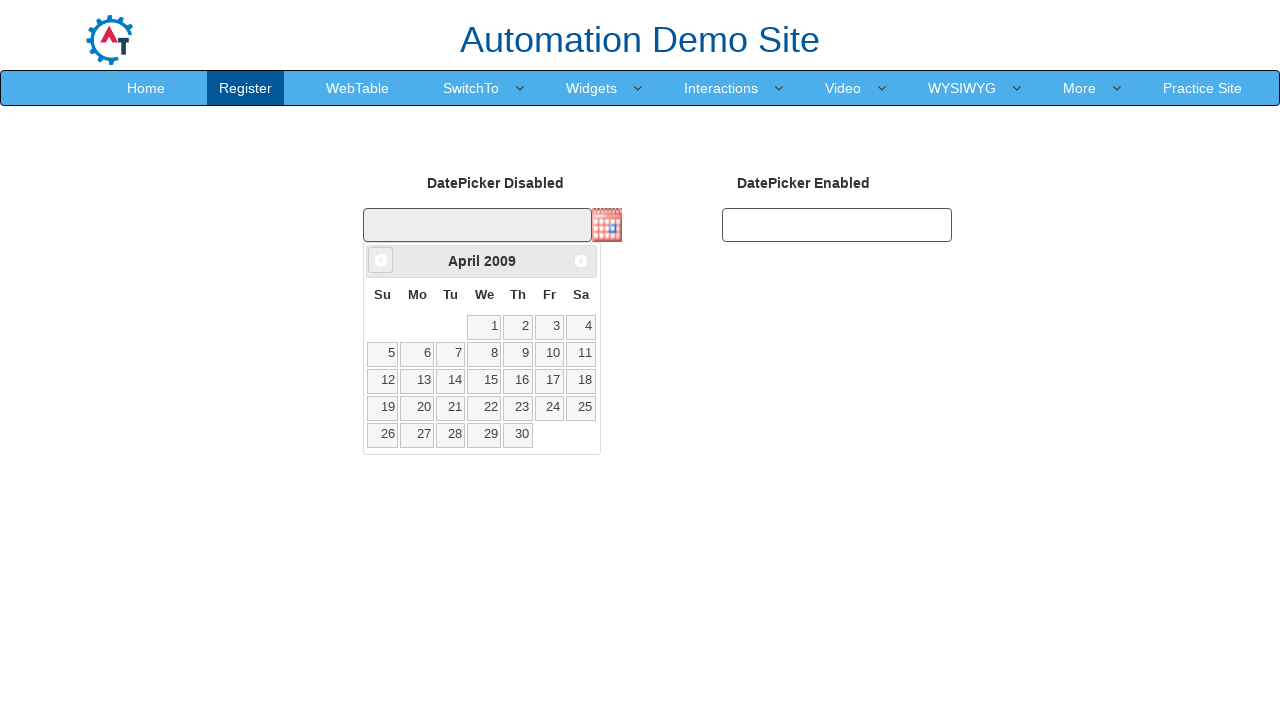

Navigated to previous month (April 2009) at (381, 260) on .ui-datepicker-prev
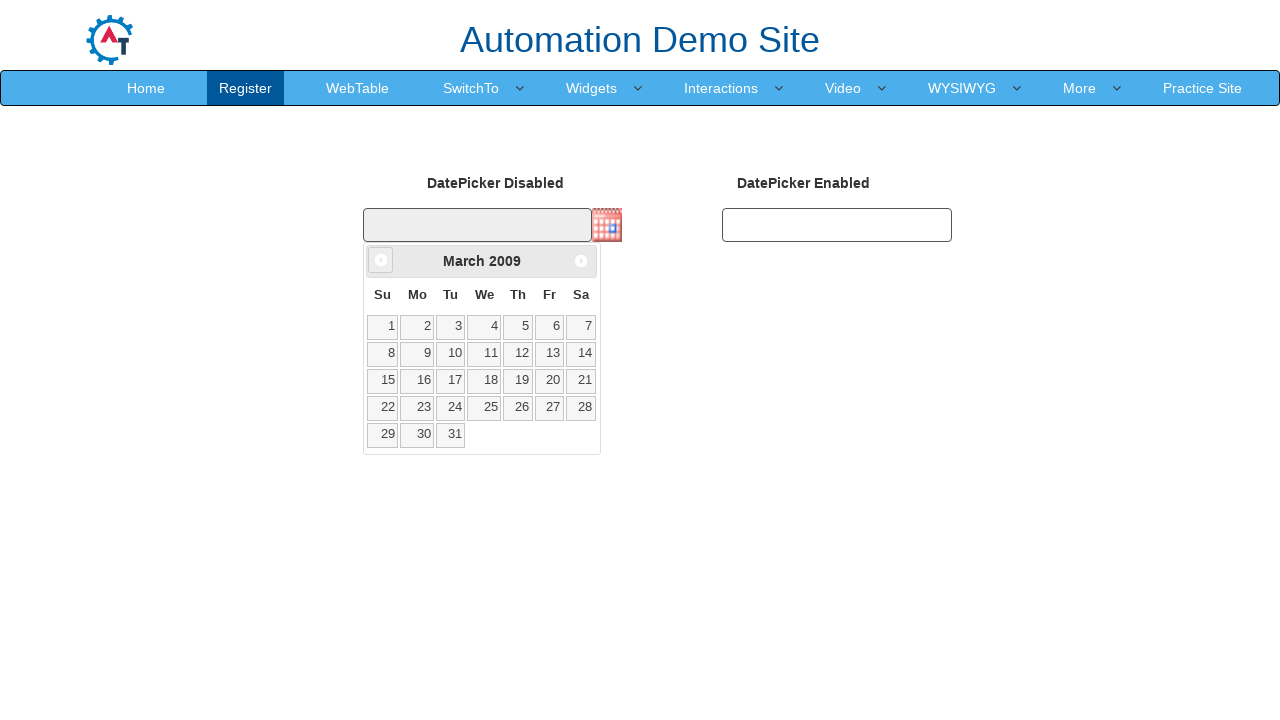

Navigated to previous month (March 2009) at (381, 260) on .ui-datepicker-prev
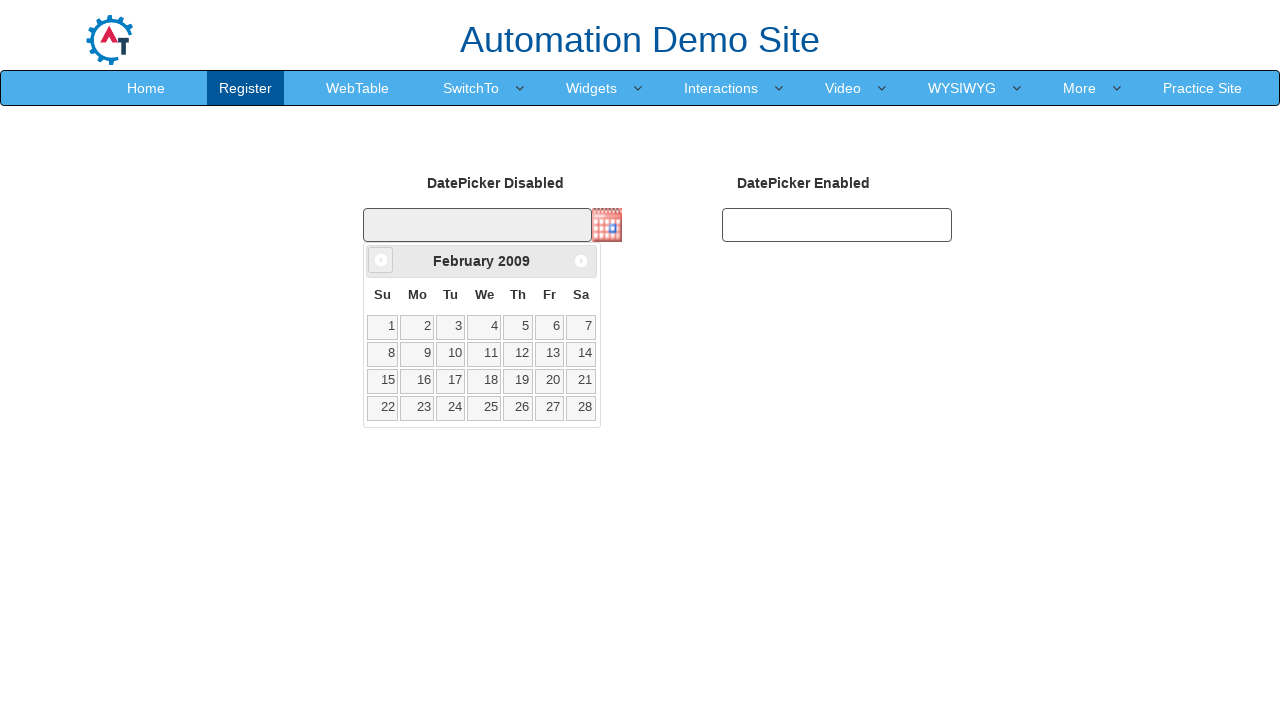

Navigated to previous month (February 2009) at (381, 260) on .ui-datepicker-prev
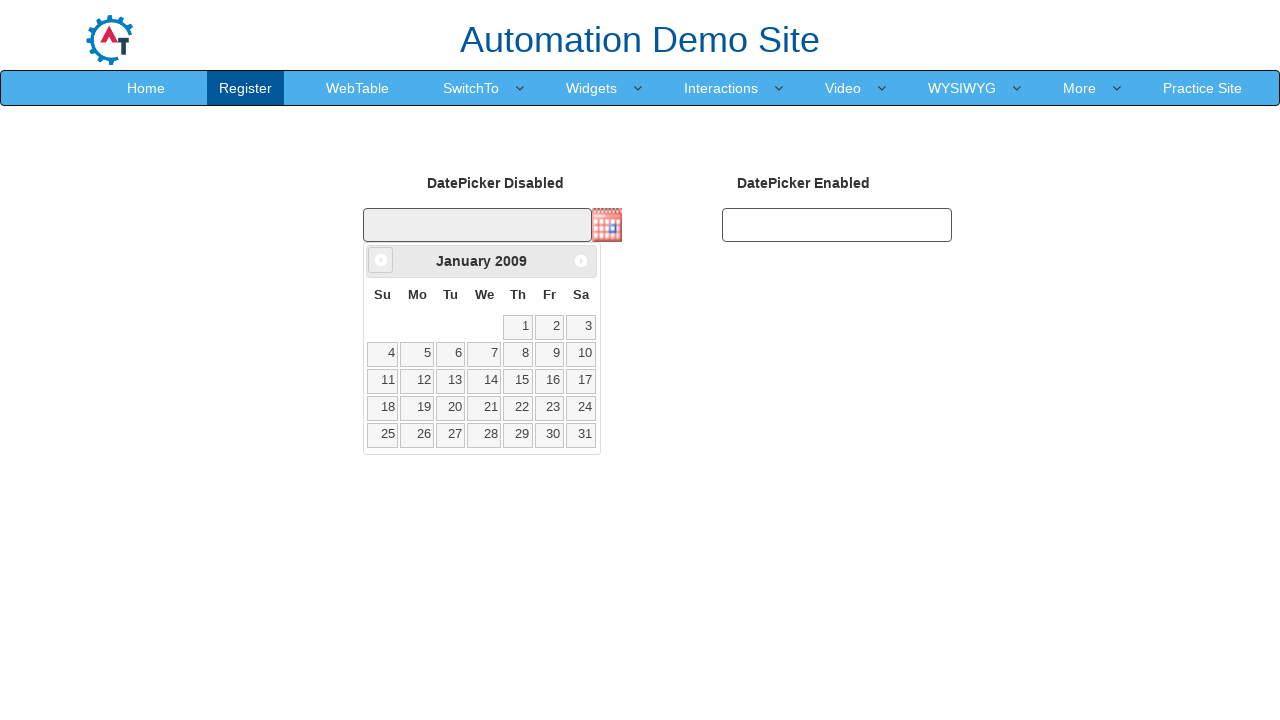

Navigated to previous month (January 2009) at (381, 260) on .ui-datepicker-prev
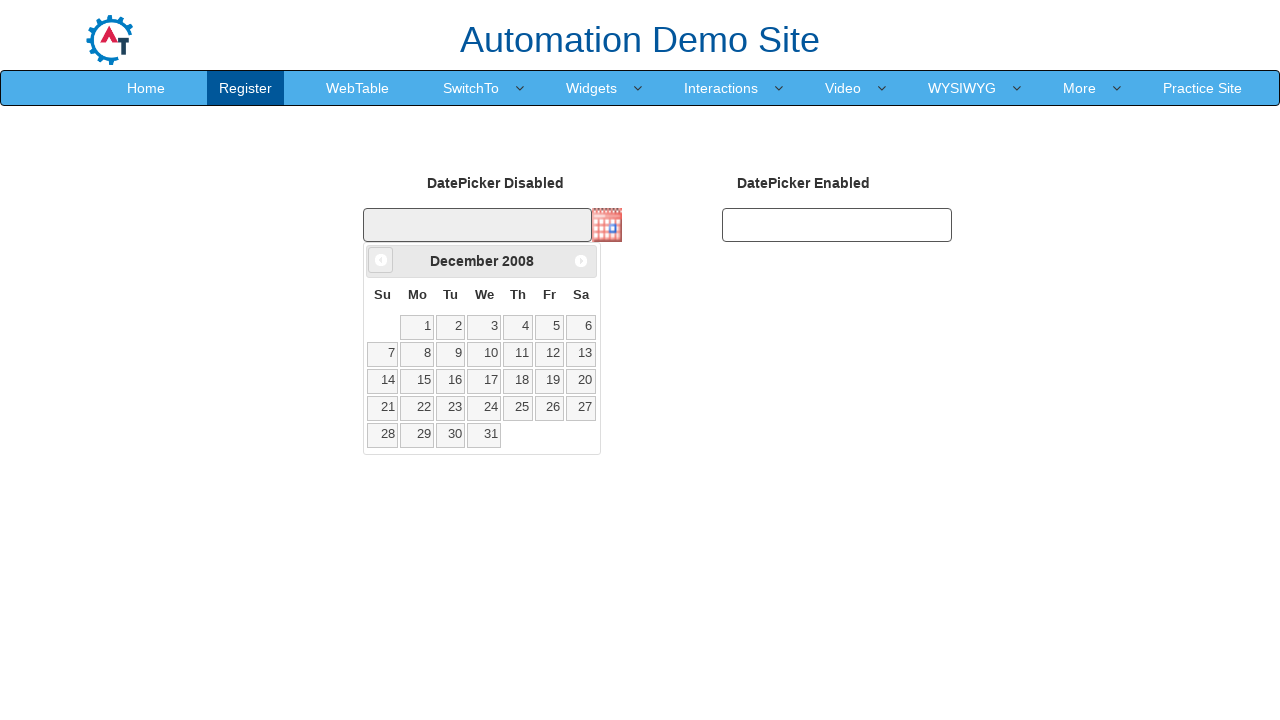

Navigated to previous month (December 2008) at (381, 260) on .ui-datepicker-prev
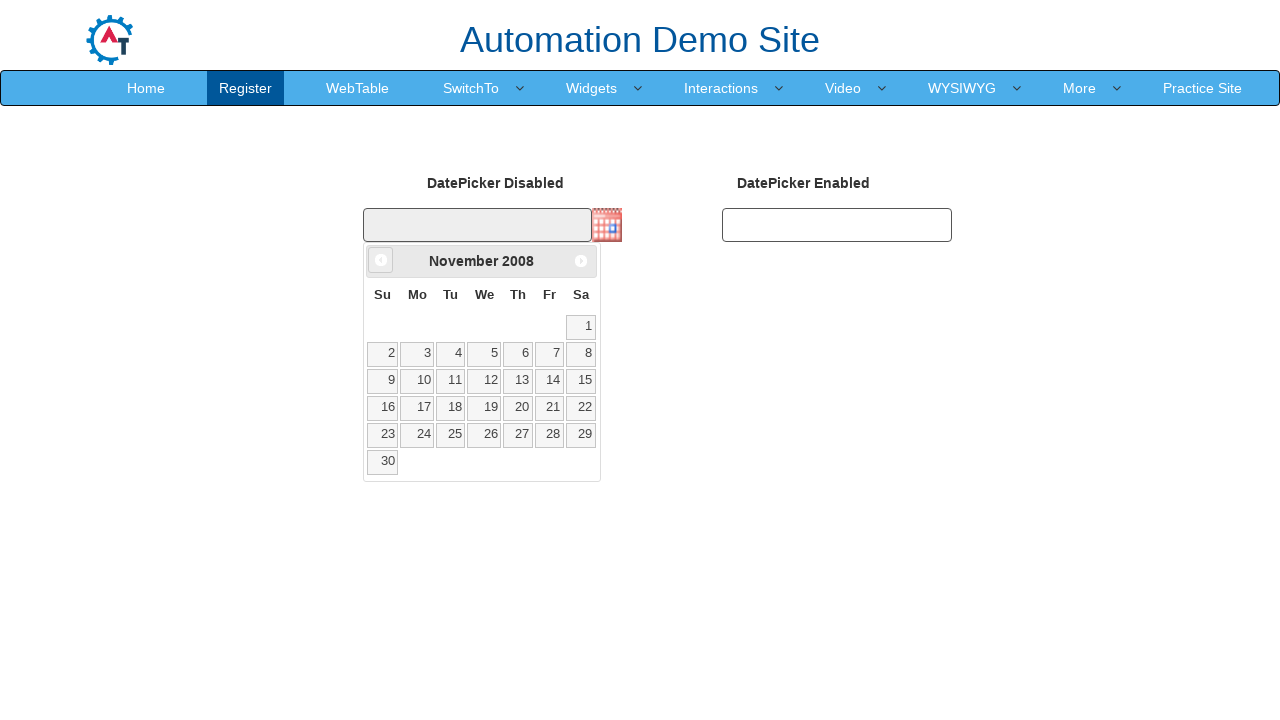

Navigated to previous month (November 2008) at (381, 260) on .ui-datepicker-prev
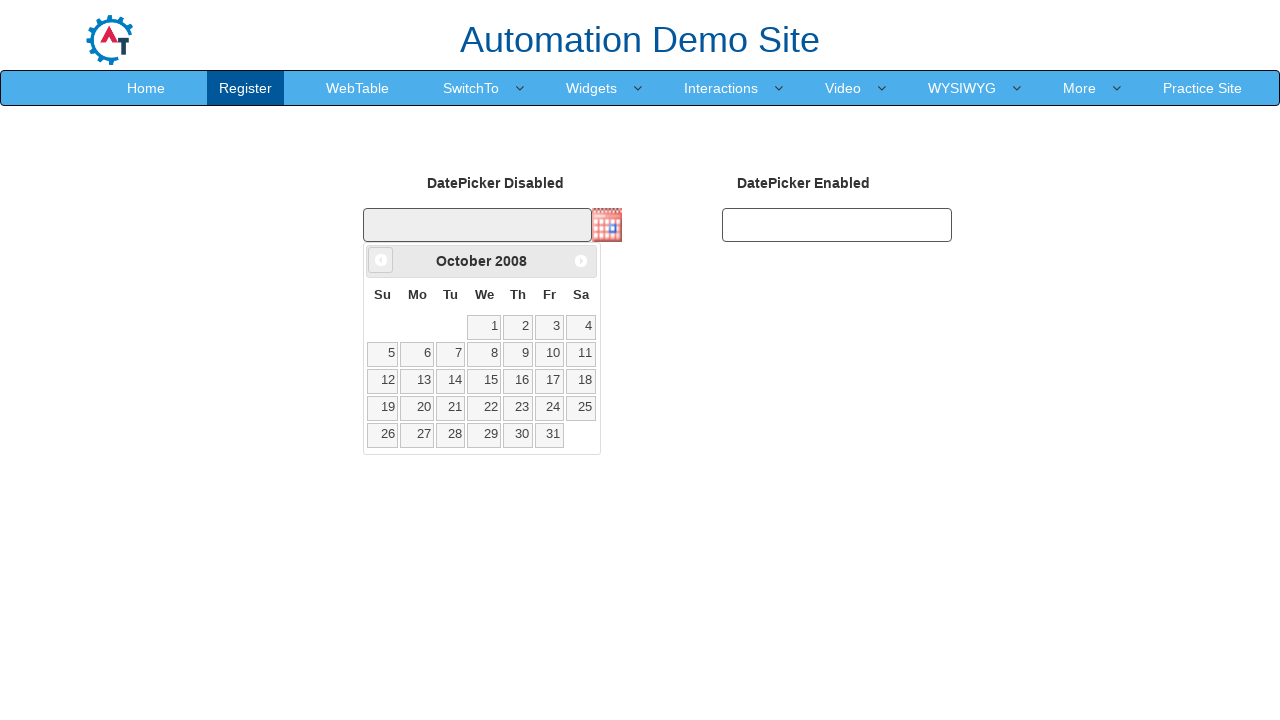

Navigated to previous month (October 2008) at (381, 260) on .ui-datepicker-prev
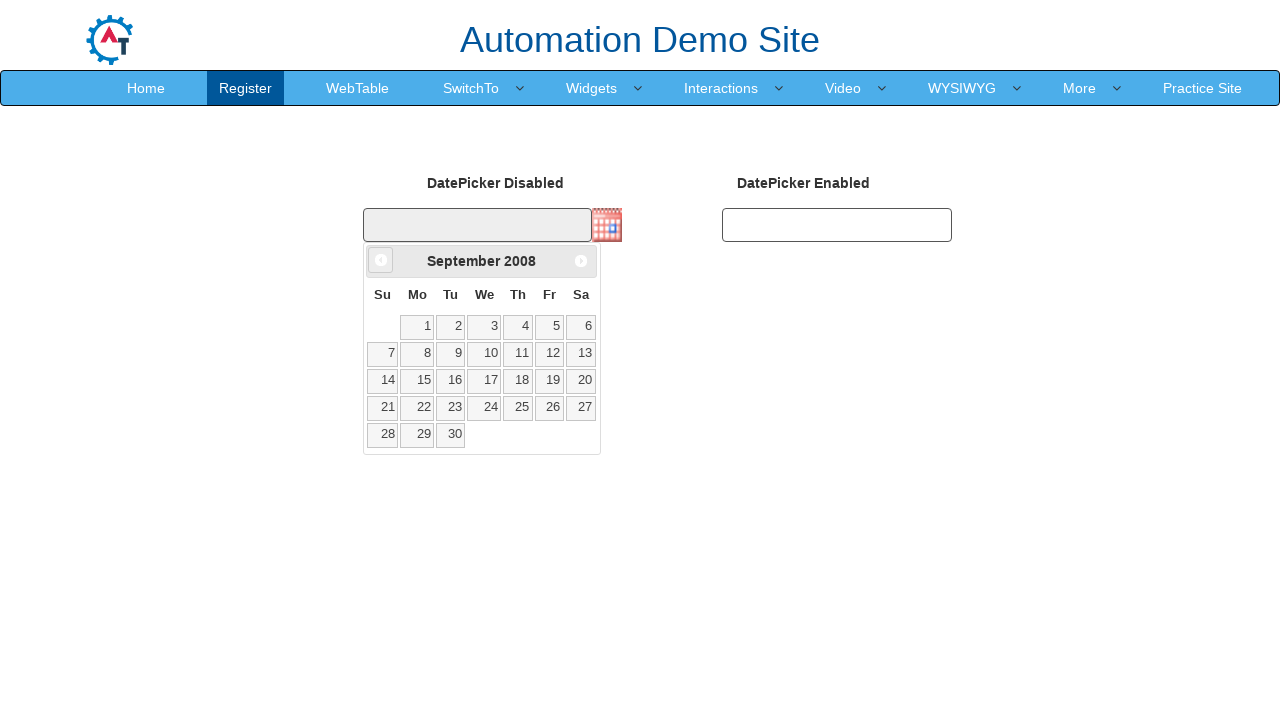

Navigated to previous month (September 2008) at (381, 260) on .ui-datepicker-prev
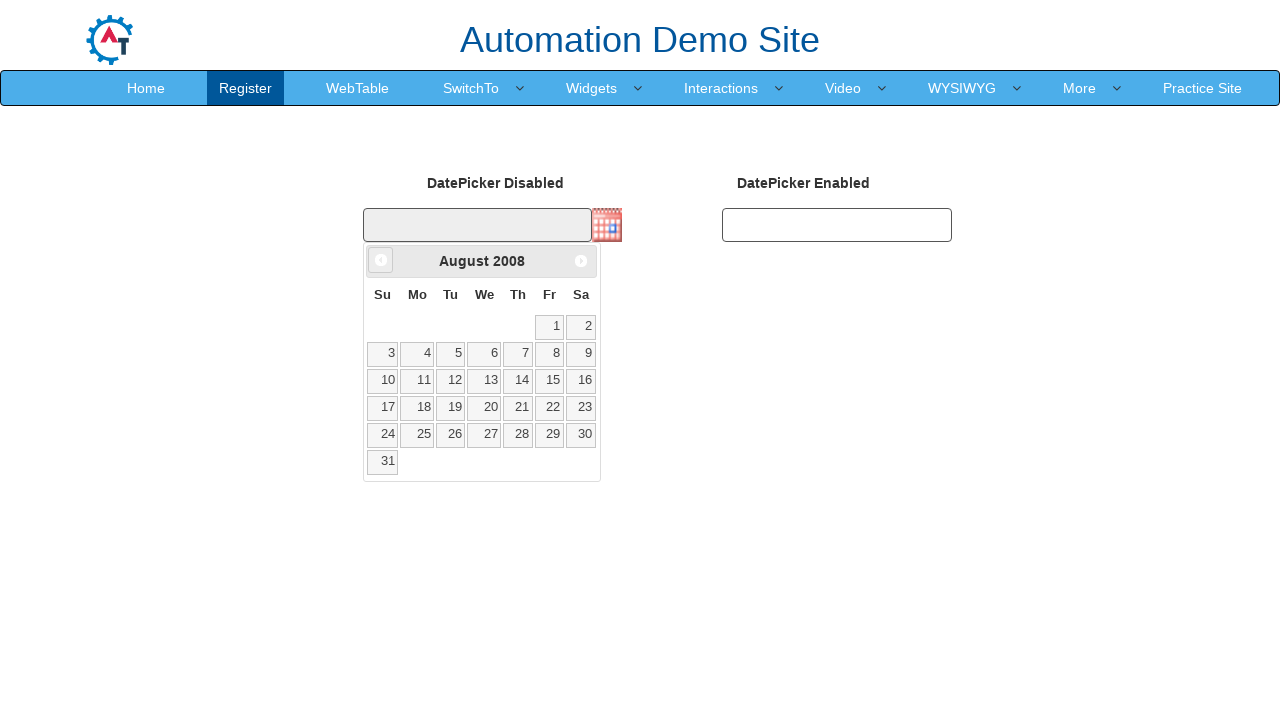

Navigated to previous month (August 2008) at (381, 260) on .ui-datepicker-prev
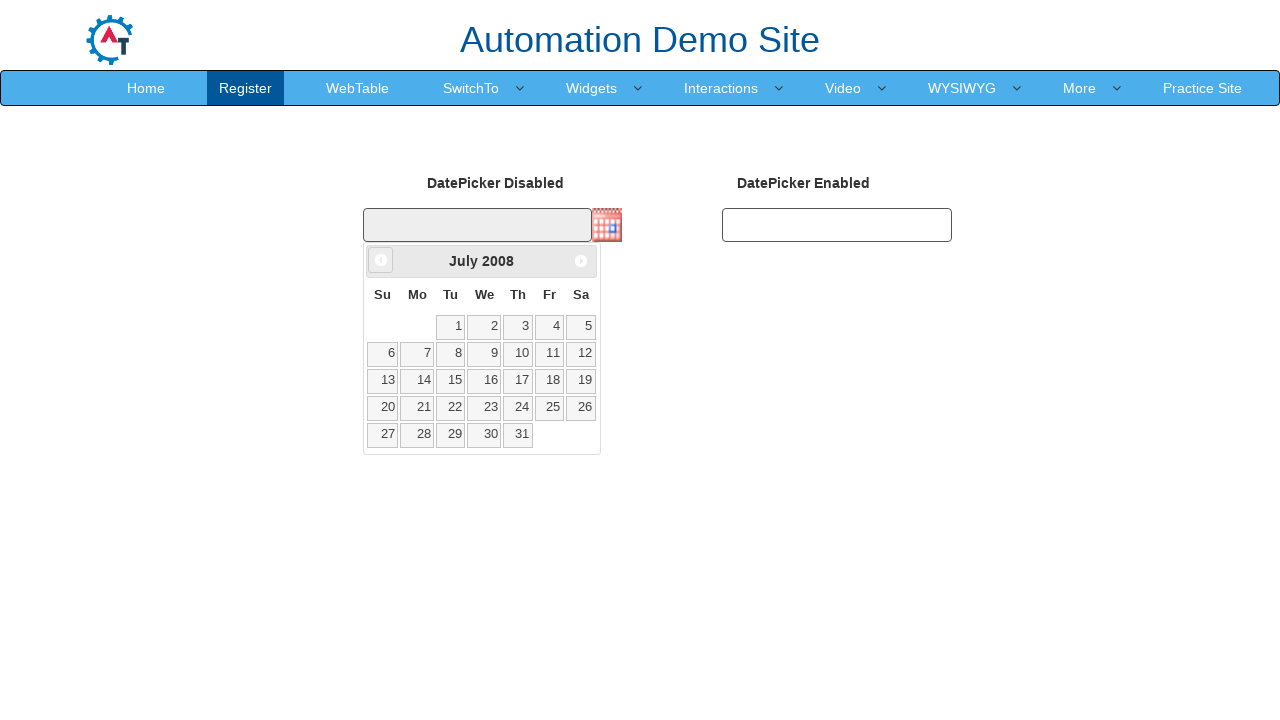

Navigated to previous month (July 2008) at (381, 260) on .ui-datepicker-prev
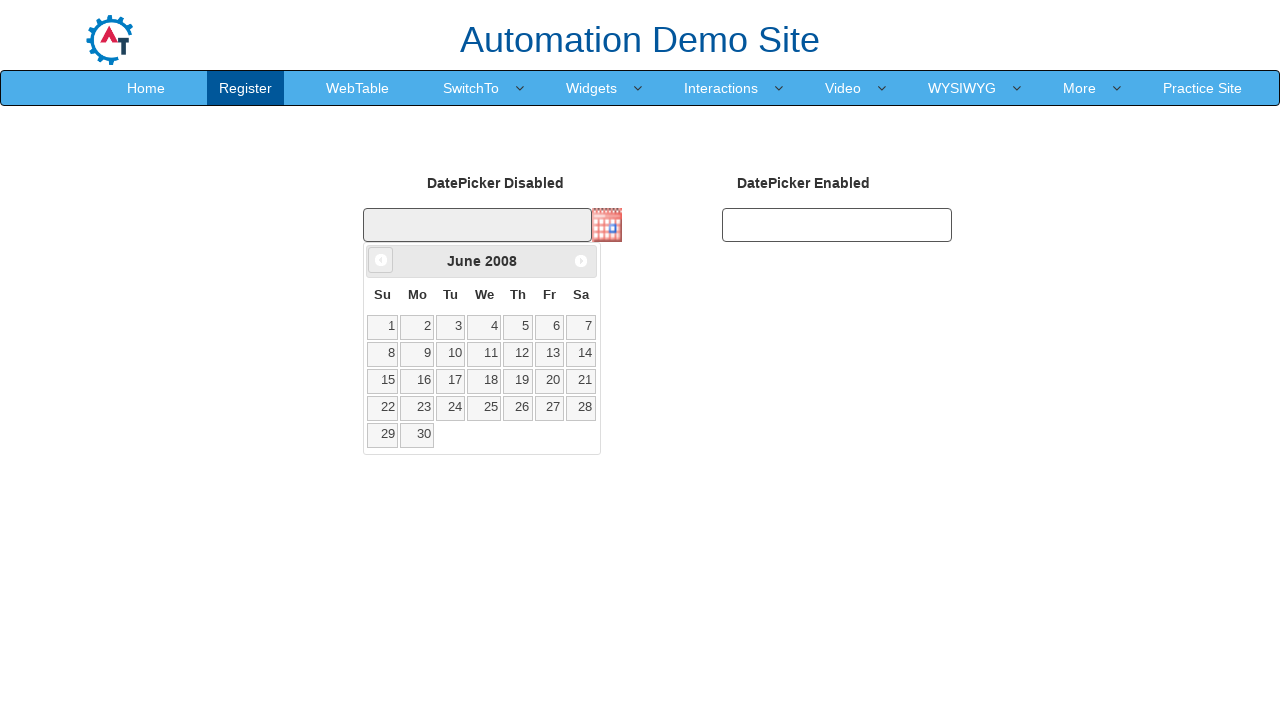

Navigated to previous month (June 2008) at (381, 260) on .ui-datepicker-prev
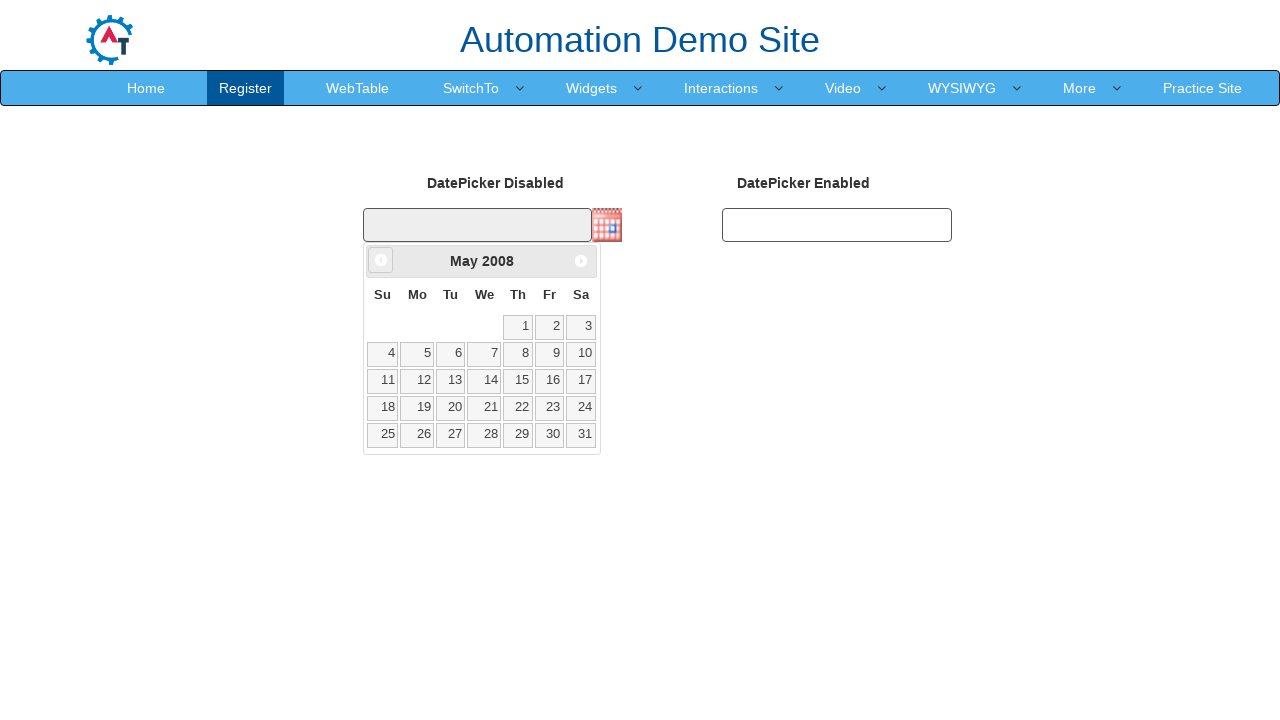

Navigated to previous month (May 2008) at (381, 260) on .ui-datepicker-prev
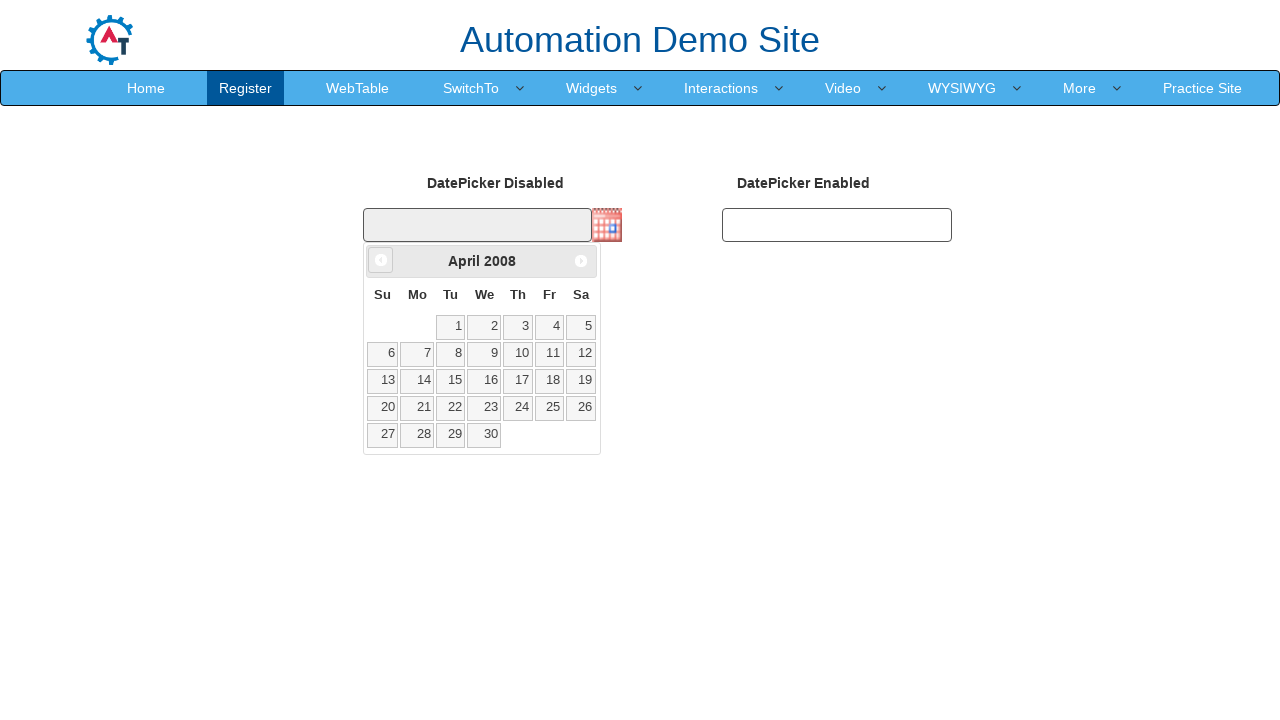

Navigated to previous month (April 2008) at (381, 260) on .ui-datepicker-prev
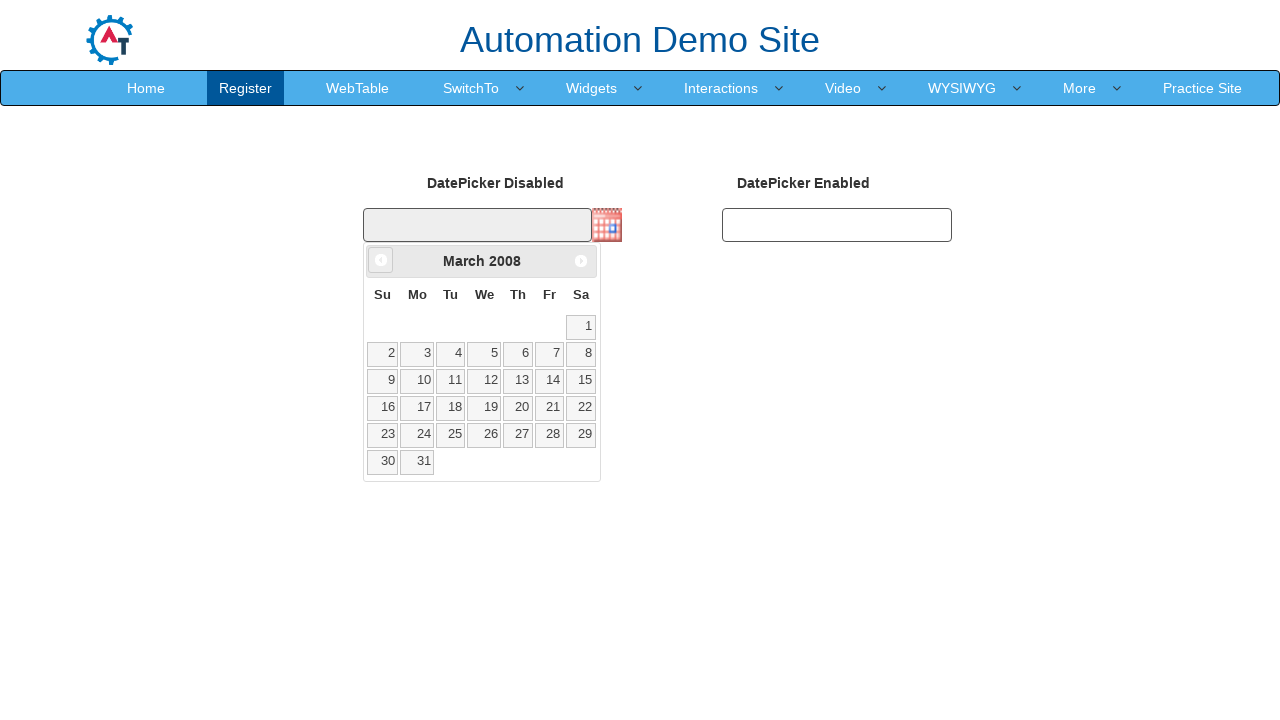

Navigated to previous month (March 2008) at (381, 260) on .ui-datepicker-prev
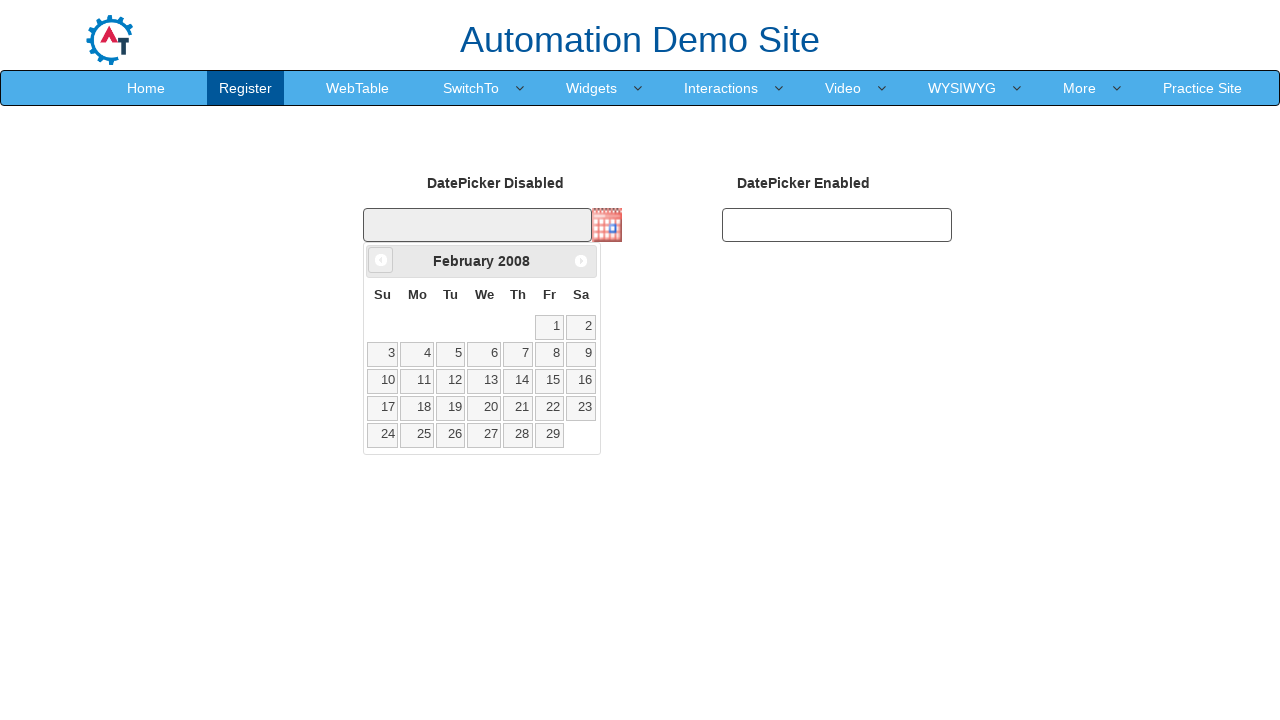

Navigated to previous month (February 2008) at (381, 260) on .ui-datepicker-prev
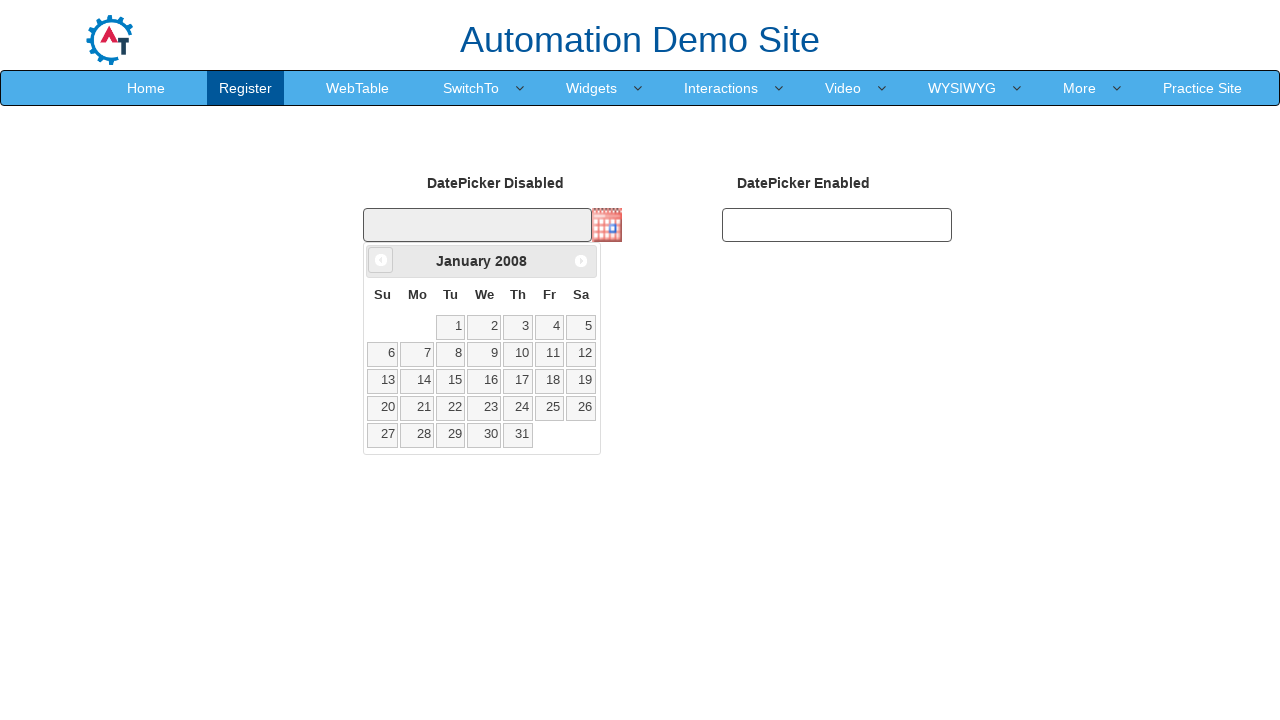

Navigated to previous month (January 2008) at (381, 260) on .ui-datepicker-prev
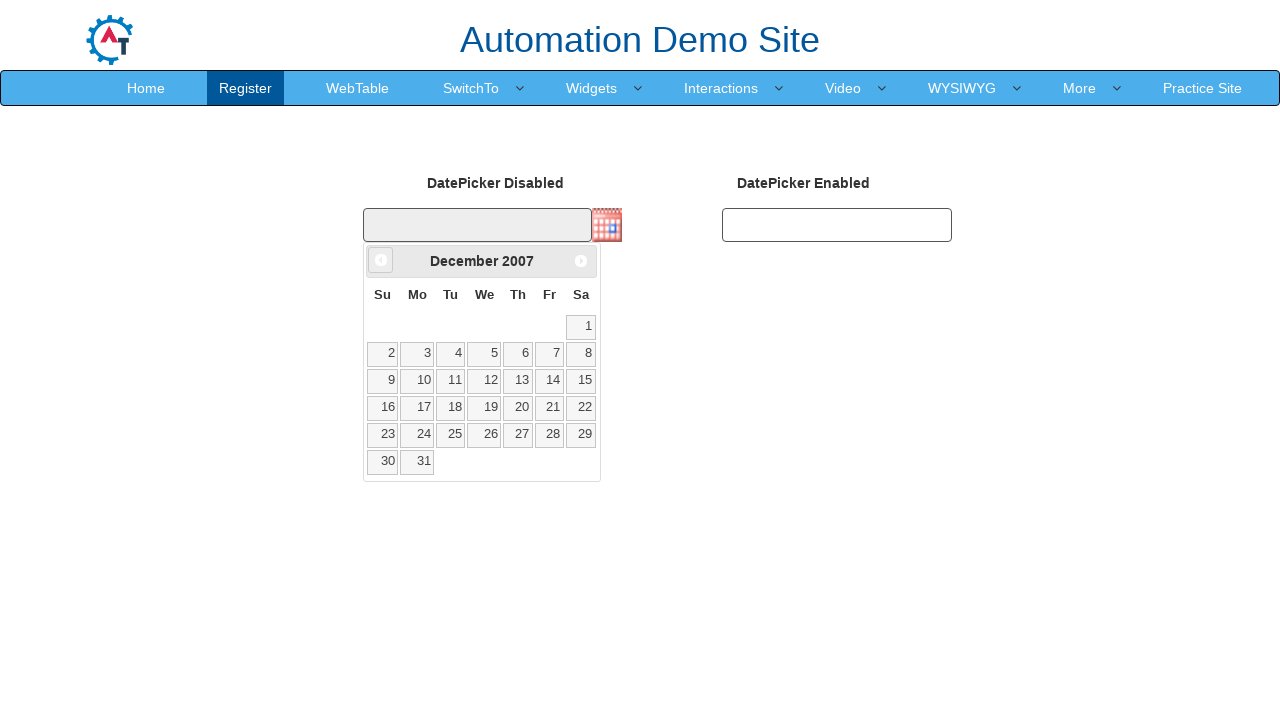

Navigated to previous month (December 2007) at (381, 260) on .ui-datepicker-prev
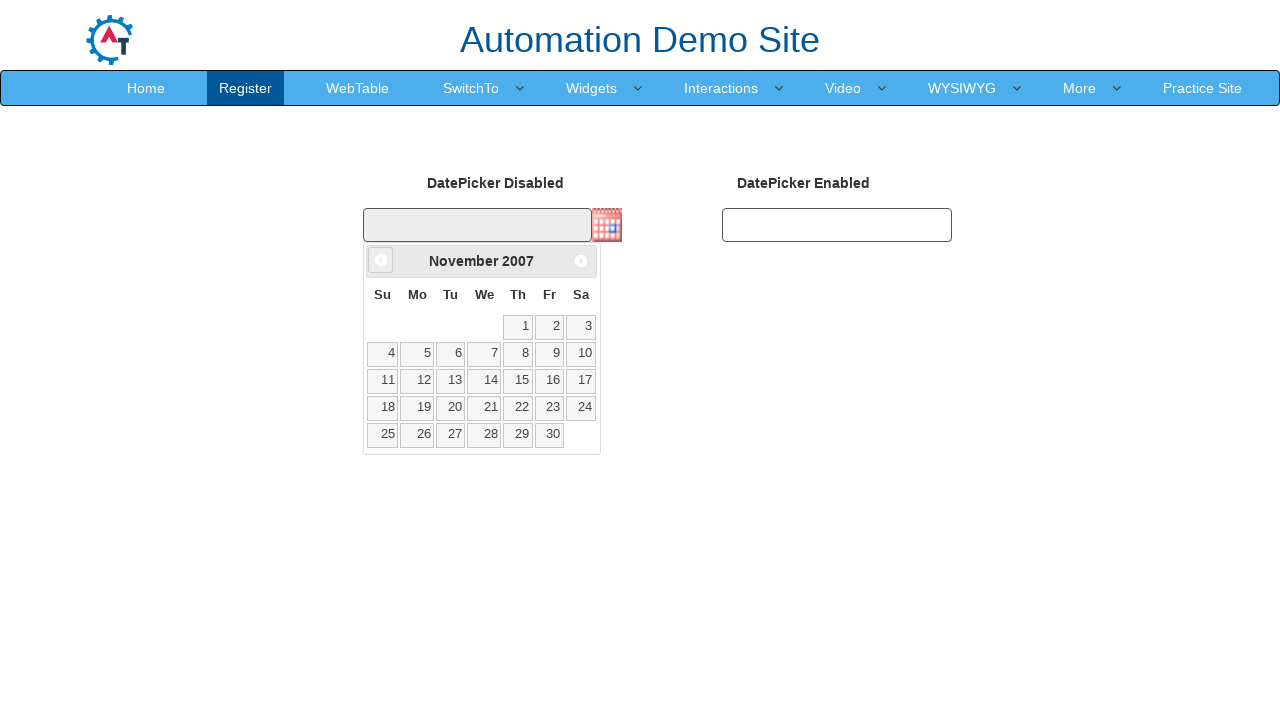

Navigated to previous month (November 2007) at (381, 260) on .ui-datepicker-prev
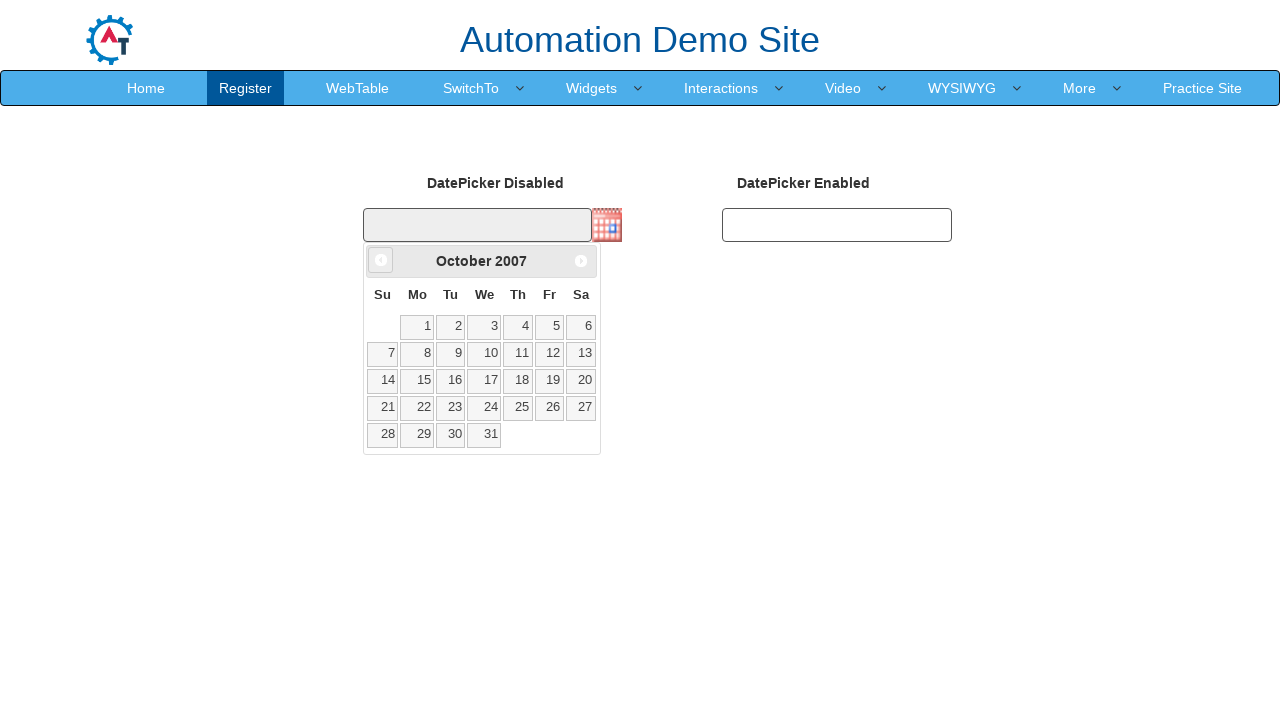

Navigated to previous month (October 2007) at (381, 260) on .ui-datepicker-prev
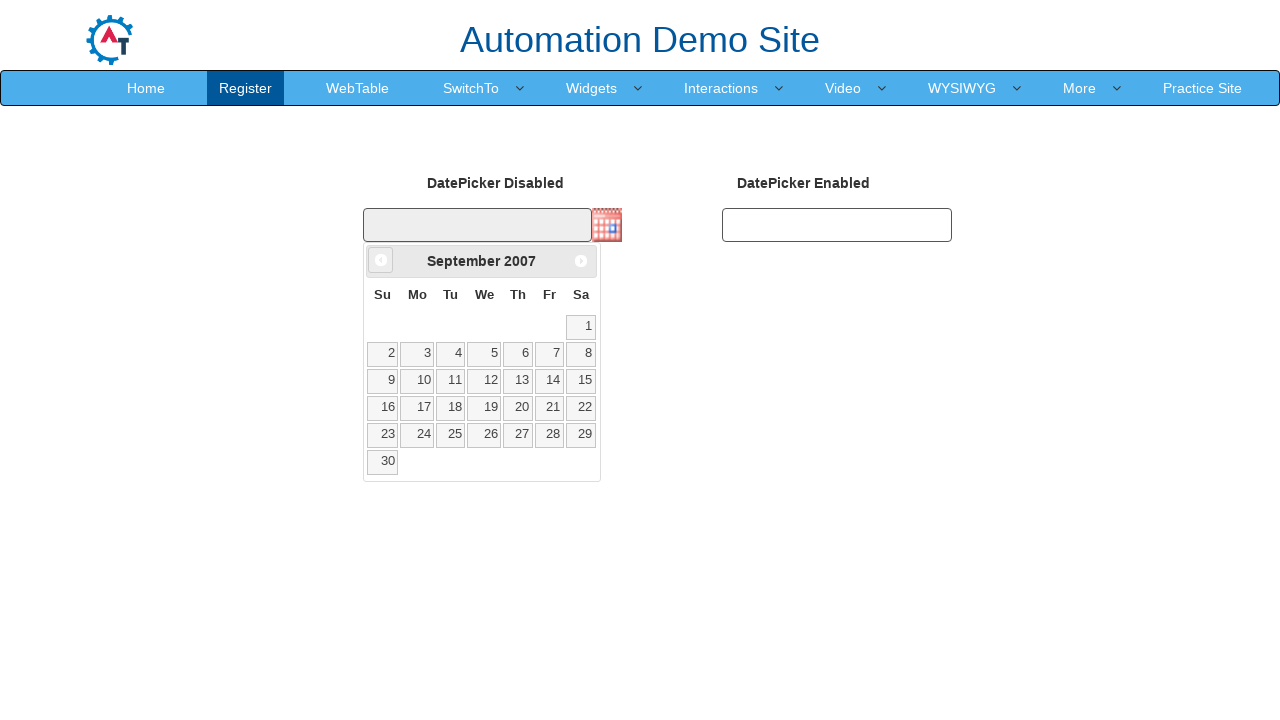

Navigated to previous month (September 2007) at (381, 260) on .ui-datepicker-prev
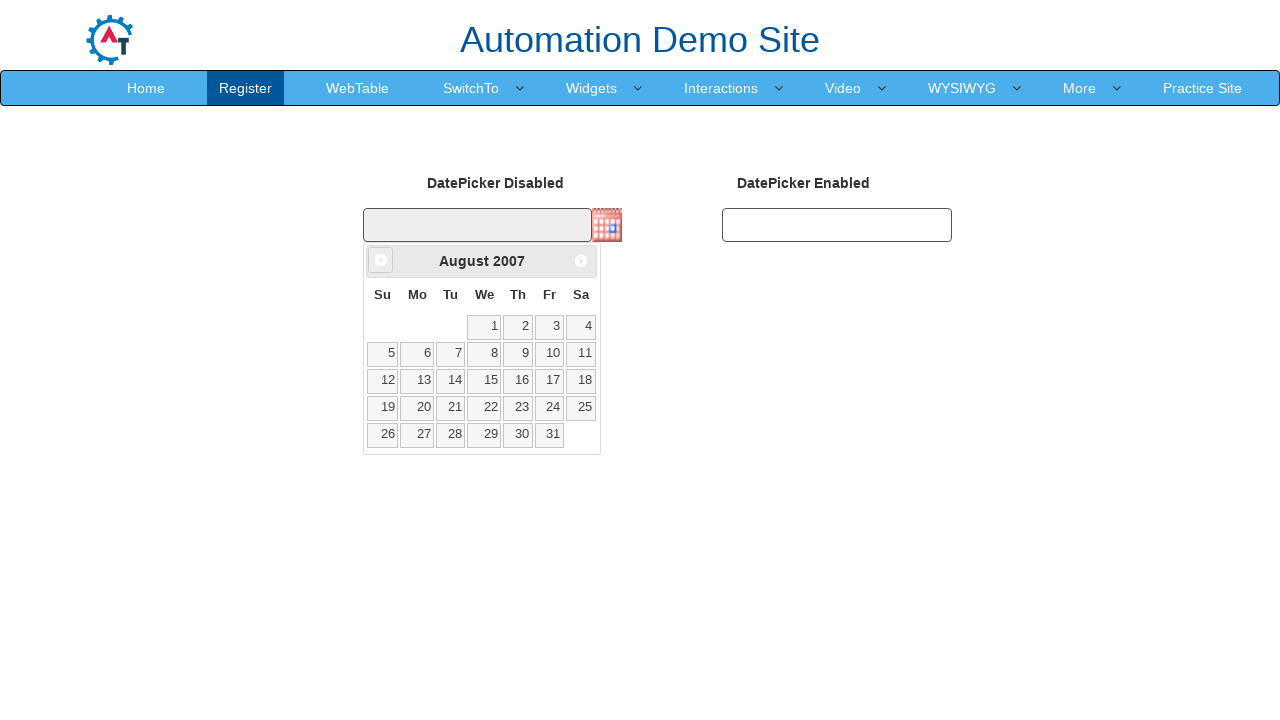

Navigated to previous month (August 2007) at (381, 260) on .ui-datepicker-prev
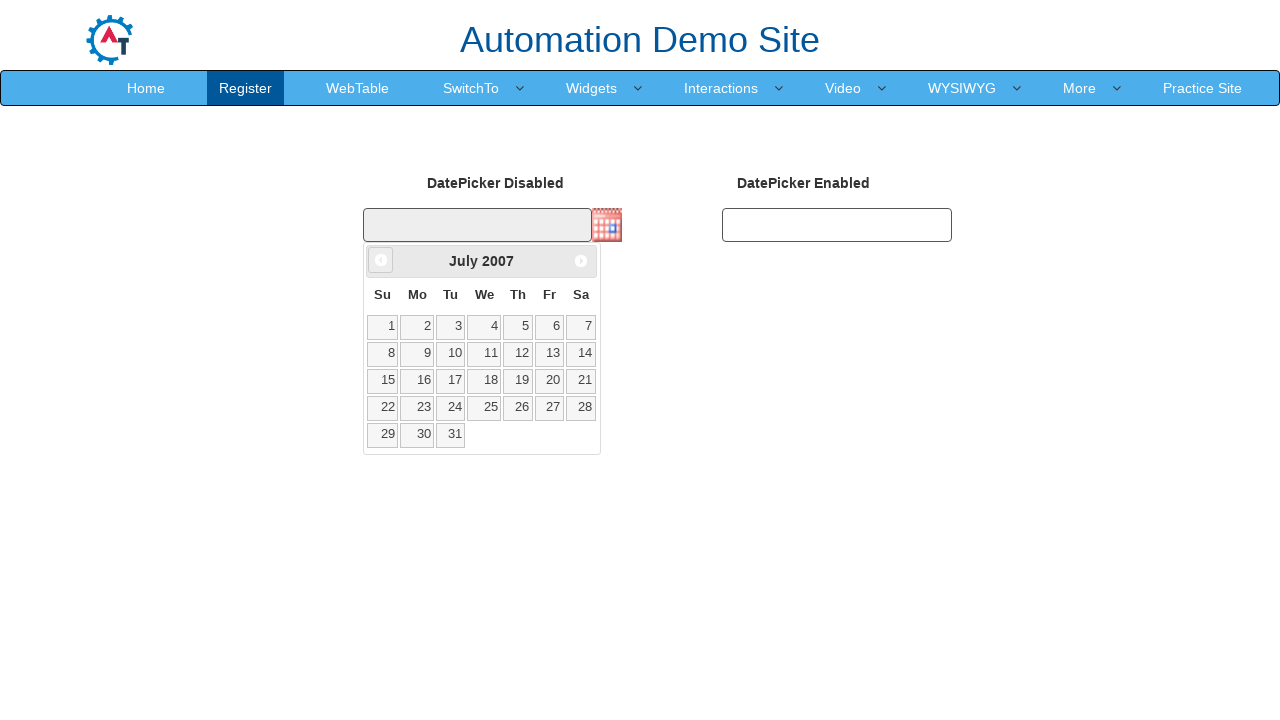

Navigated to previous month (July 2007) at (381, 260) on .ui-datepicker-prev
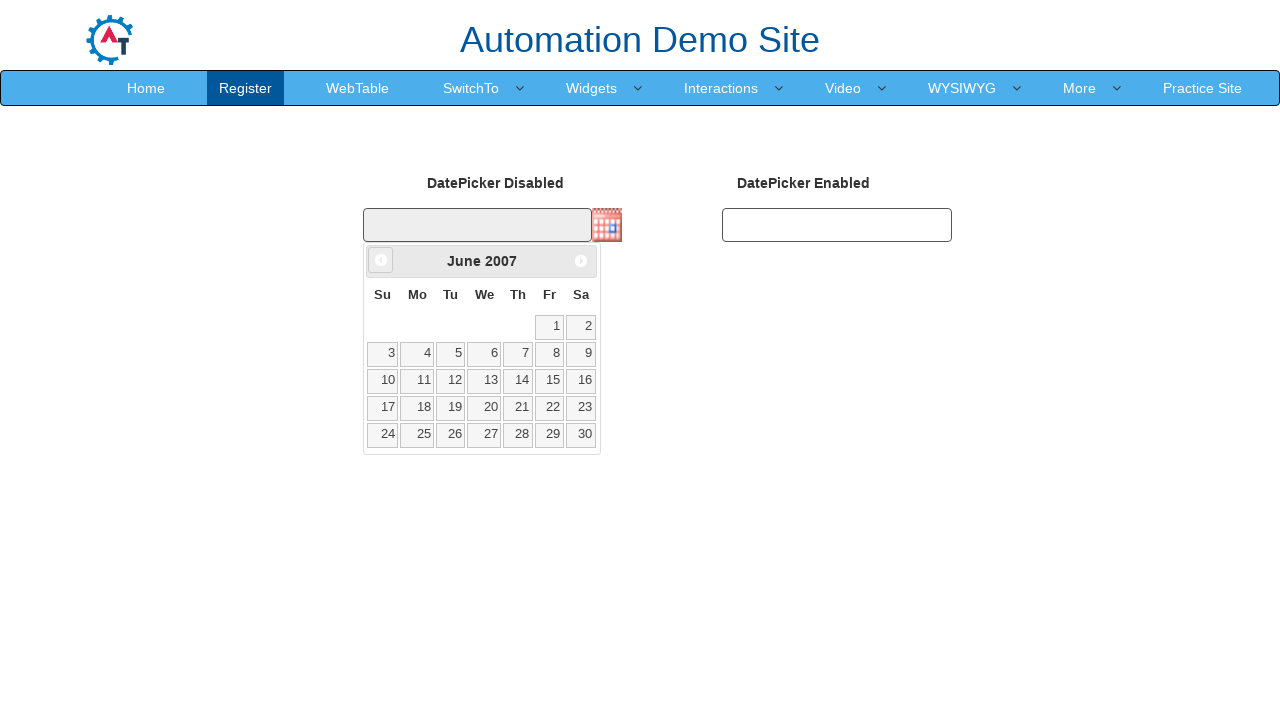

Navigated to previous month (June 2007) at (381, 260) on .ui-datepicker-prev
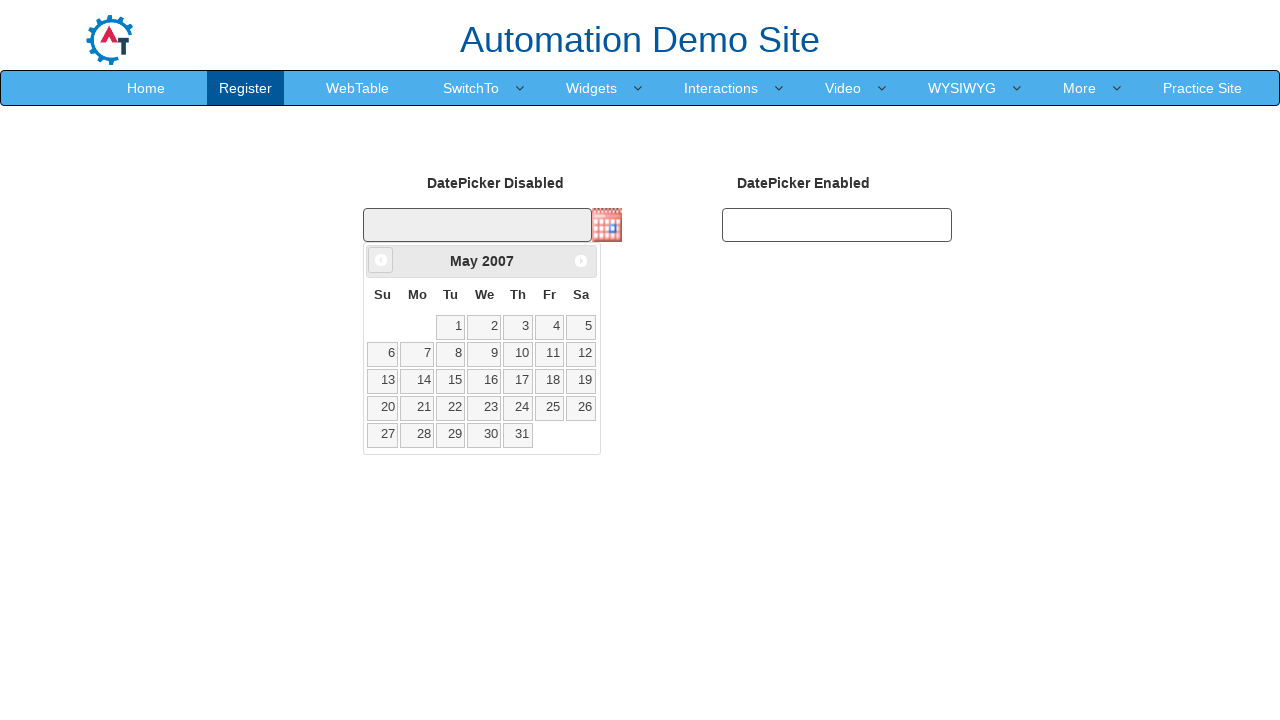

Navigated to previous month (May 2007) at (381, 260) on .ui-datepicker-prev
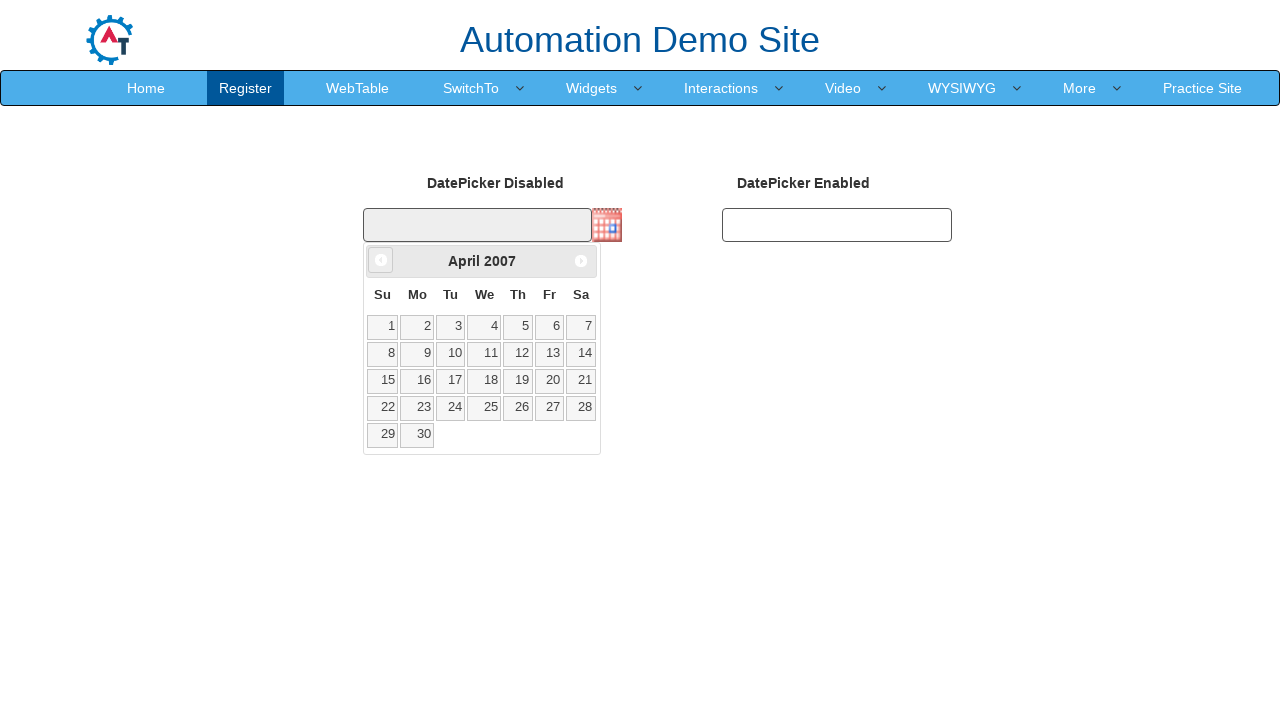

Navigated to previous month (April 2007) at (381, 260) on .ui-datepicker-prev
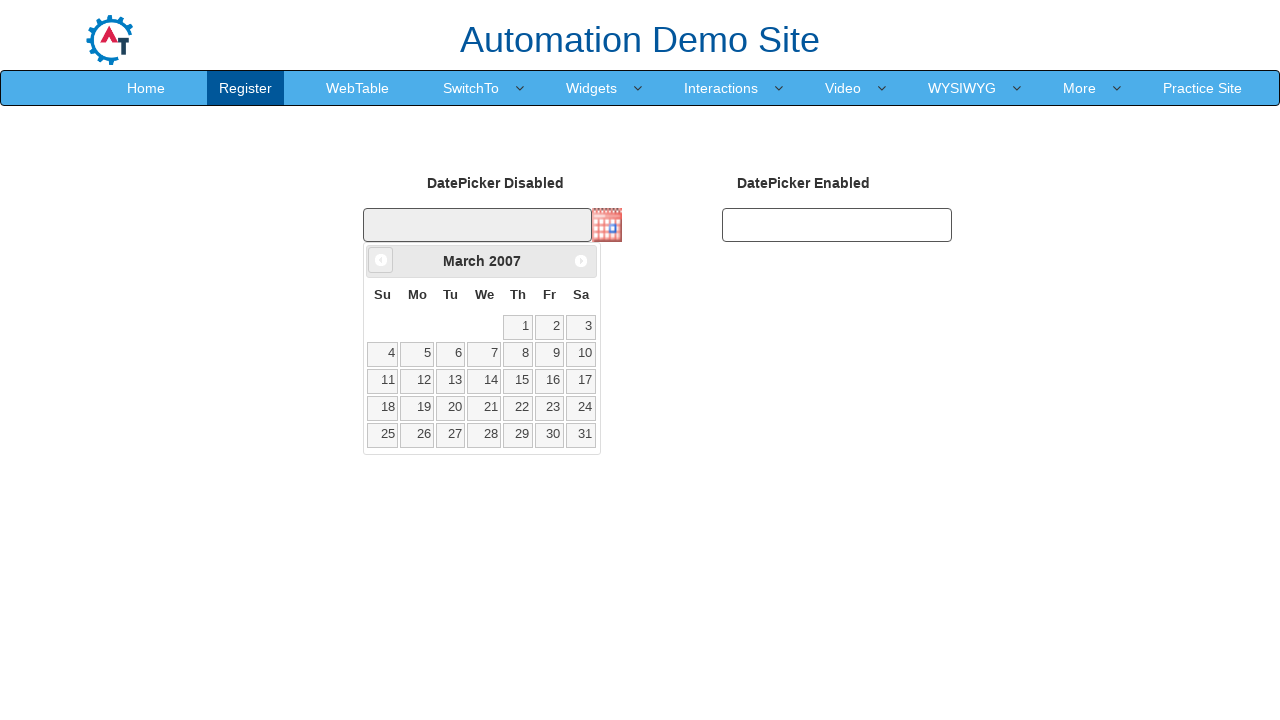

Navigated to previous month (March 2007) at (381, 260) on .ui-datepicker-prev
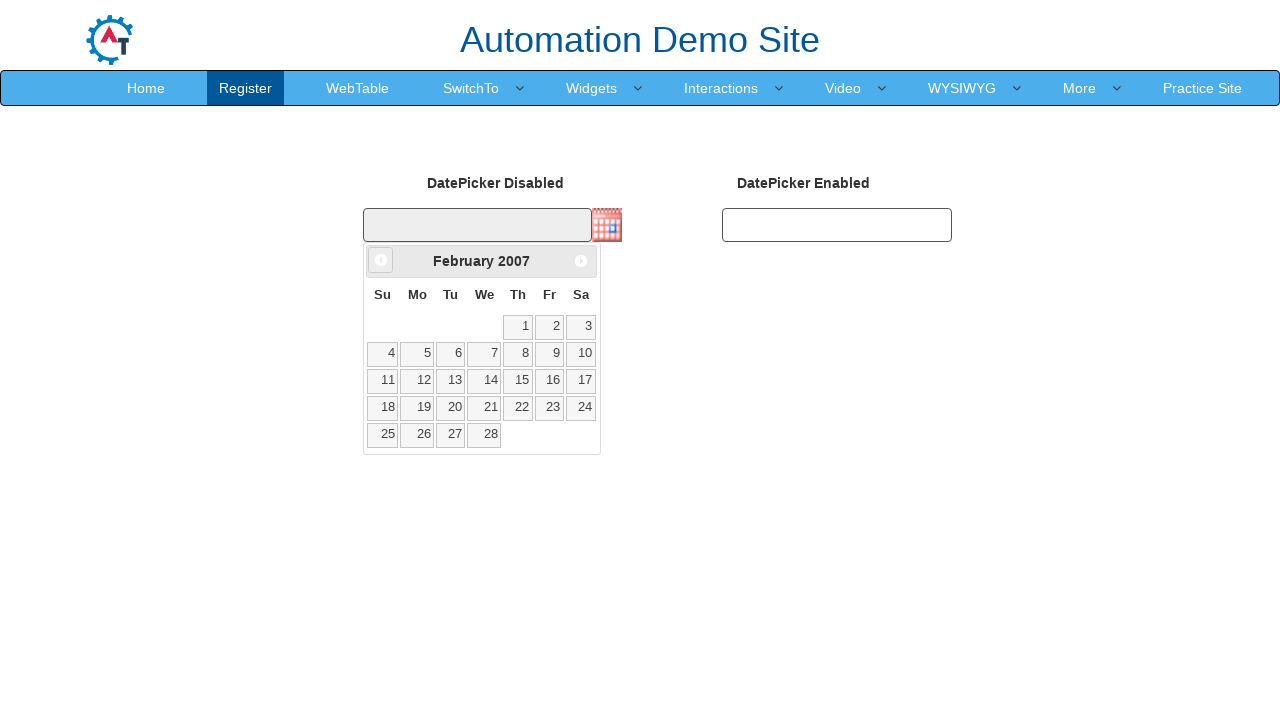

Navigated to previous month (February 2007) at (381, 260) on .ui-datepicker-prev
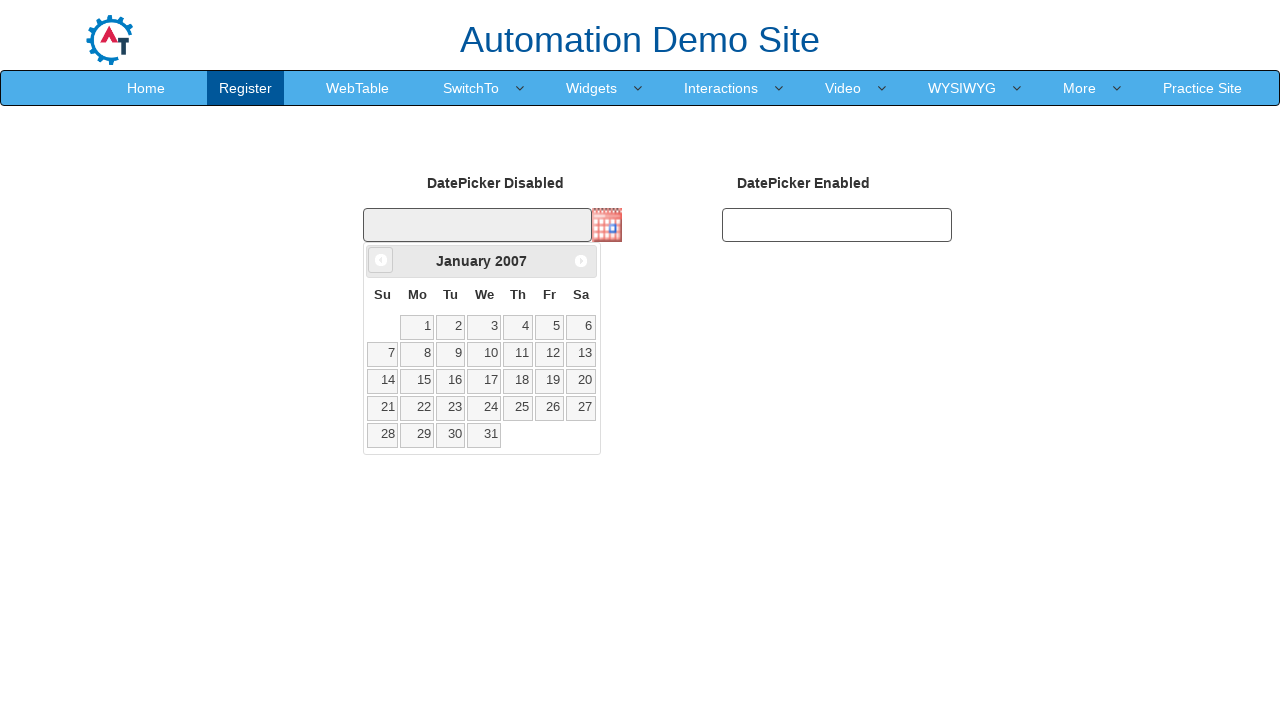

Navigated to previous month (January 2007) at (381, 260) on .ui-datepicker-prev
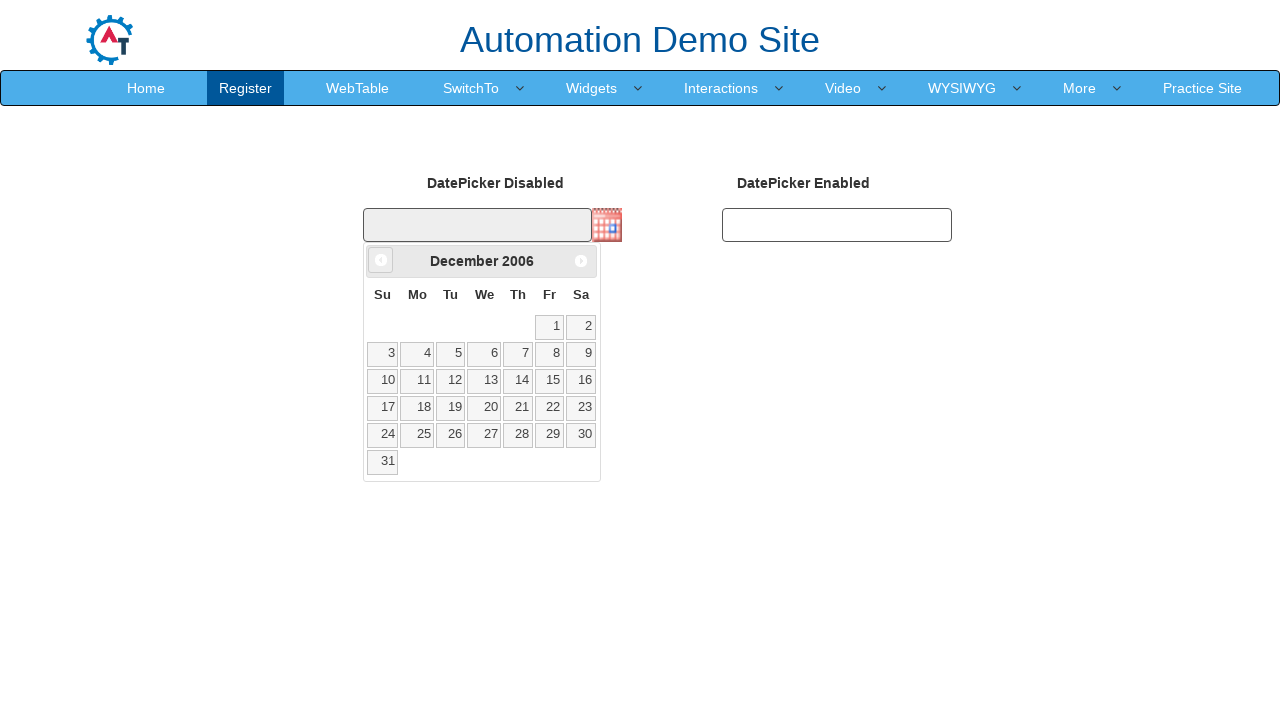

Navigated to previous month (December 2006) at (381, 260) on .ui-datepicker-prev
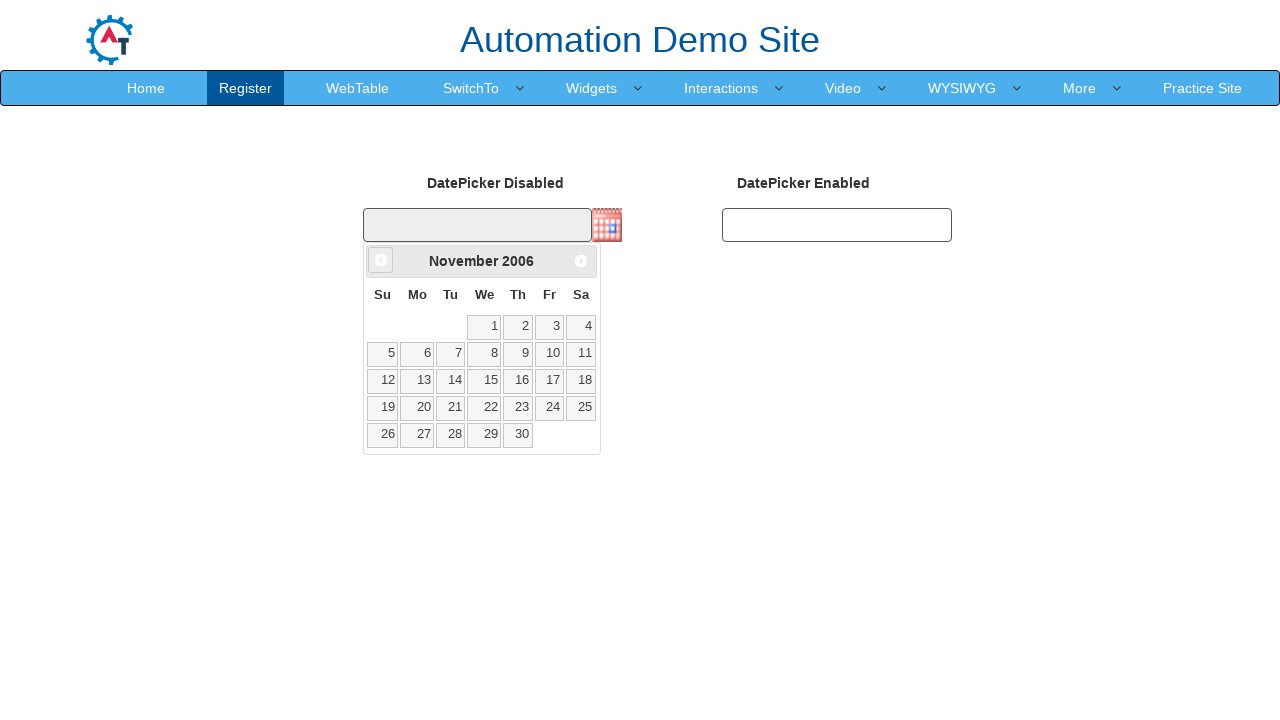

Navigated to previous month (November 2006) at (381, 260) on .ui-datepicker-prev
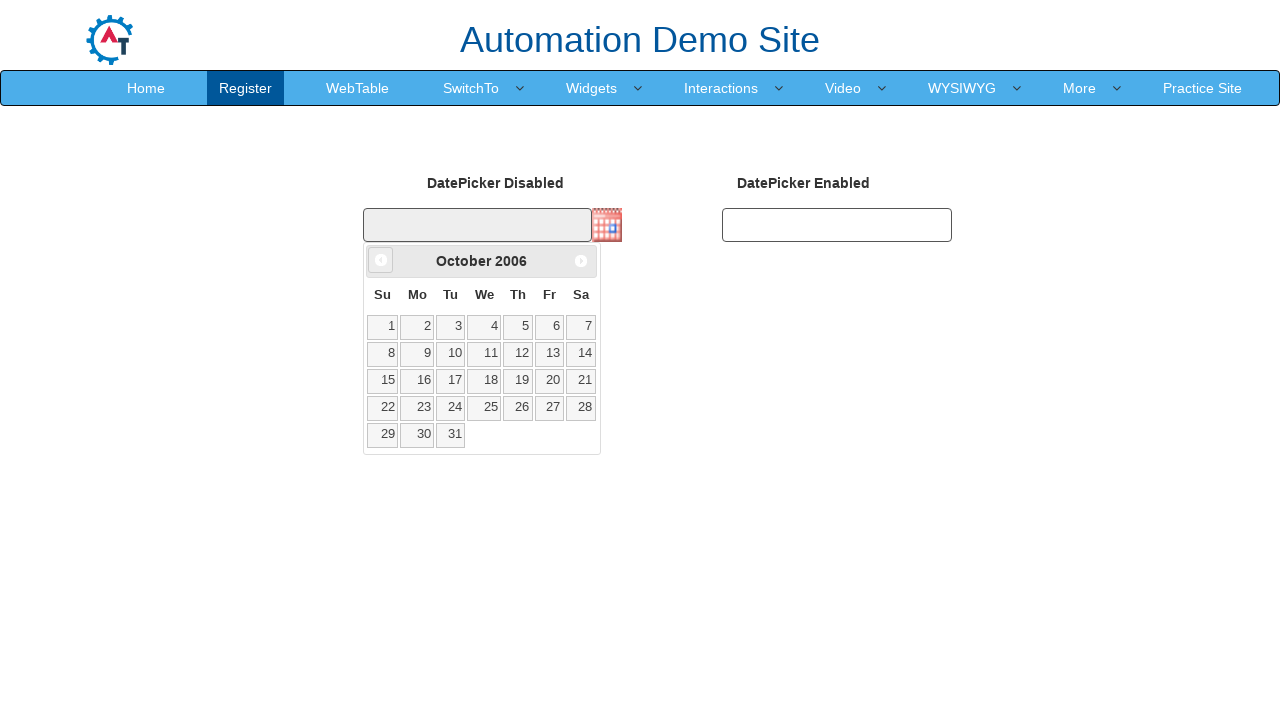

Navigated to previous month (October 2006) at (381, 260) on .ui-datepicker-prev
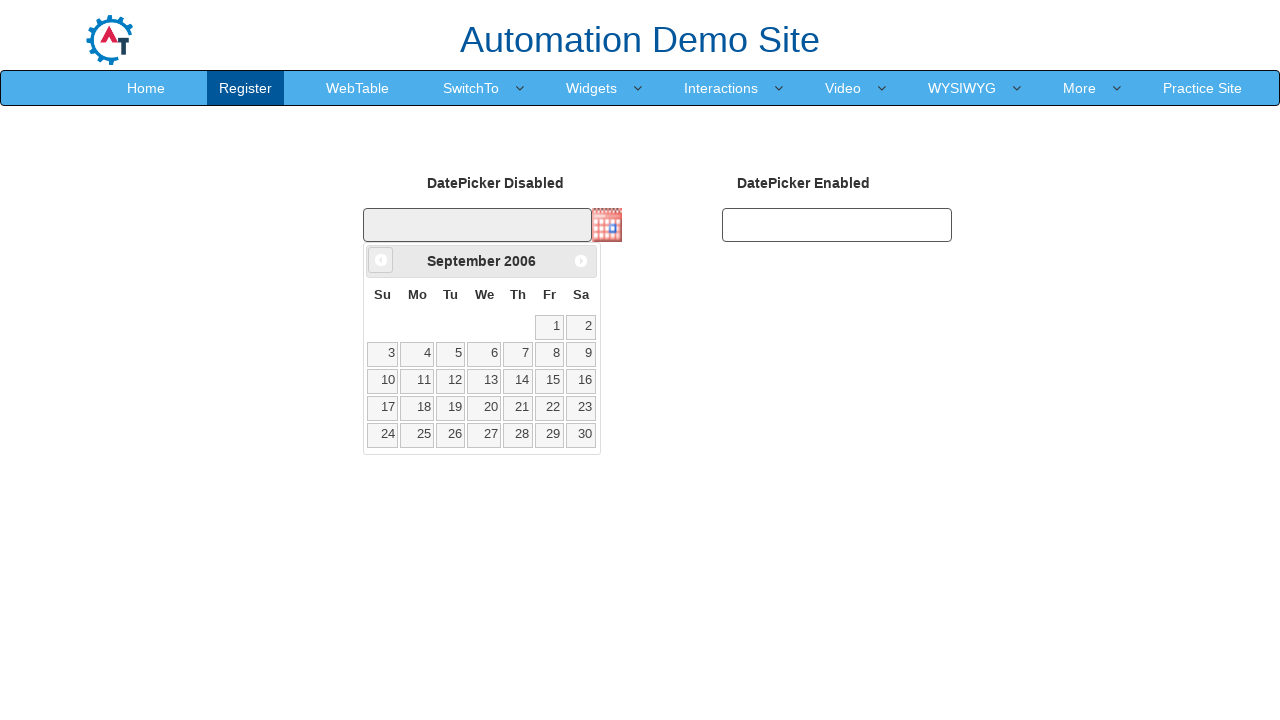

Navigated to previous month (September 2006) at (381, 260) on .ui-datepicker-prev
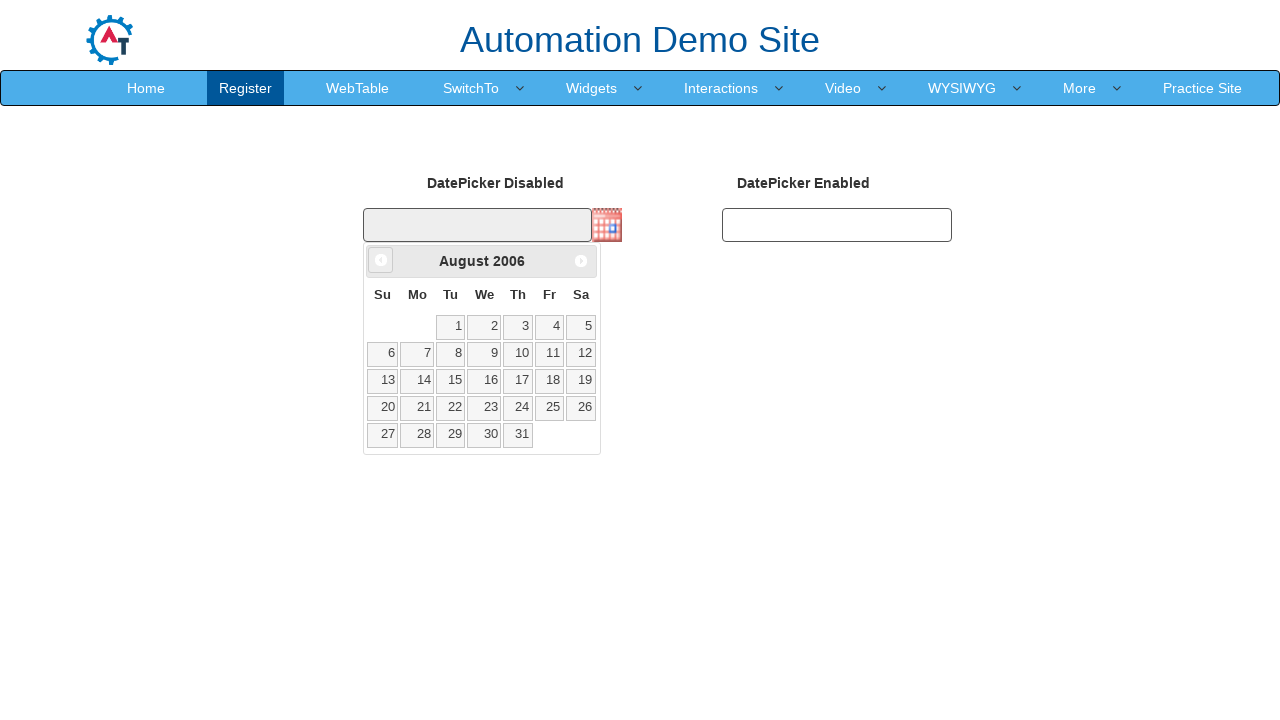

Navigated to previous month (August 2006) at (381, 260) on .ui-datepicker-prev
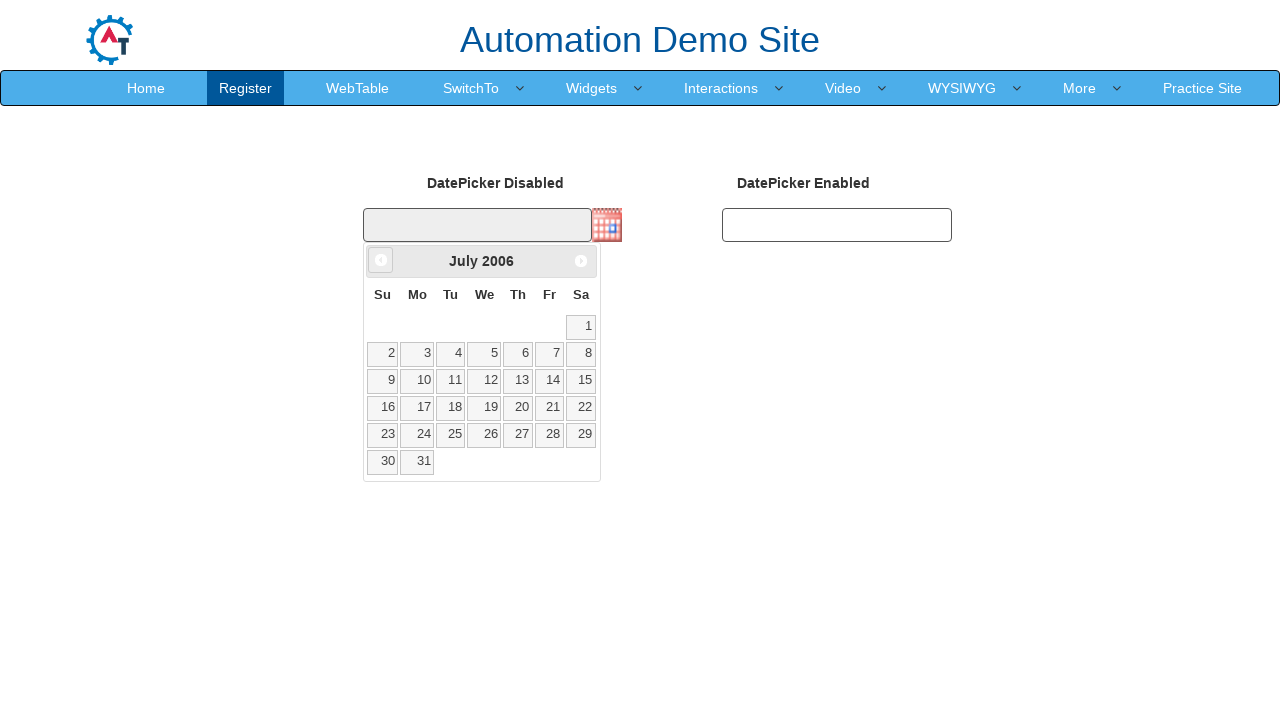

Navigated to previous month (July 2006) at (381, 260) on .ui-datepicker-prev
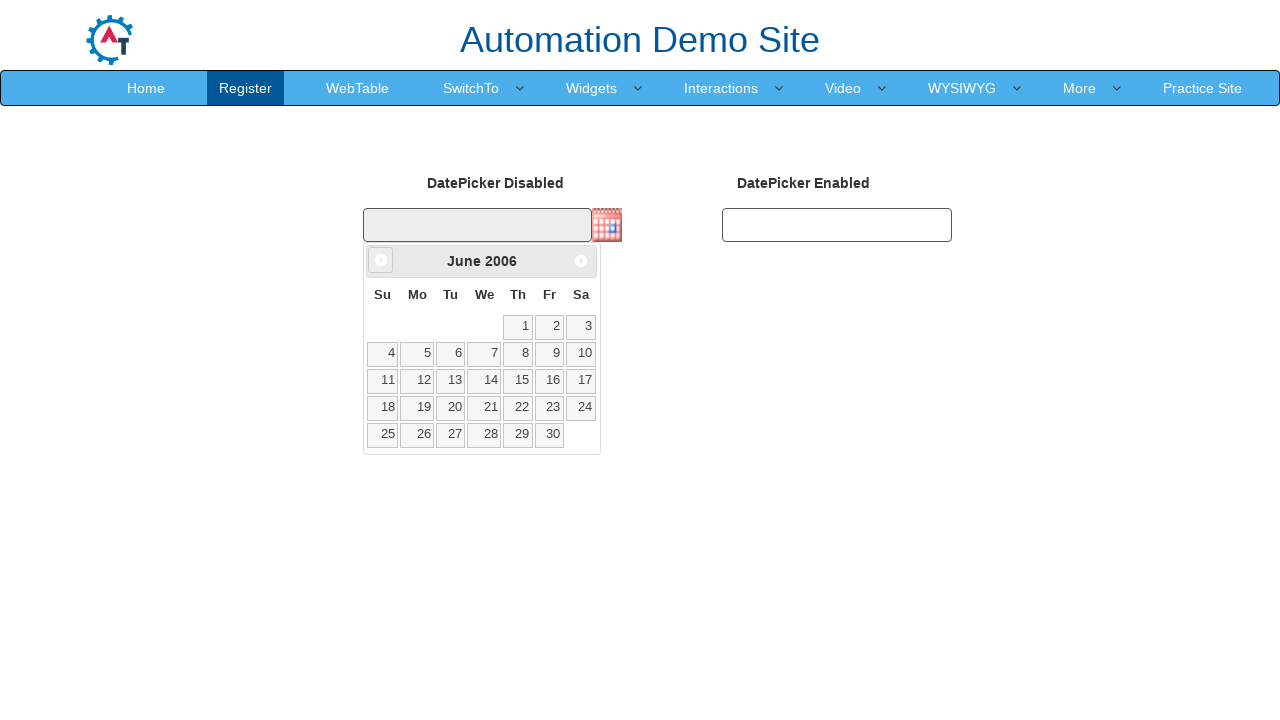

Navigated to previous month (June 2006) at (381, 260) on .ui-datepicker-prev
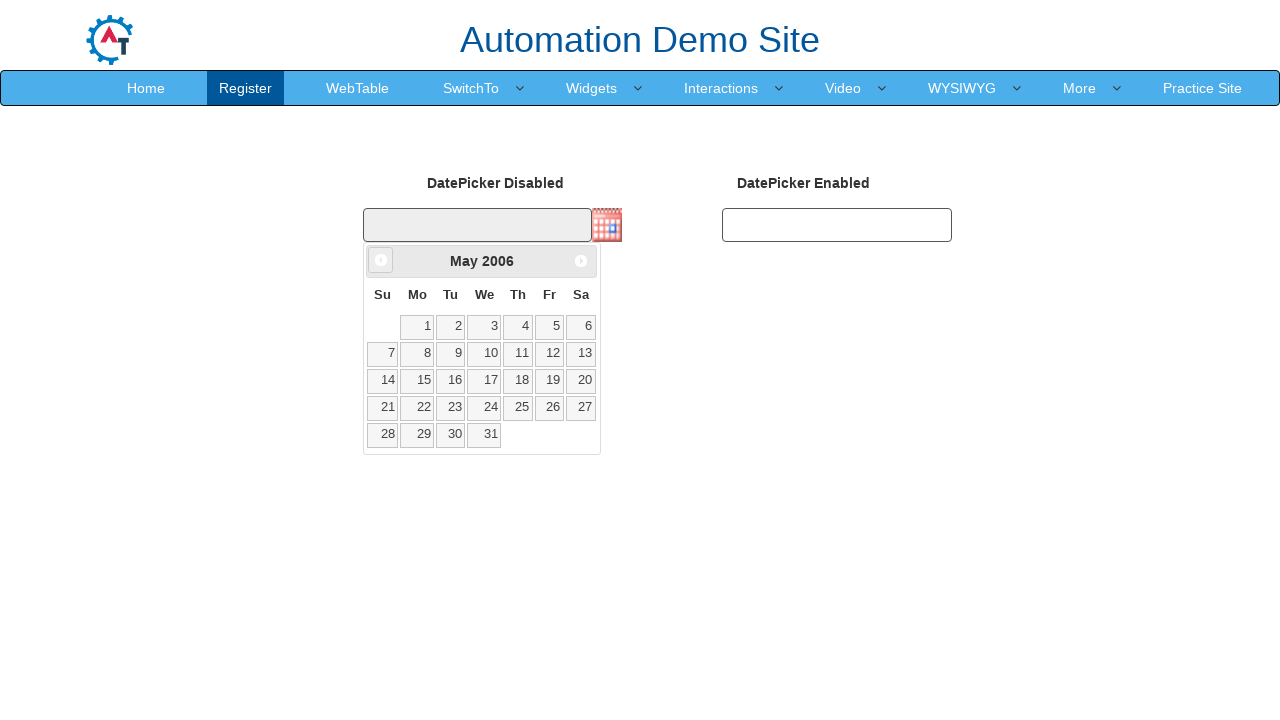

Navigated to previous month (May 2006) at (381, 260) on .ui-datepicker-prev
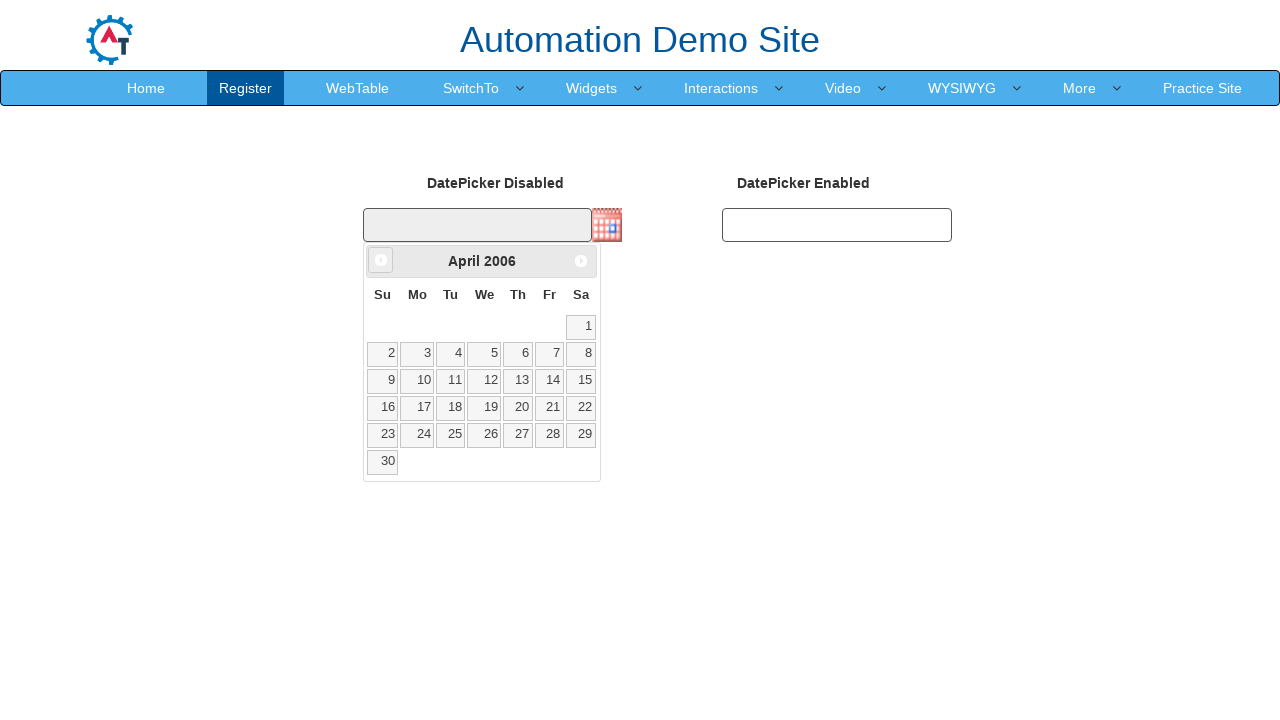

Navigated to previous month (April 2006) at (381, 260) on .ui-datepicker-prev
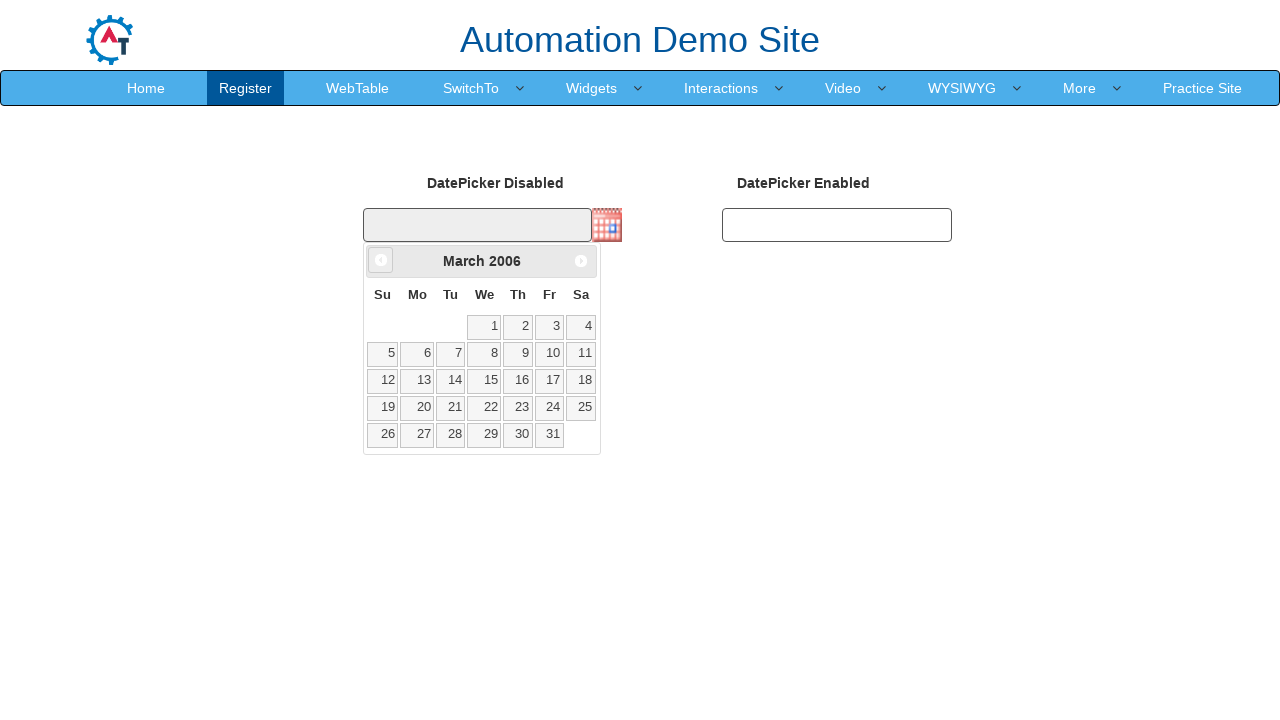

Navigated to previous month (March 2006) at (381, 260) on .ui-datepicker-prev
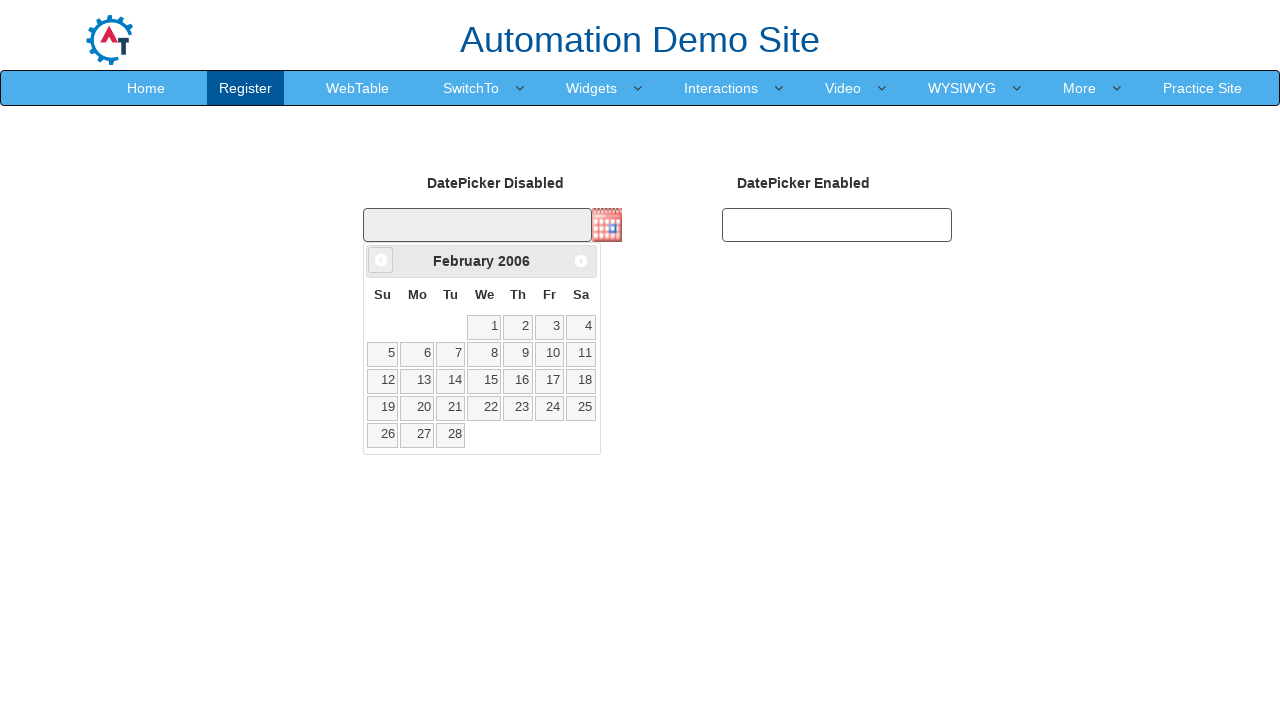

Navigated to previous month (February 2006) at (381, 260) on .ui-datepicker-prev
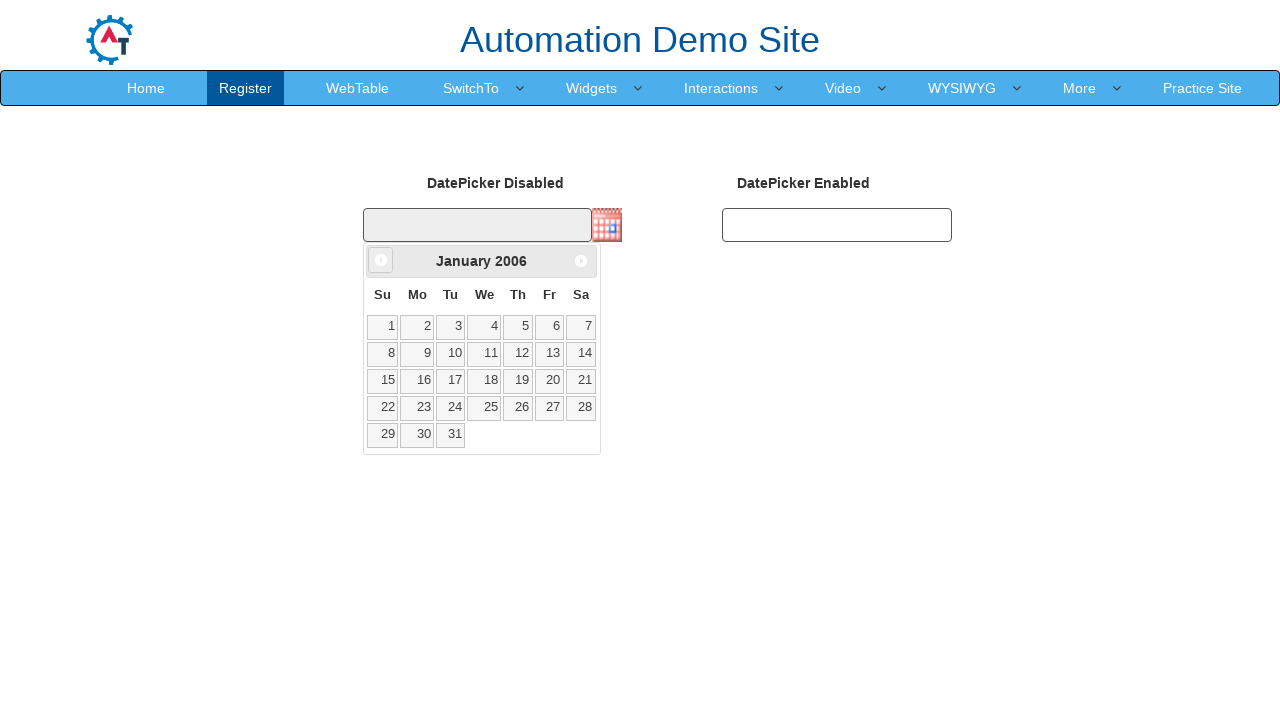

Navigated to previous month (January 2006) at (381, 260) on .ui-datepicker-prev
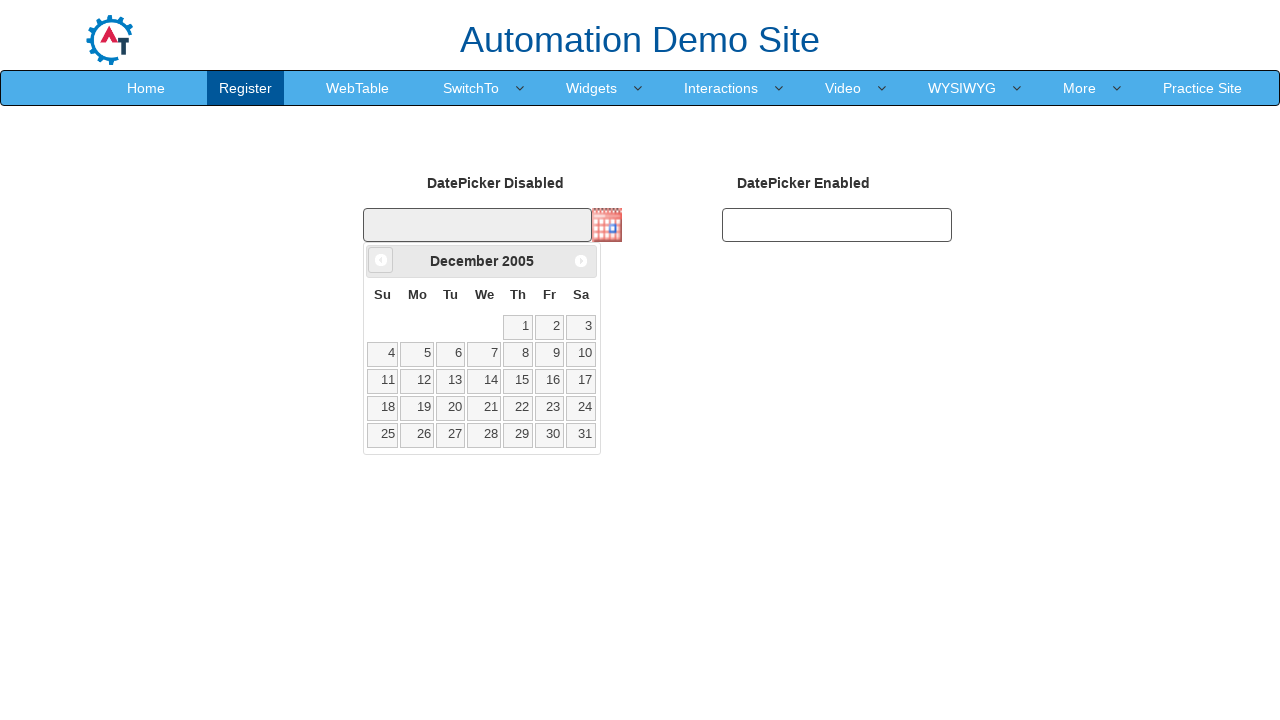

Navigated to previous month (December 2005) at (381, 260) on .ui-datepicker-prev
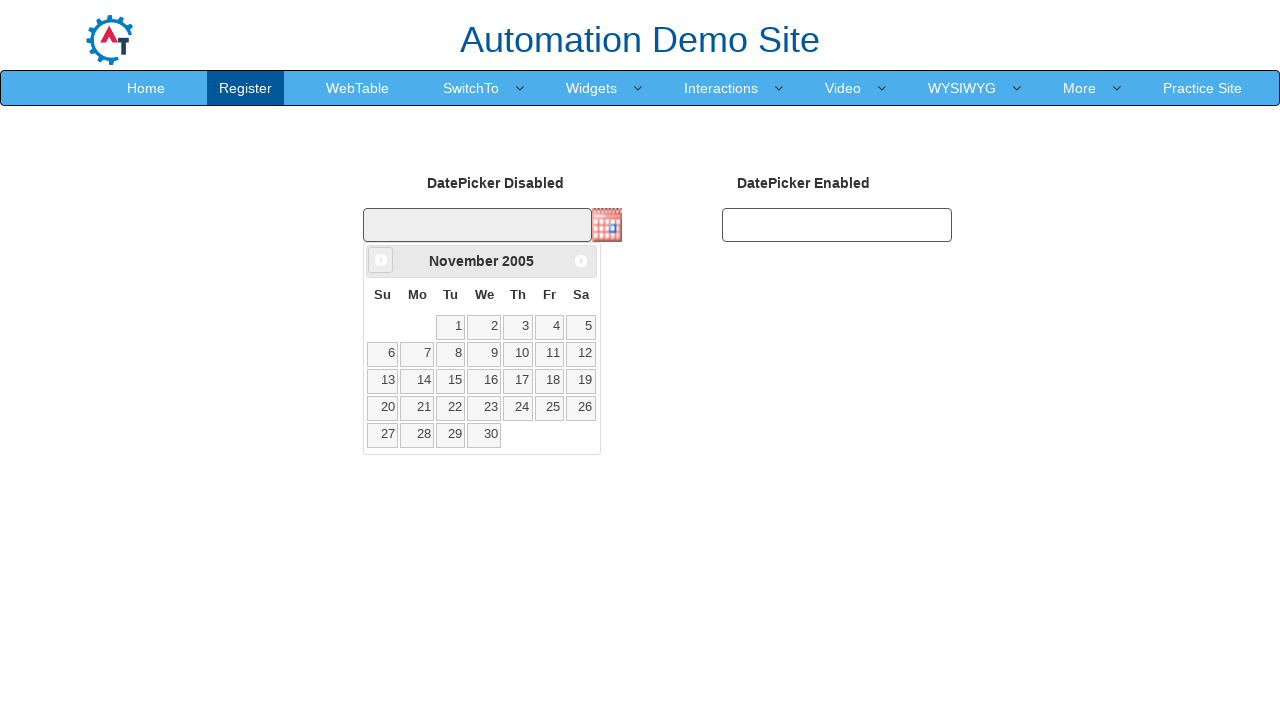

Navigated to previous month (November 2005) at (381, 260) on .ui-datepicker-prev
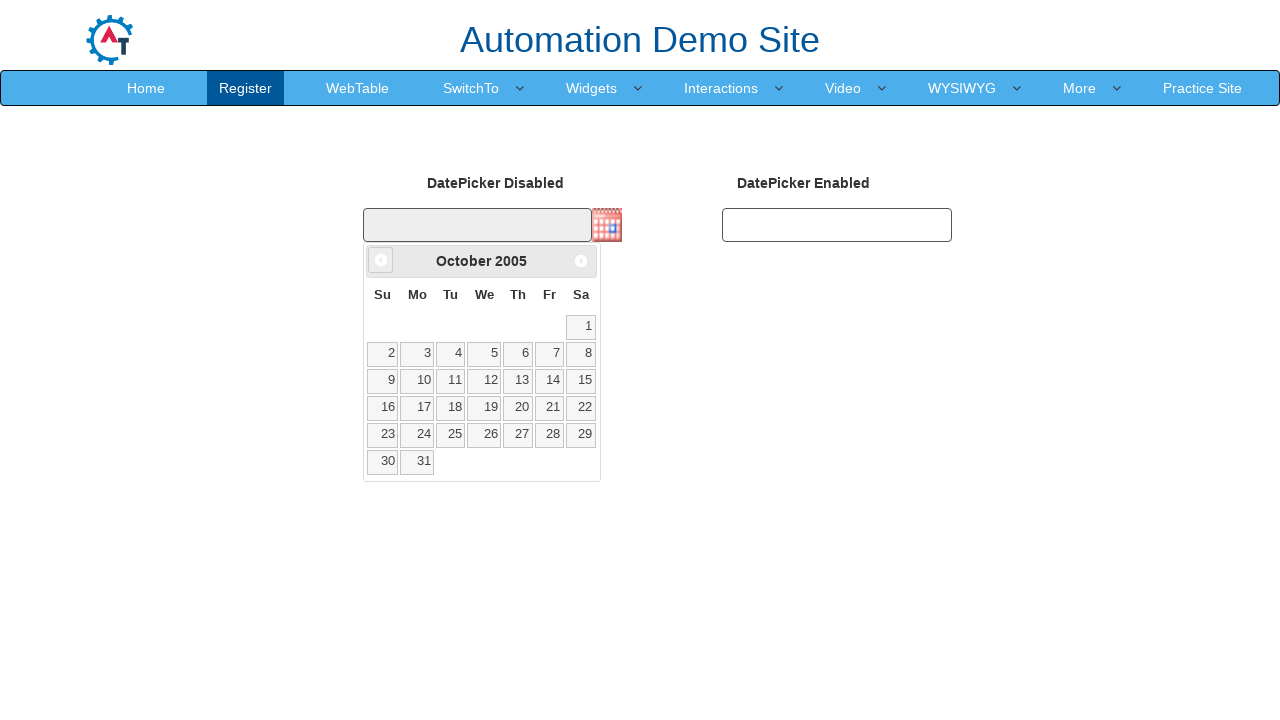

Navigated to previous month (October 2005) at (381, 260) on .ui-datepicker-prev
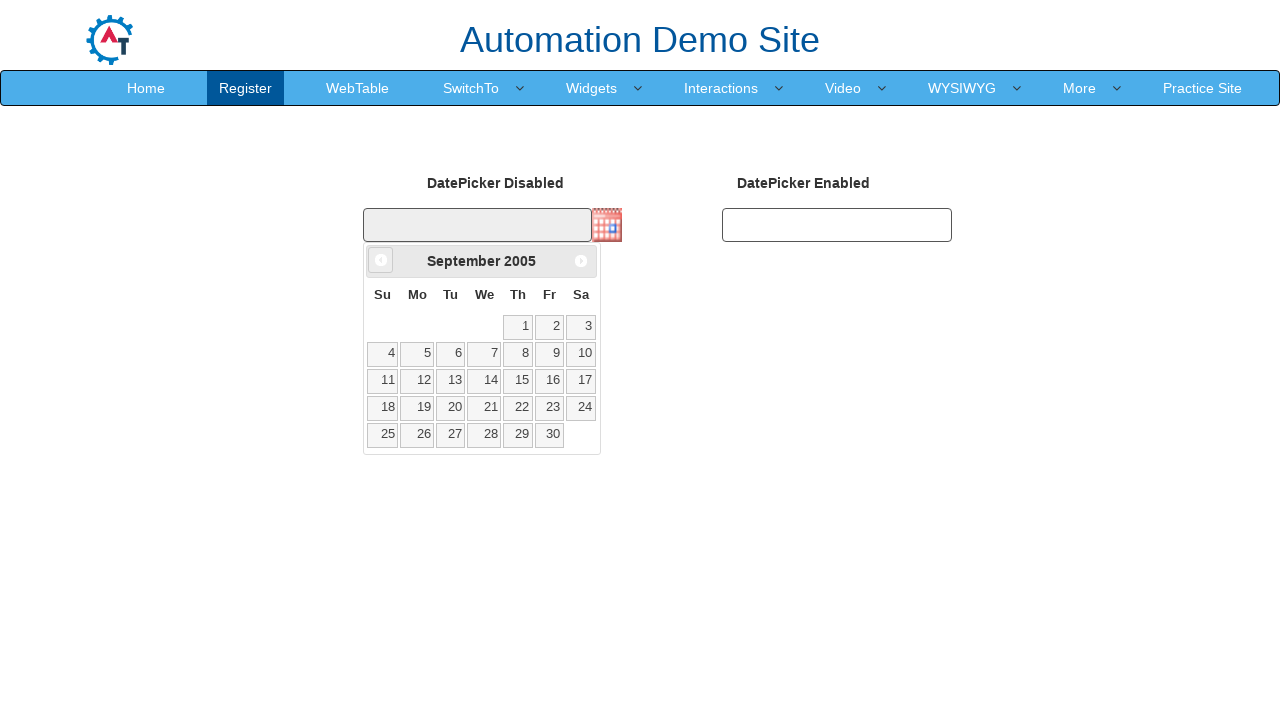

Navigated to previous month (September 2005) at (381, 260) on .ui-datepicker-prev
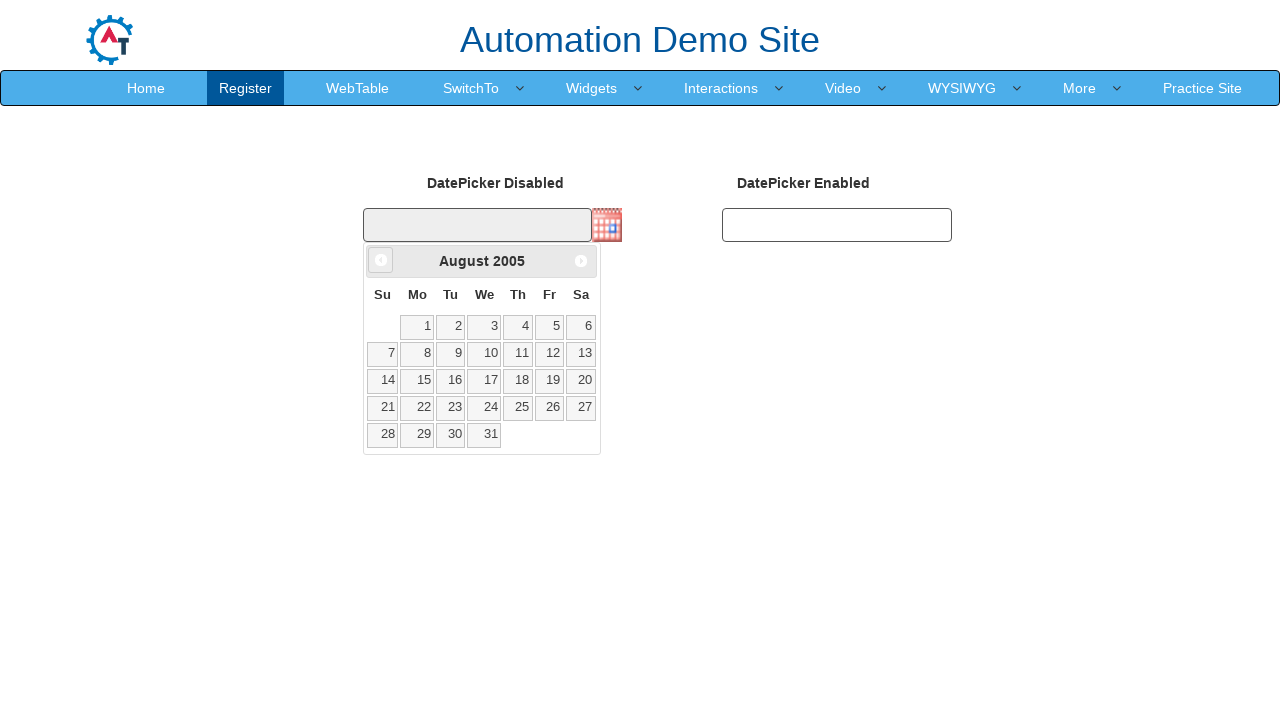

Navigated to previous month (August 2005) at (381, 260) on .ui-datepicker-prev
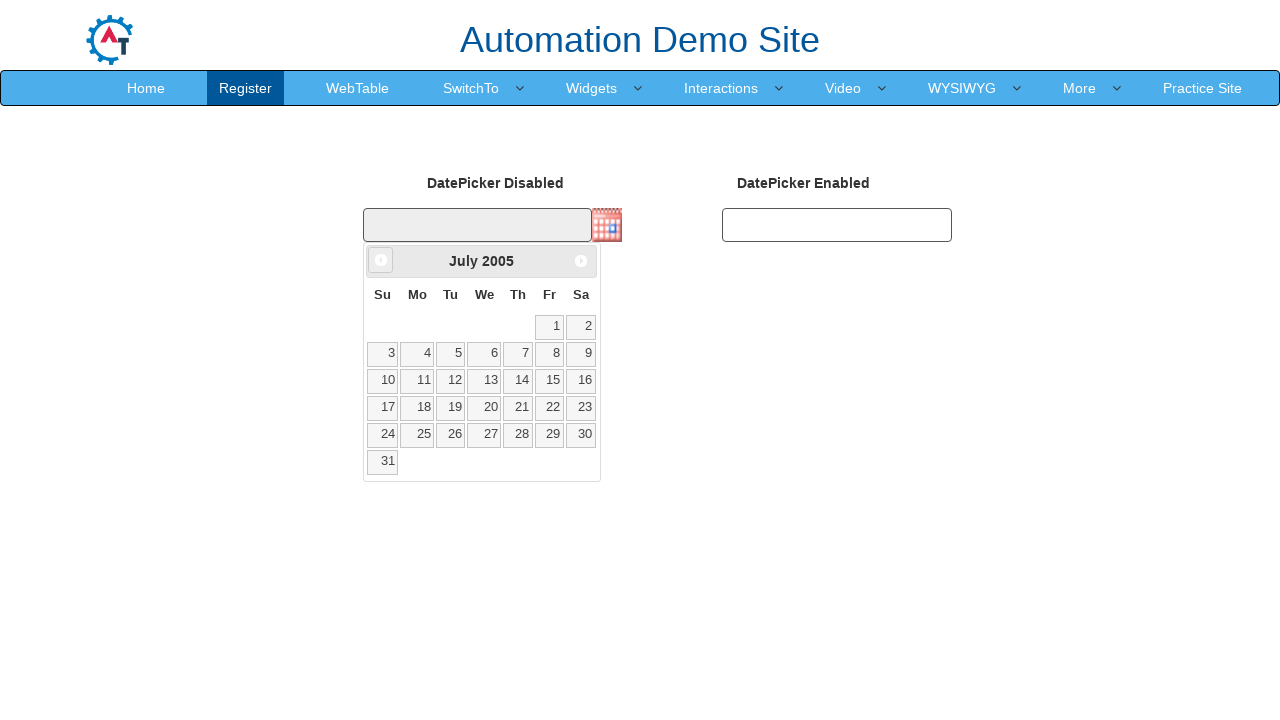

Navigated to previous month (July 2005) at (381, 260) on .ui-datepicker-prev
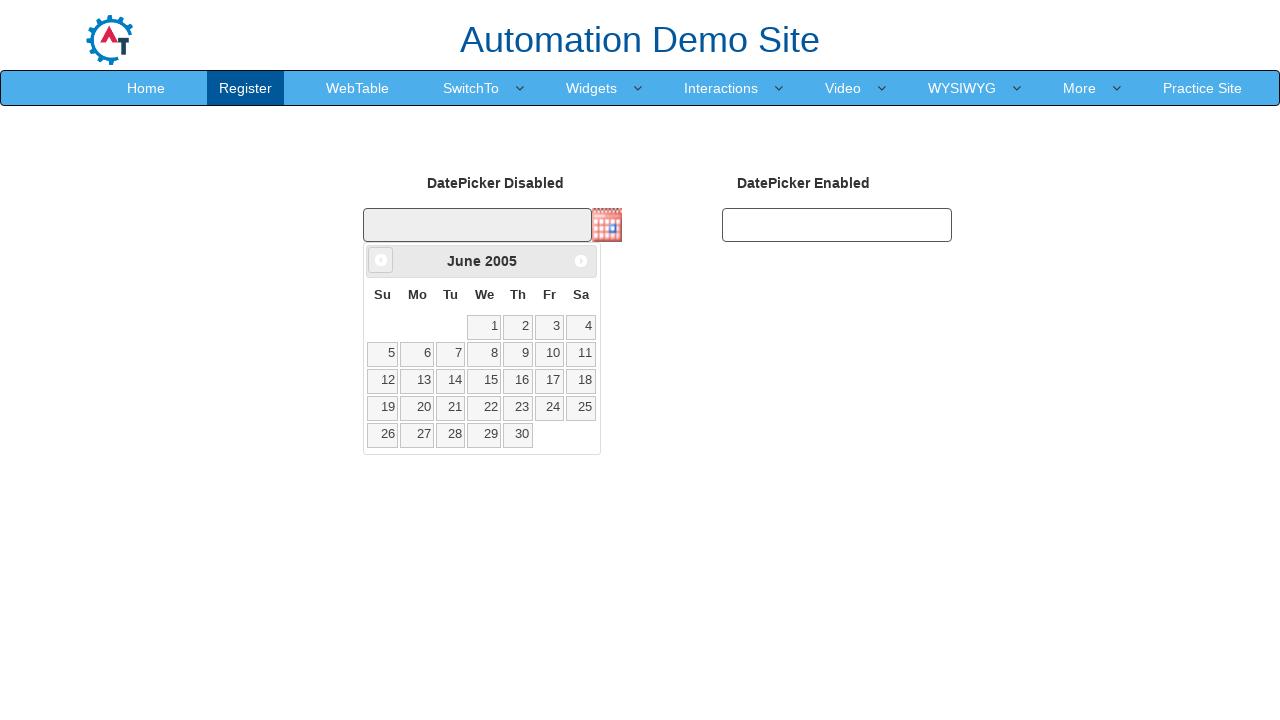

Navigated to previous month (June 2005) at (381, 260) on .ui-datepicker-prev
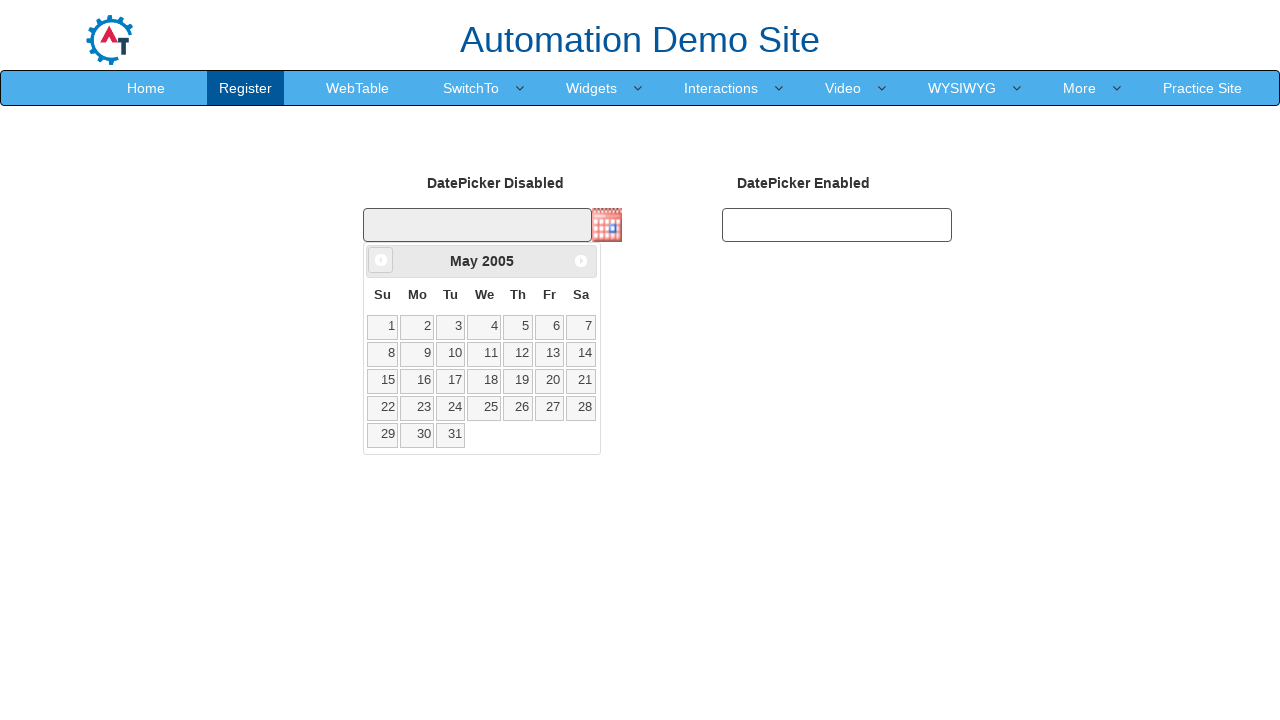

Navigated to previous month (May 2005) at (381, 260) on .ui-datepicker-prev
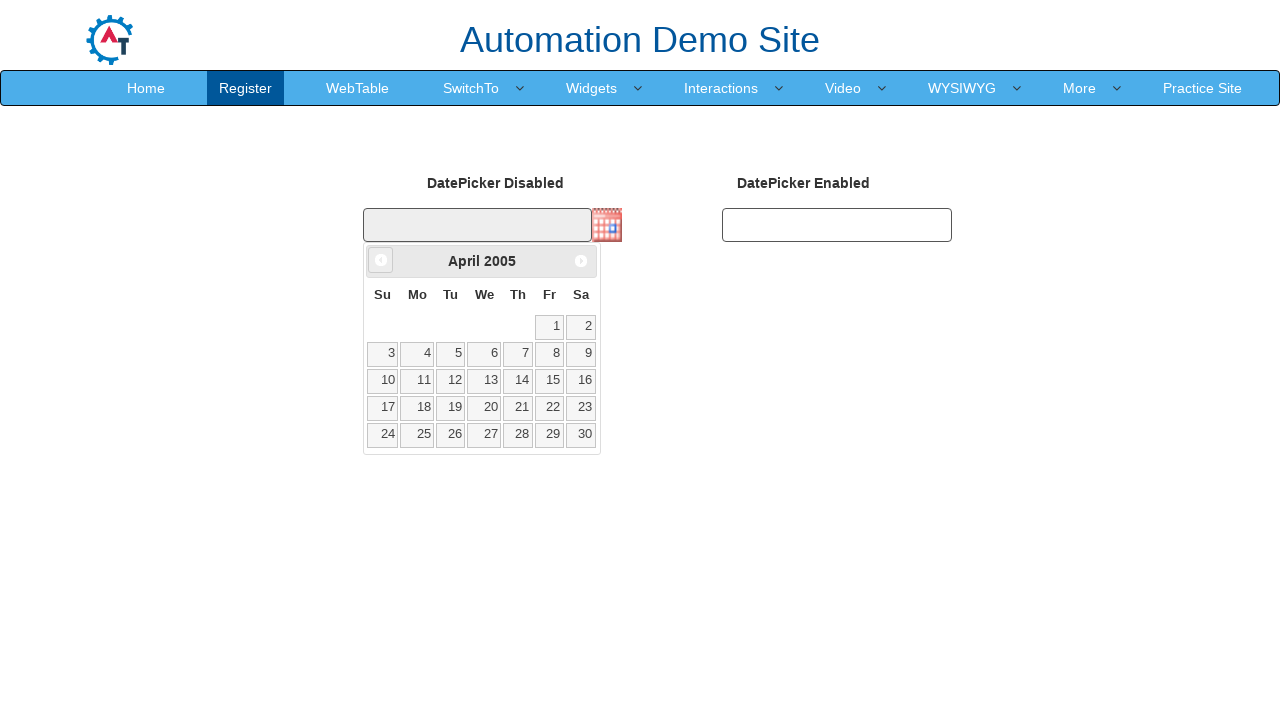

Navigated to previous month (April 2005) at (381, 260) on .ui-datepicker-prev
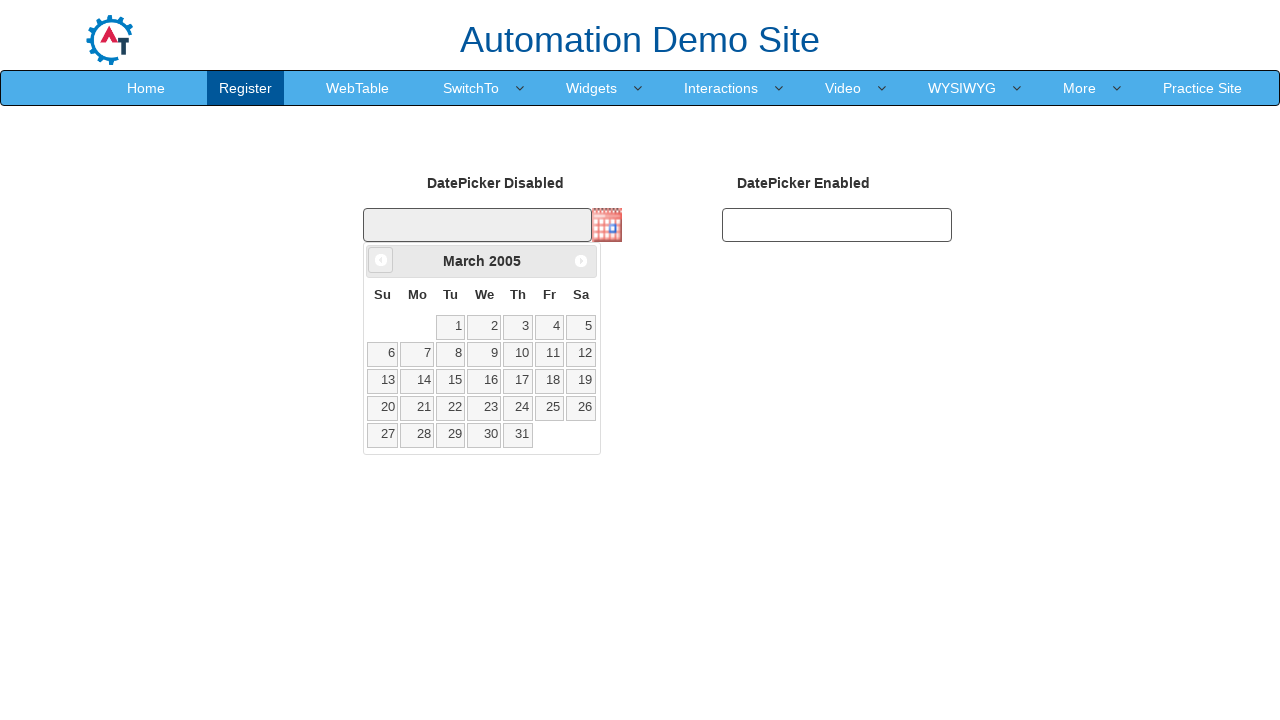

Navigated to previous month (March 2005) at (381, 260) on .ui-datepicker-prev
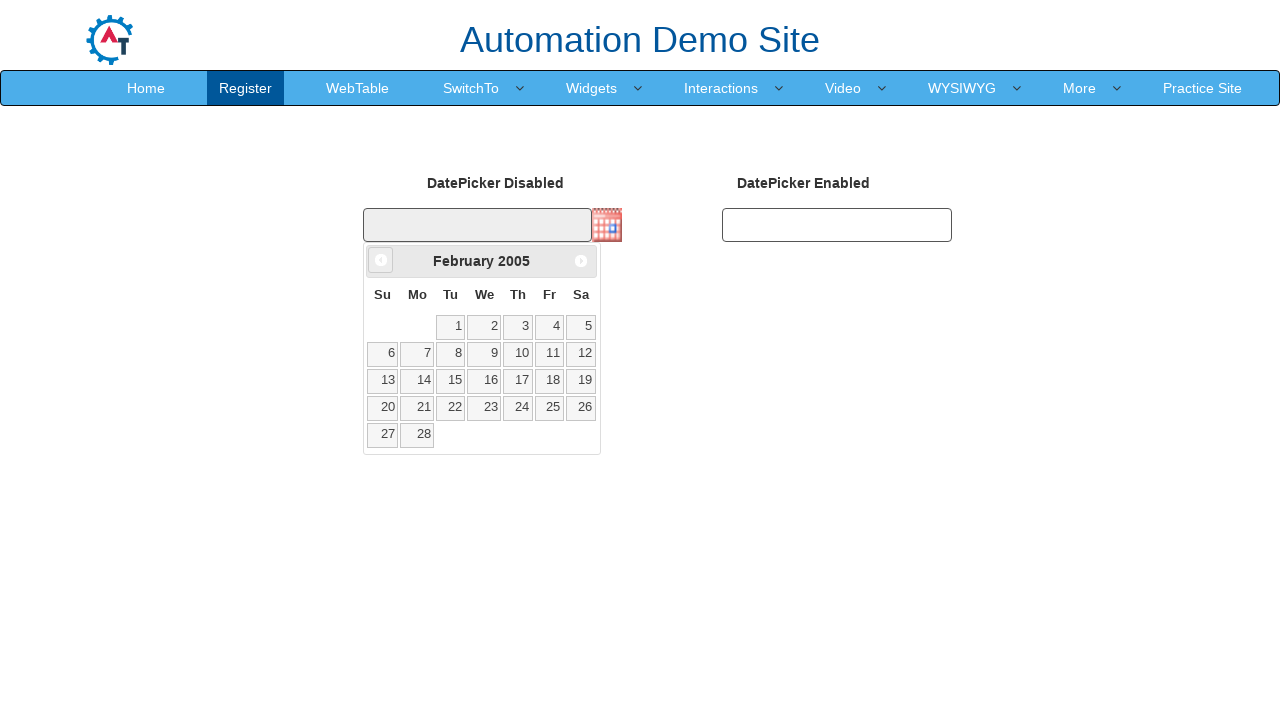

Navigated to previous month (February 2005) at (381, 260) on .ui-datepicker-prev
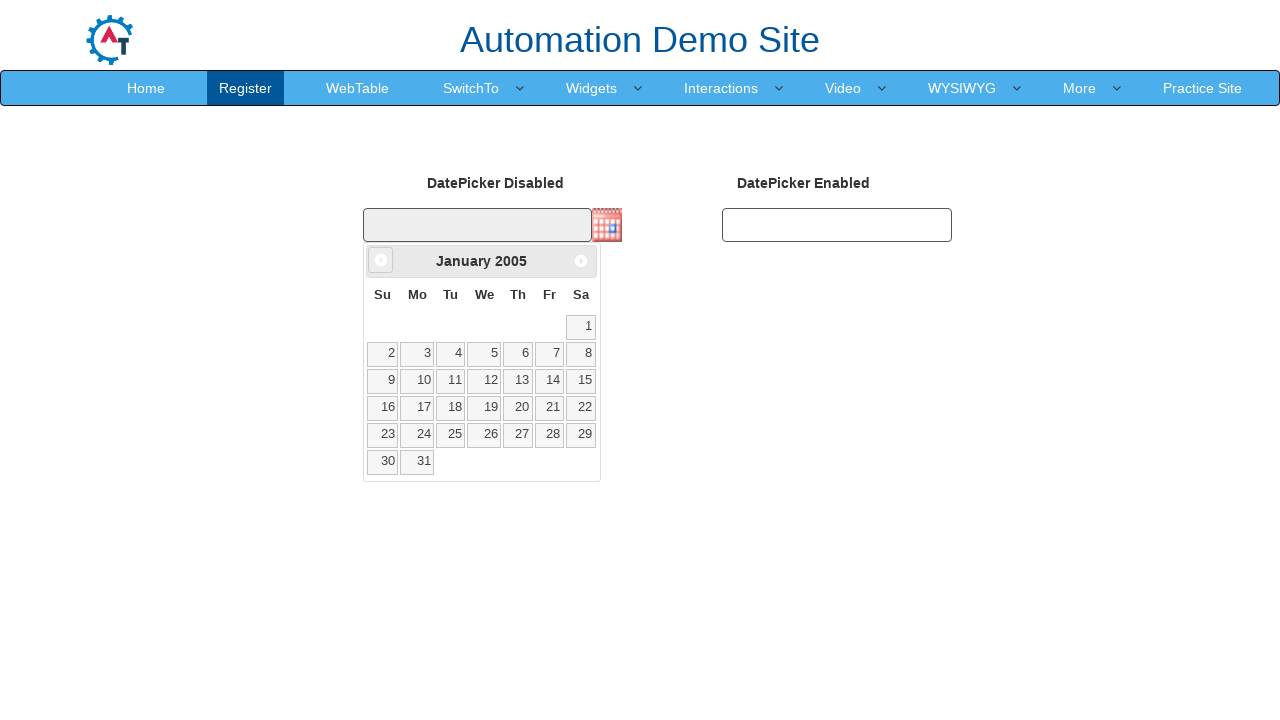

Navigated to previous month (January 2005) at (381, 260) on .ui-datepicker-prev
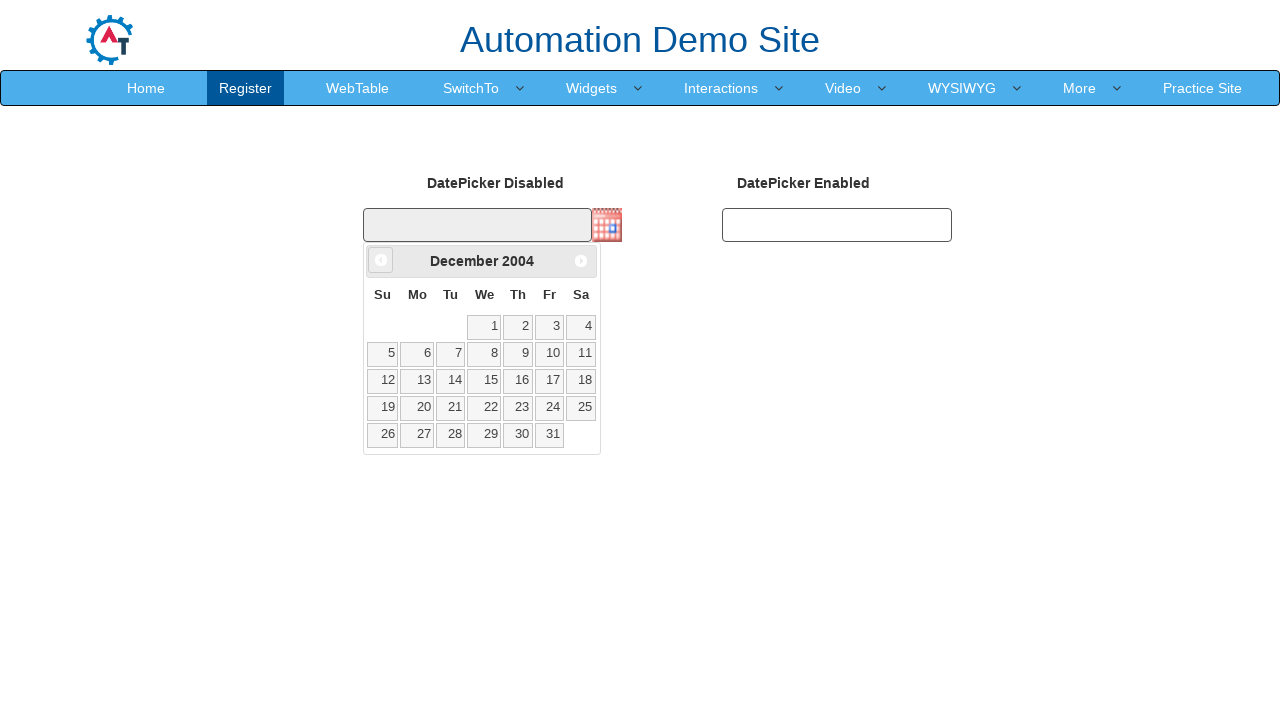

Navigated to previous month (December 2004) at (381, 260) on .ui-datepicker-prev
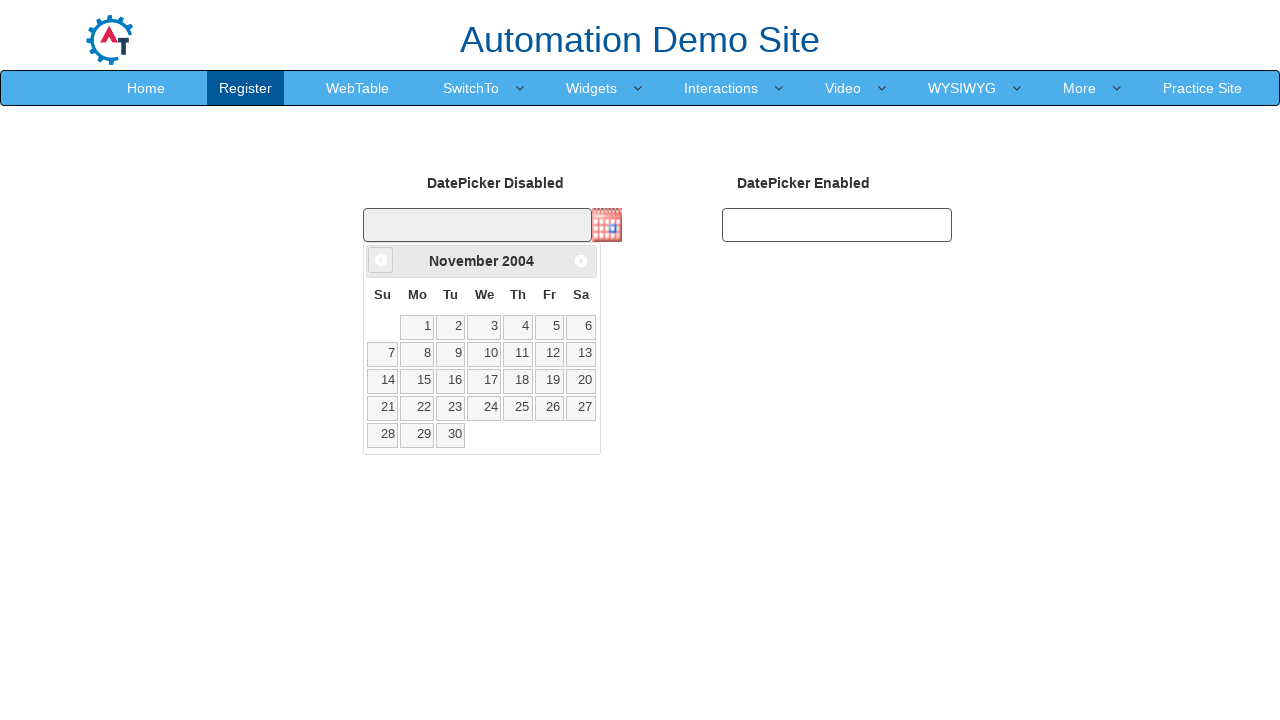

Navigated to previous month (November 2004) at (381, 260) on .ui-datepicker-prev
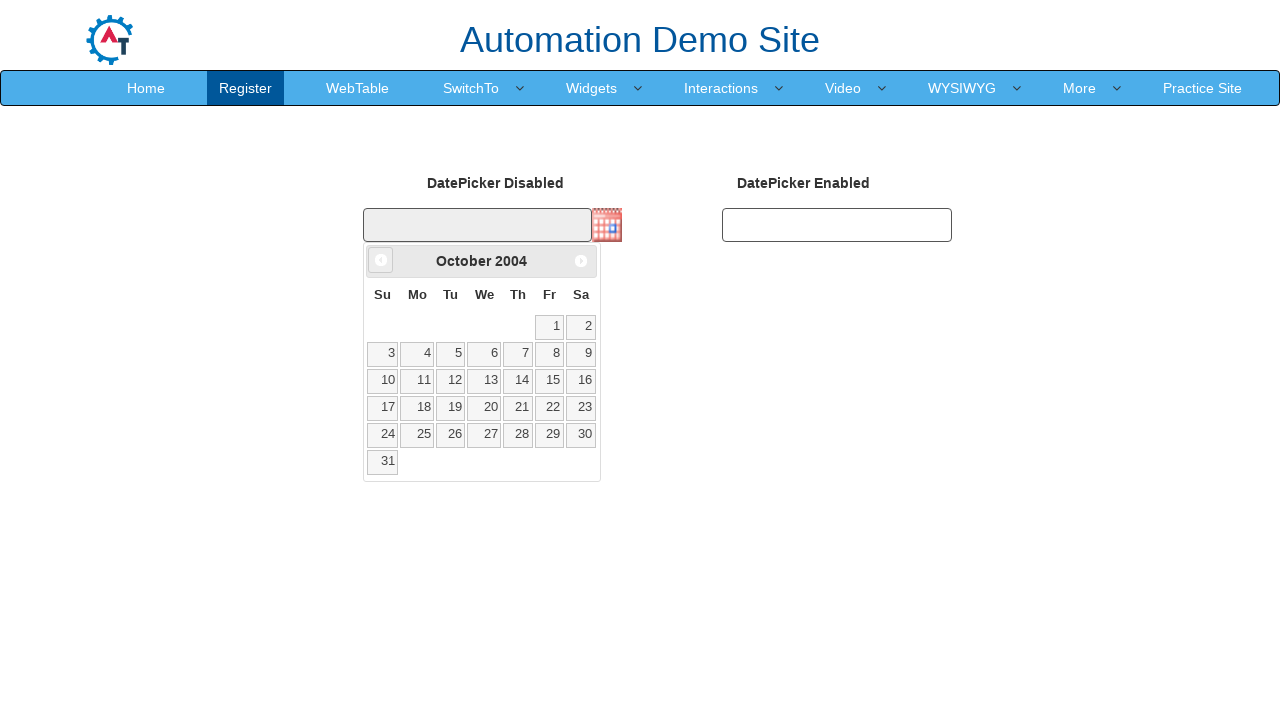

Navigated to previous month (October 2004) at (381, 260) on .ui-datepicker-prev
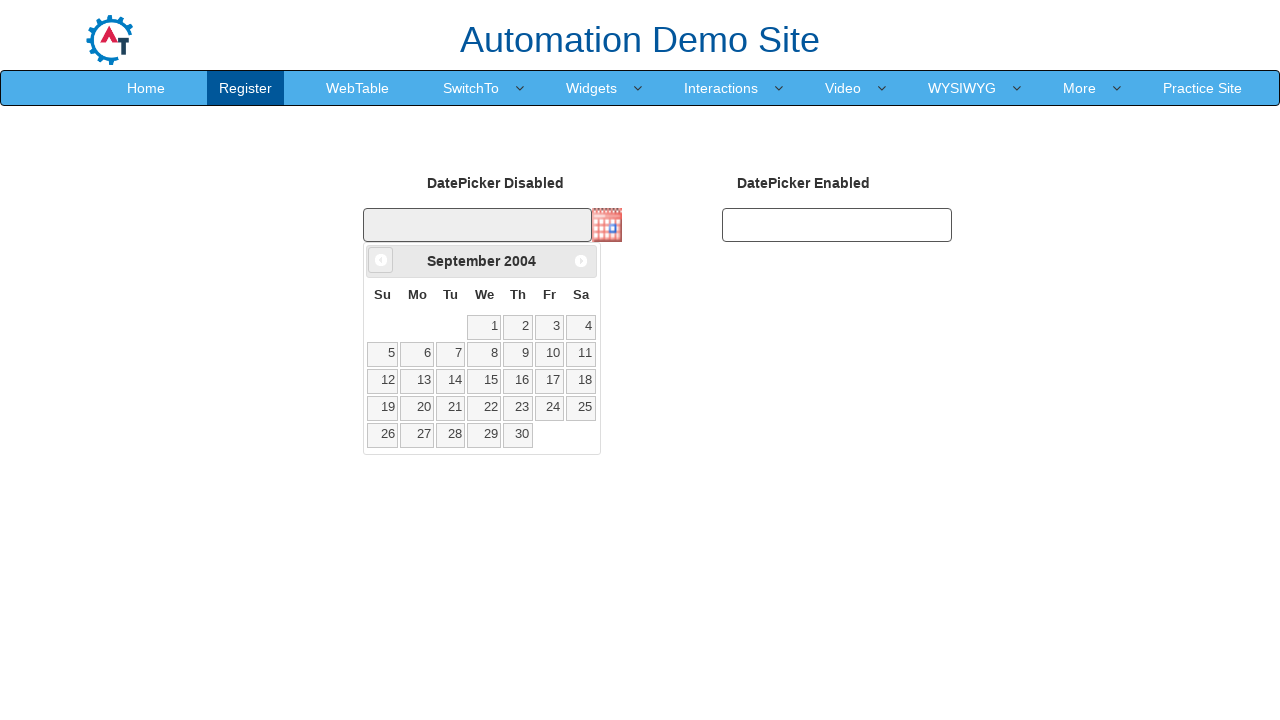

Navigated to previous month (September 2004) at (381, 260) on .ui-datepicker-prev
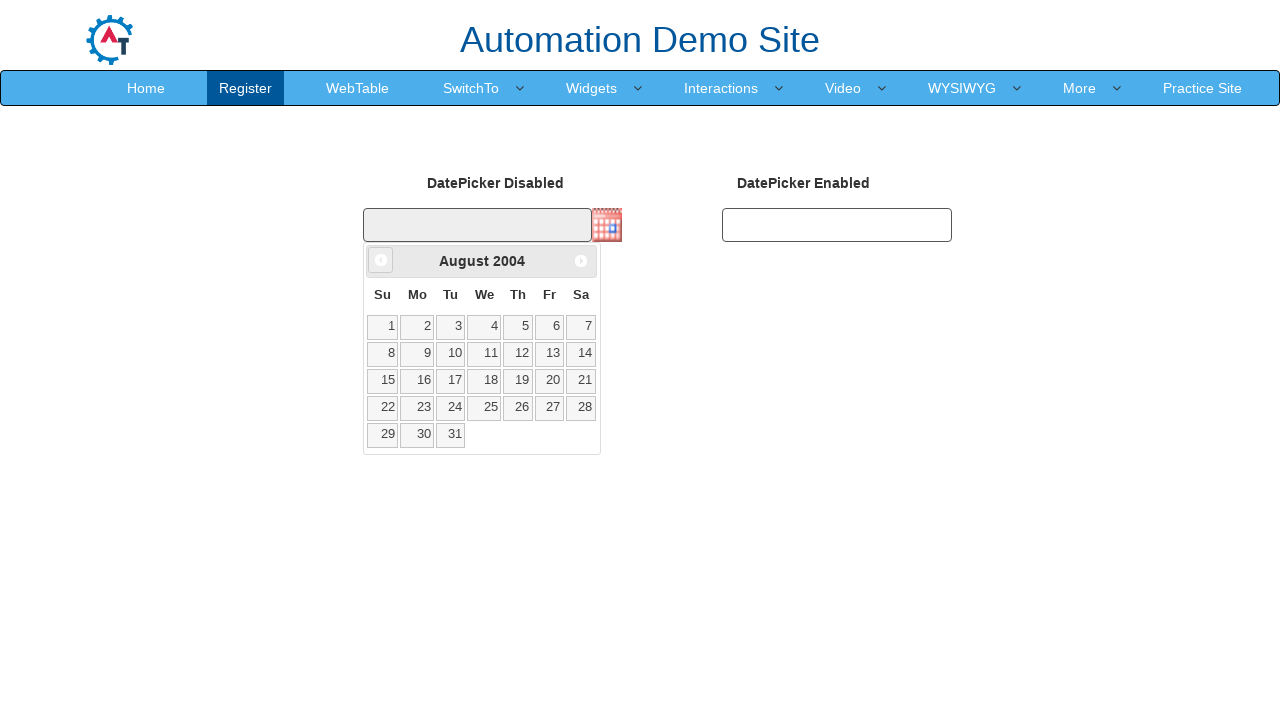

Navigated to previous month (August 2004) at (381, 260) on .ui-datepicker-prev
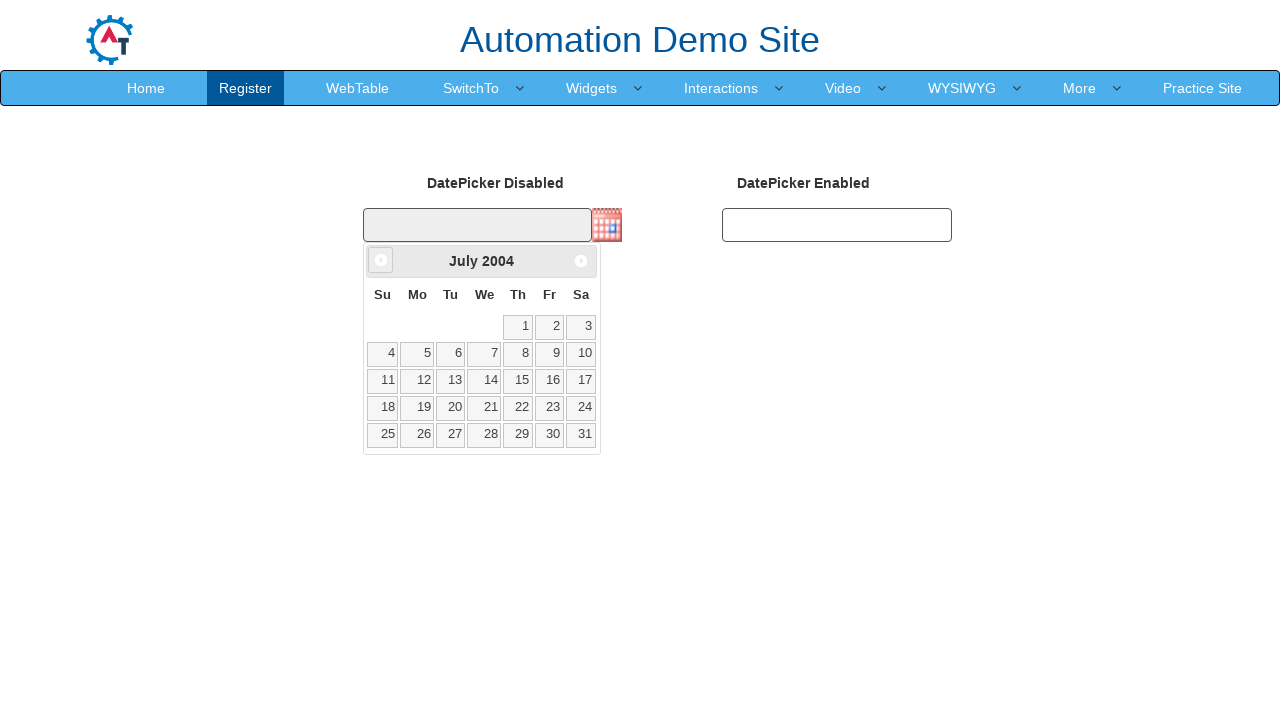

Navigated to previous month (July 2004) at (381, 260) on .ui-datepicker-prev
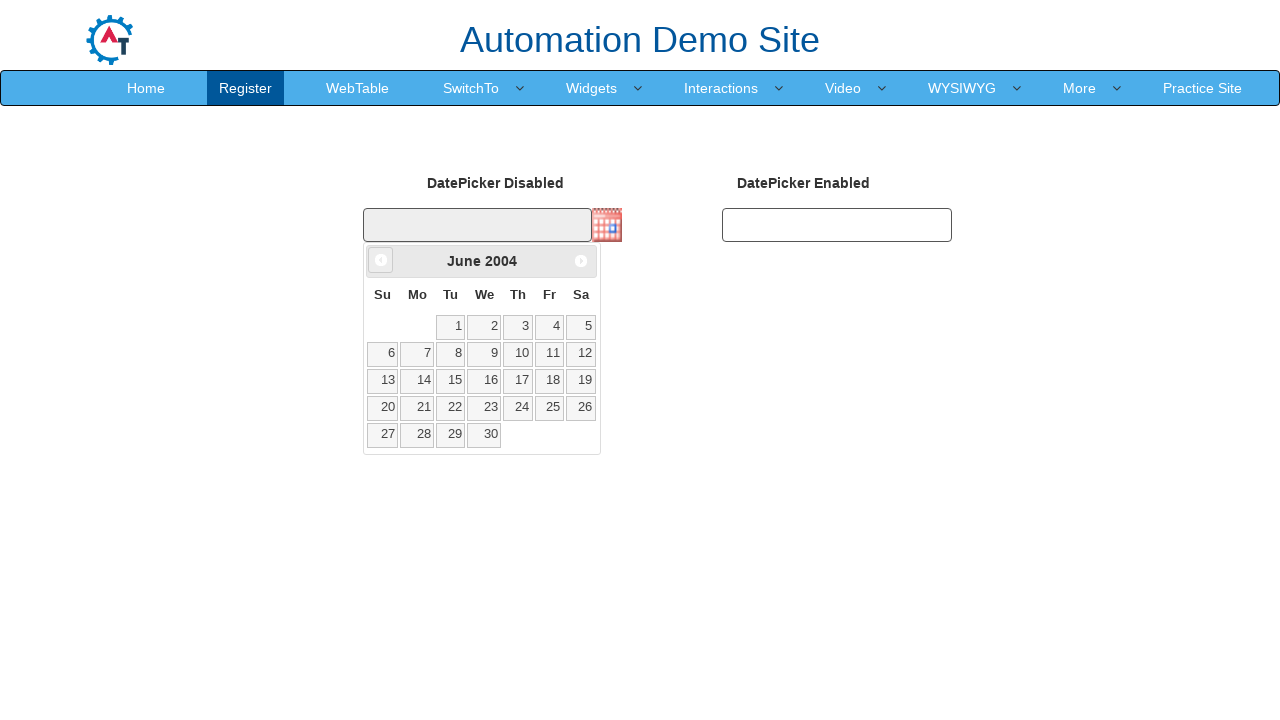

Navigated to previous month (June 2004) at (381, 260) on .ui-datepicker-prev
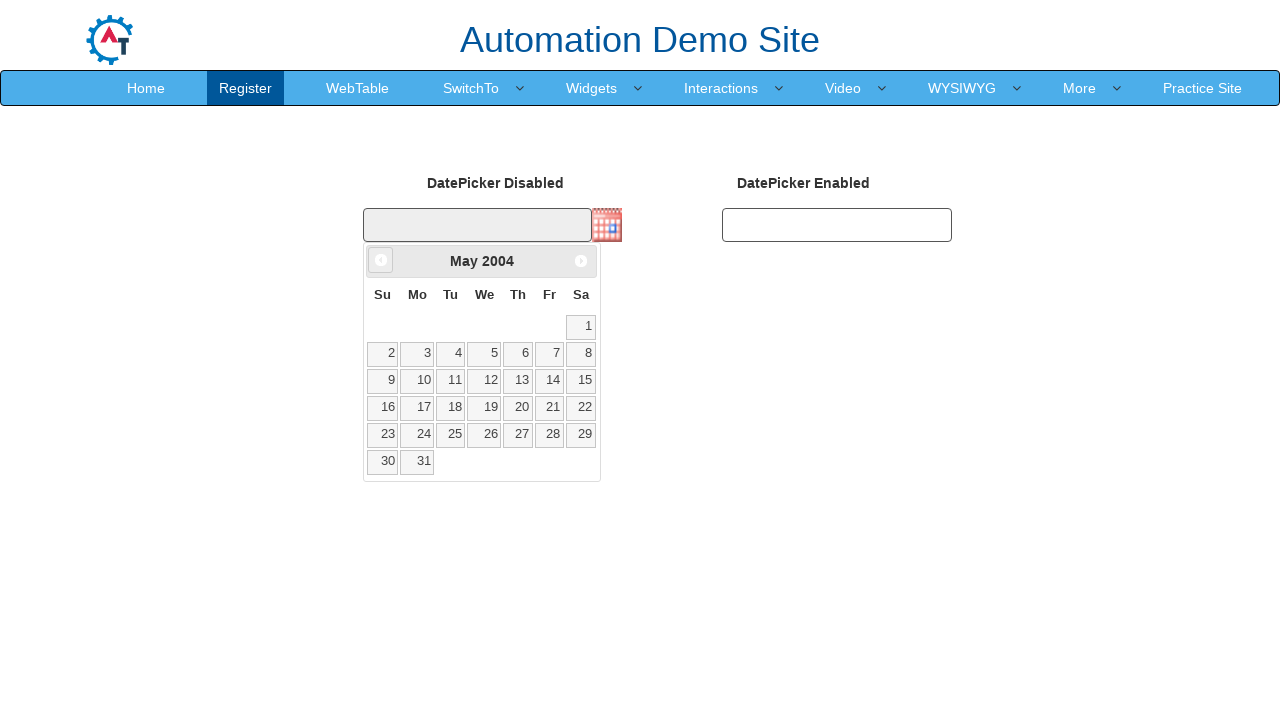

Navigated to previous month (May 2004) at (381, 260) on .ui-datepicker-prev
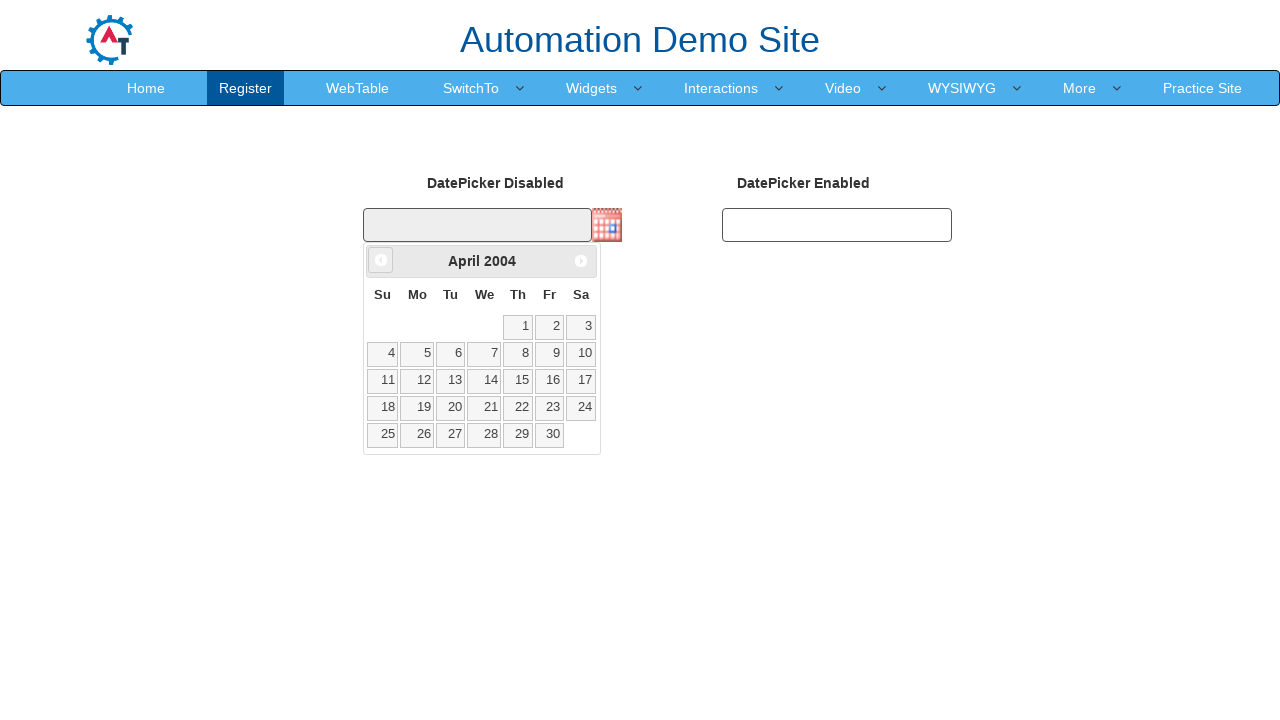

Navigated to previous month (April 2004) at (381, 260) on .ui-datepicker-prev
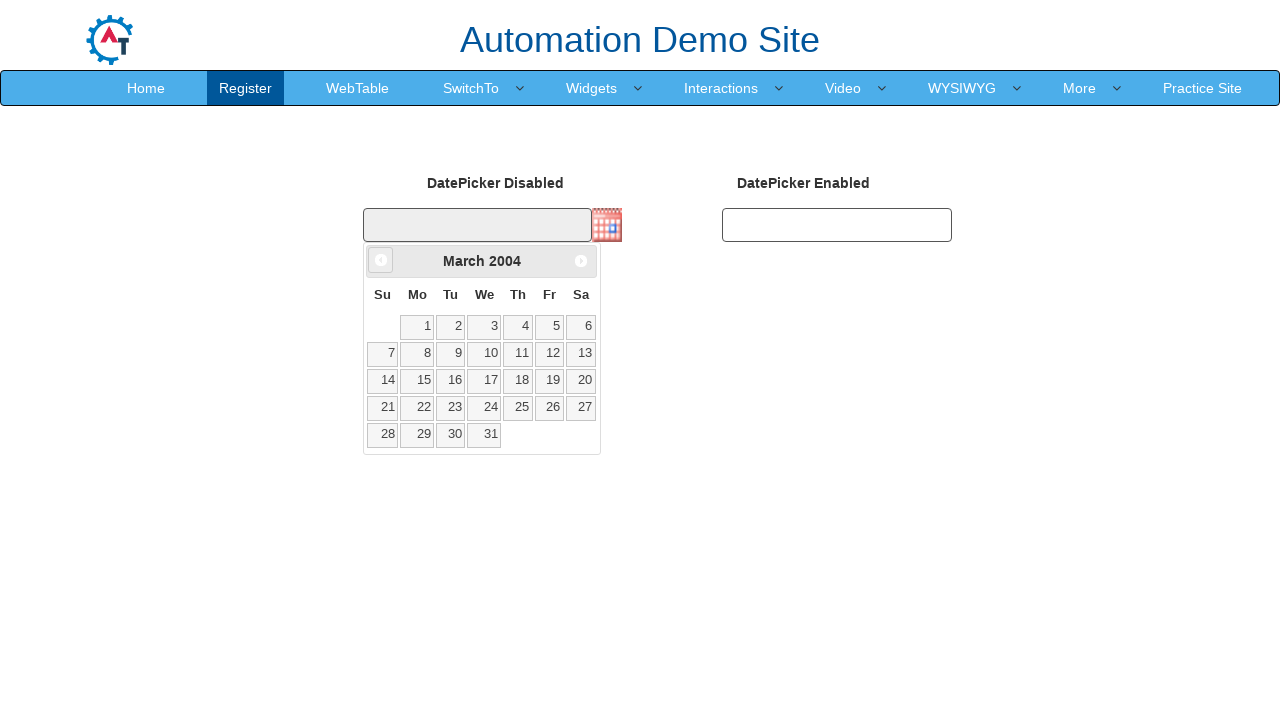

Navigated to previous month (March 2004) at (381, 260) on .ui-datepicker-prev
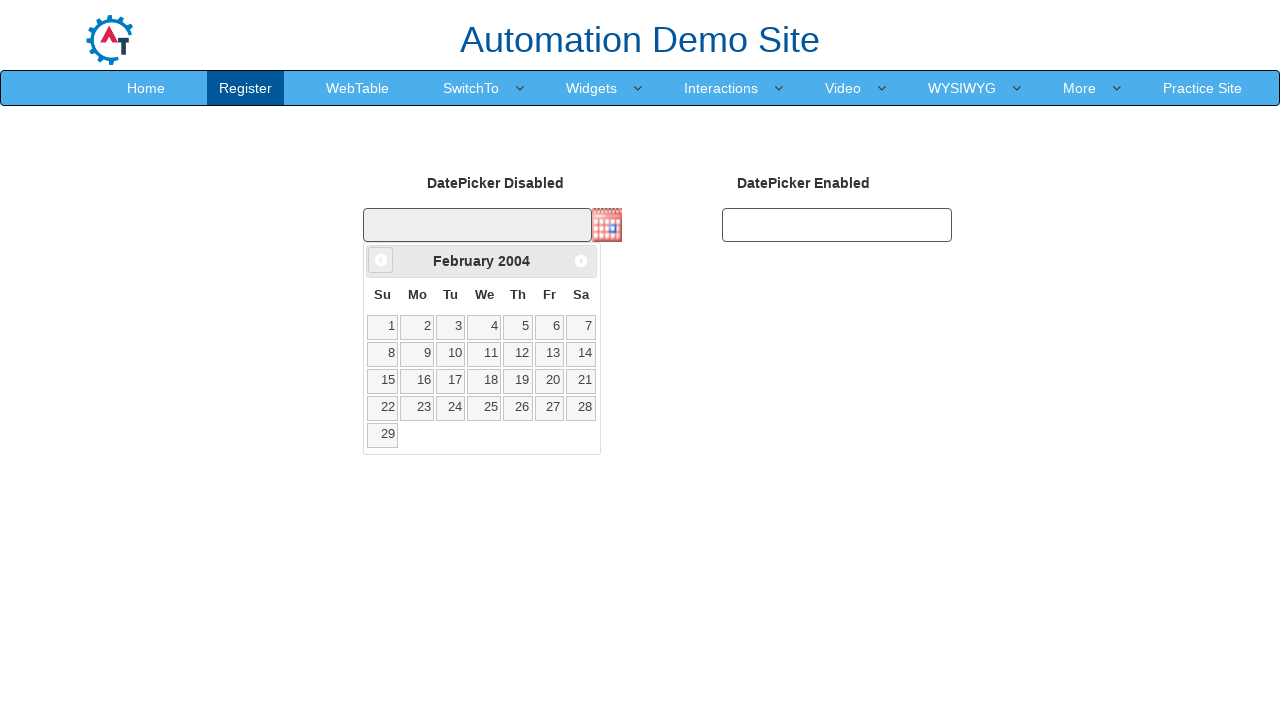

Navigated to previous month (February 2004) at (381, 260) on .ui-datepicker-prev
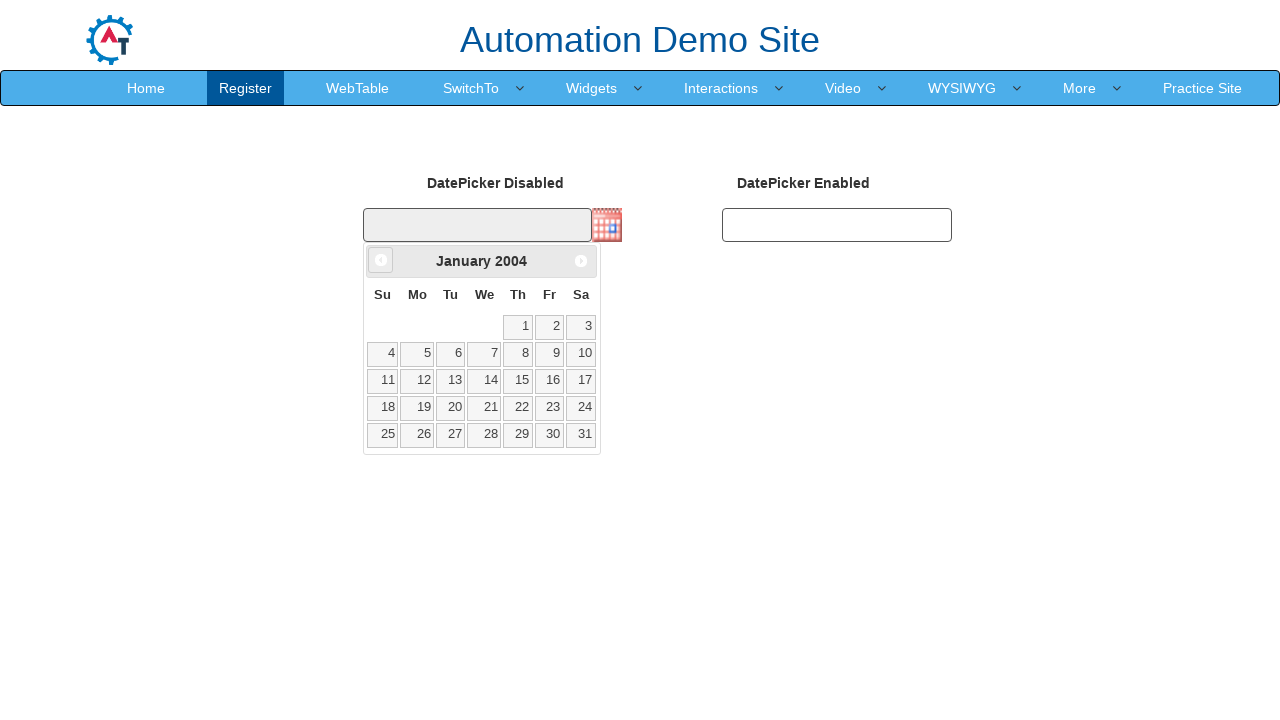

Navigated to previous month (January 2004) at (381, 260) on .ui-datepicker-prev
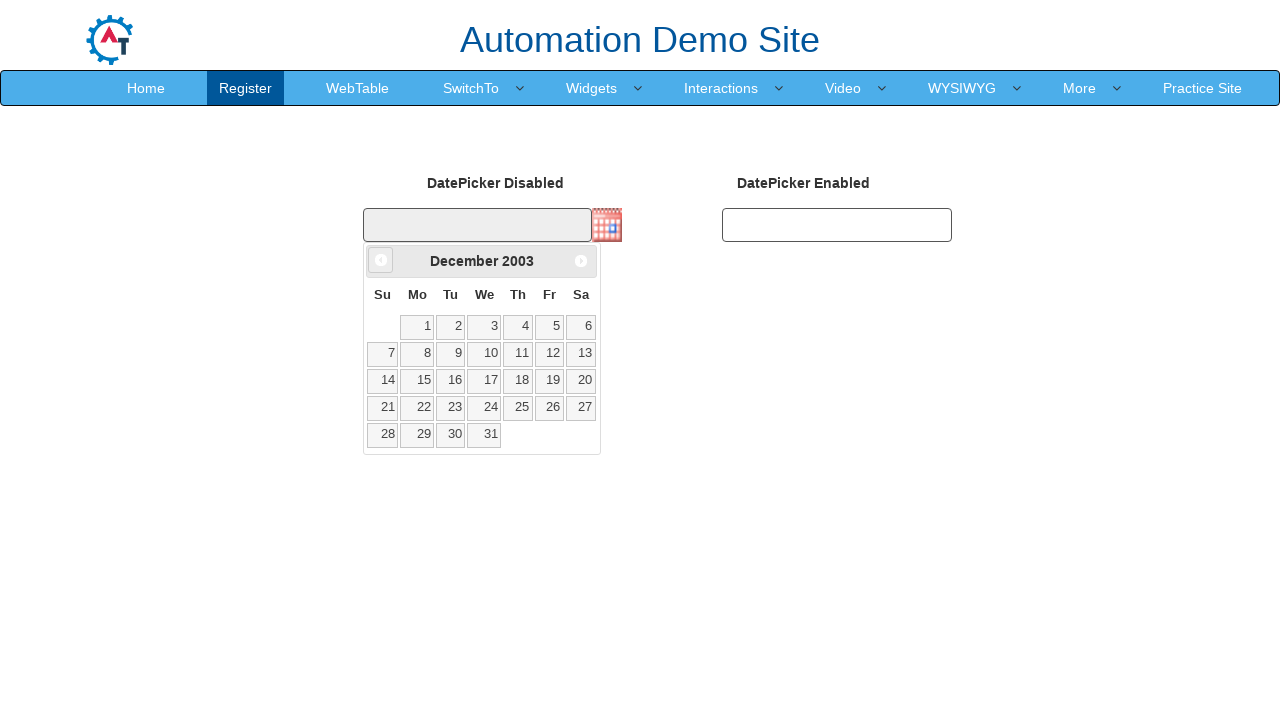

Navigated to previous month (December 2003) at (381, 260) on .ui-datepicker-prev
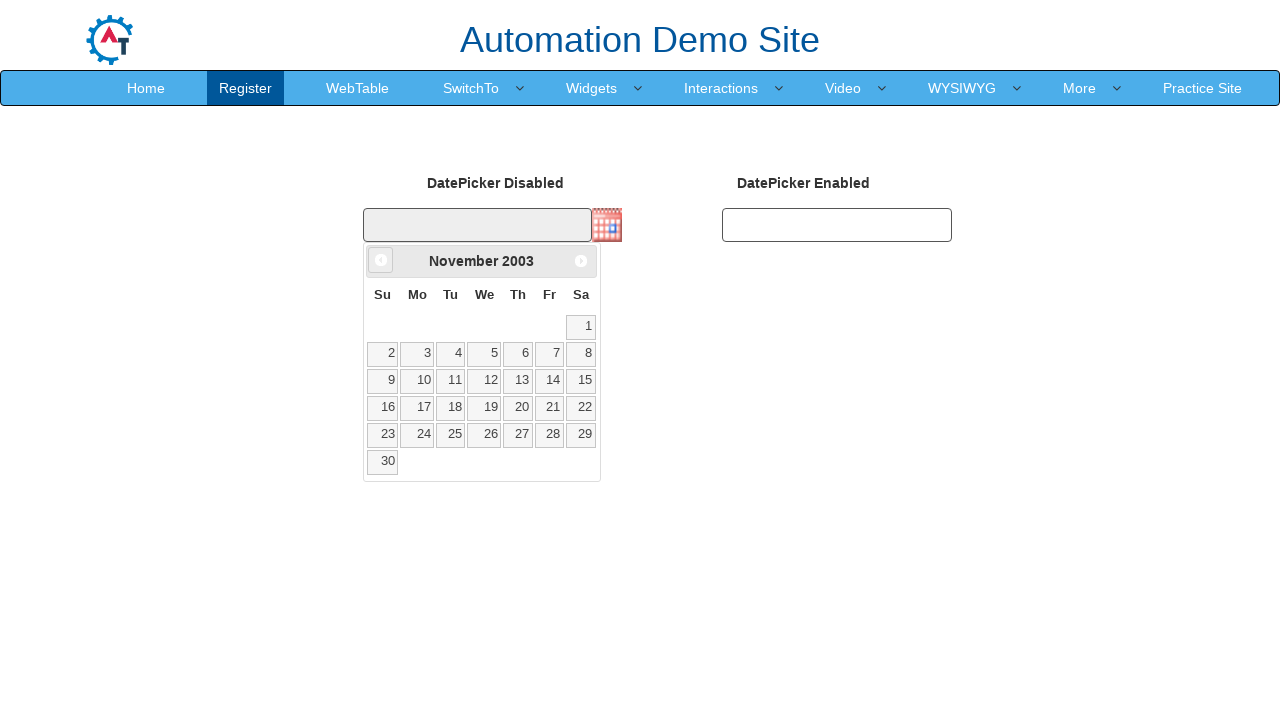

Navigated to previous month (November 2003) at (381, 260) on .ui-datepicker-prev
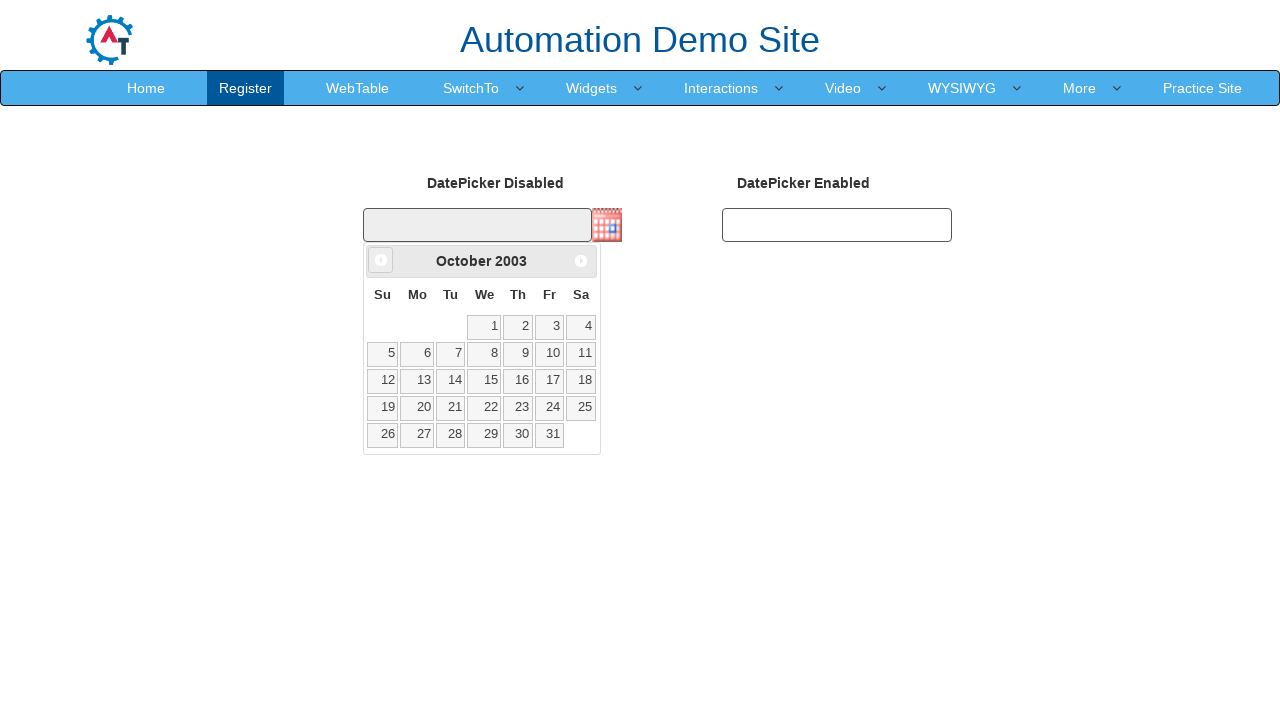

Navigated to previous month (October 2003) at (381, 260) on .ui-datepicker-prev
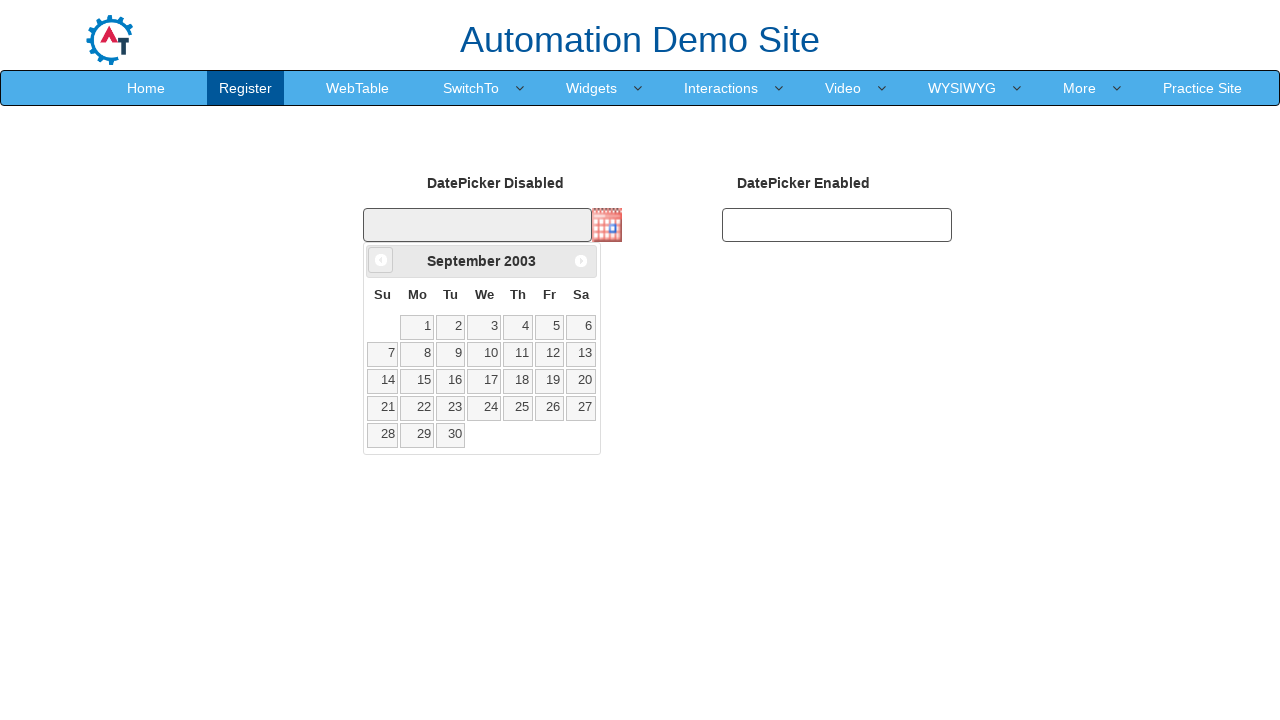

Navigated to previous month (September 2003) at (381, 260) on .ui-datepicker-prev
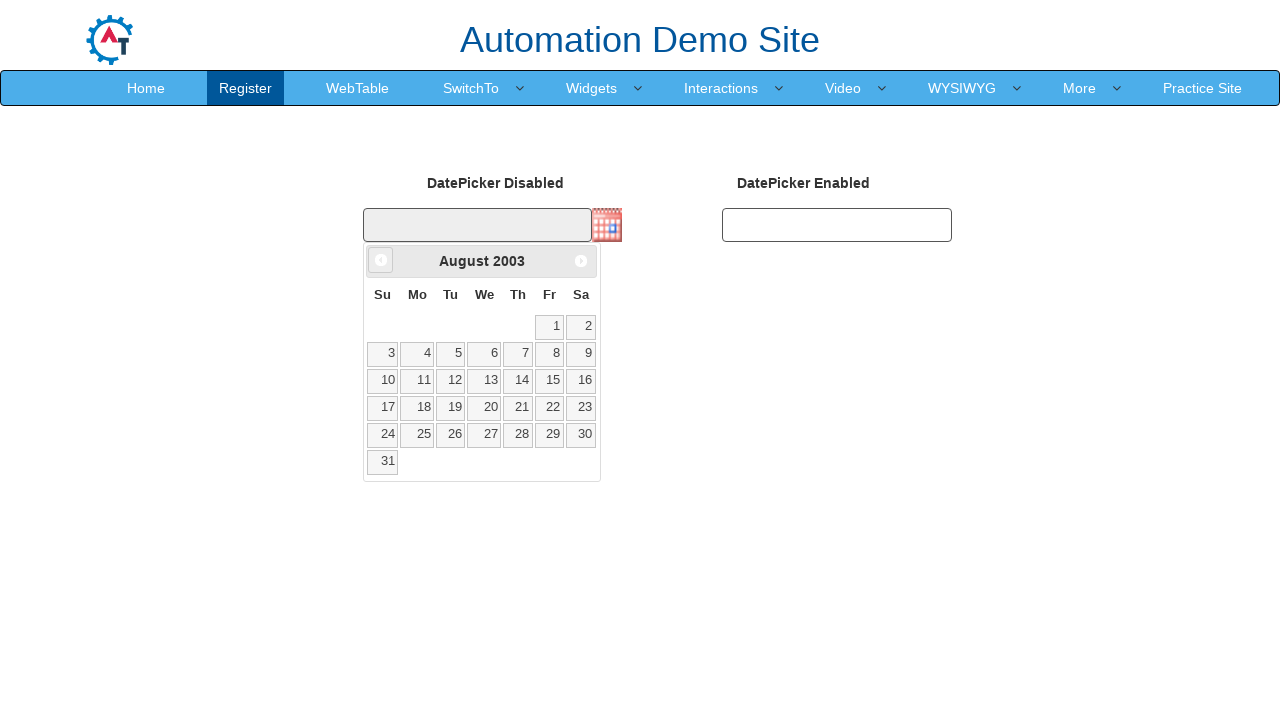

Navigated to previous month (August 2003) at (381, 260) on .ui-datepicker-prev
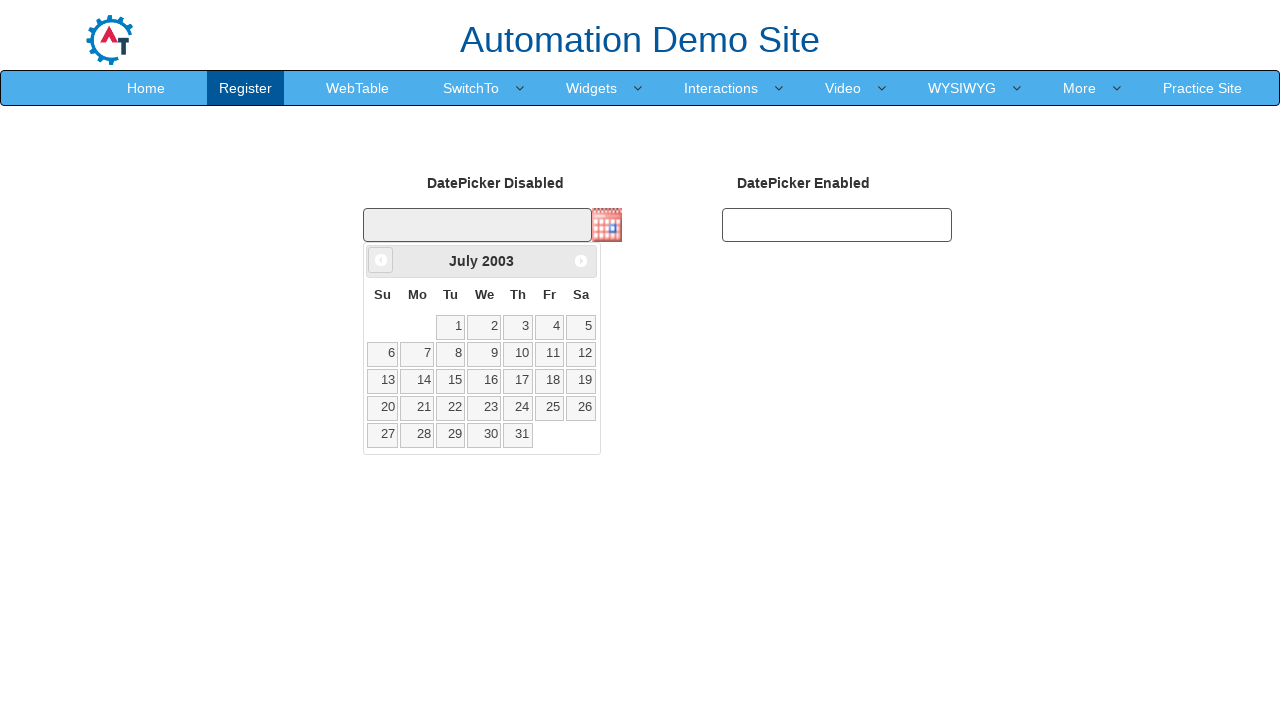

Navigated to previous month (July 2003) at (381, 260) on .ui-datepicker-prev
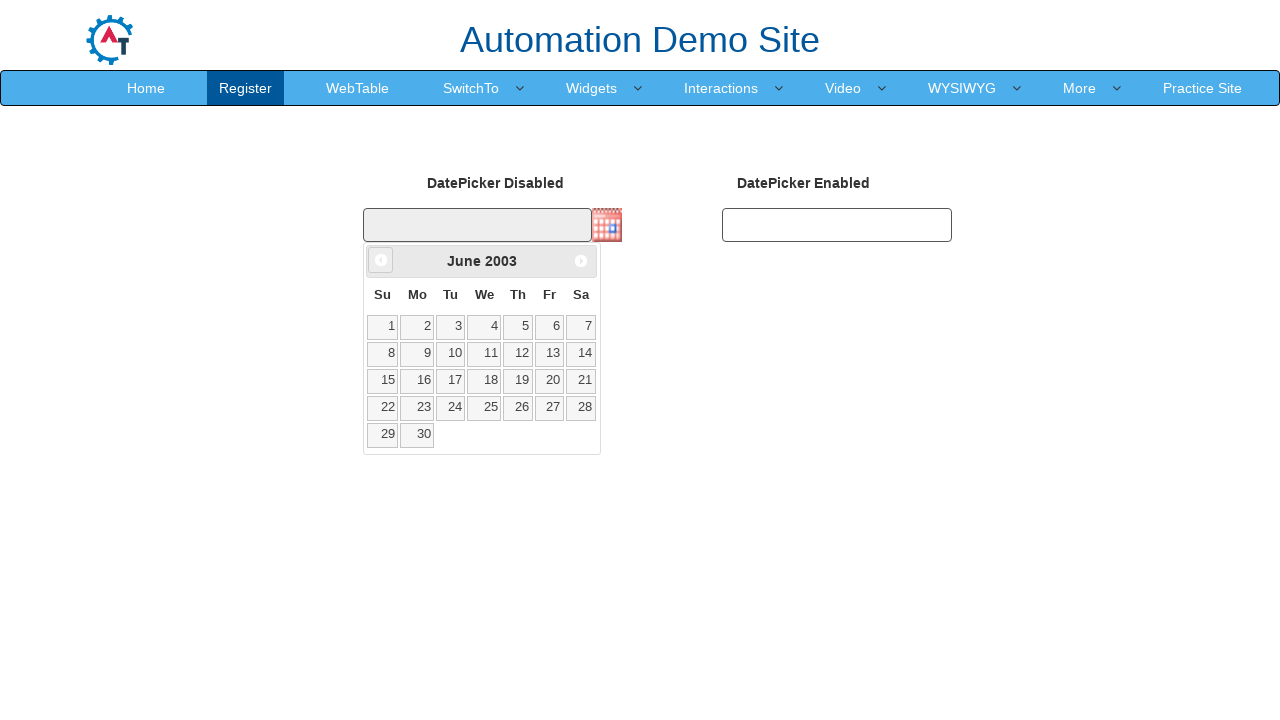

Navigated to previous month (June 2003) at (381, 260) on .ui-datepicker-prev
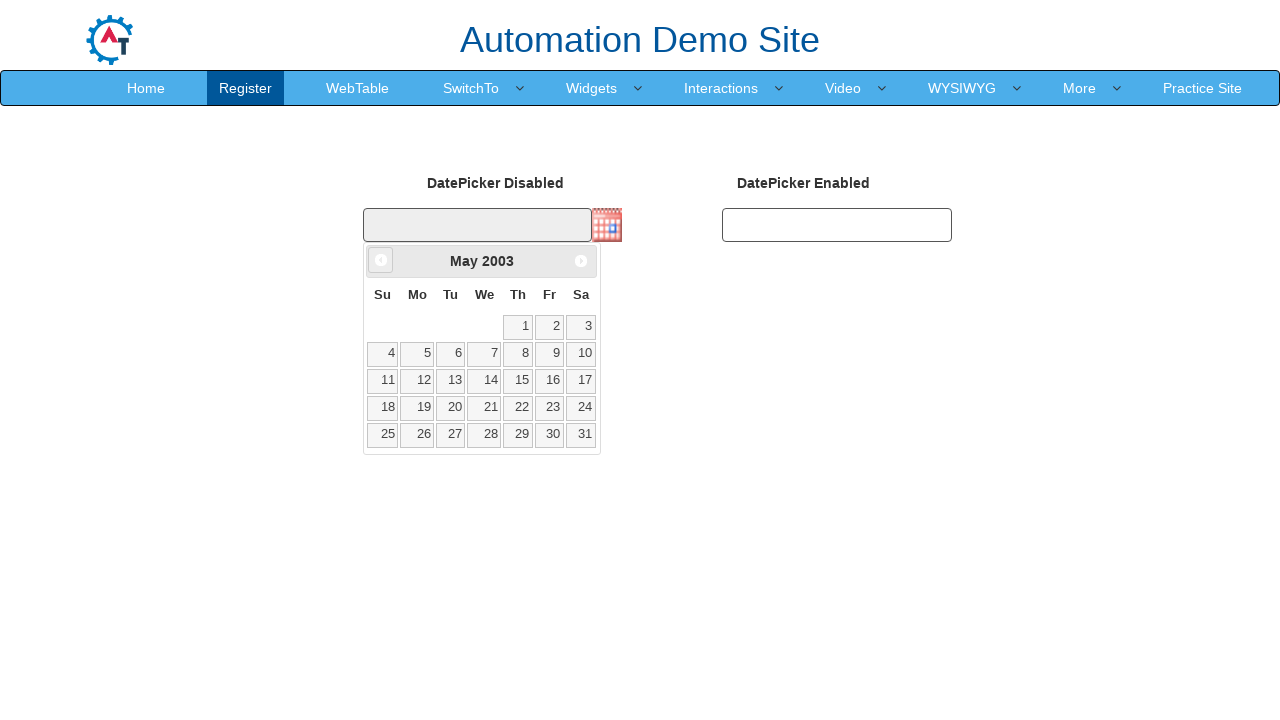

Navigated to previous month (May 2003) at (381, 260) on .ui-datepicker-prev
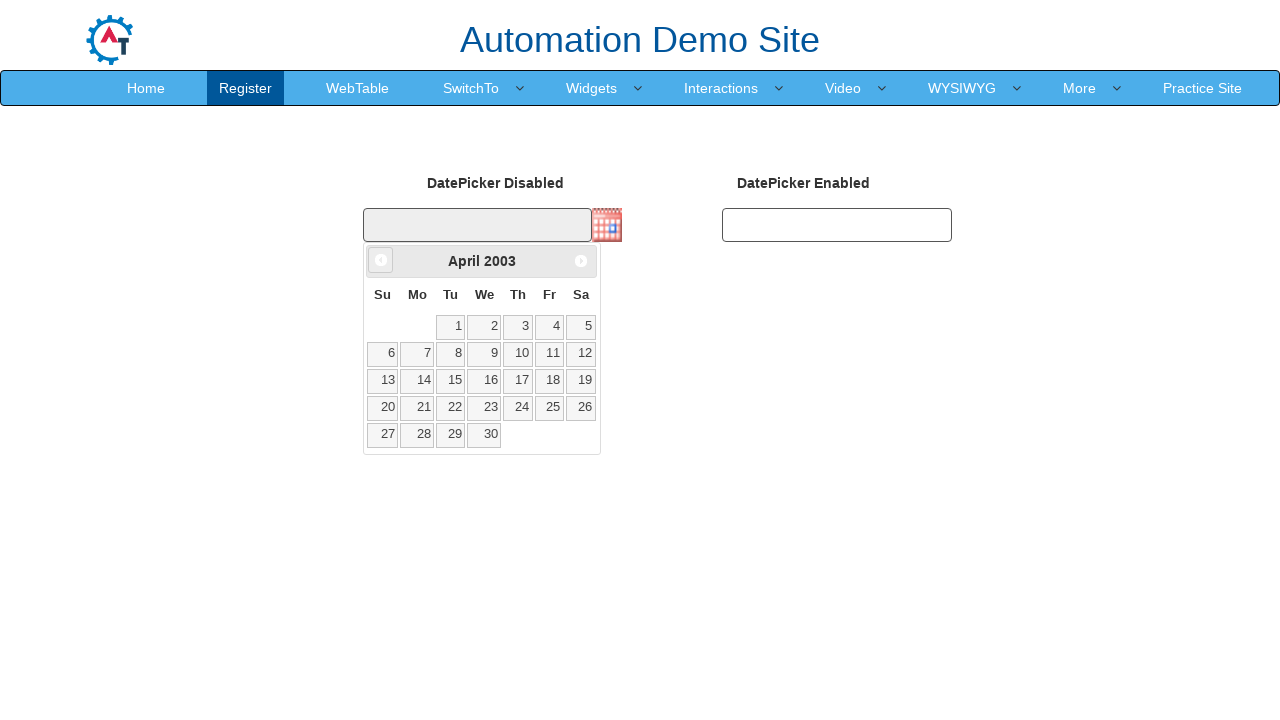

Navigated to previous month (April 2003) at (381, 260) on .ui-datepicker-prev
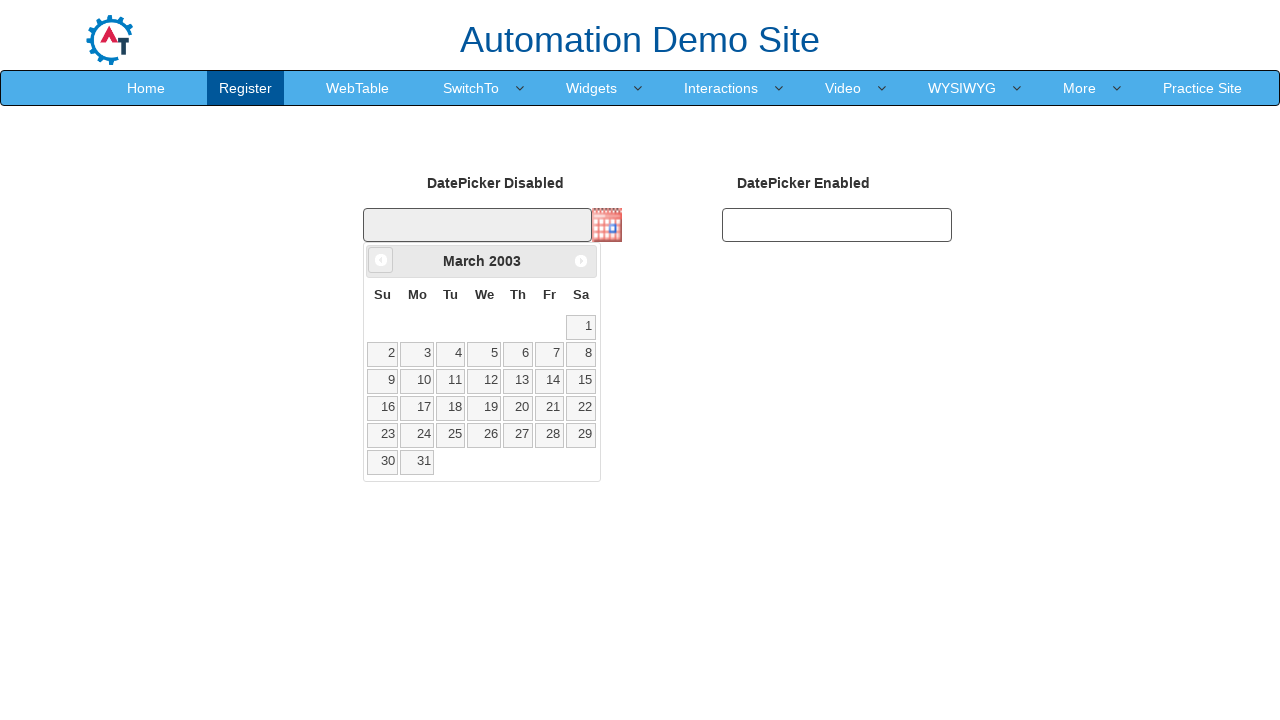

Navigated to previous month (March 2003) at (381, 260) on .ui-datepicker-prev
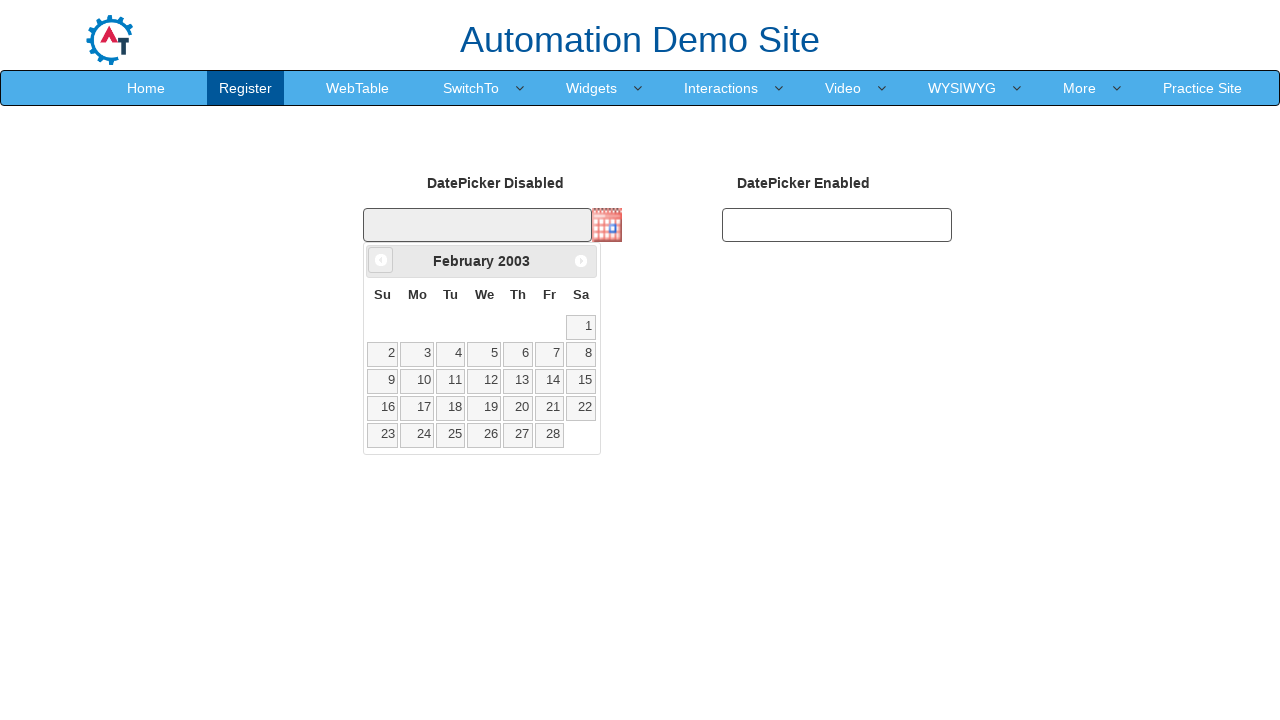

Navigated to previous month (February 2003) at (381, 260) on .ui-datepicker-prev
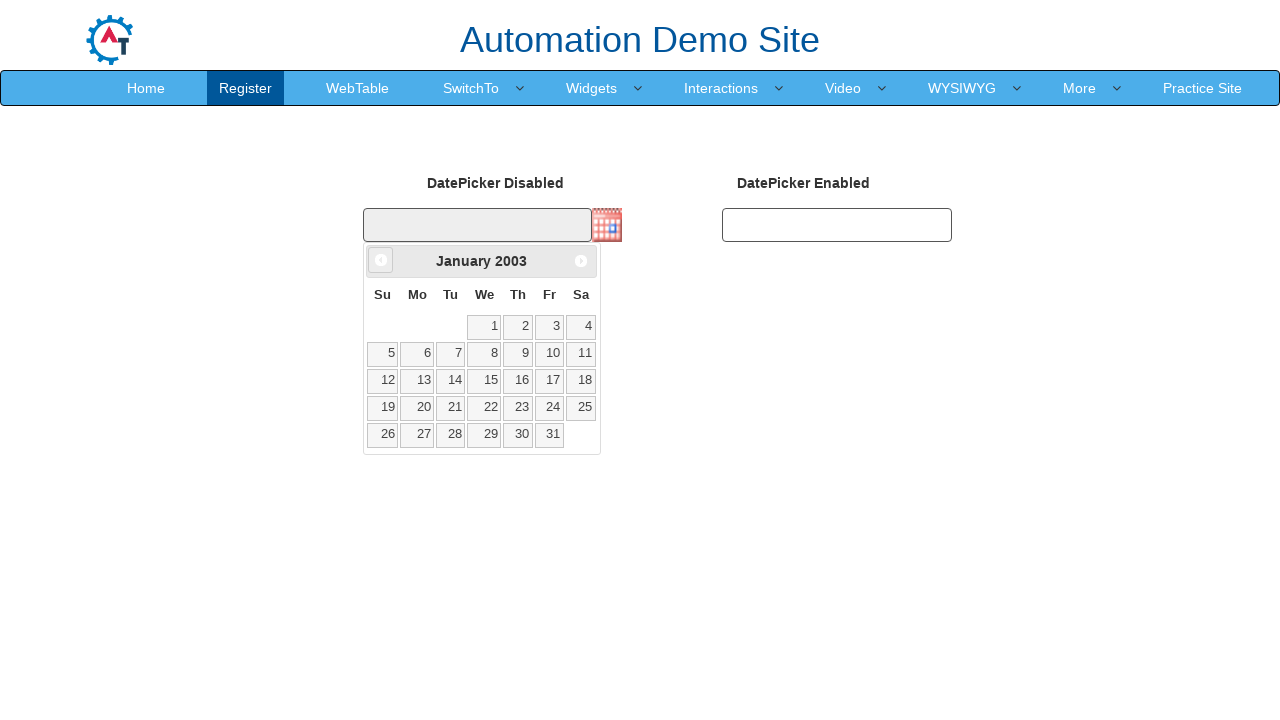

Reached target month (January 2003)
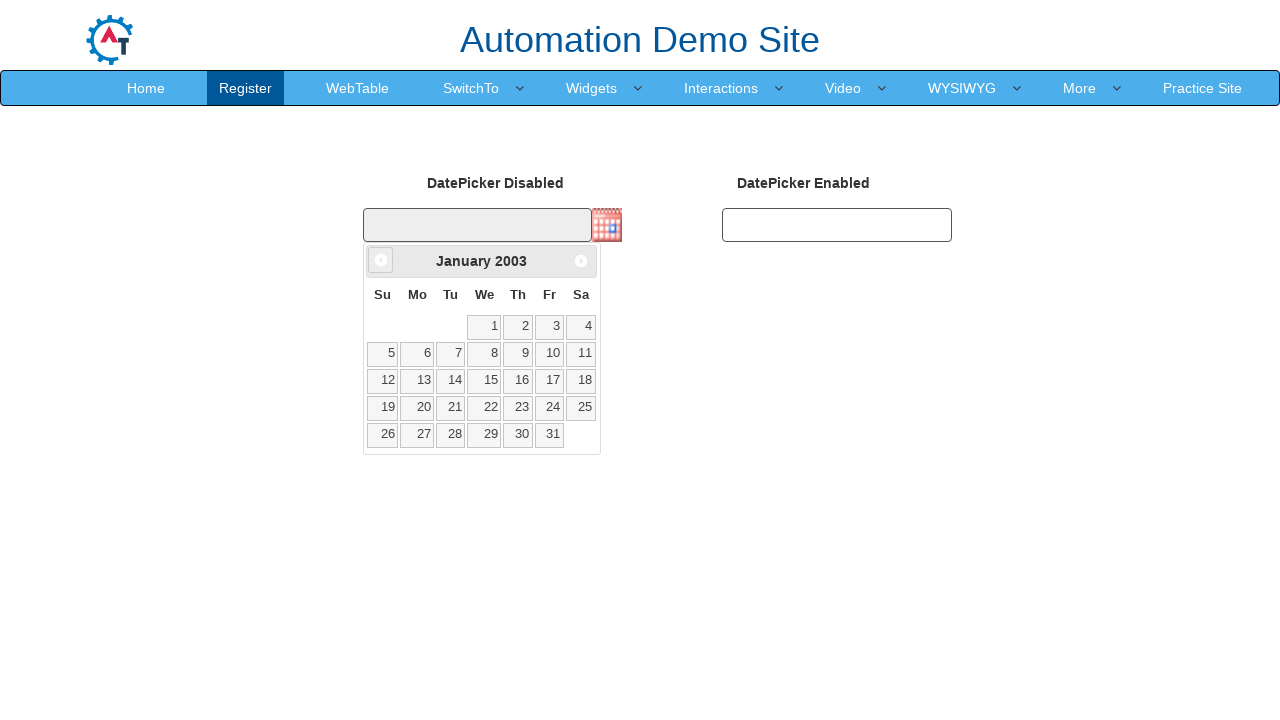

Selected day 27 from calendar at (417, 435) on xpath=//a[.='27']
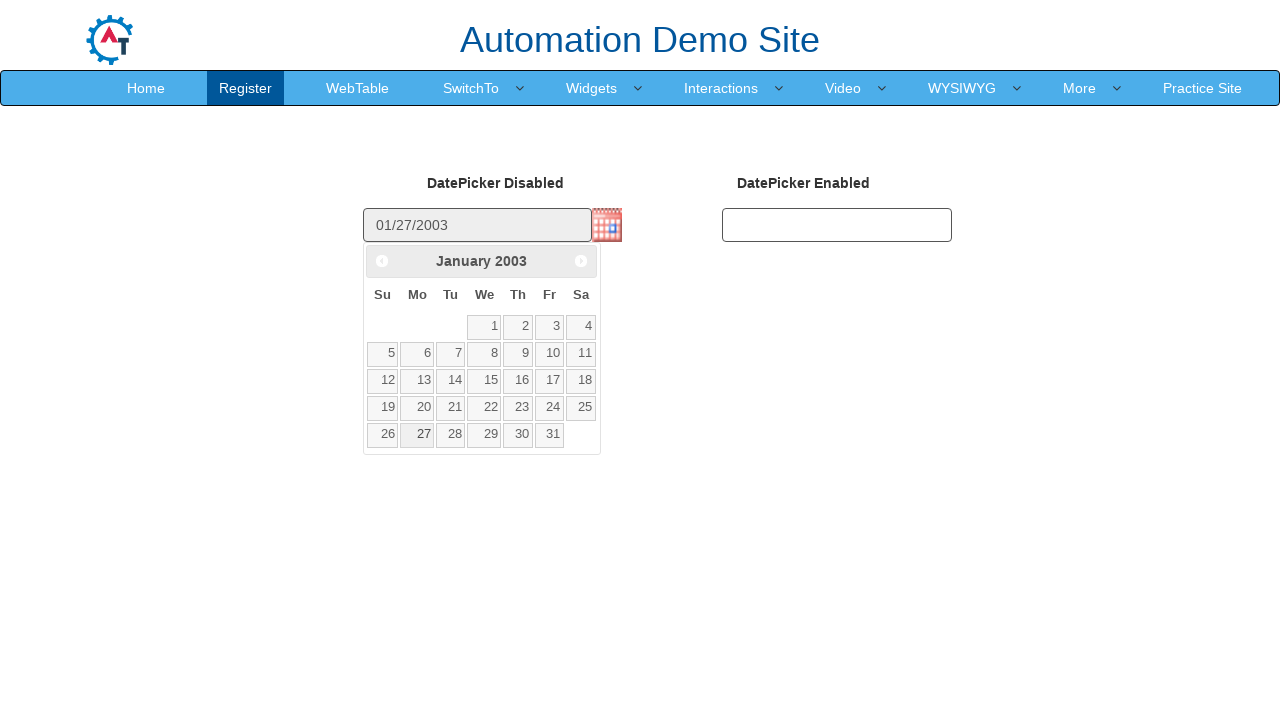

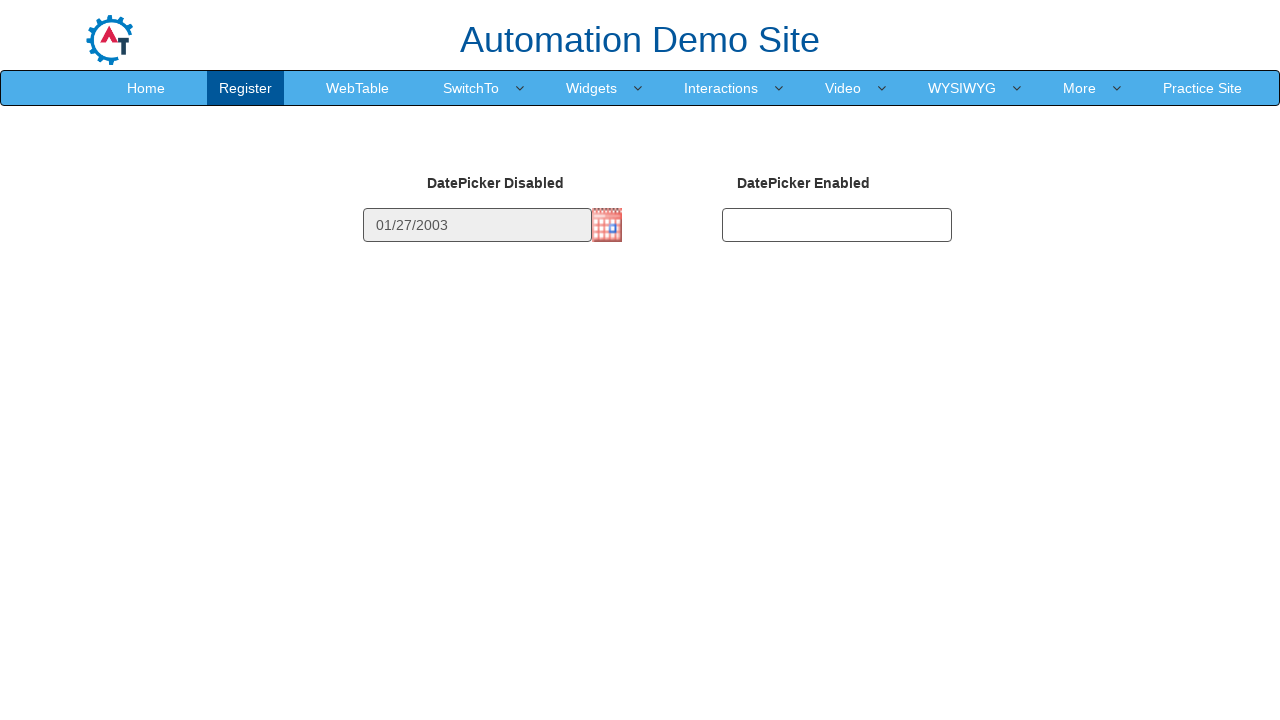